Tests a ToDo list page by navigating to it and adding 100 todo items with content "To-do [i]" where i is the item number.

Starting URL: https://material.playwrightvn.com/

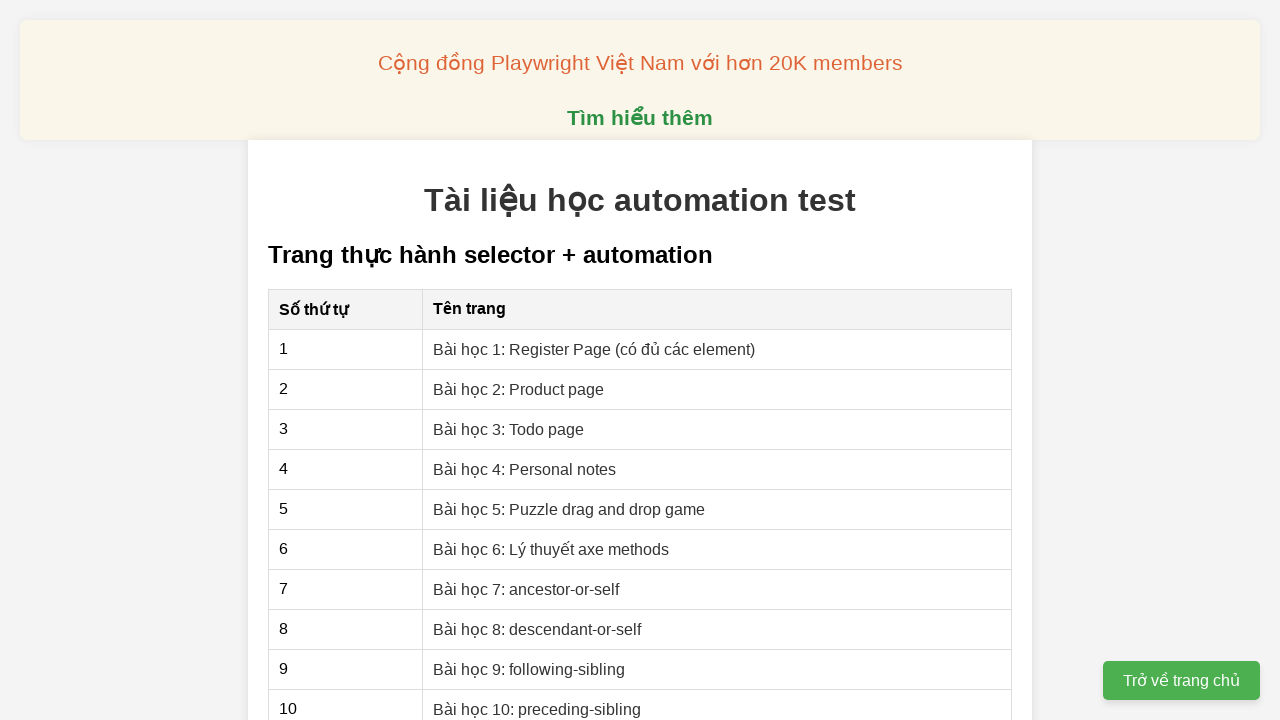

Clicked on the ToDo list page link at (509, 429) on a[href="03-xpath-todo-list.html"]
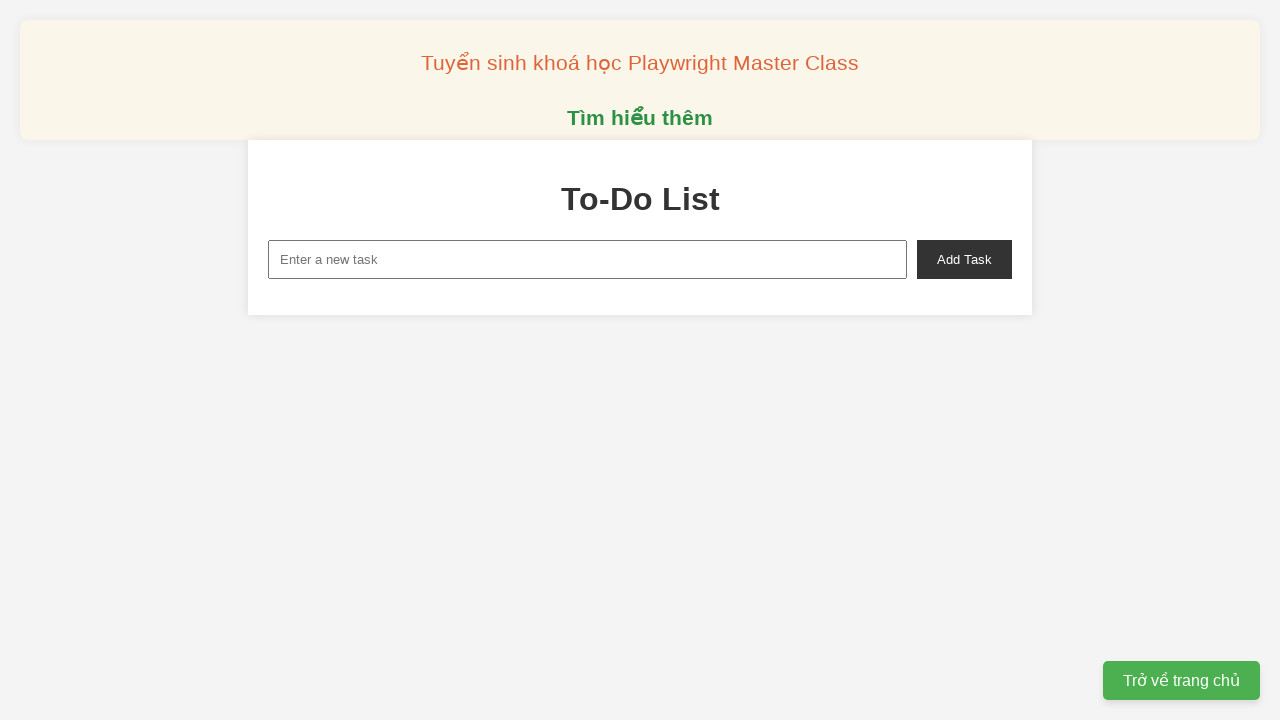

Filled new task input field with 'To-do 0' on #new-task
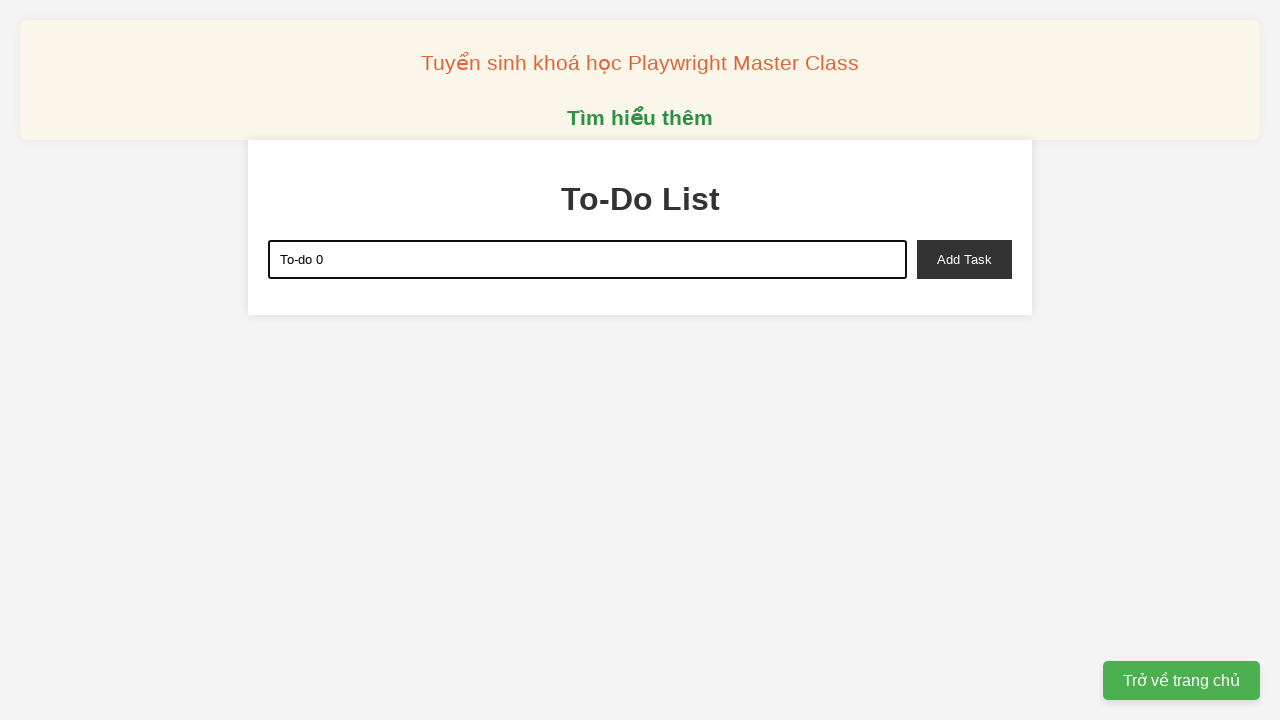

Clicked add task button for 'To-do 0' at (964, 259) on #add-task
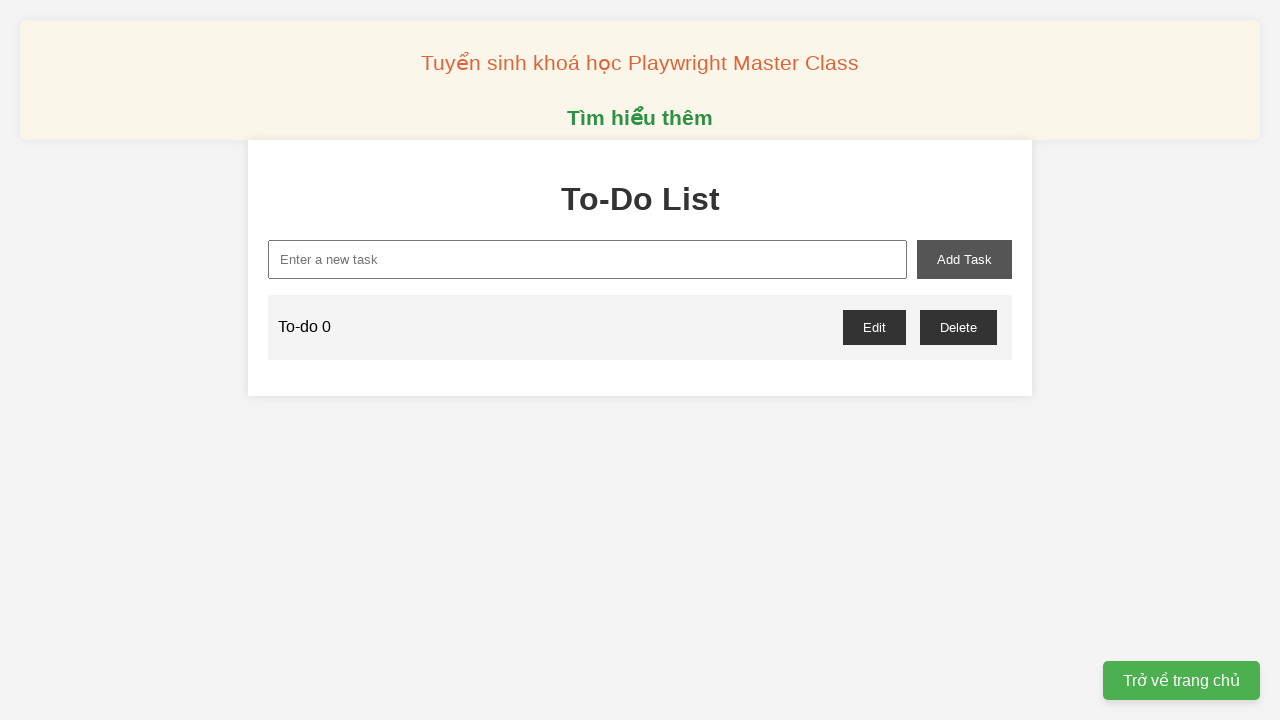

Filled new task input field with 'To-do 1' on #new-task
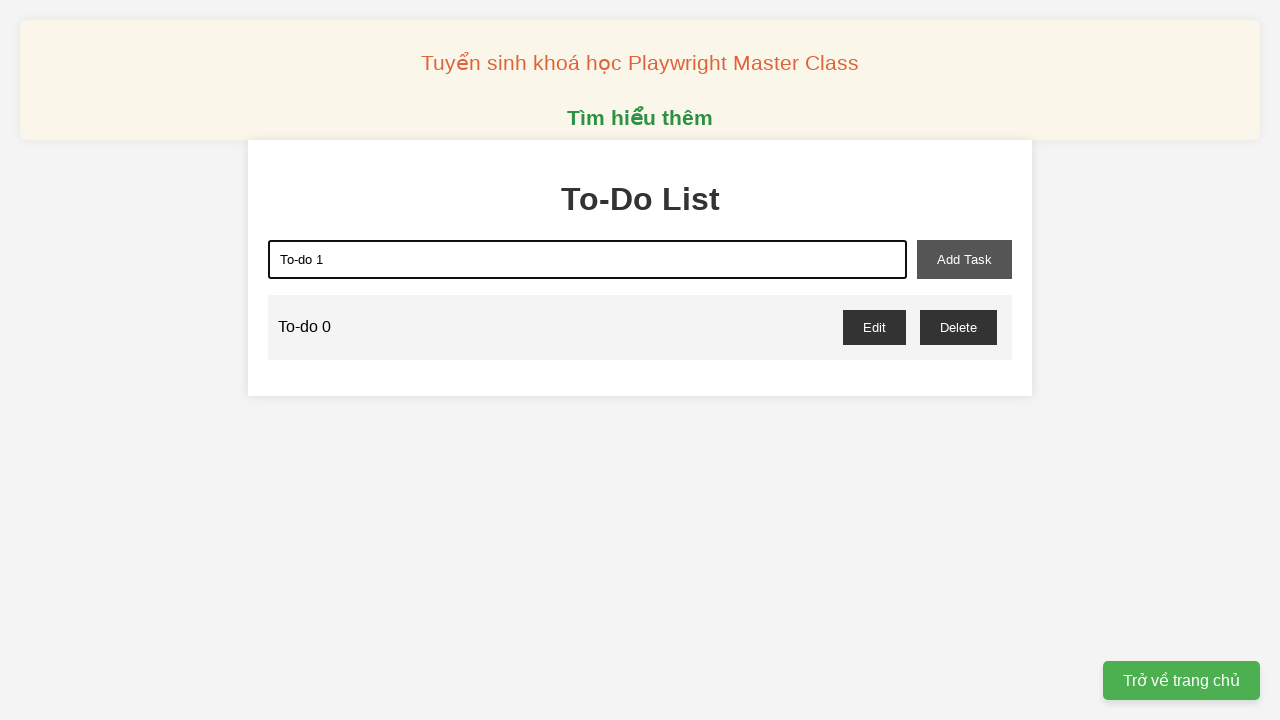

Clicked add task button for 'To-do 1' at (964, 259) on #add-task
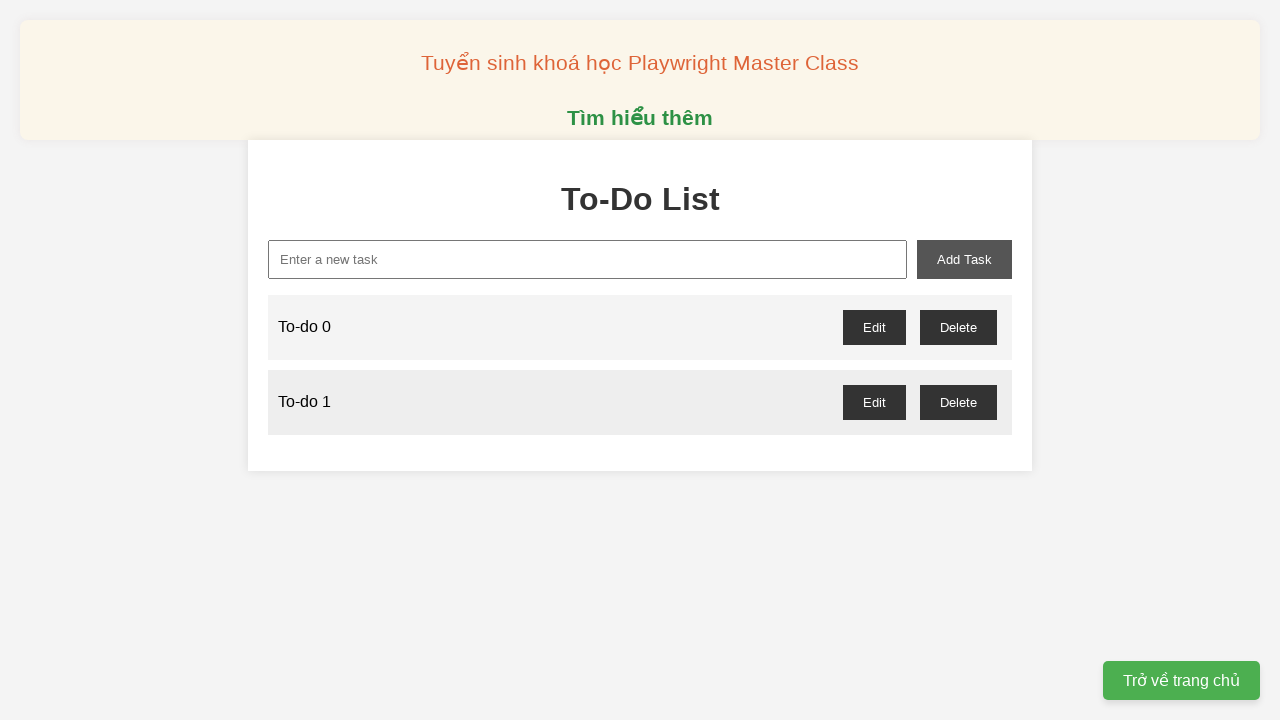

Filled new task input field with 'To-do 2' on #new-task
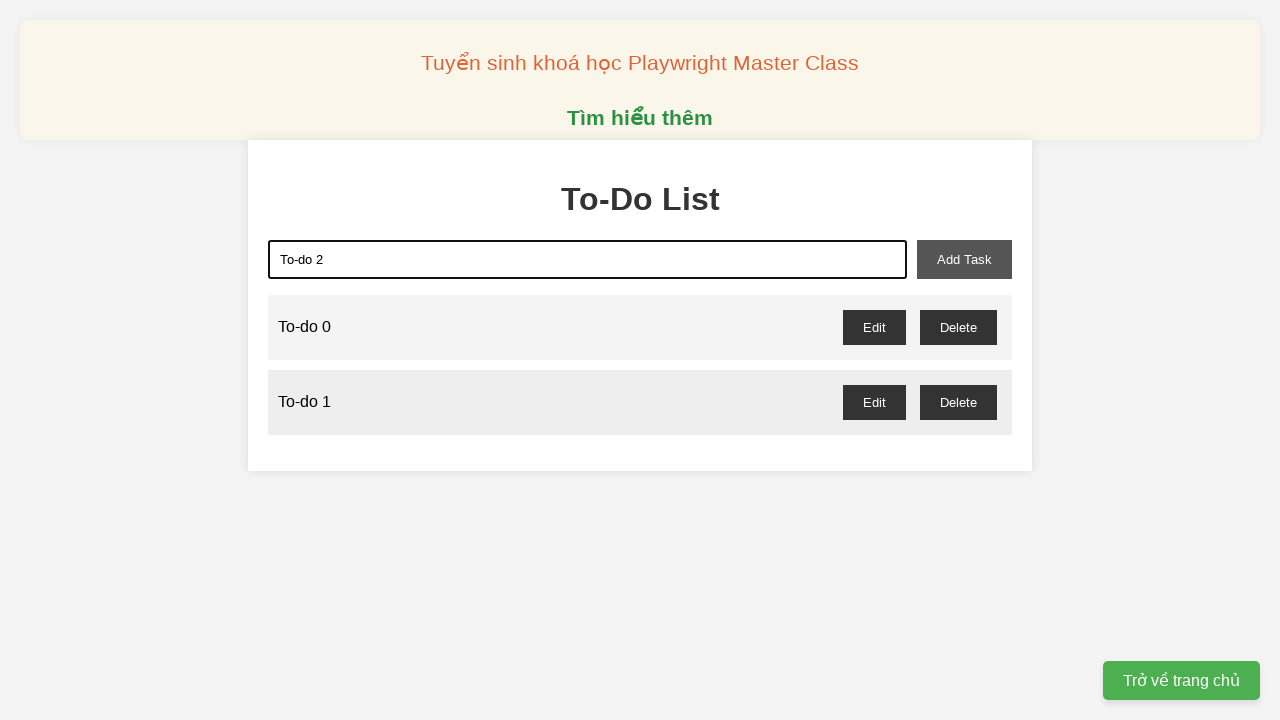

Clicked add task button for 'To-do 2' at (964, 259) on #add-task
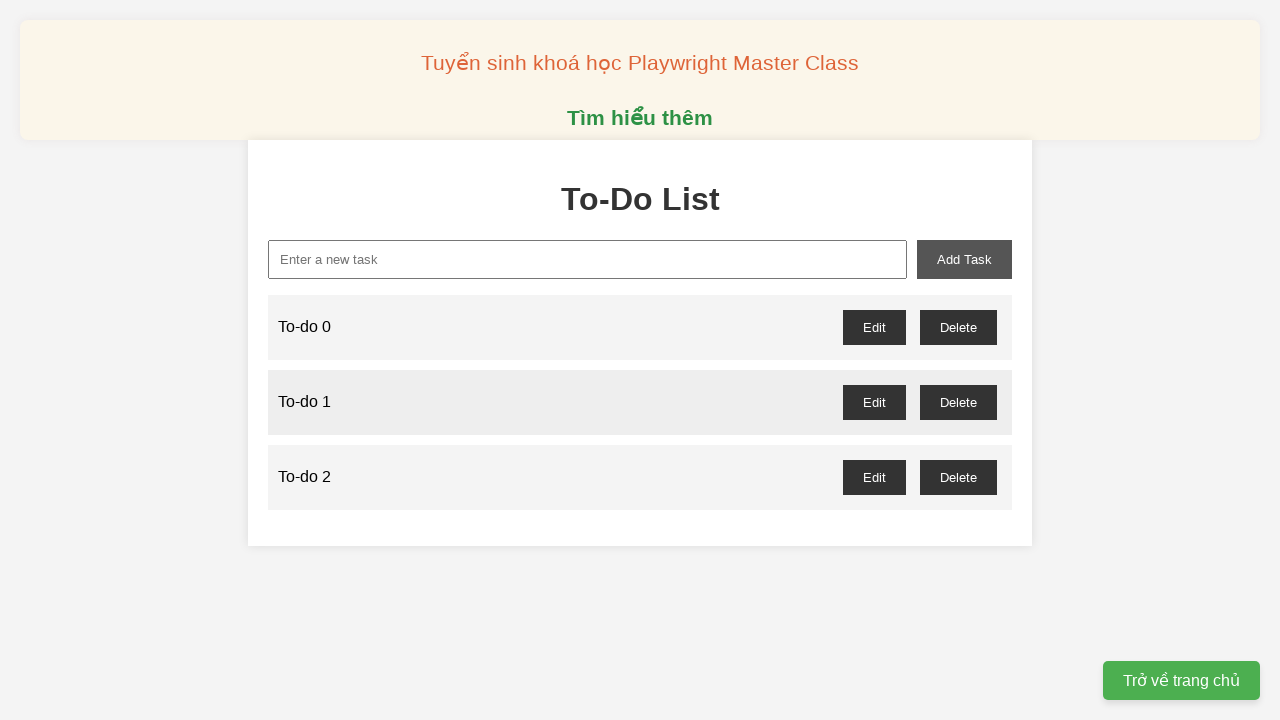

Filled new task input field with 'To-do 3' on #new-task
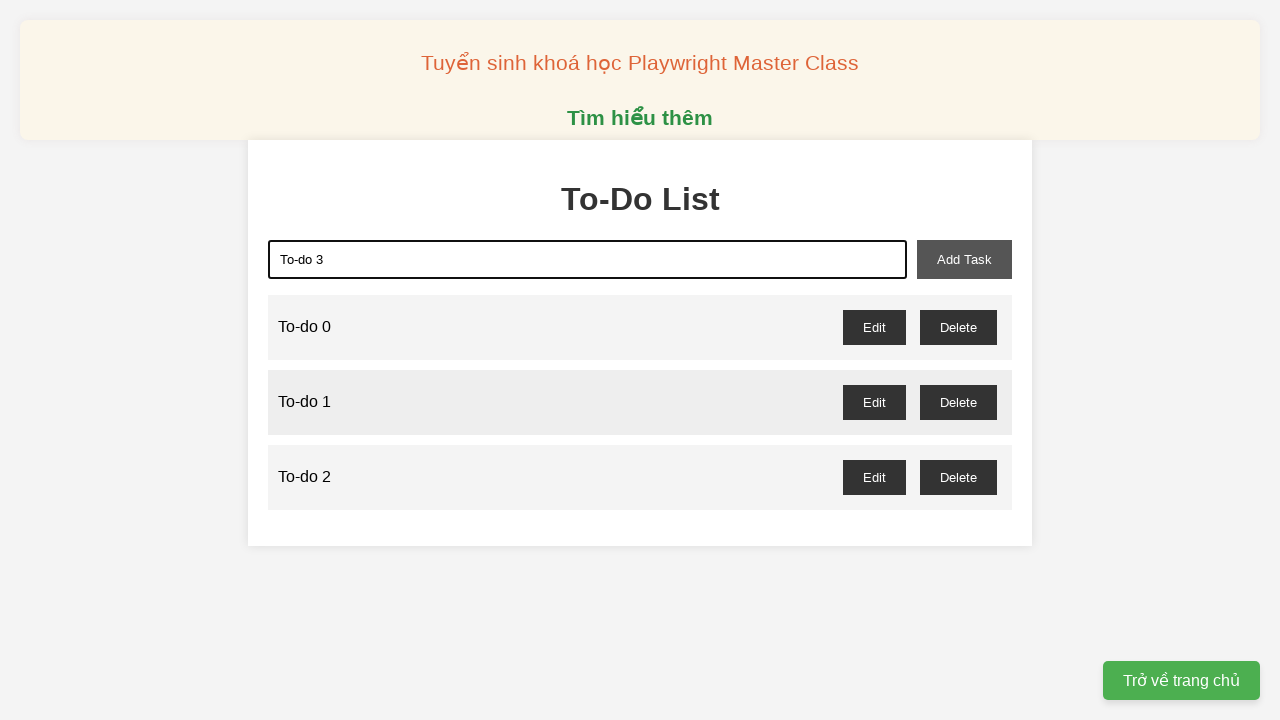

Clicked add task button for 'To-do 3' at (964, 259) on #add-task
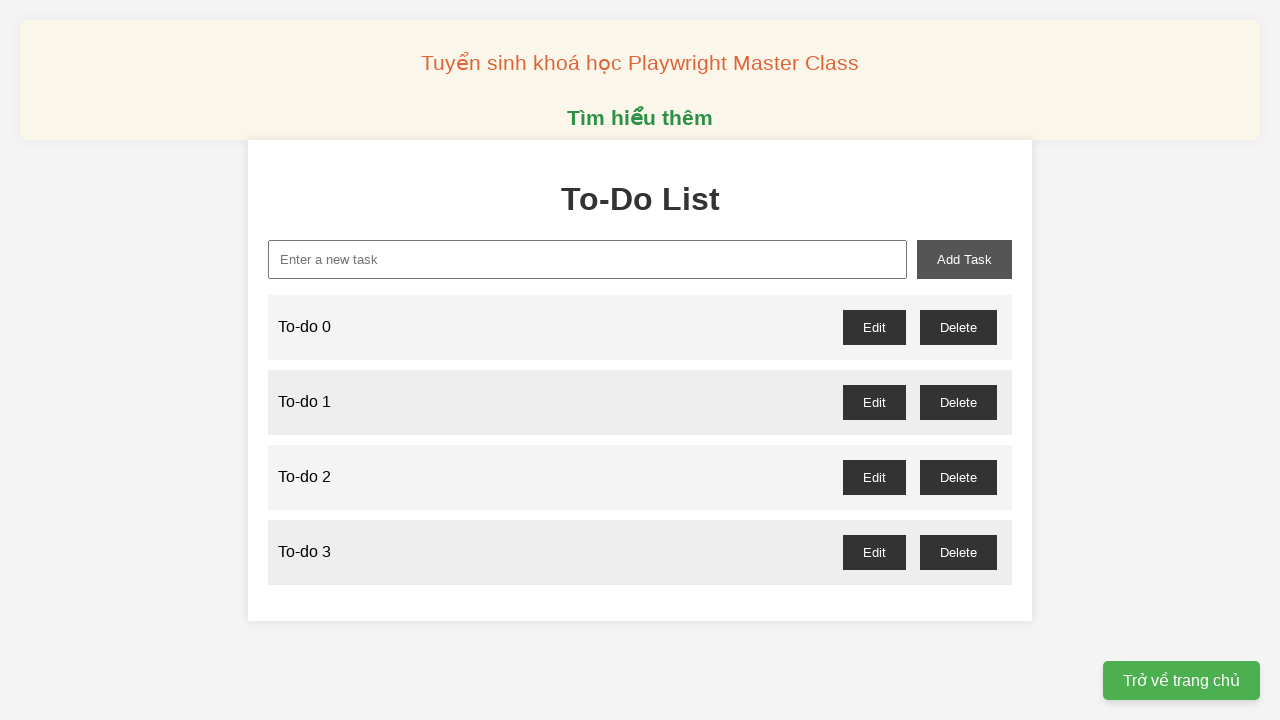

Filled new task input field with 'To-do 4' on #new-task
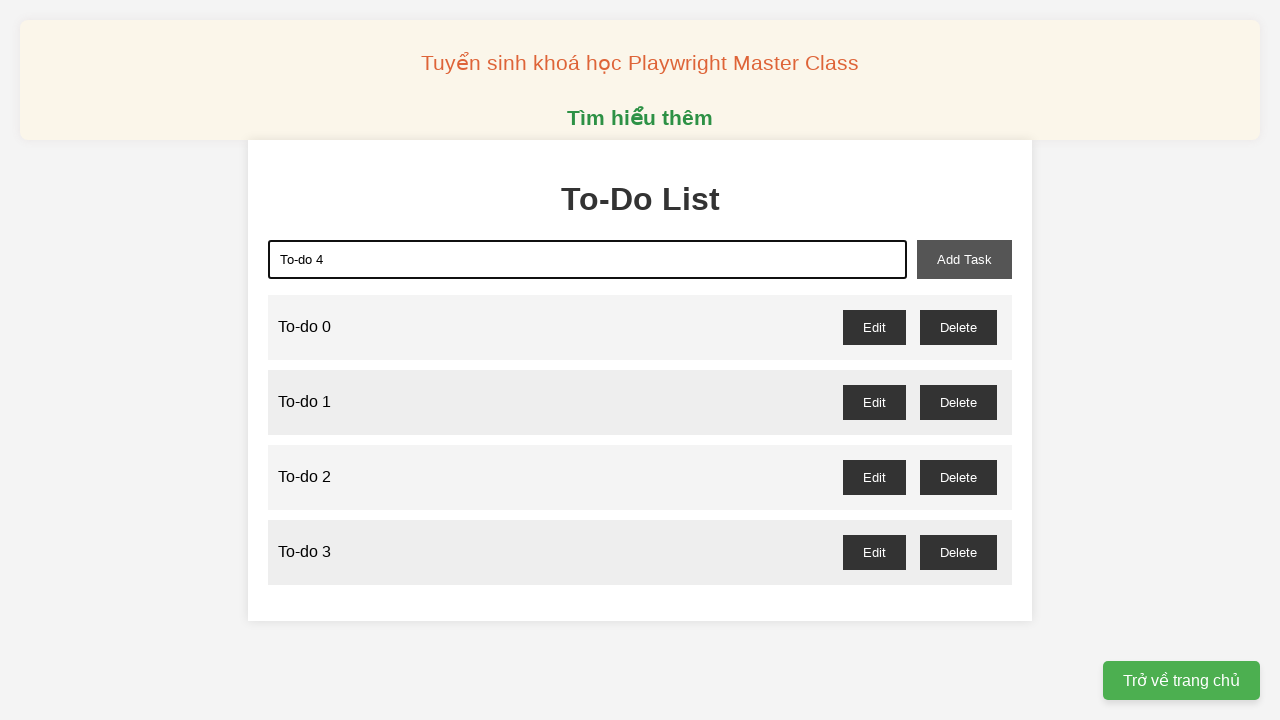

Clicked add task button for 'To-do 4' at (964, 259) on #add-task
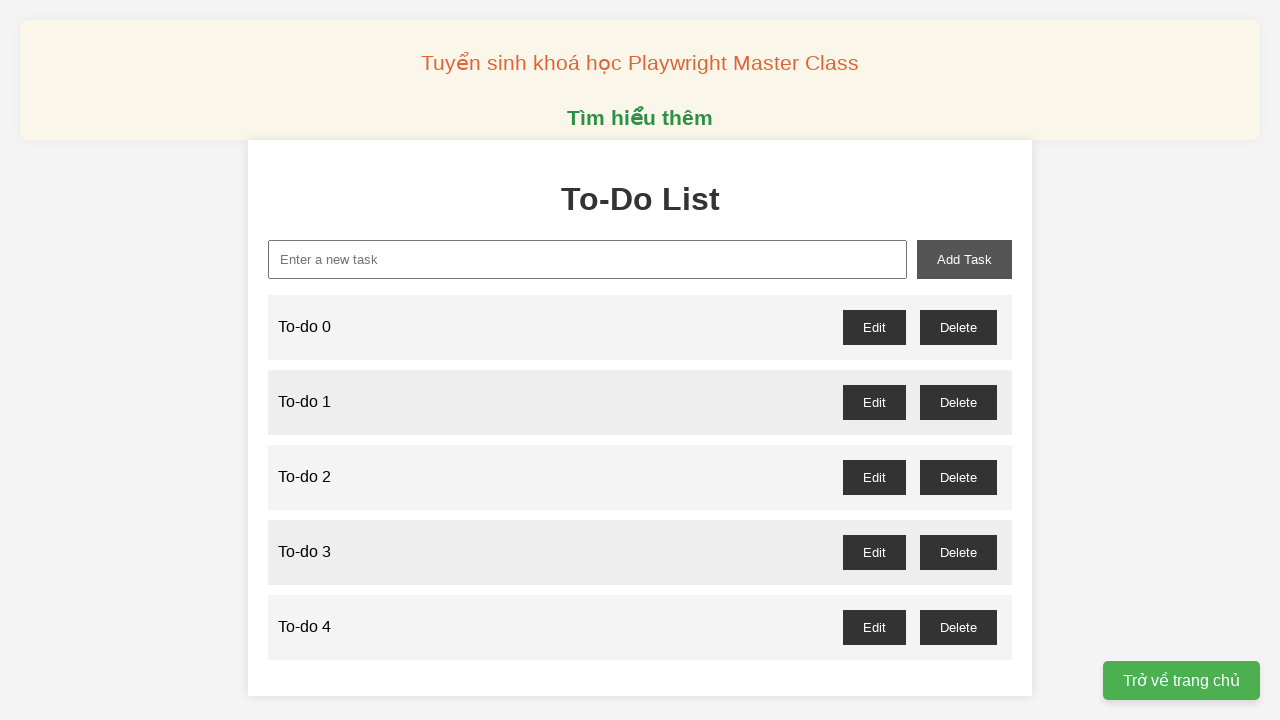

Filled new task input field with 'To-do 5' on #new-task
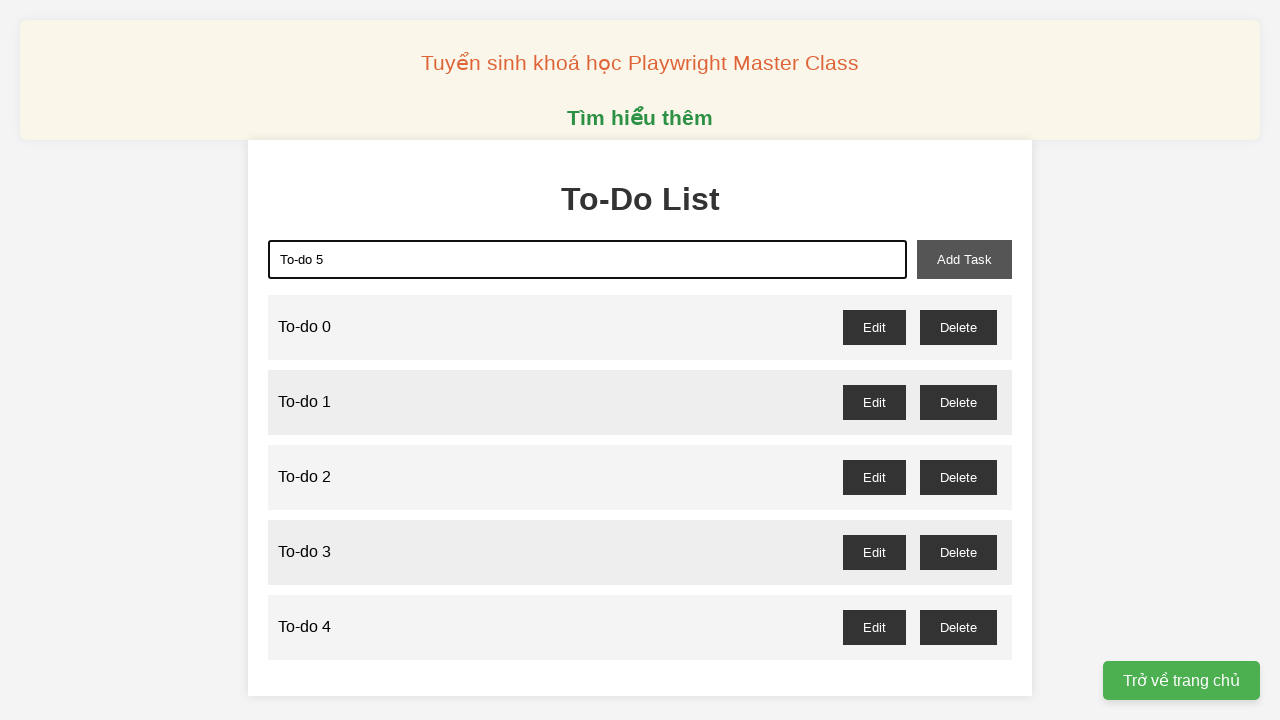

Clicked add task button for 'To-do 5' at (964, 259) on #add-task
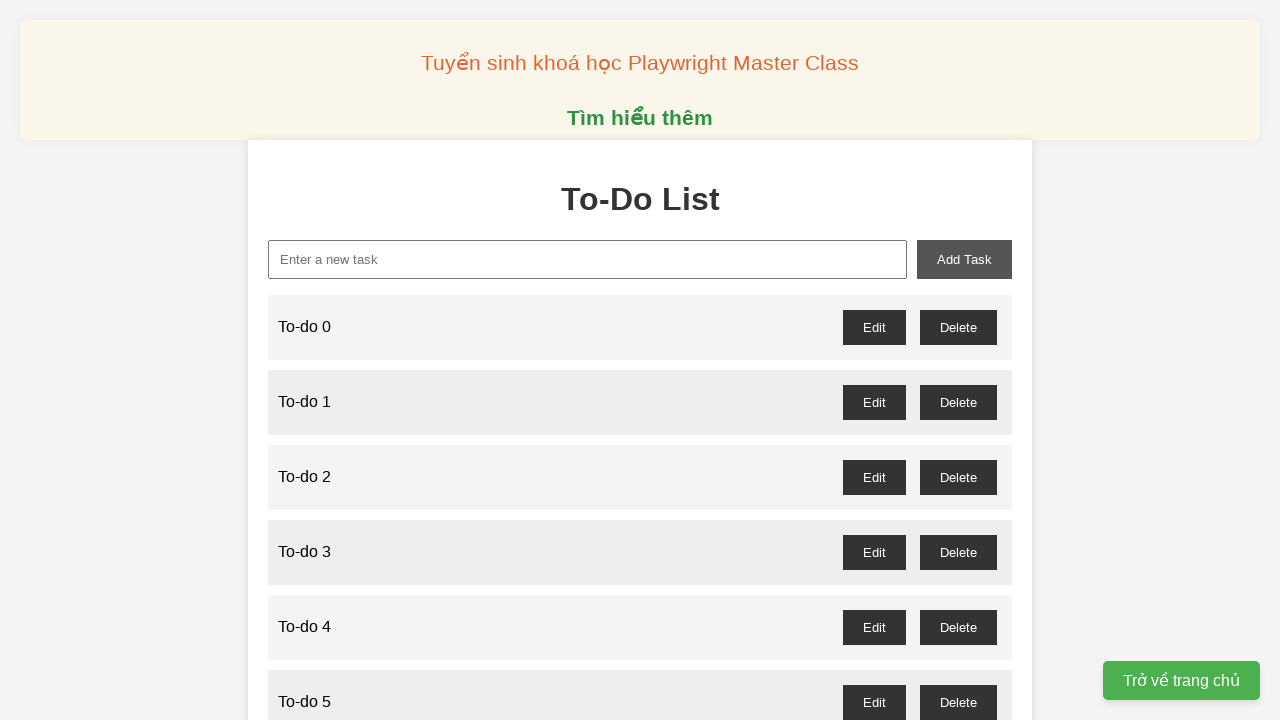

Filled new task input field with 'To-do 6' on #new-task
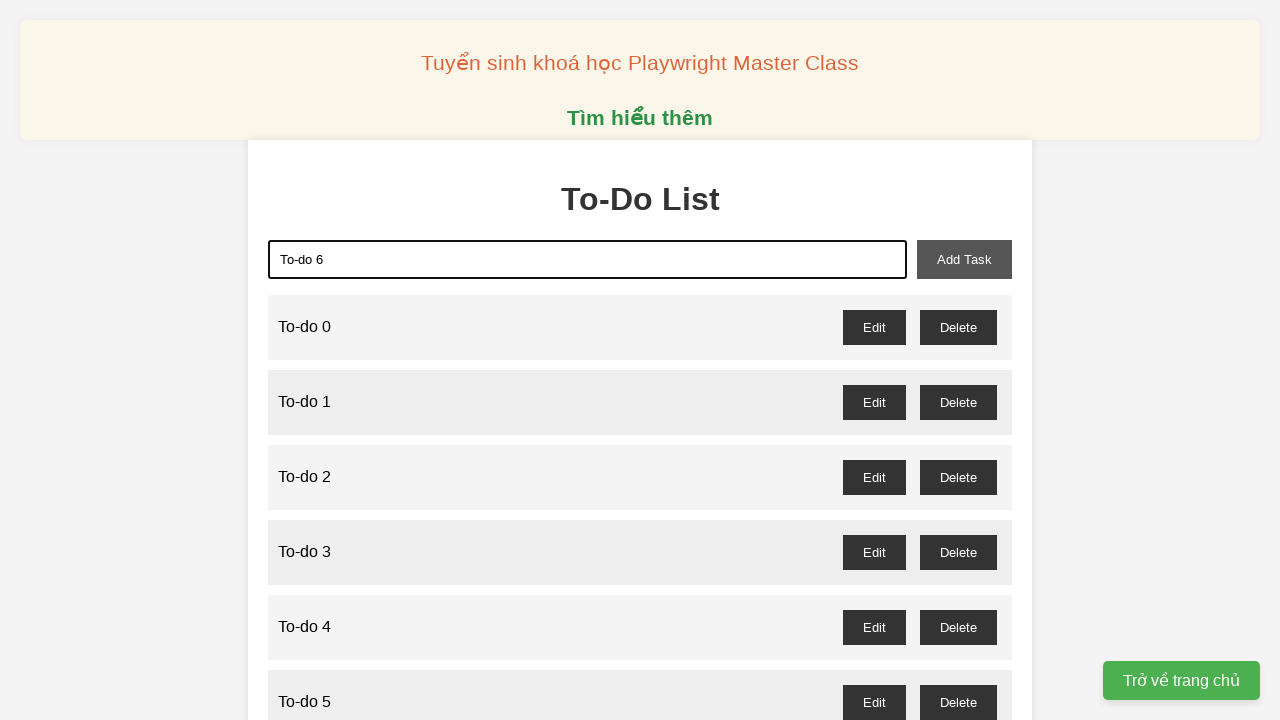

Clicked add task button for 'To-do 6' at (964, 259) on #add-task
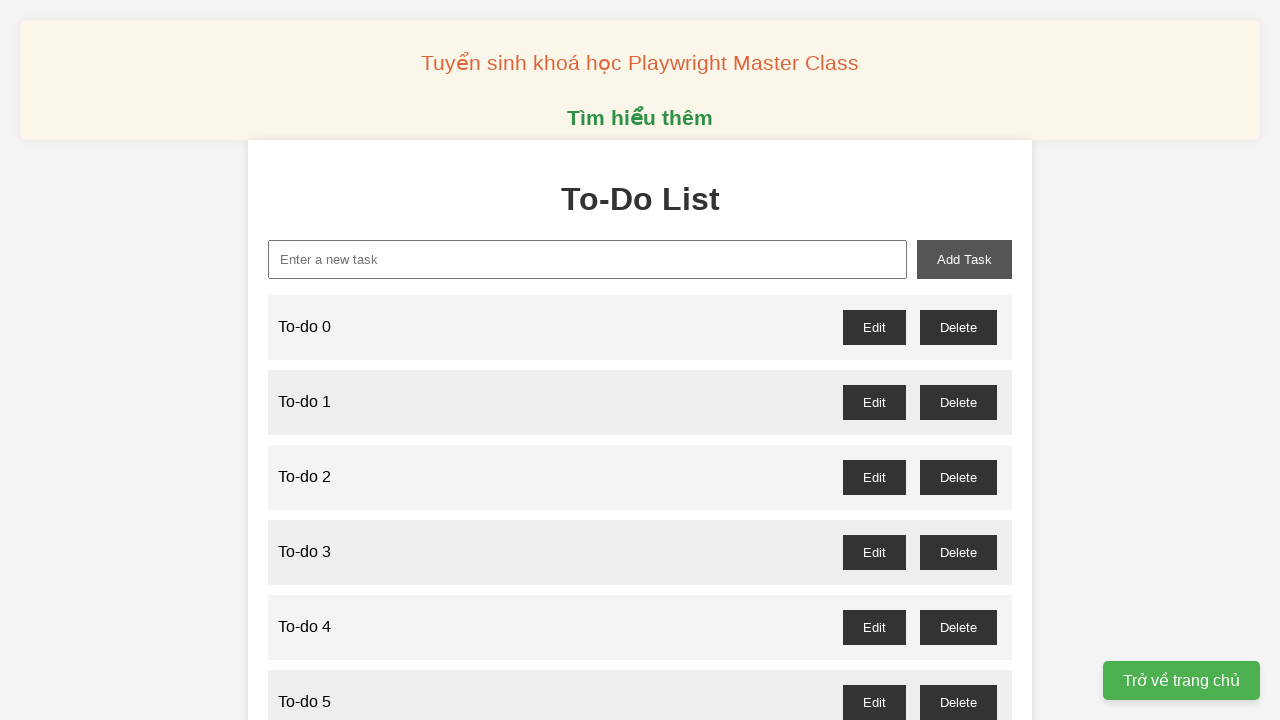

Filled new task input field with 'To-do 7' on #new-task
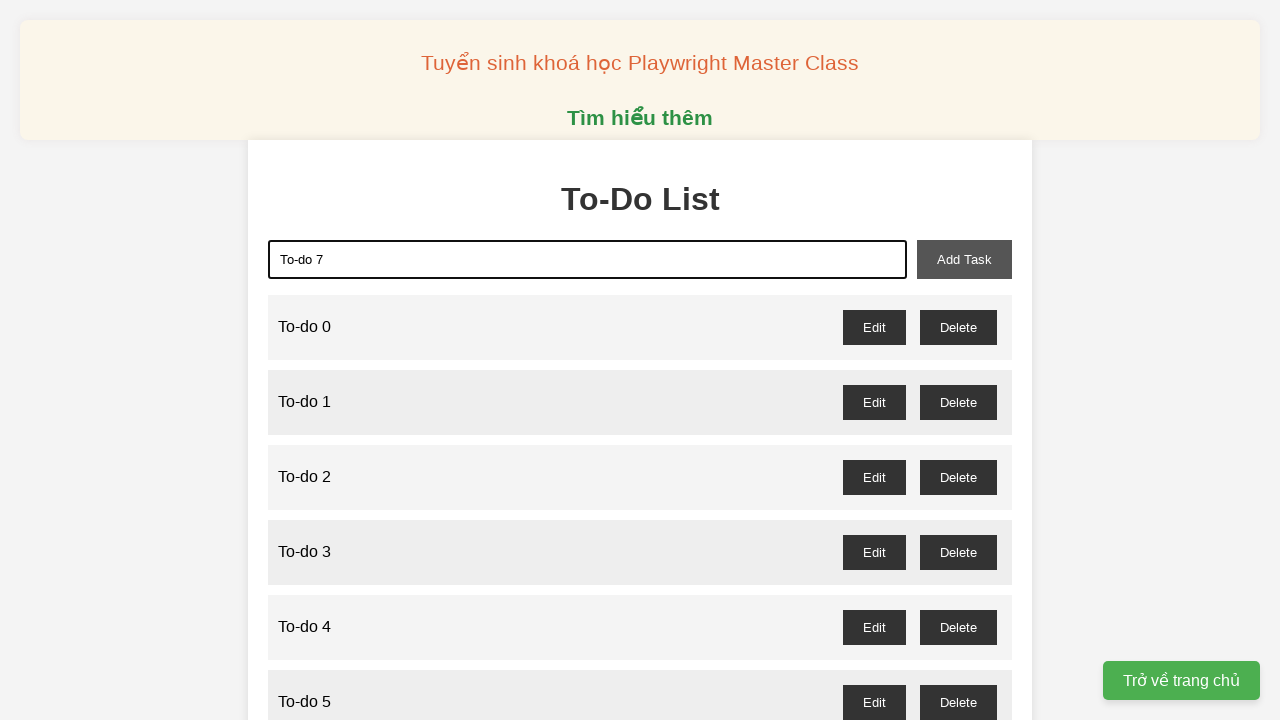

Clicked add task button for 'To-do 7' at (964, 259) on #add-task
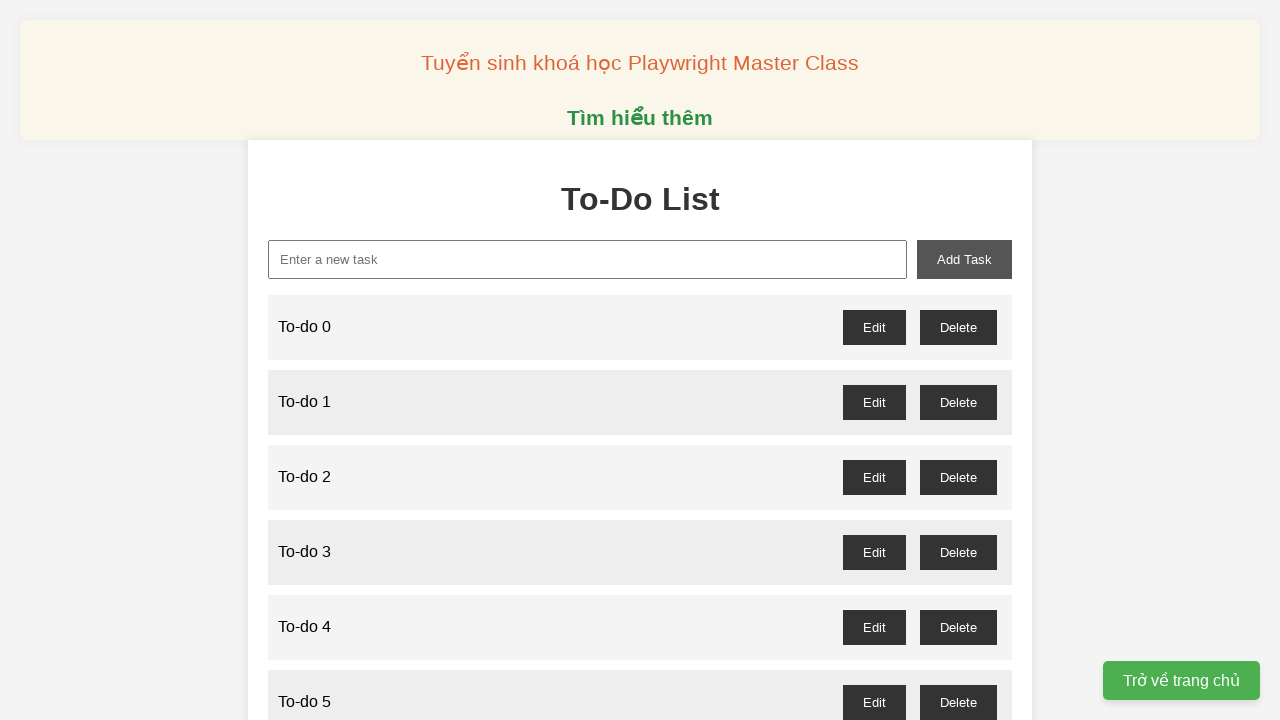

Filled new task input field with 'To-do 8' on #new-task
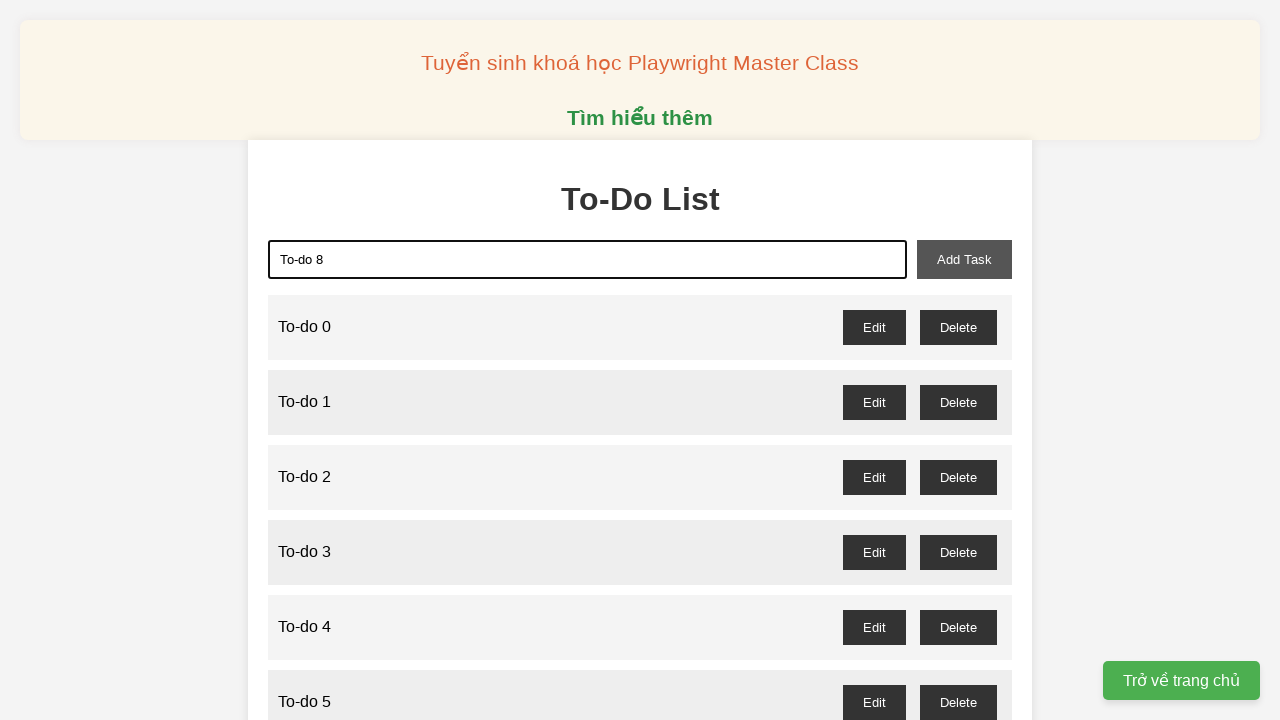

Clicked add task button for 'To-do 8' at (964, 259) on #add-task
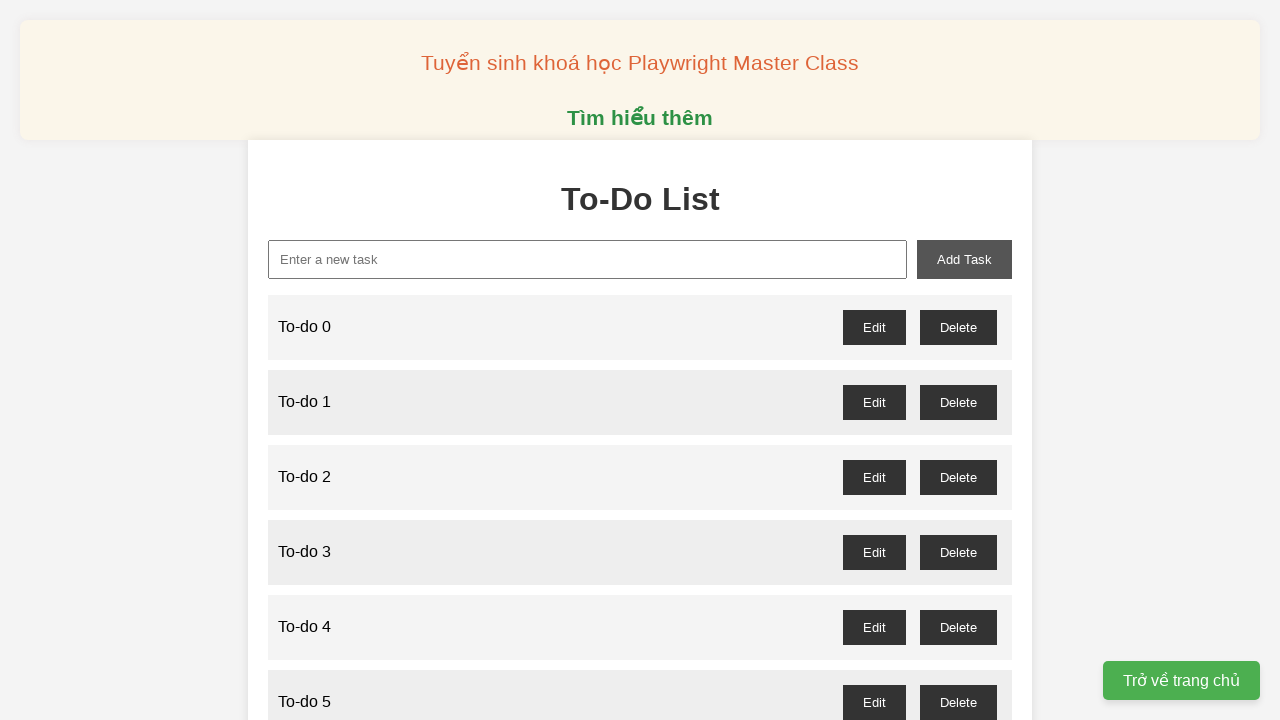

Filled new task input field with 'To-do 9' on #new-task
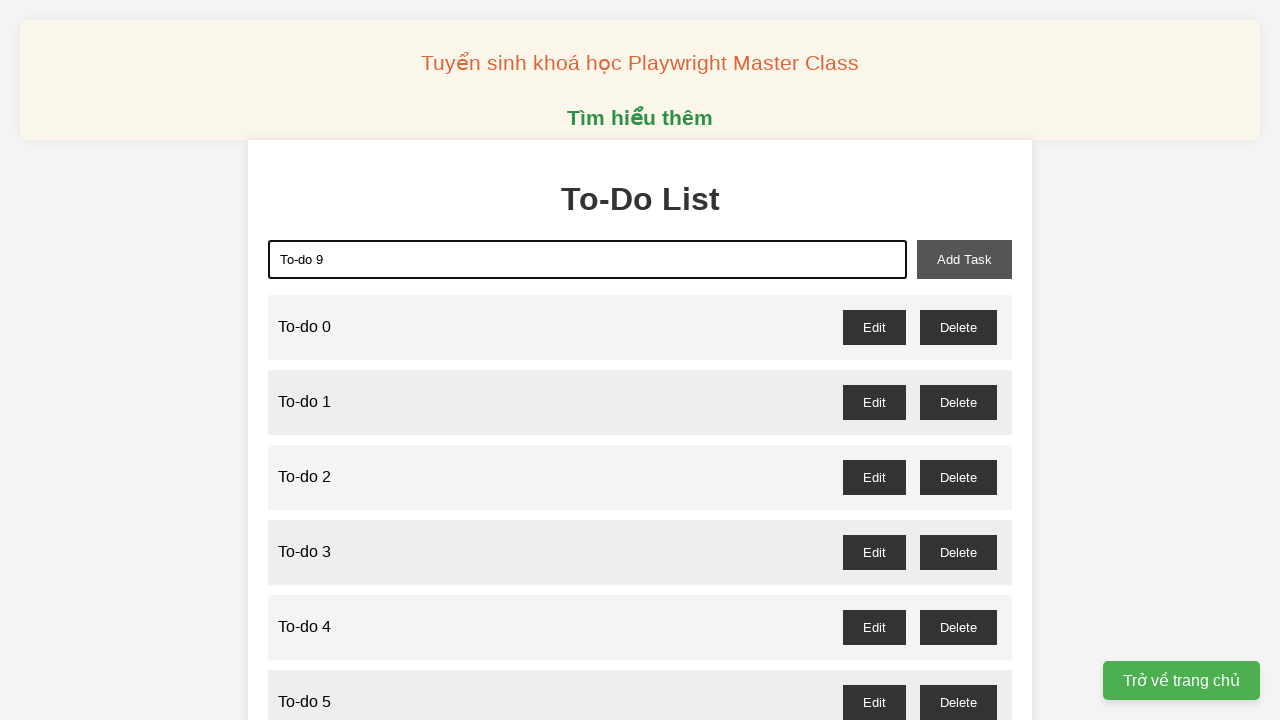

Clicked add task button for 'To-do 9' at (964, 259) on #add-task
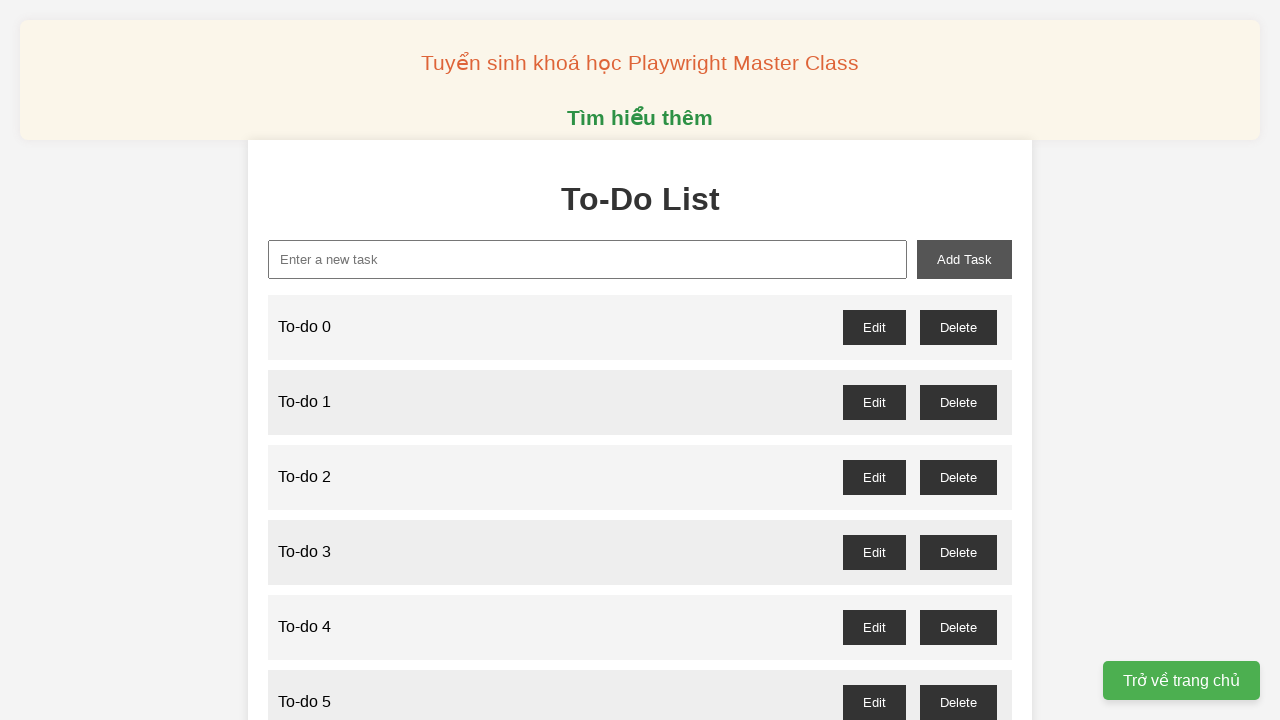

Filled new task input field with 'To-do 10' on #new-task
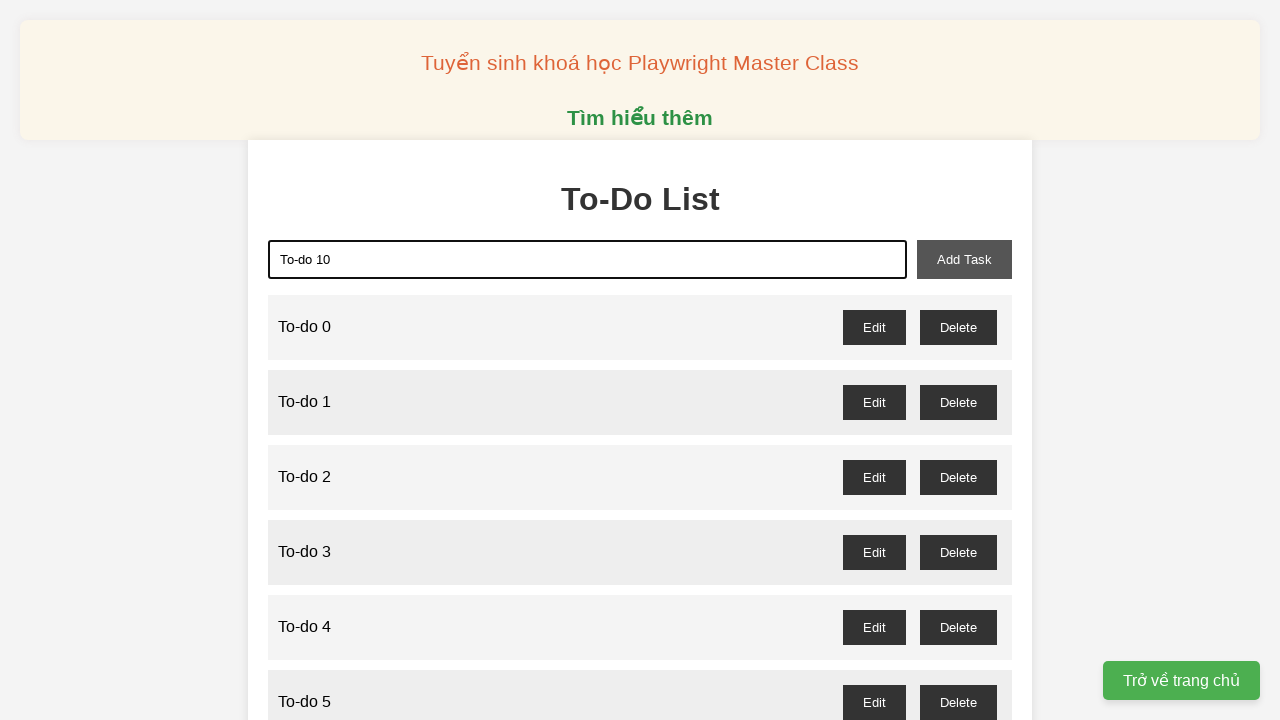

Clicked add task button for 'To-do 10' at (964, 259) on #add-task
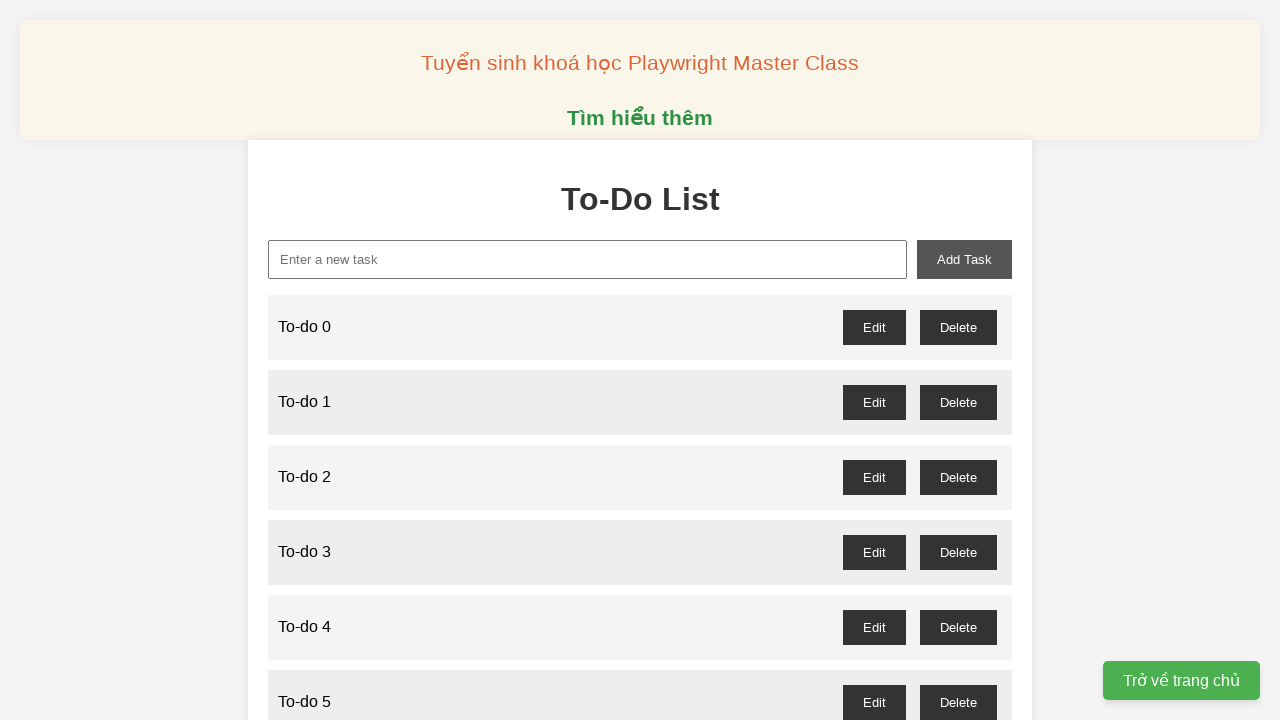

Filled new task input field with 'To-do 11' on #new-task
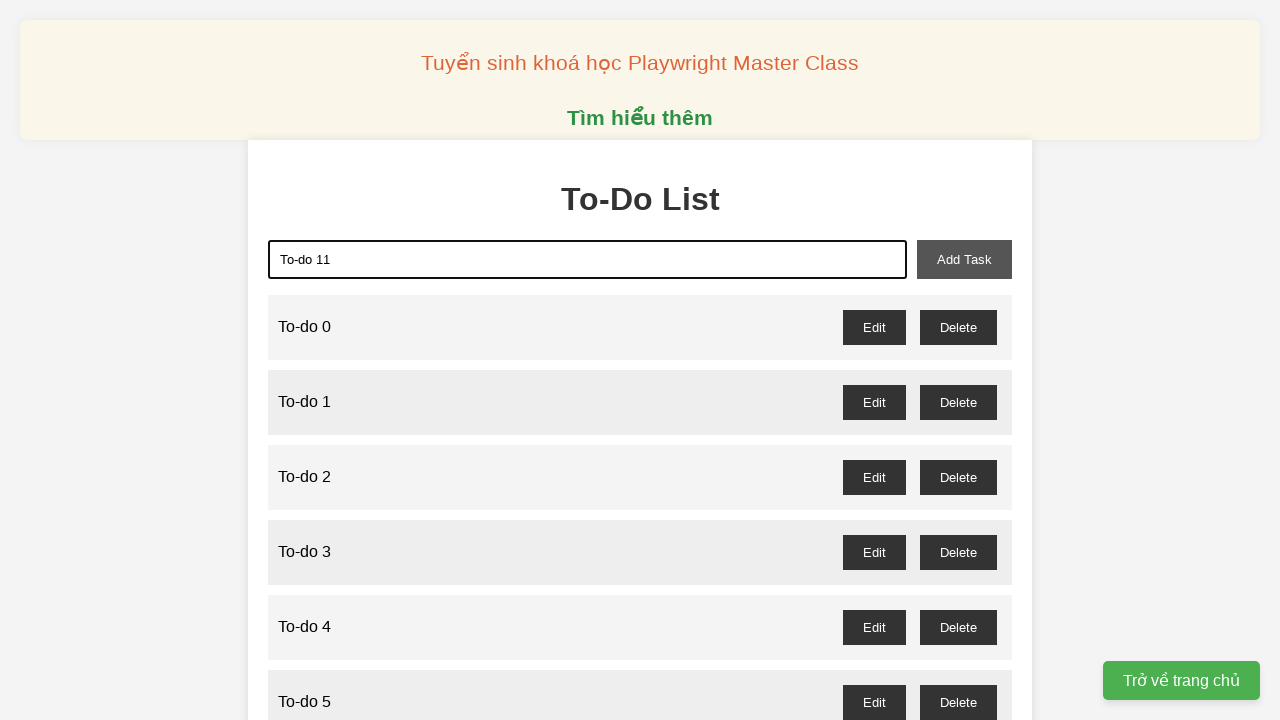

Clicked add task button for 'To-do 11' at (964, 259) on #add-task
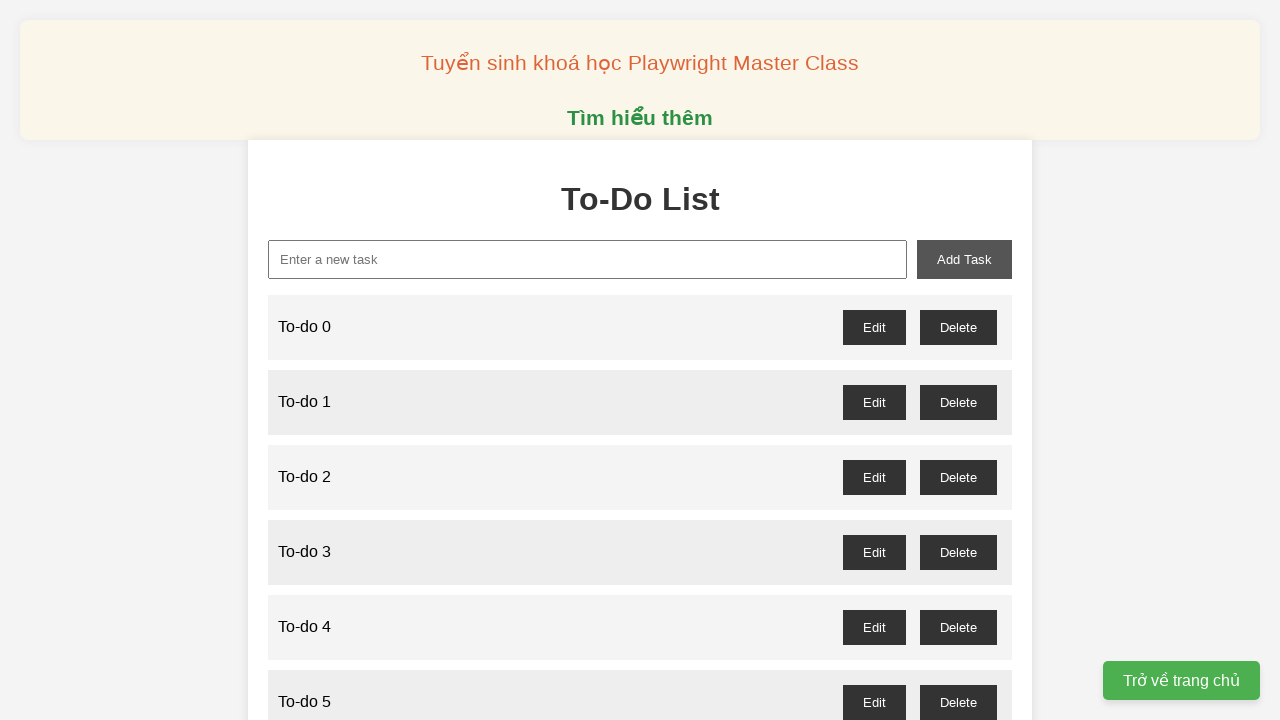

Filled new task input field with 'To-do 12' on #new-task
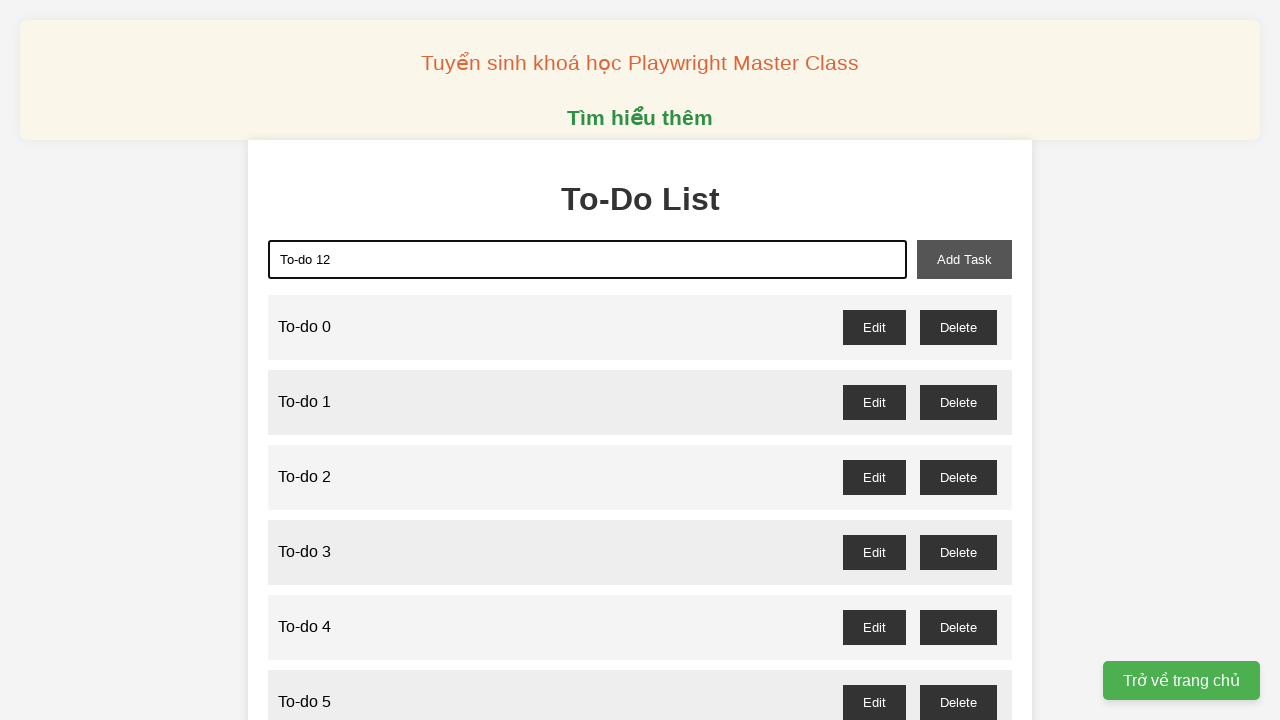

Clicked add task button for 'To-do 12' at (964, 259) on #add-task
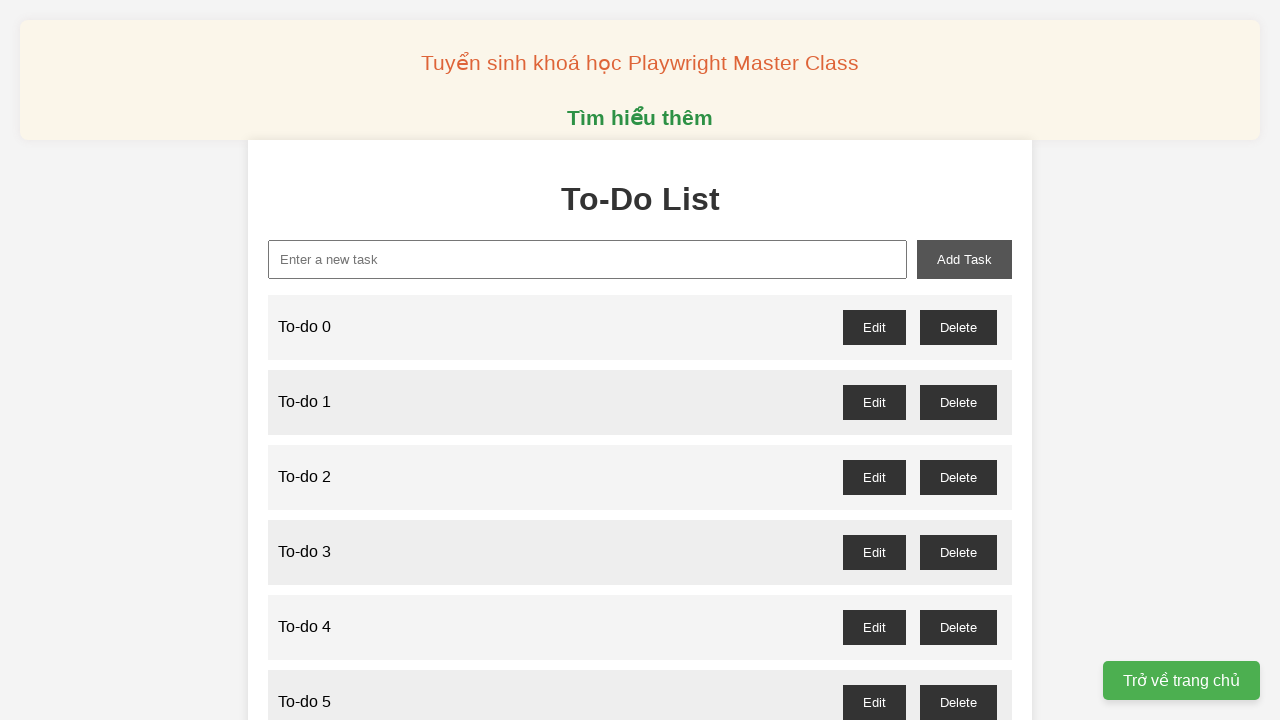

Filled new task input field with 'To-do 13' on #new-task
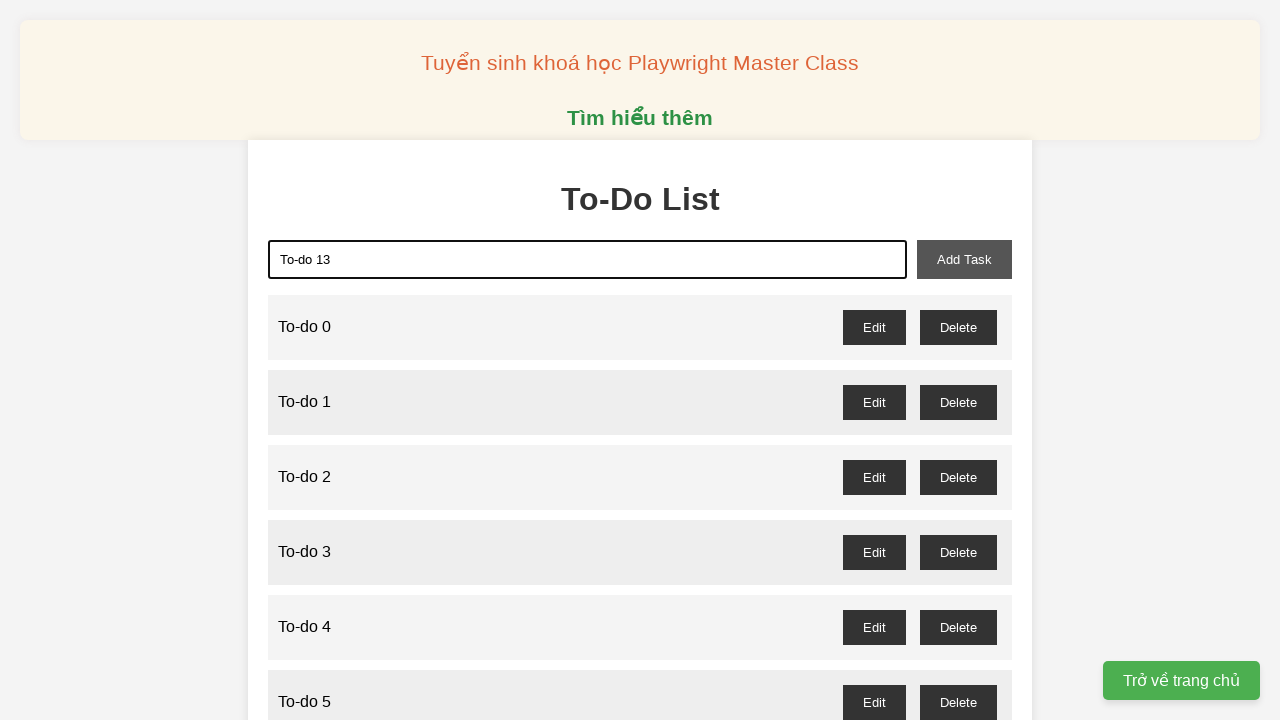

Clicked add task button for 'To-do 13' at (964, 259) on #add-task
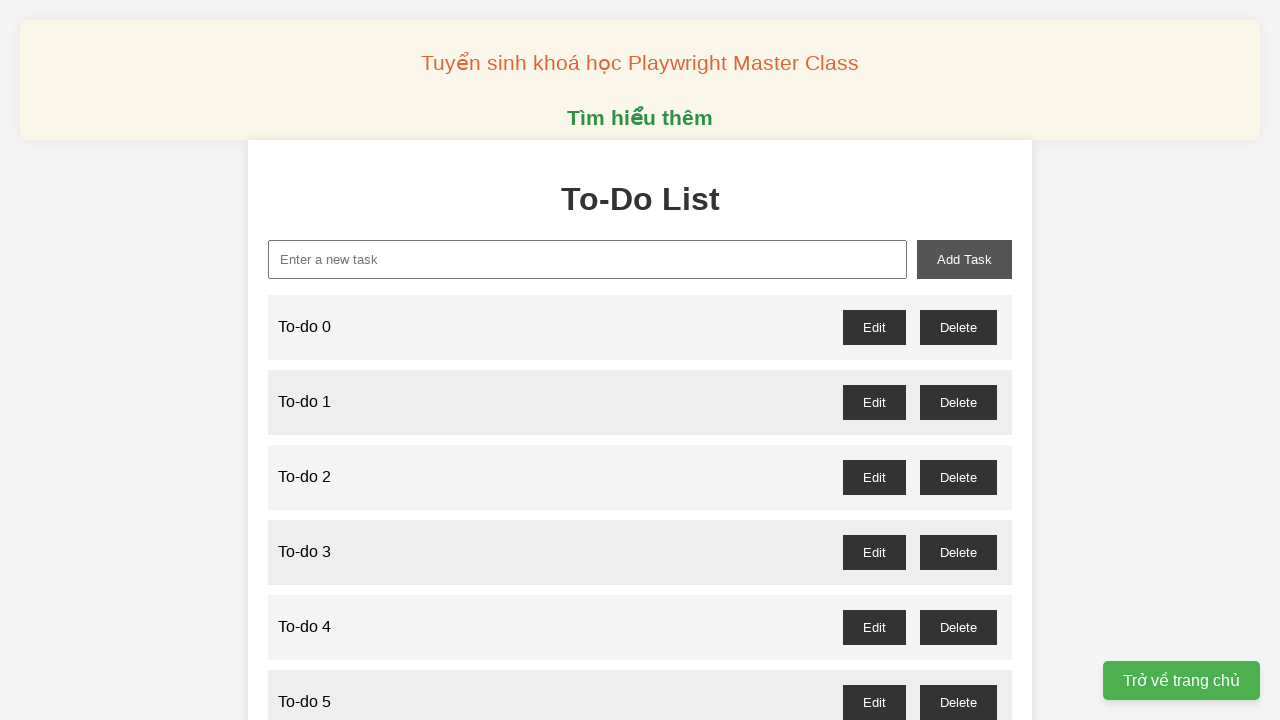

Filled new task input field with 'To-do 14' on #new-task
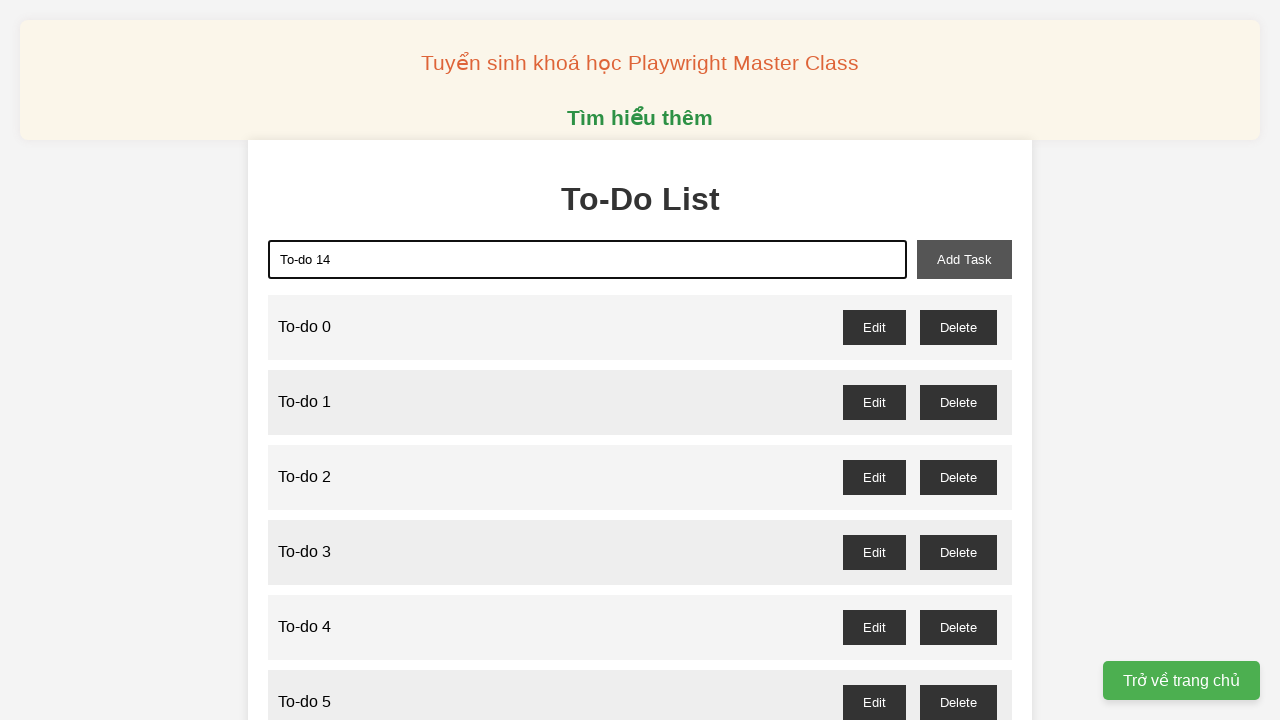

Clicked add task button for 'To-do 14' at (964, 259) on #add-task
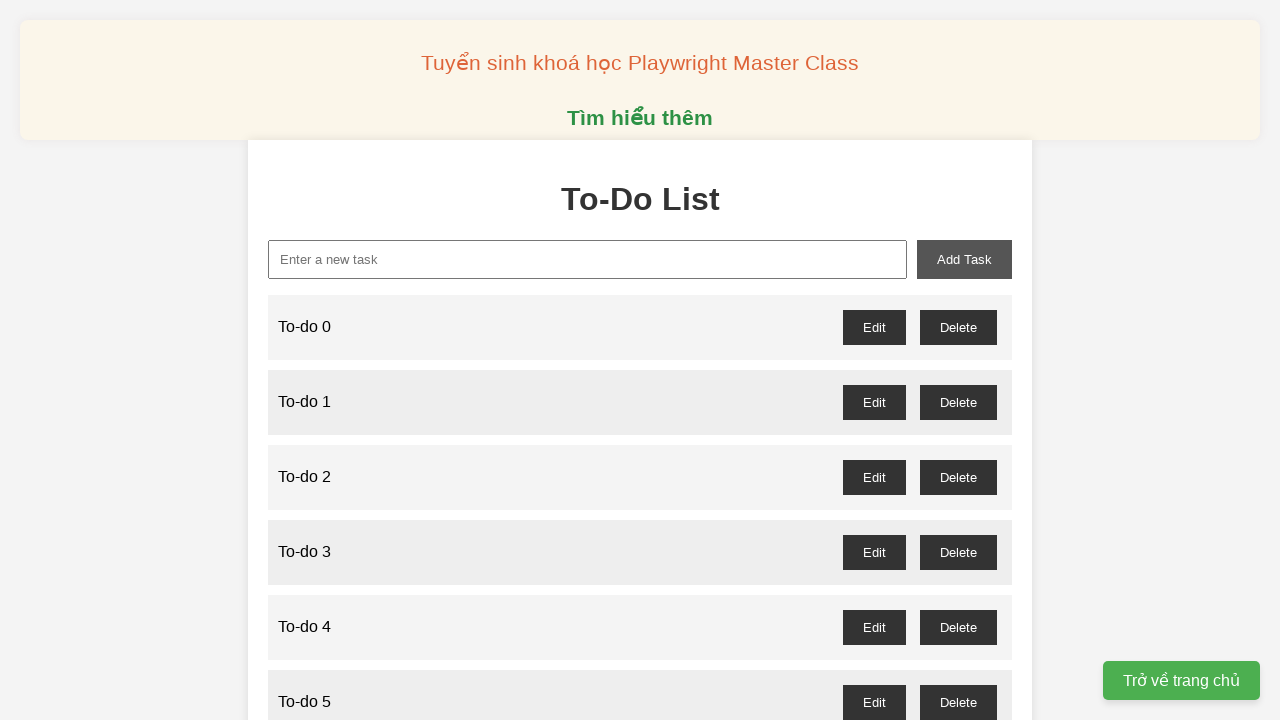

Filled new task input field with 'To-do 15' on #new-task
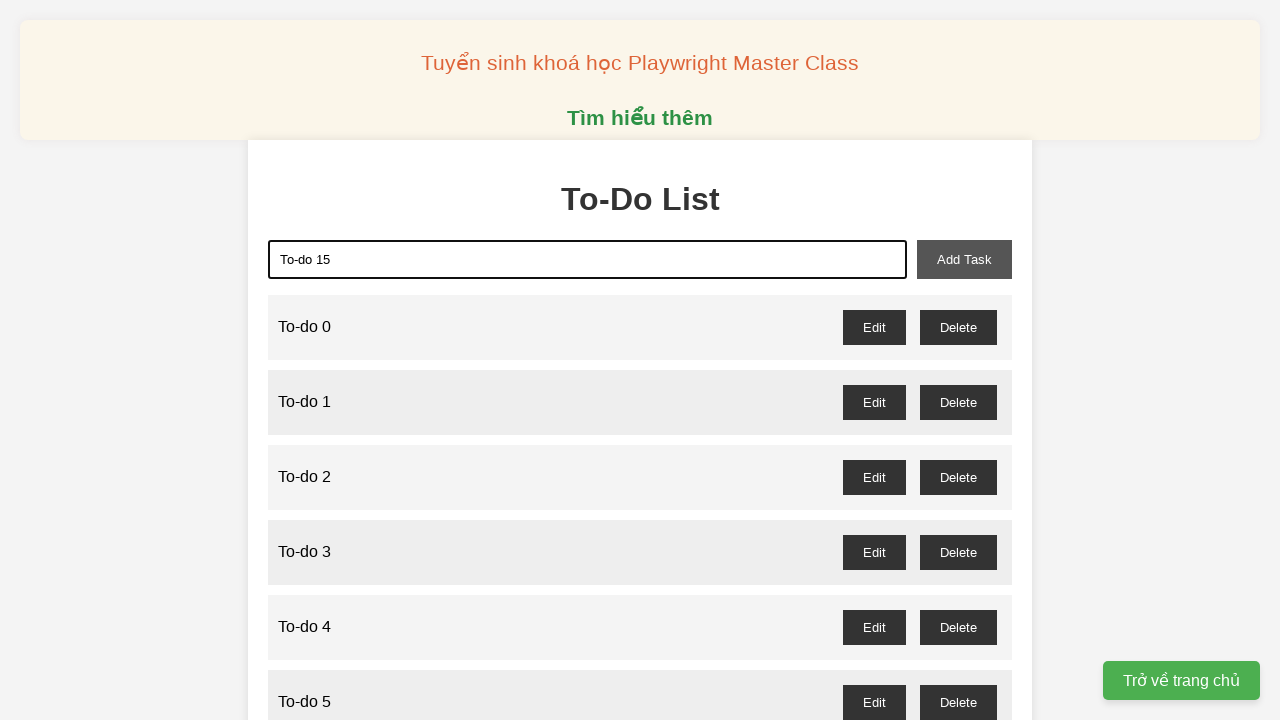

Clicked add task button for 'To-do 15' at (964, 259) on #add-task
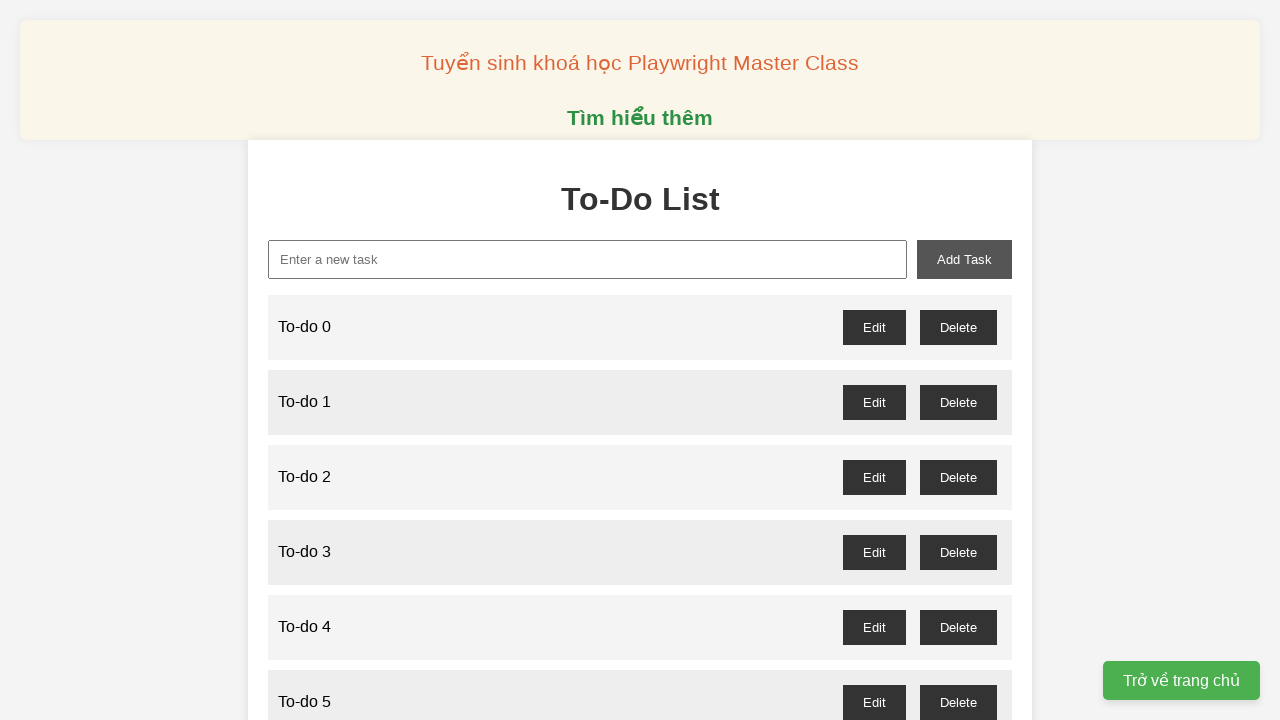

Filled new task input field with 'To-do 16' on #new-task
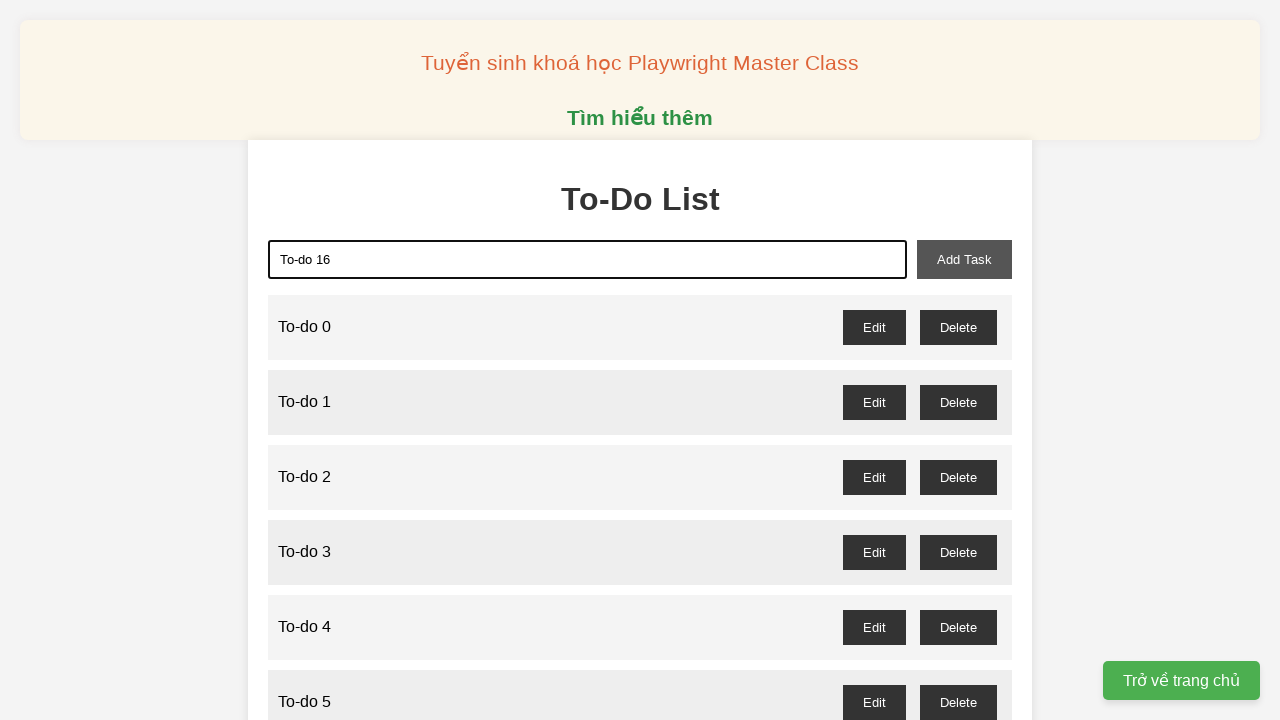

Clicked add task button for 'To-do 16' at (964, 259) on #add-task
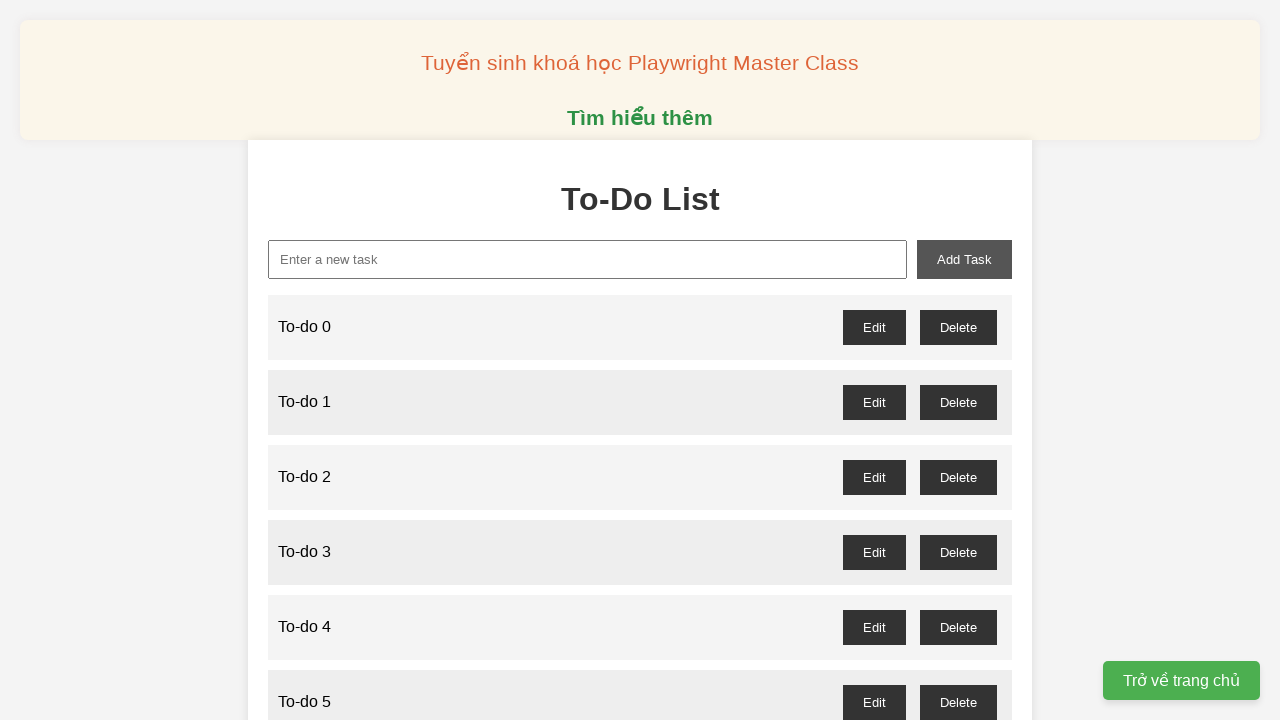

Filled new task input field with 'To-do 17' on #new-task
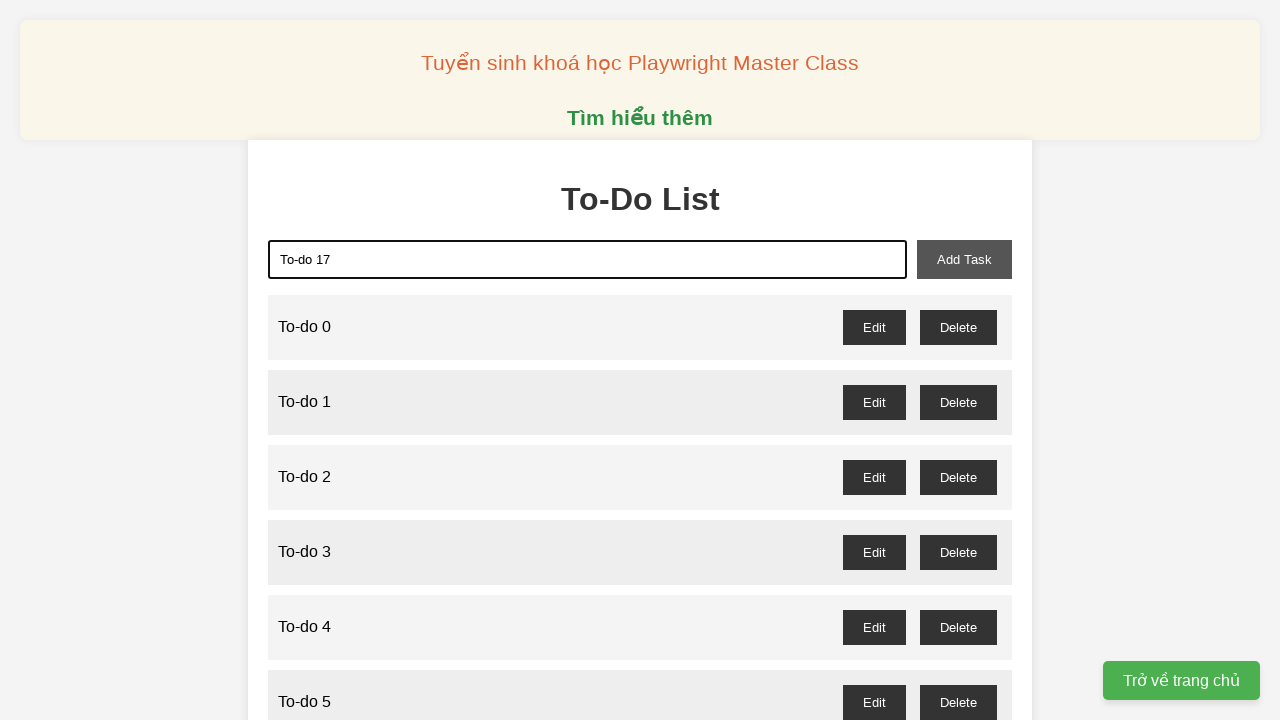

Clicked add task button for 'To-do 17' at (964, 259) on #add-task
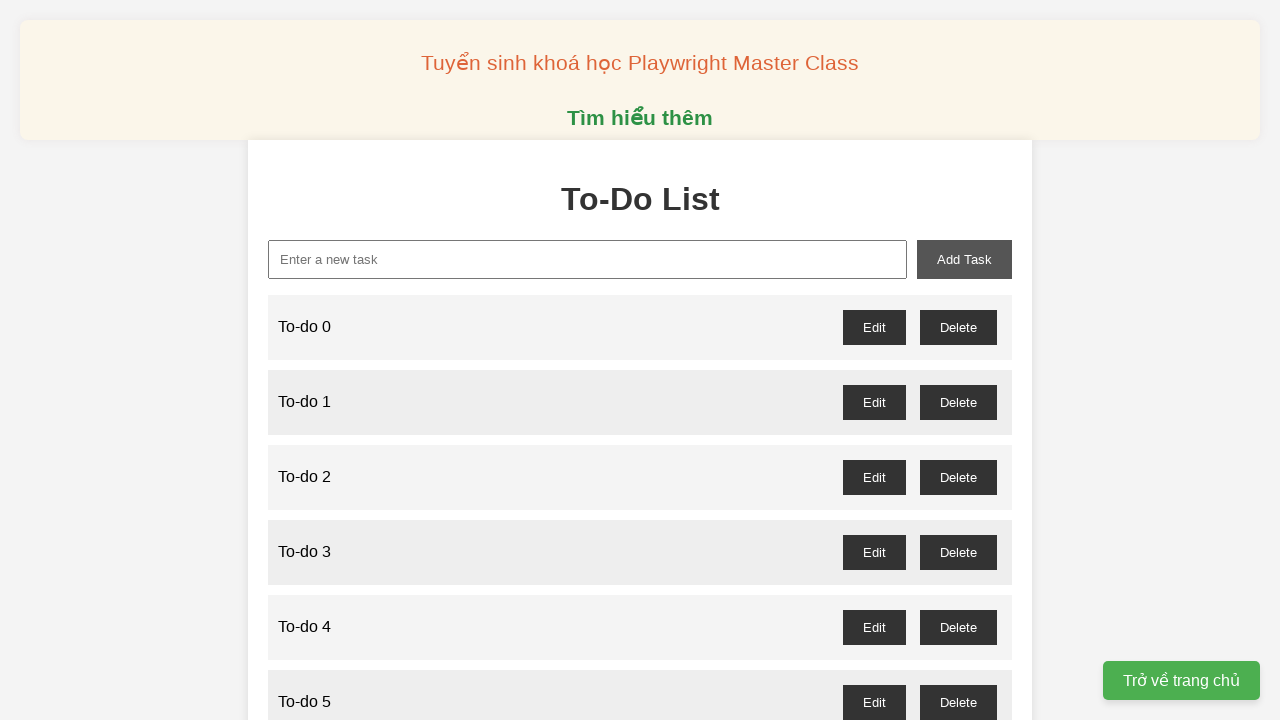

Filled new task input field with 'To-do 18' on #new-task
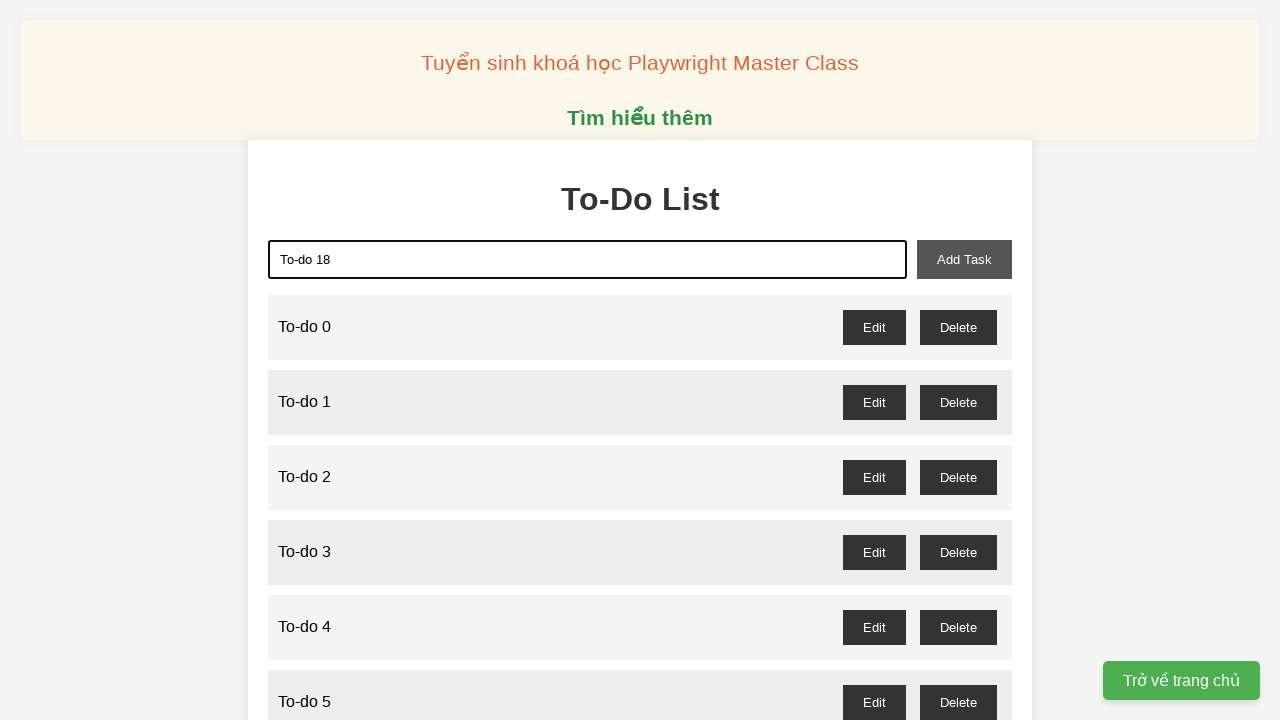

Clicked add task button for 'To-do 18' at (964, 259) on #add-task
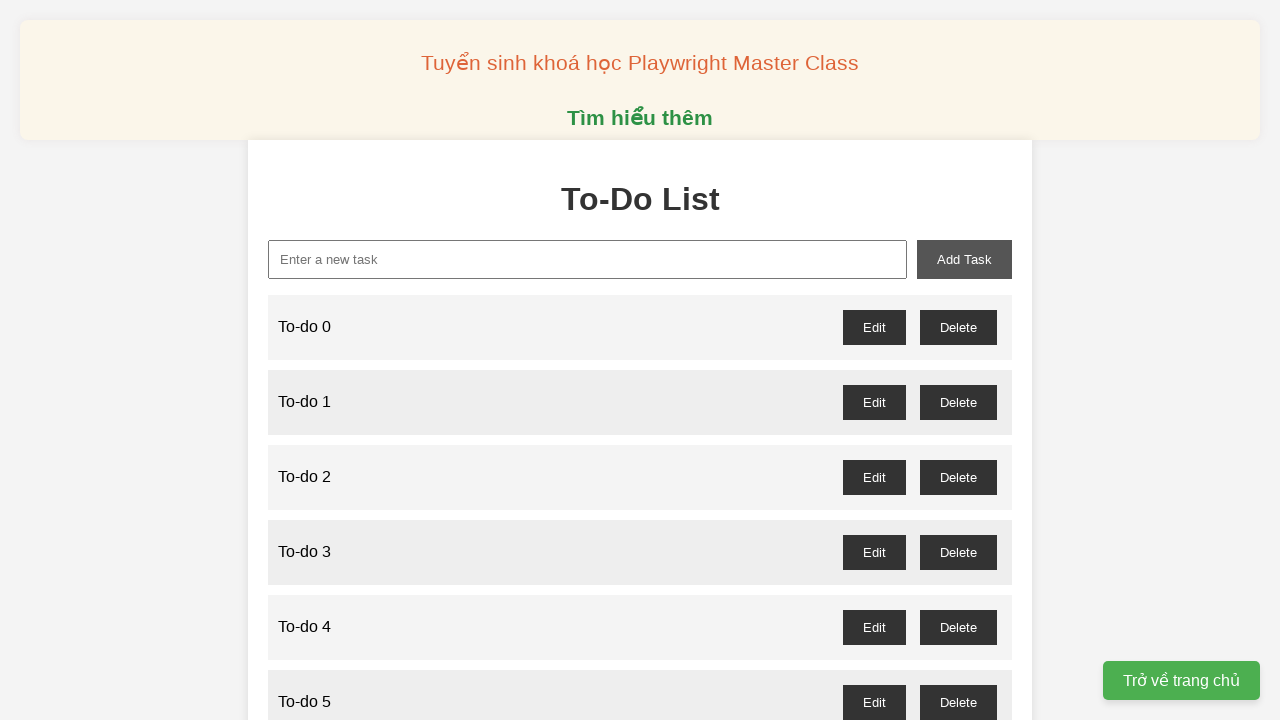

Filled new task input field with 'To-do 19' on #new-task
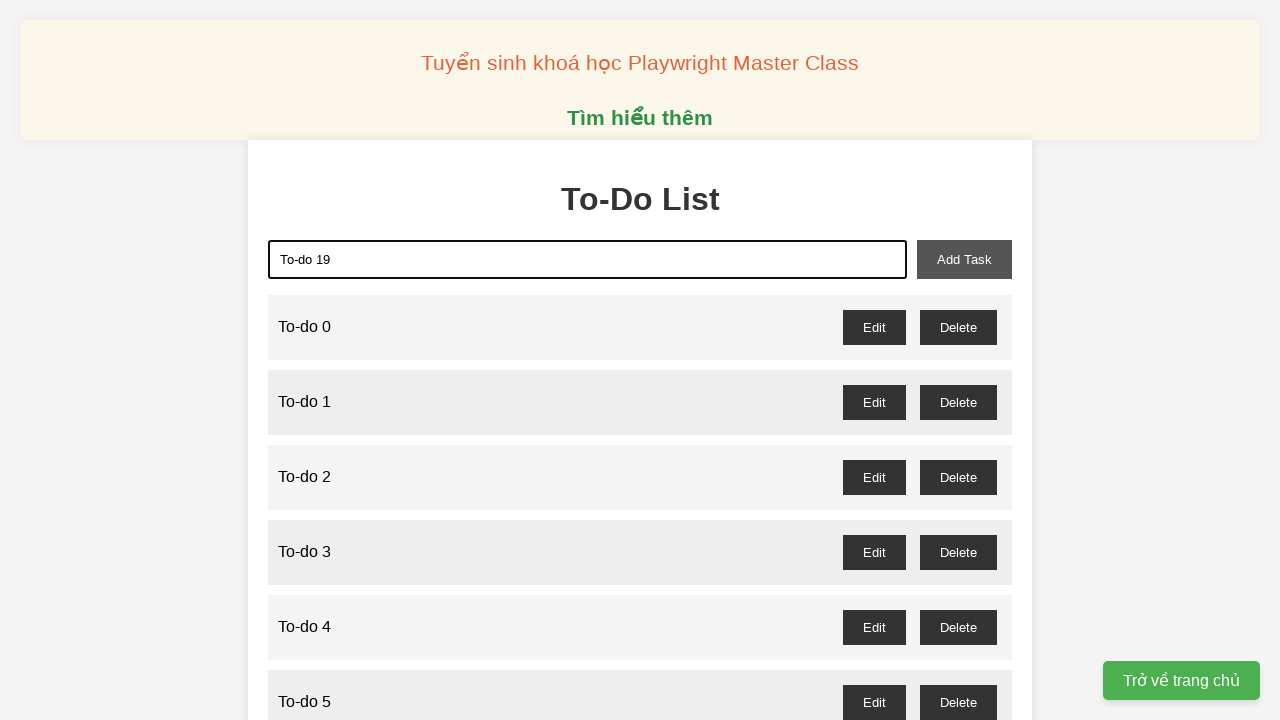

Clicked add task button for 'To-do 19' at (964, 259) on #add-task
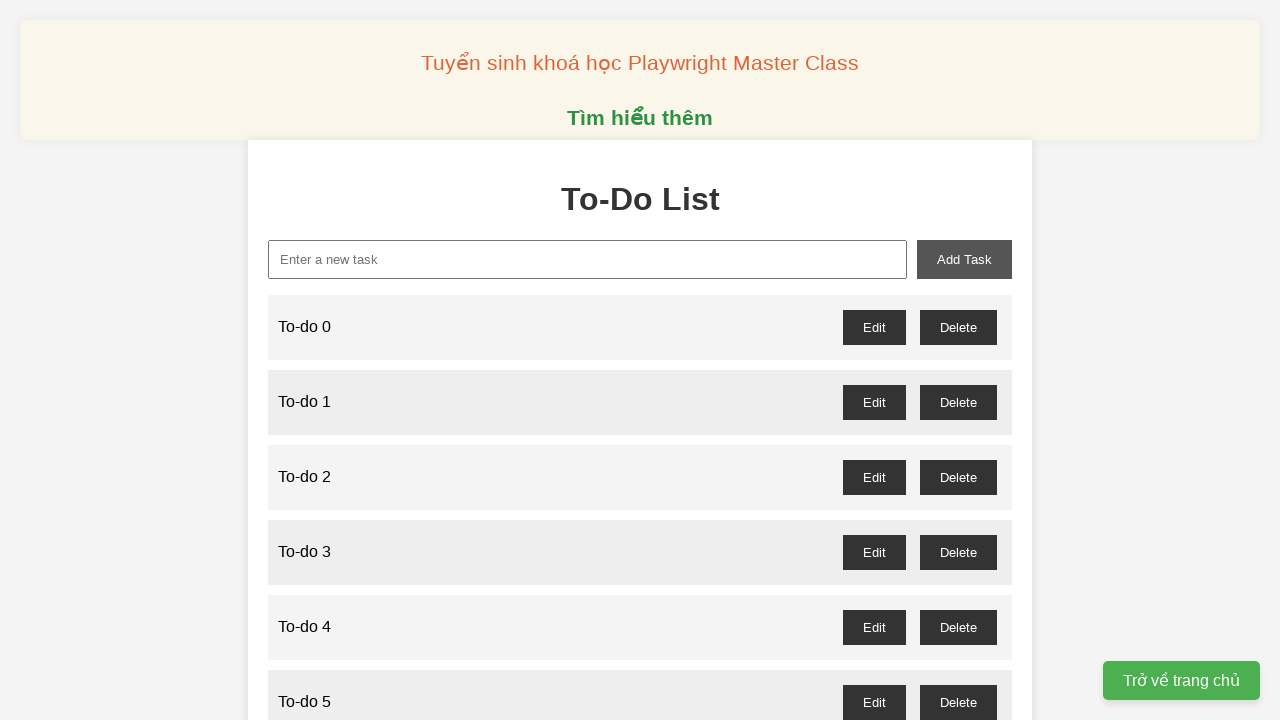

Filled new task input field with 'To-do 20' on #new-task
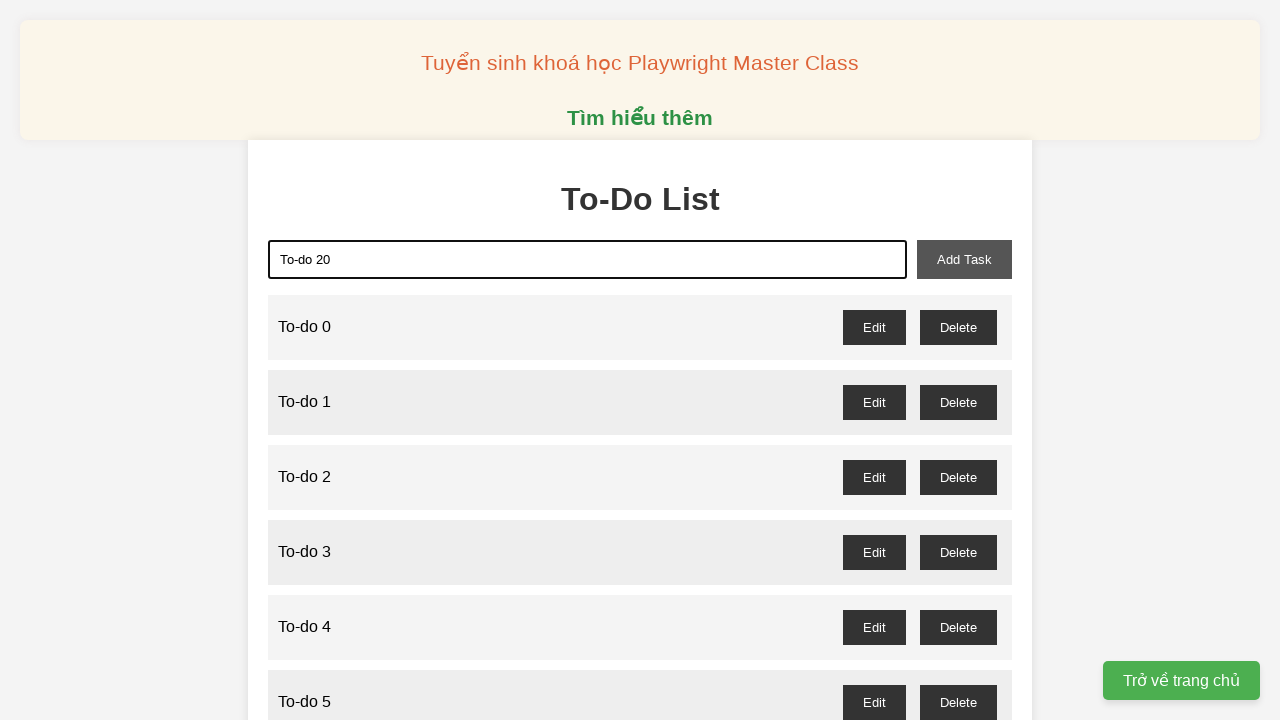

Clicked add task button for 'To-do 20' at (964, 259) on #add-task
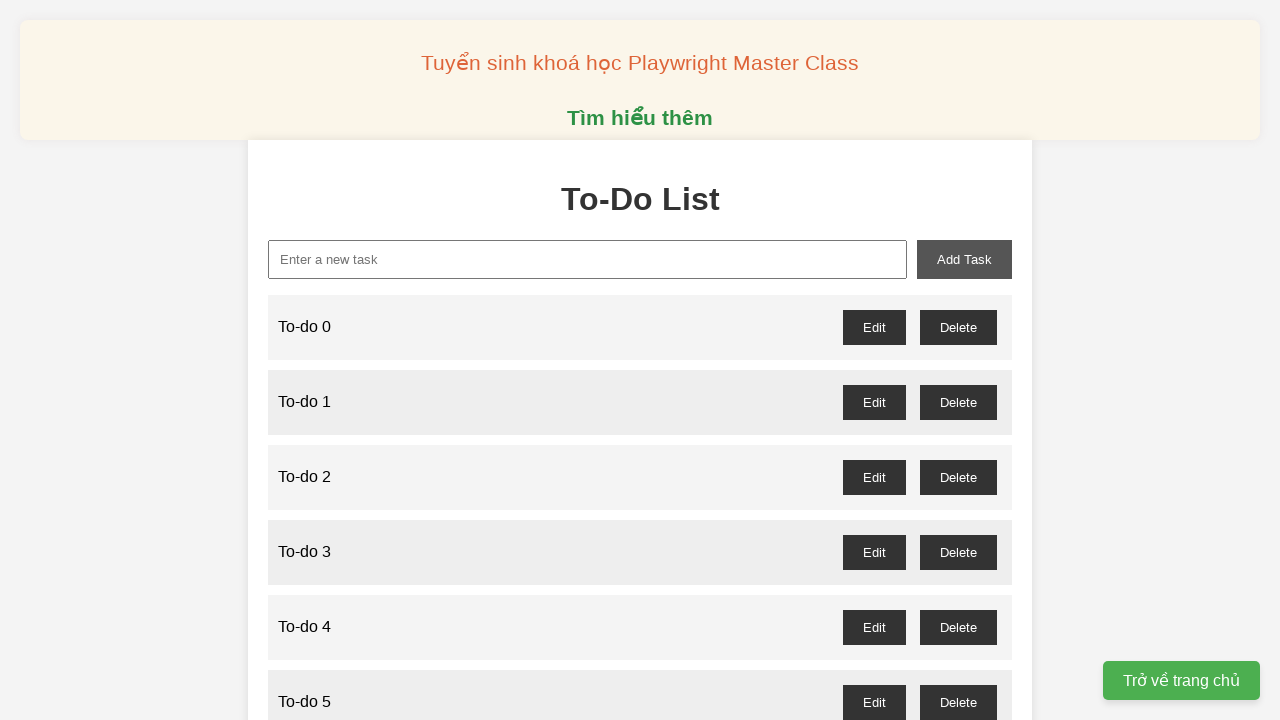

Filled new task input field with 'To-do 21' on #new-task
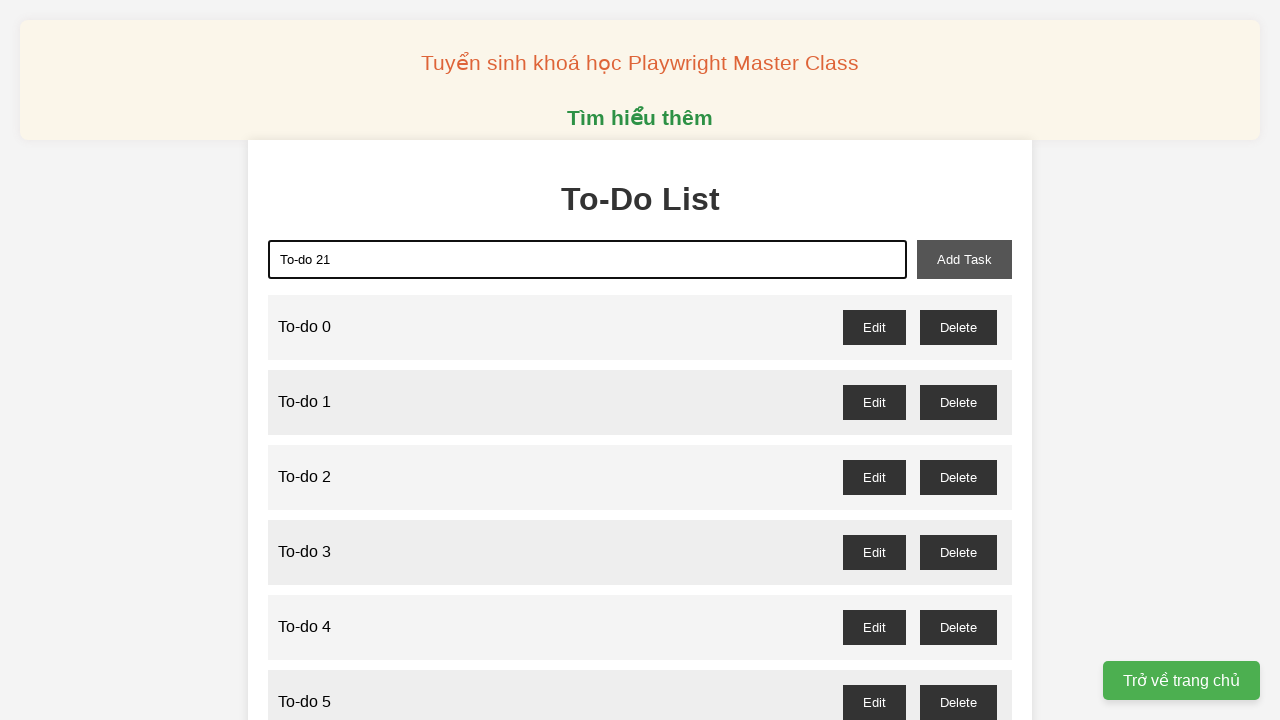

Clicked add task button for 'To-do 21' at (964, 259) on #add-task
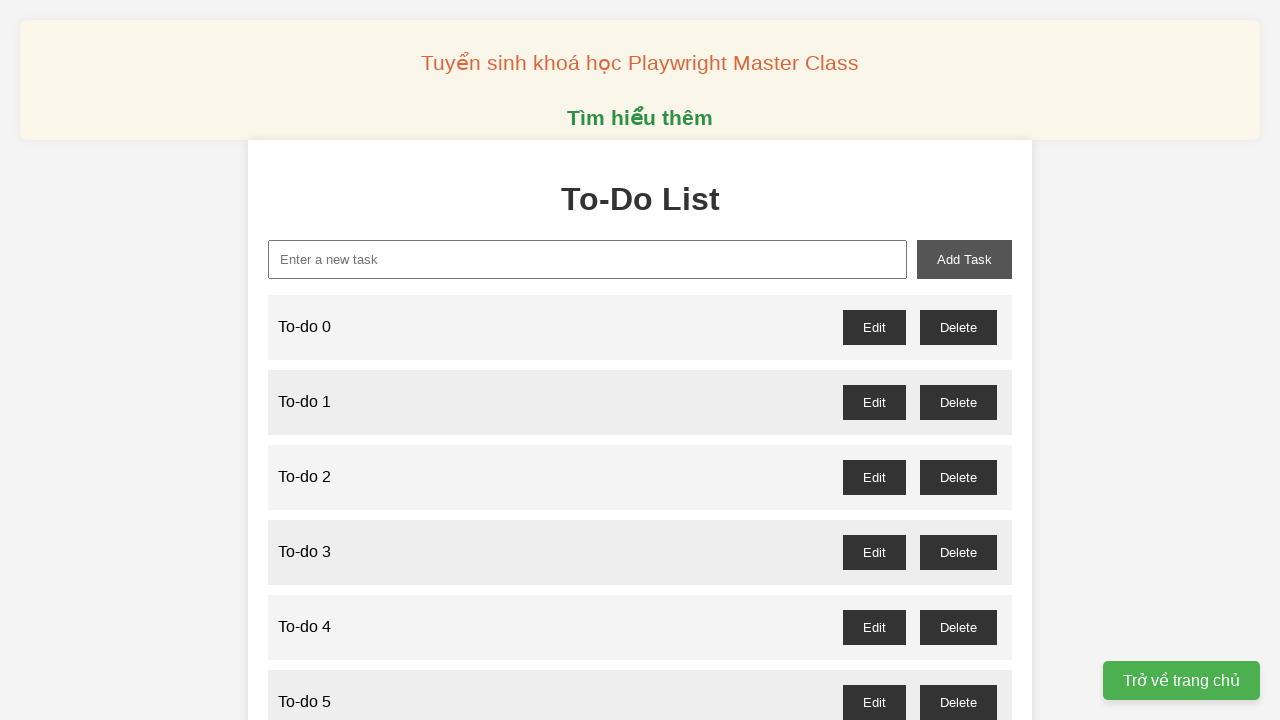

Filled new task input field with 'To-do 22' on #new-task
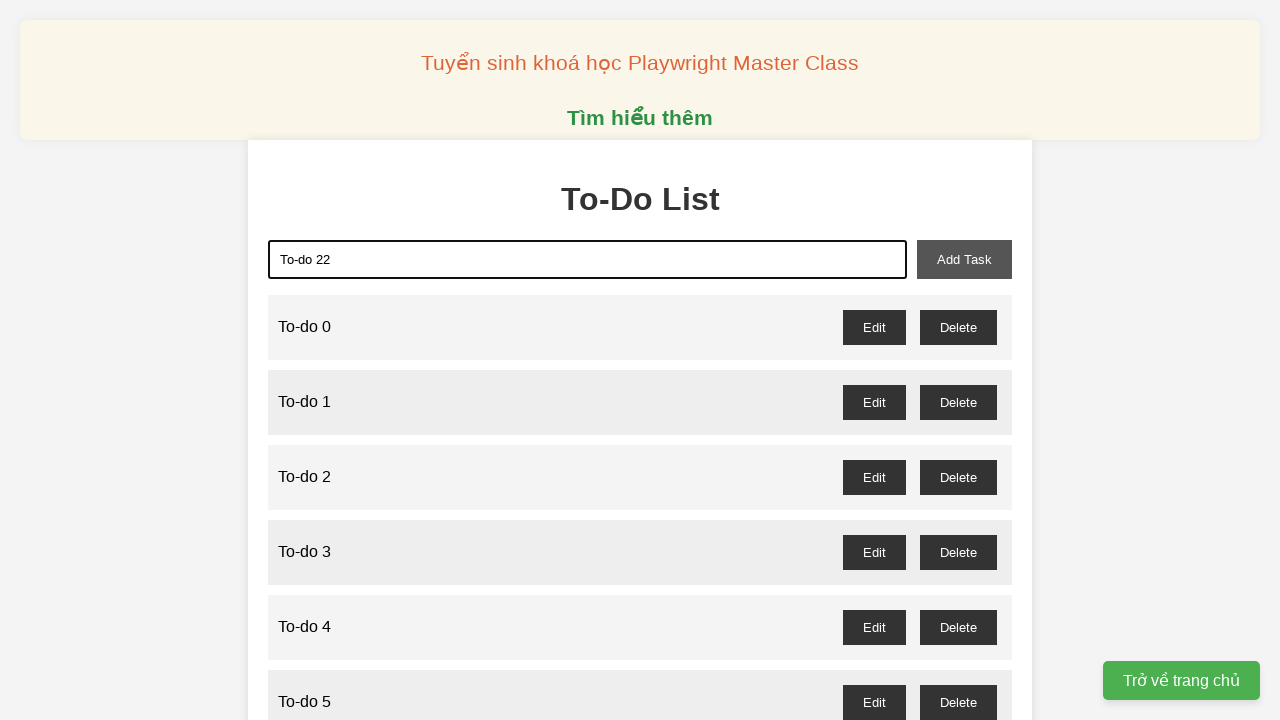

Clicked add task button for 'To-do 22' at (964, 259) on #add-task
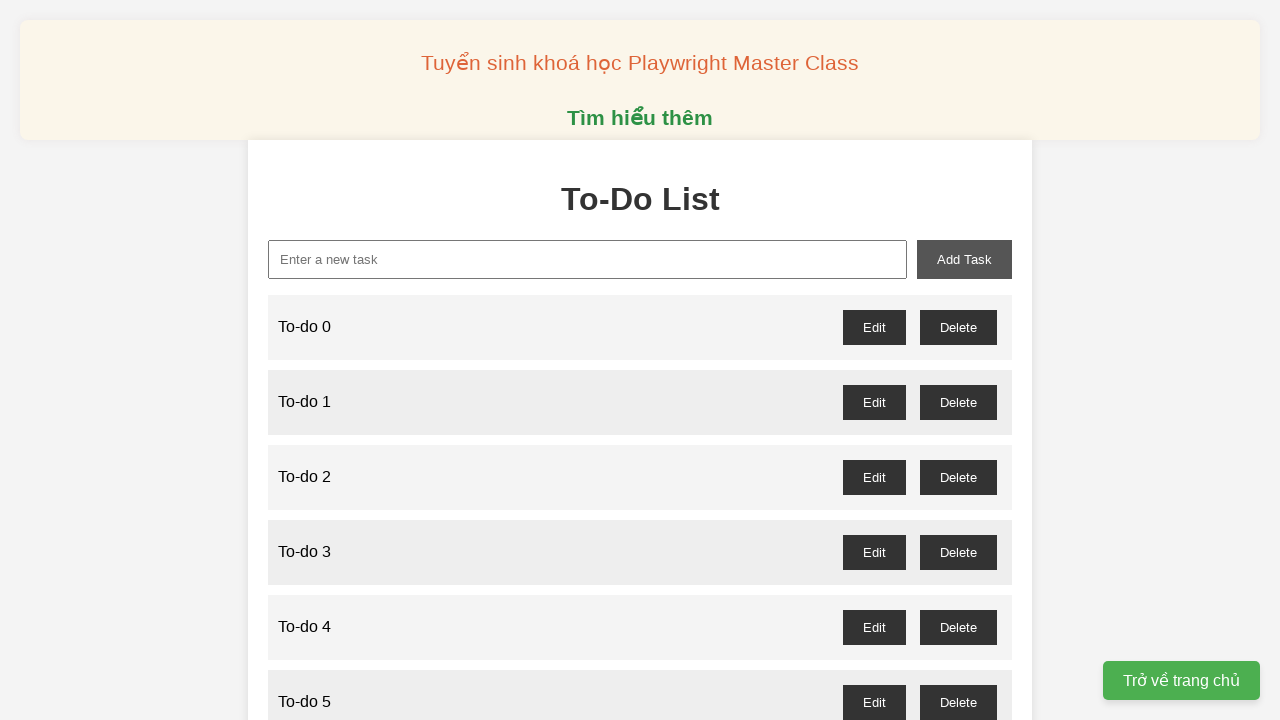

Filled new task input field with 'To-do 23' on #new-task
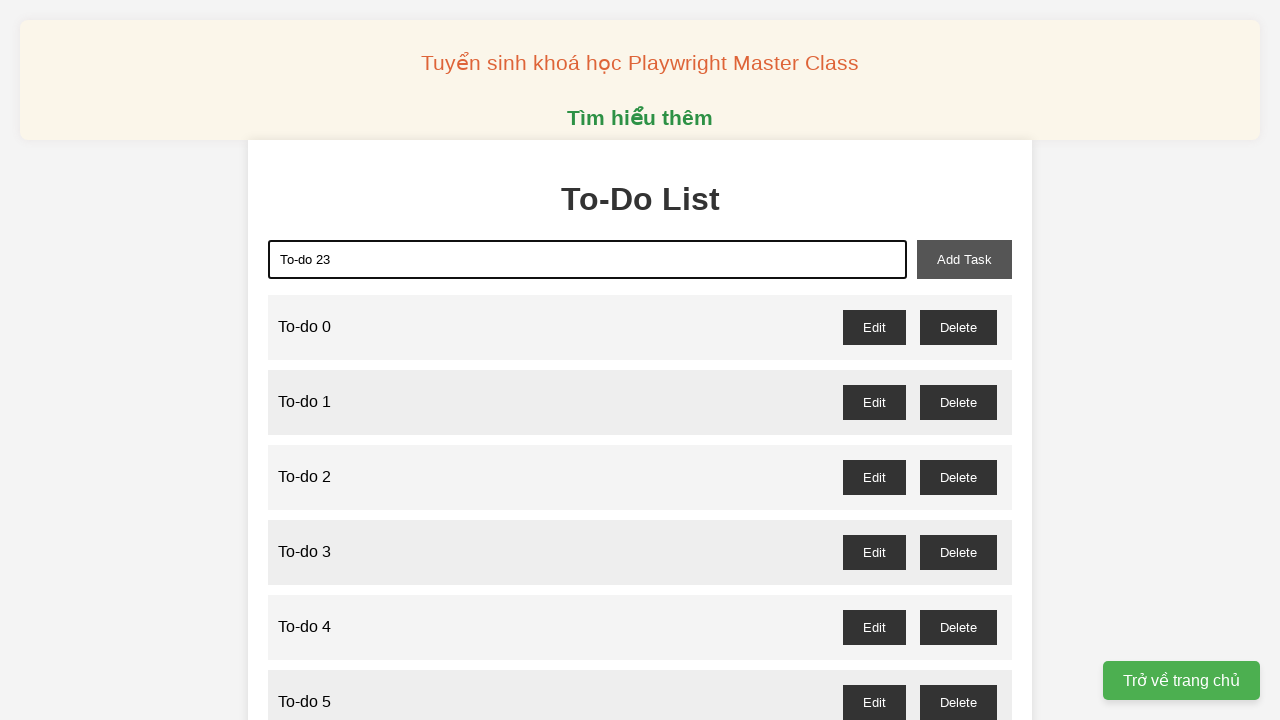

Clicked add task button for 'To-do 23' at (964, 259) on #add-task
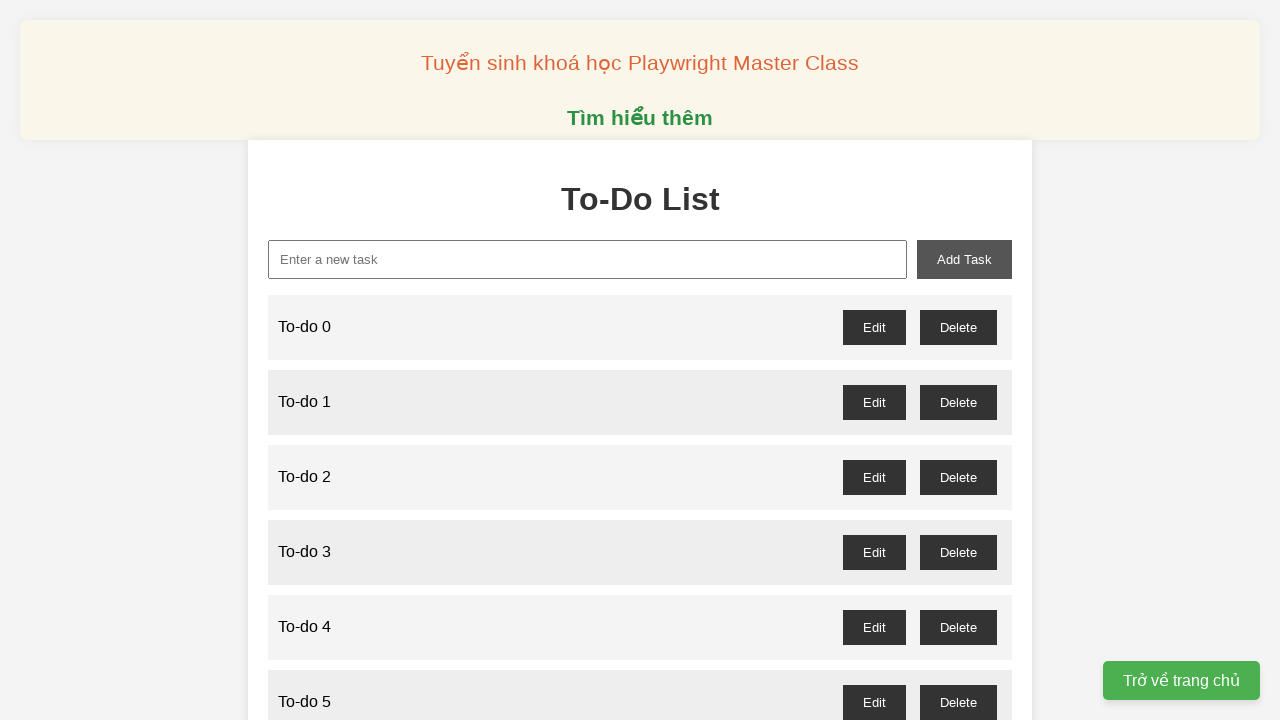

Filled new task input field with 'To-do 24' on #new-task
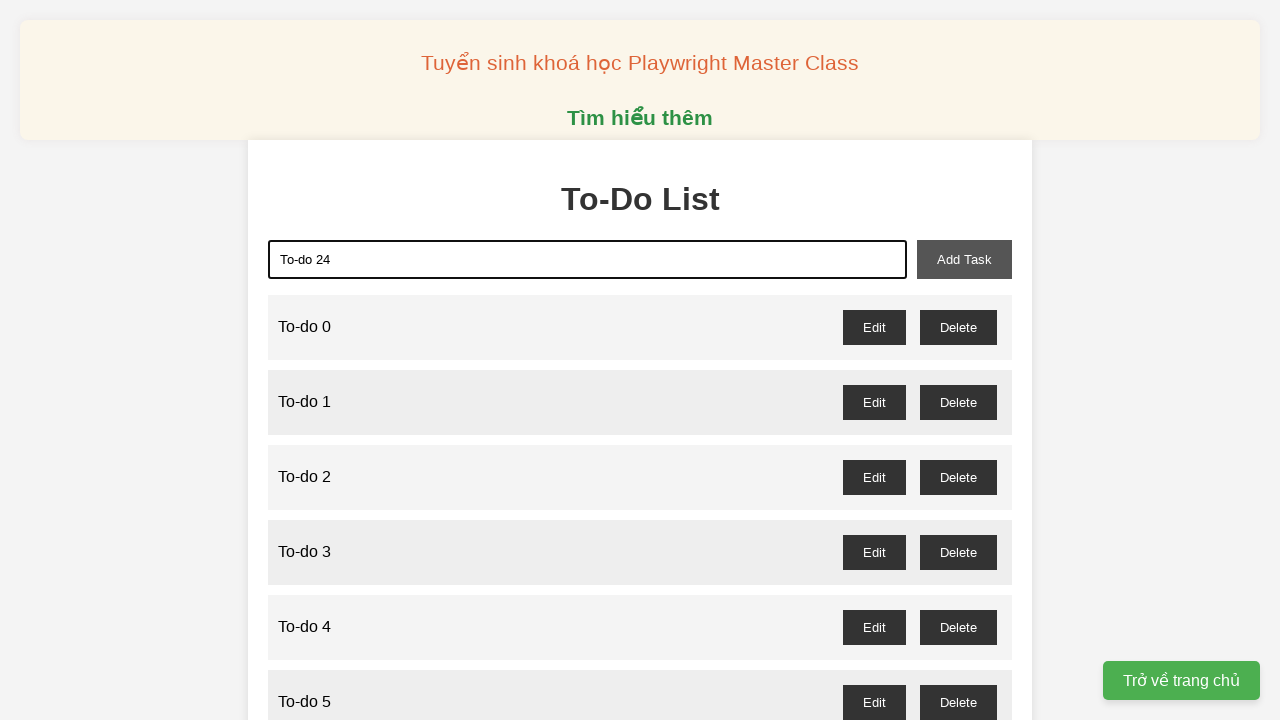

Clicked add task button for 'To-do 24' at (964, 259) on #add-task
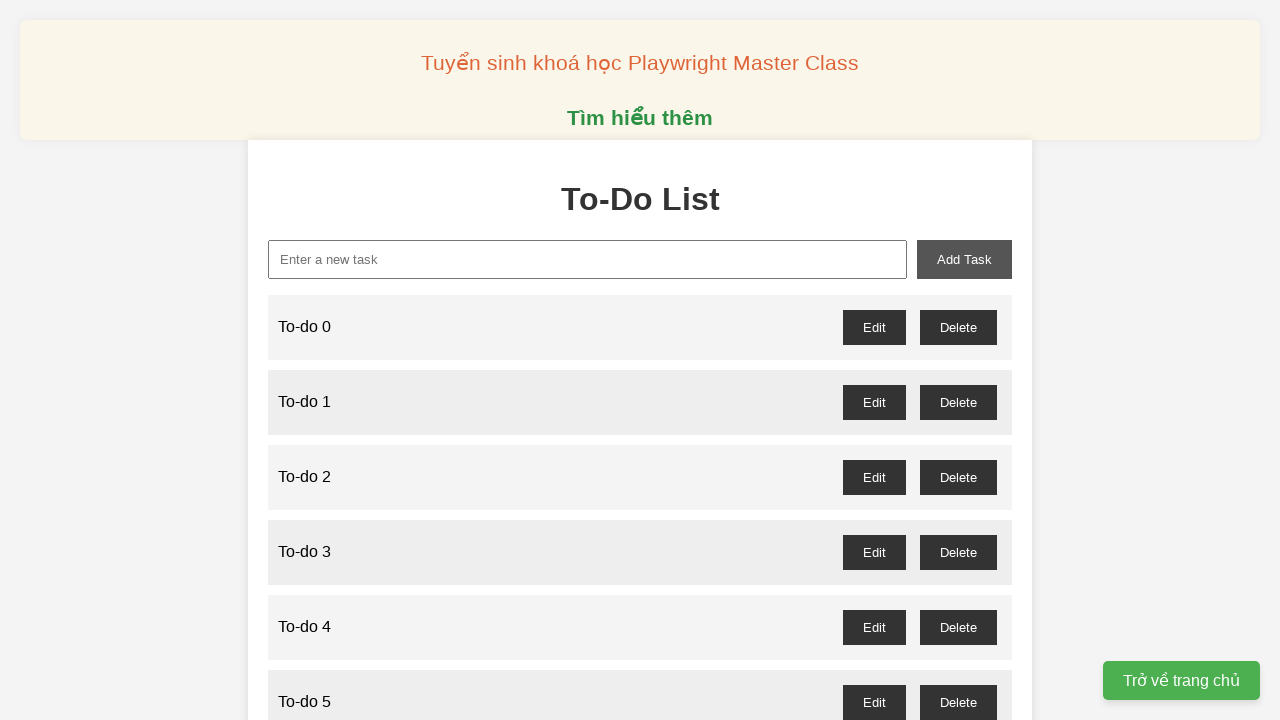

Filled new task input field with 'To-do 25' on #new-task
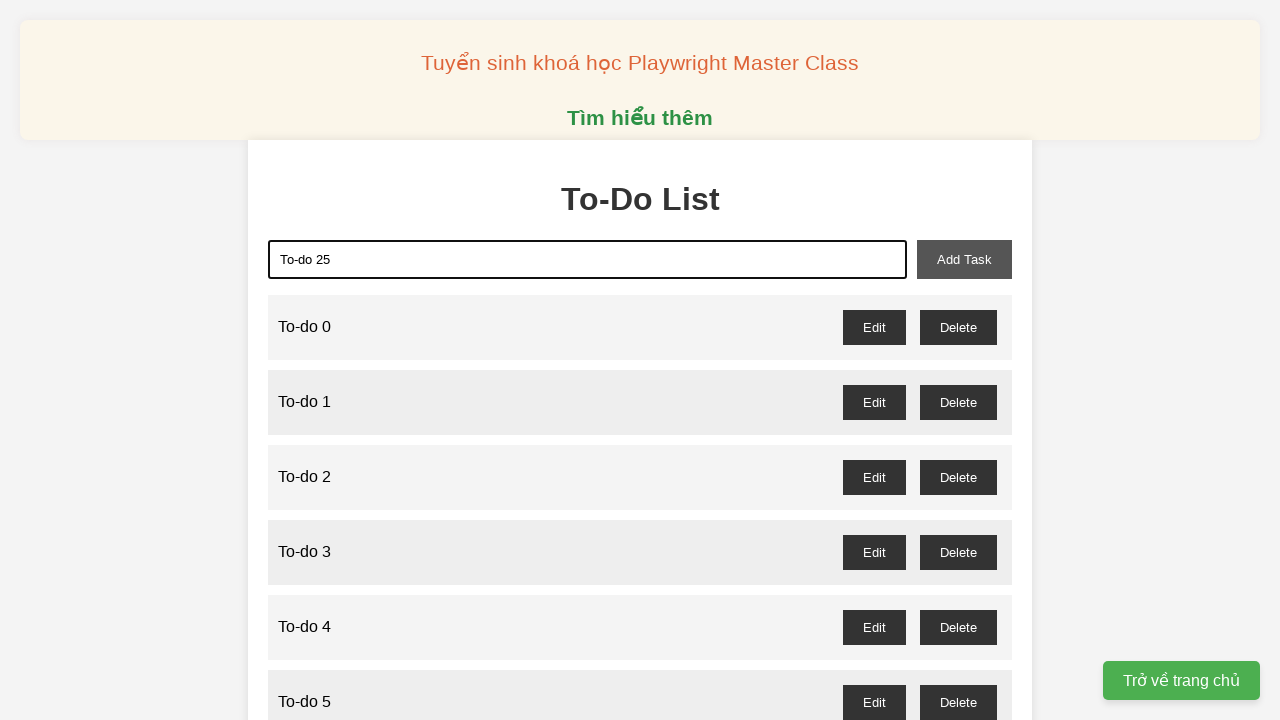

Clicked add task button for 'To-do 25' at (964, 259) on #add-task
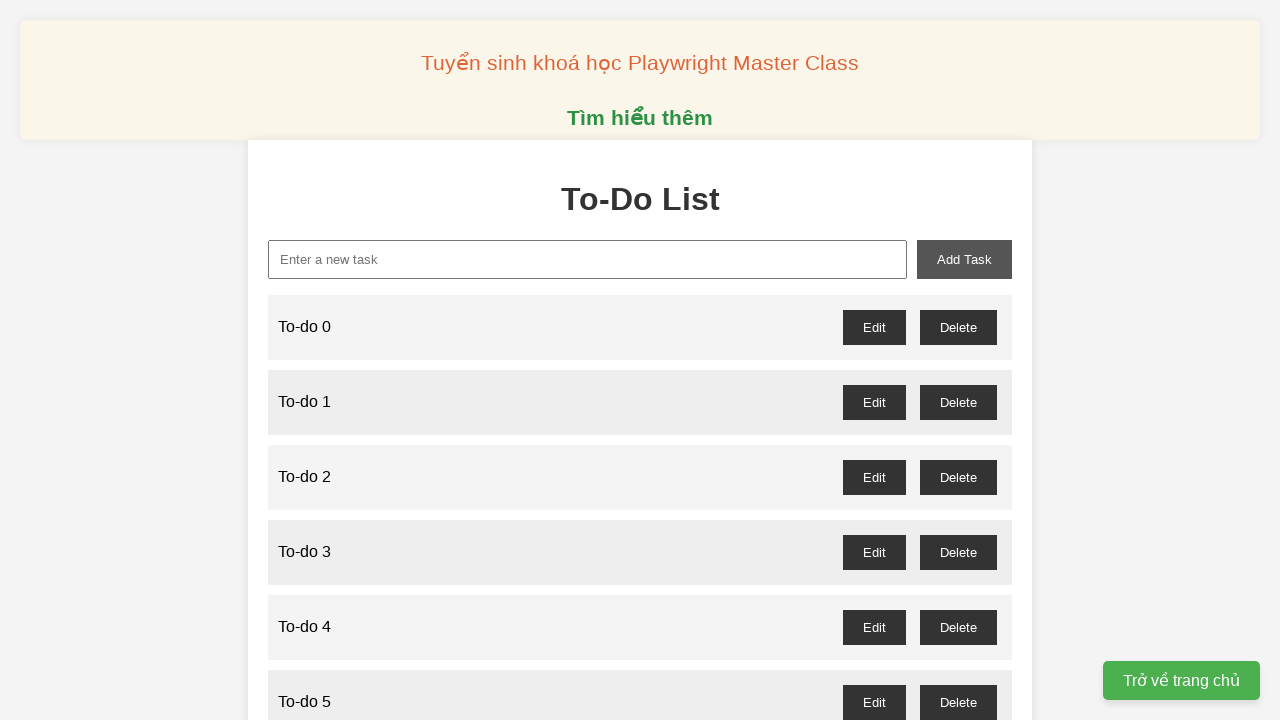

Filled new task input field with 'To-do 26' on #new-task
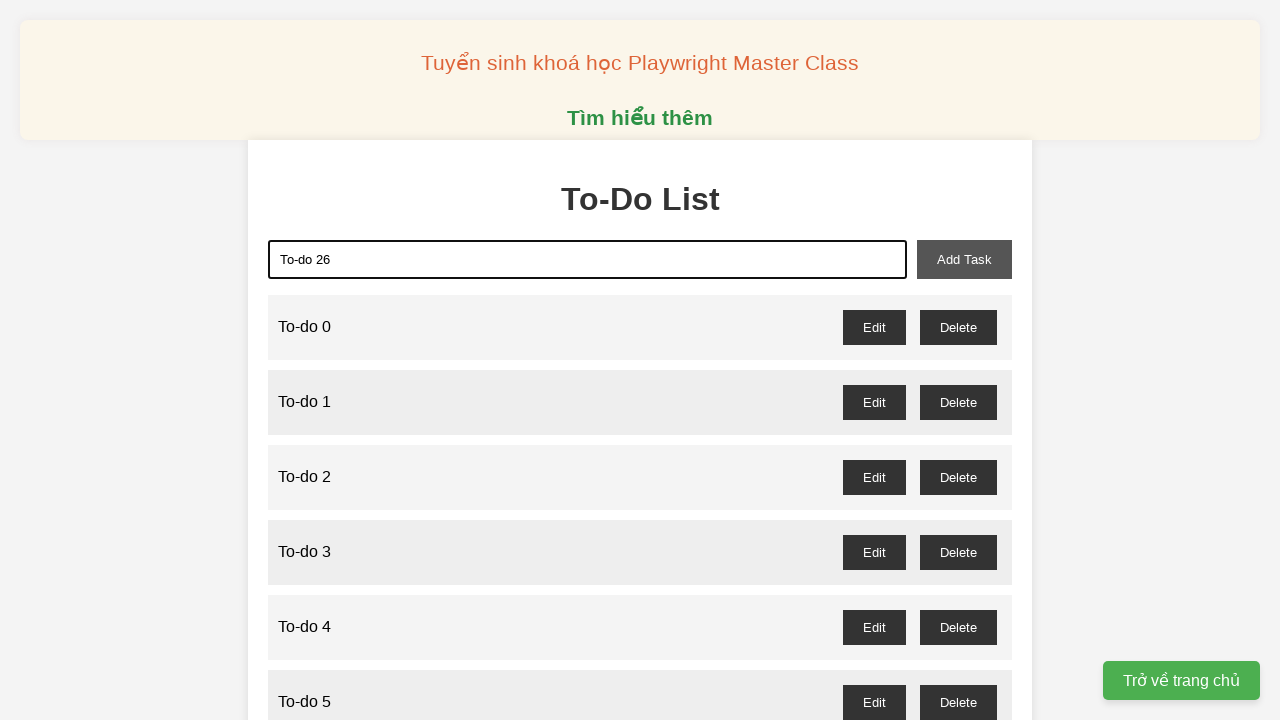

Clicked add task button for 'To-do 26' at (964, 259) on #add-task
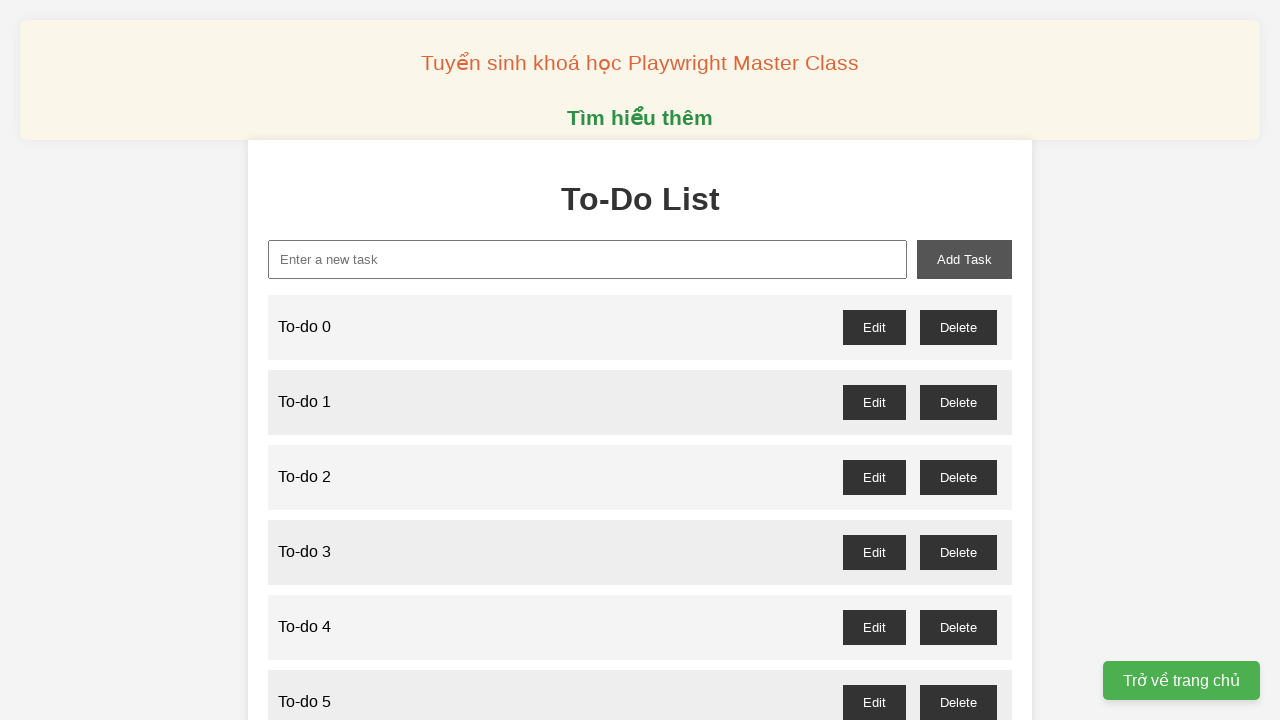

Filled new task input field with 'To-do 27' on #new-task
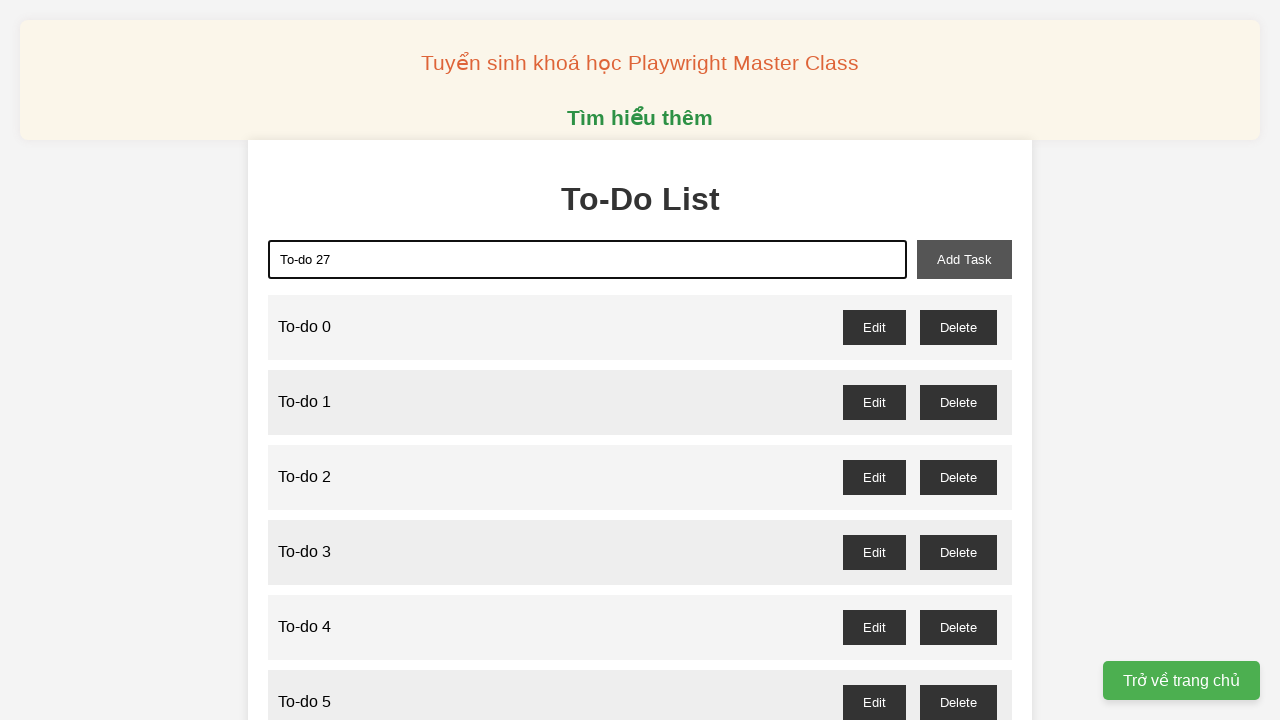

Clicked add task button for 'To-do 27' at (964, 259) on #add-task
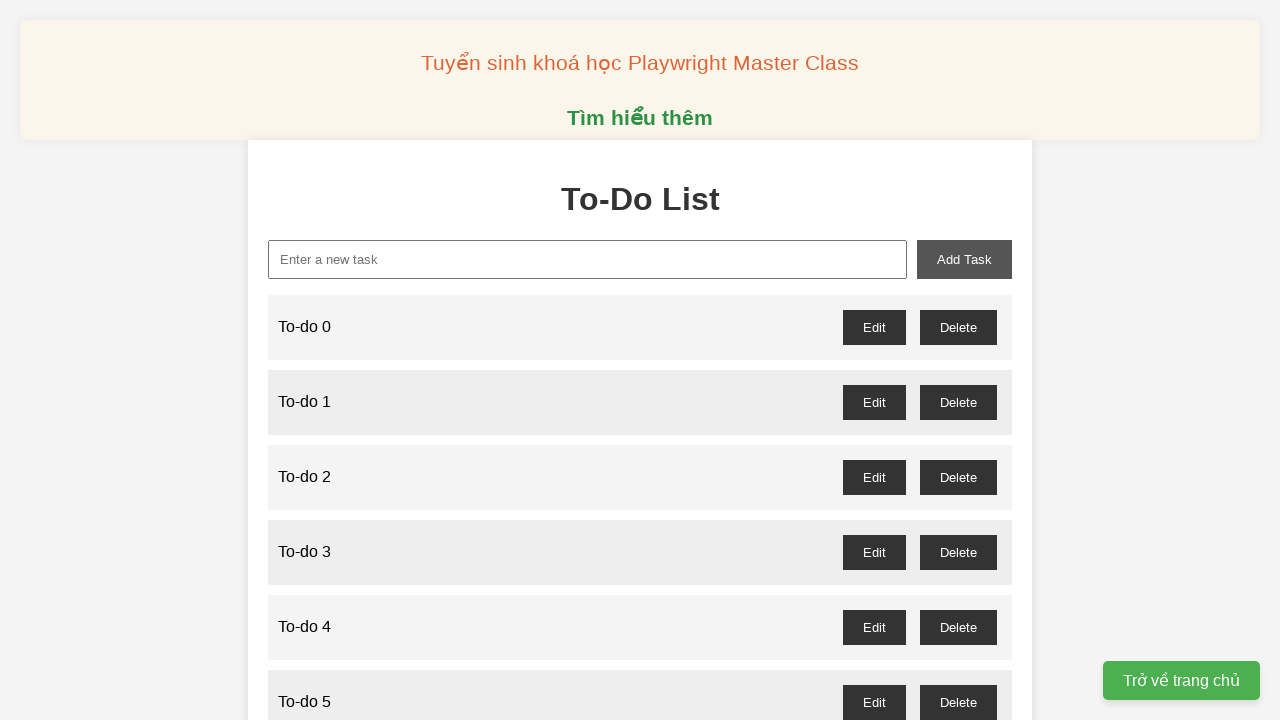

Filled new task input field with 'To-do 28' on #new-task
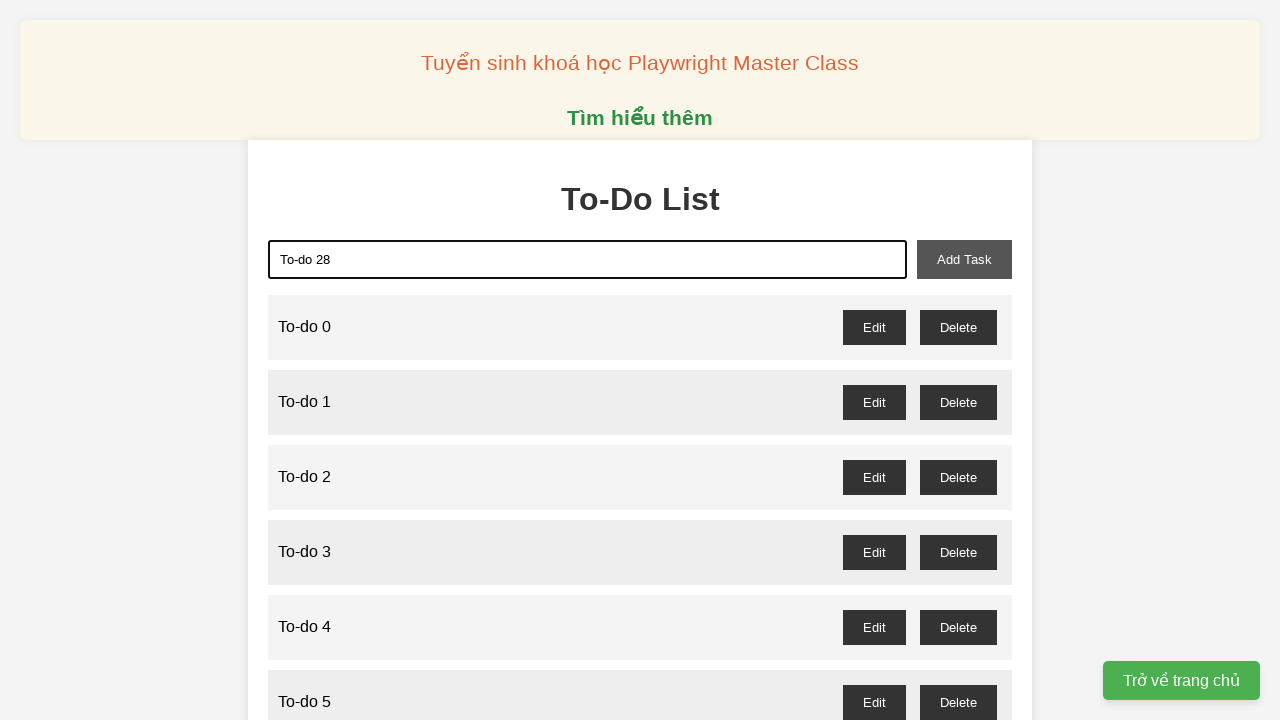

Clicked add task button for 'To-do 28' at (964, 259) on #add-task
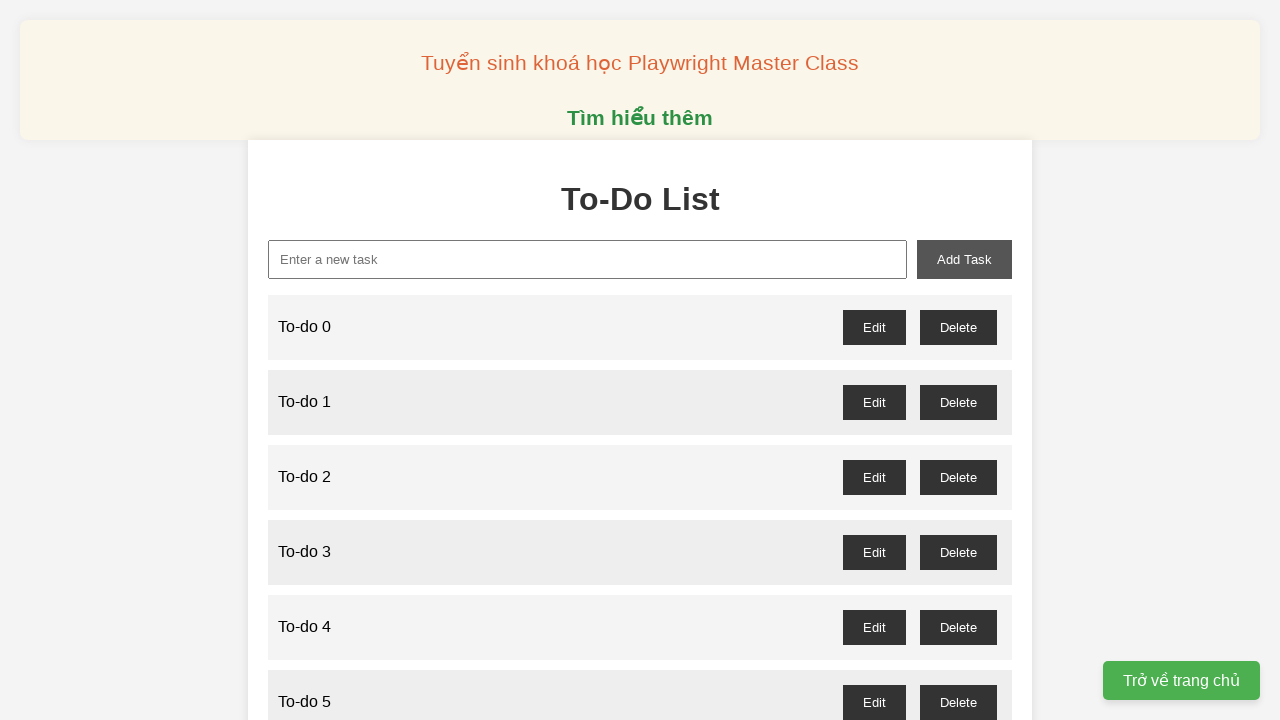

Filled new task input field with 'To-do 29' on #new-task
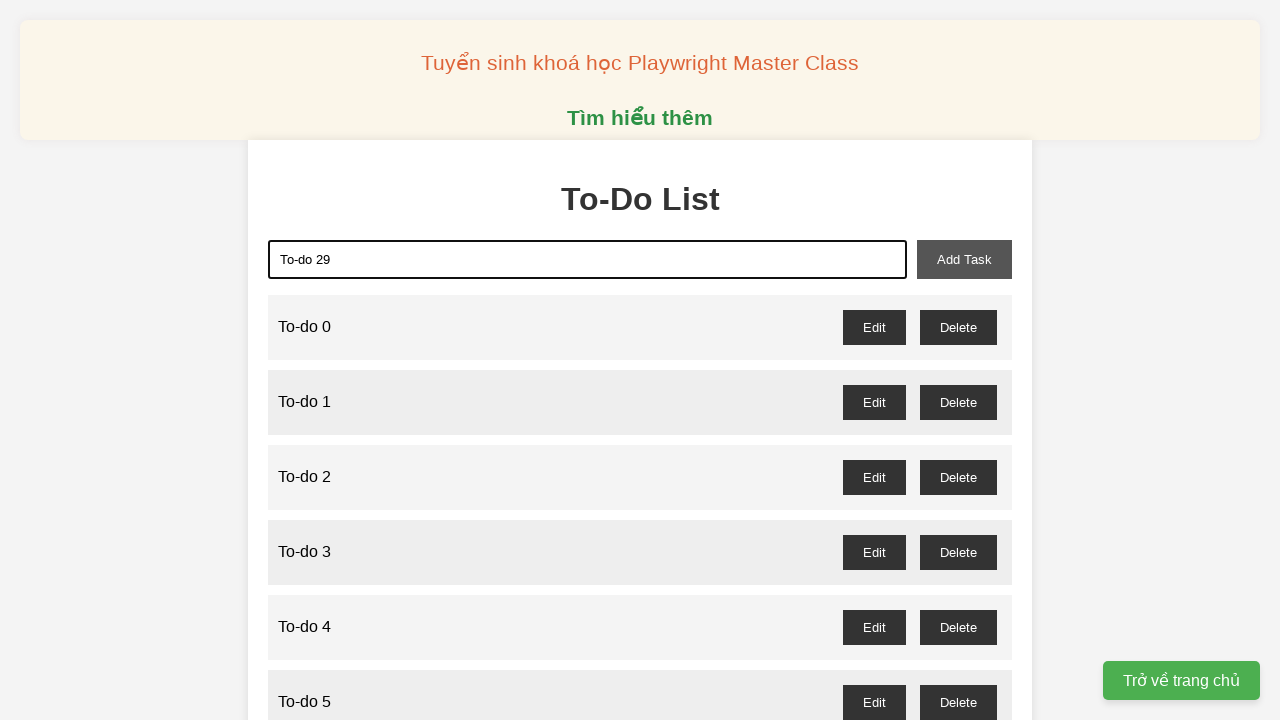

Clicked add task button for 'To-do 29' at (964, 259) on #add-task
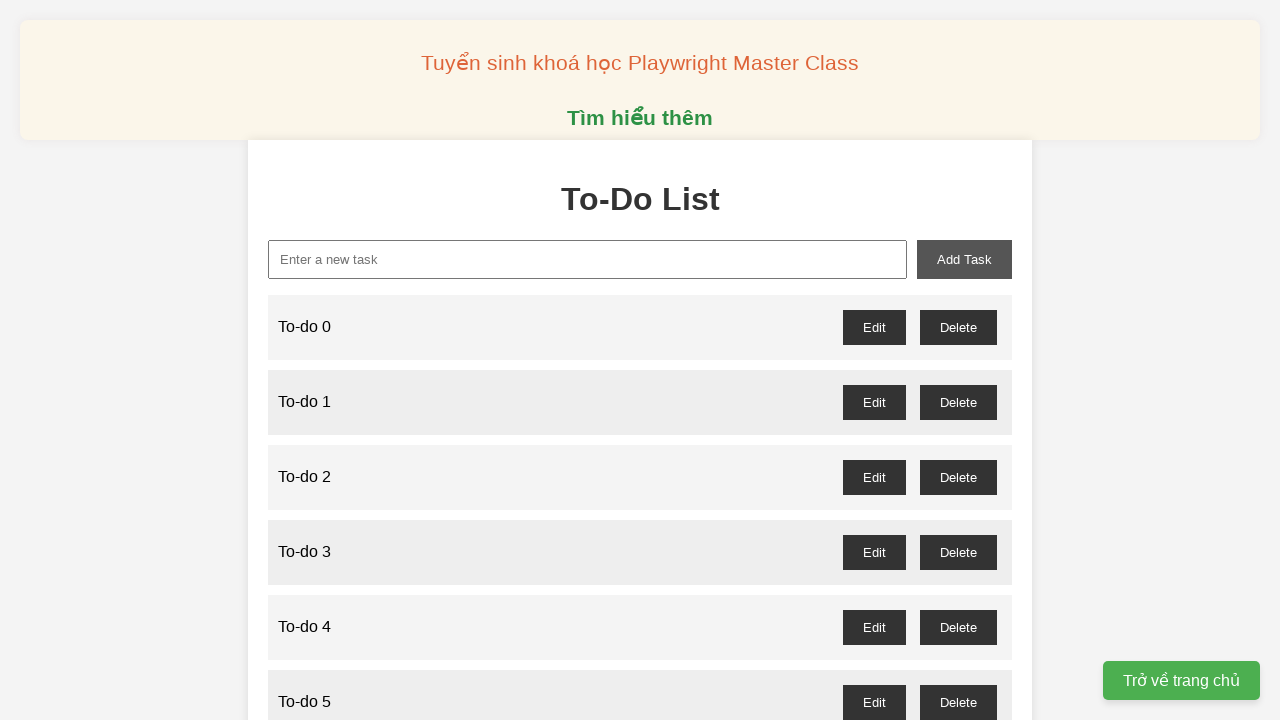

Filled new task input field with 'To-do 30' on #new-task
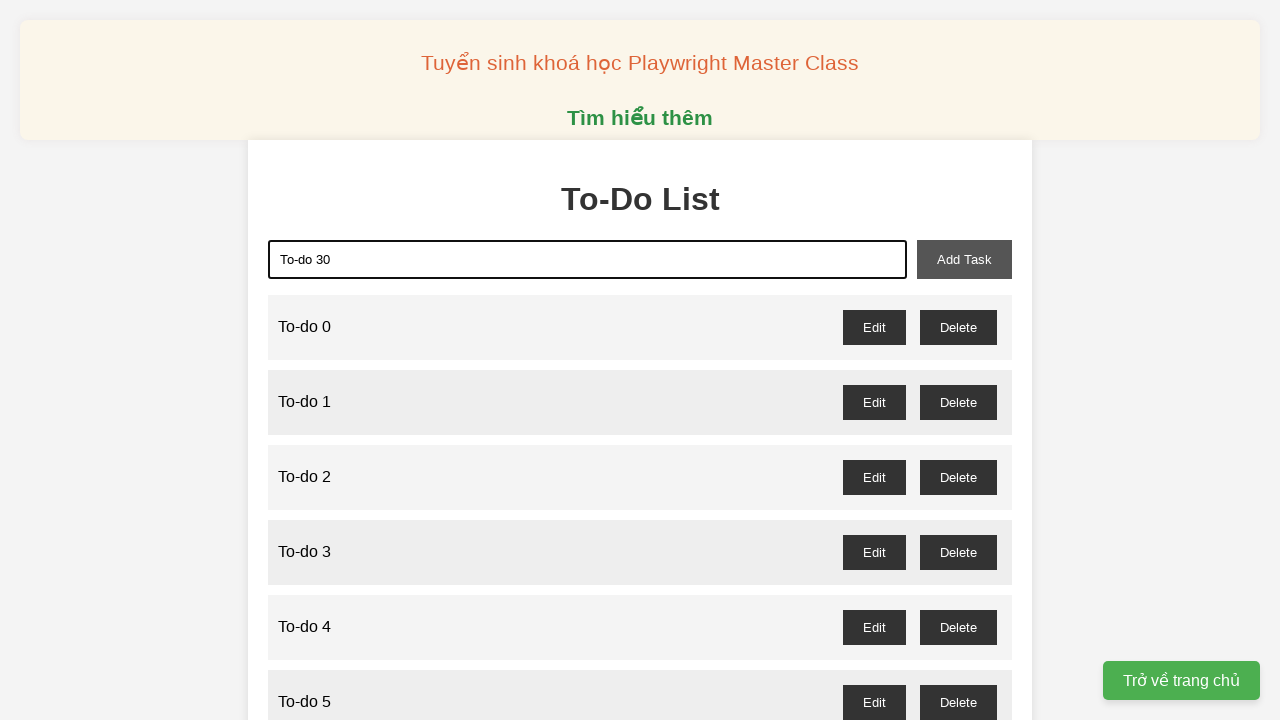

Clicked add task button for 'To-do 30' at (964, 259) on #add-task
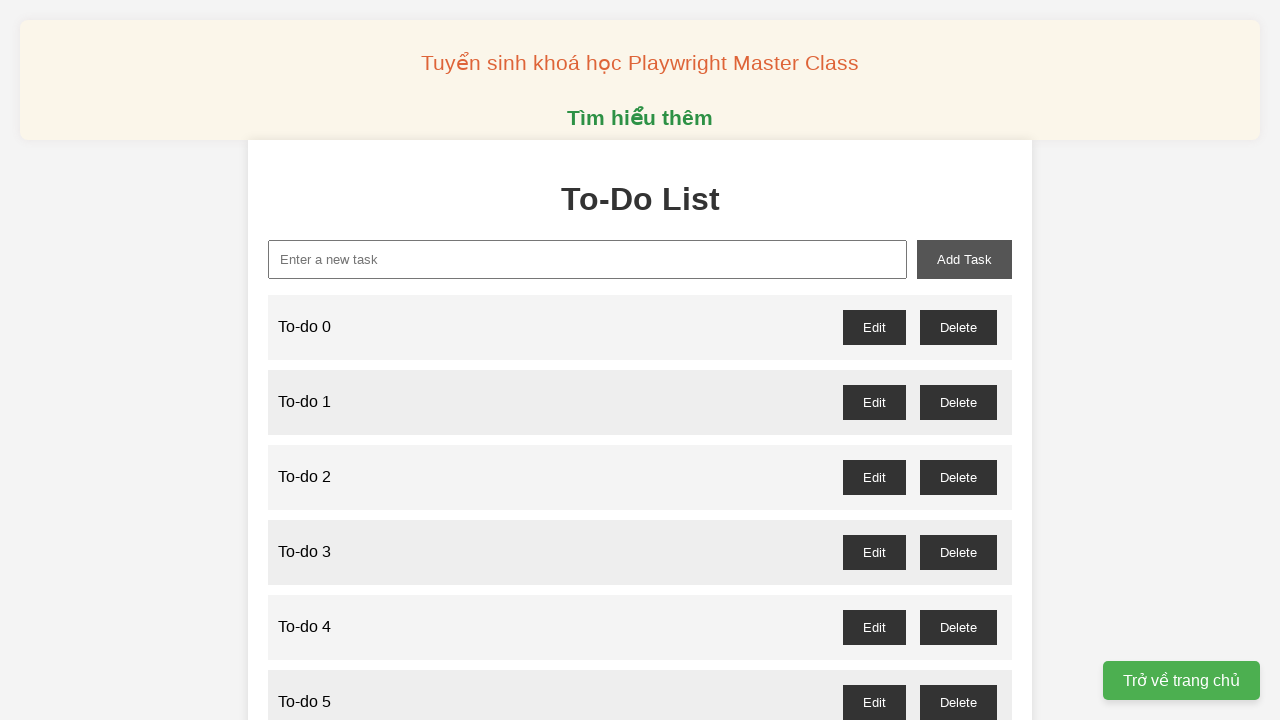

Filled new task input field with 'To-do 31' on #new-task
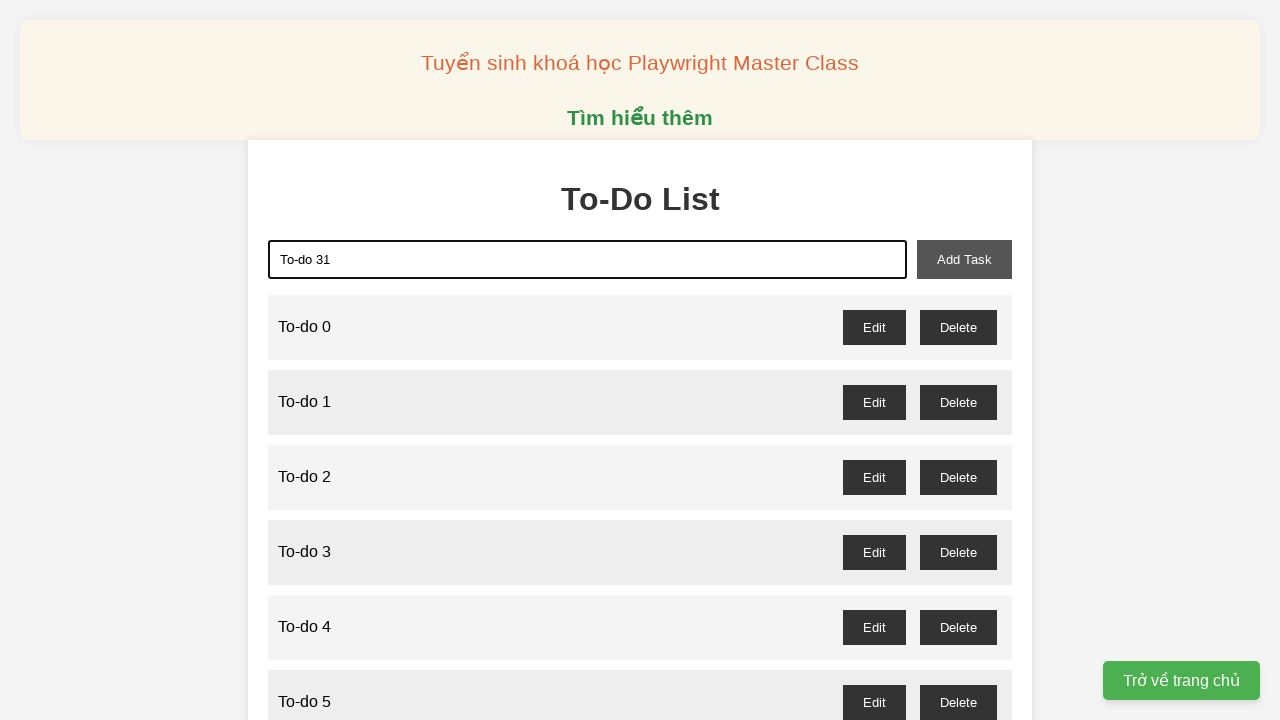

Clicked add task button for 'To-do 31' at (964, 259) on #add-task
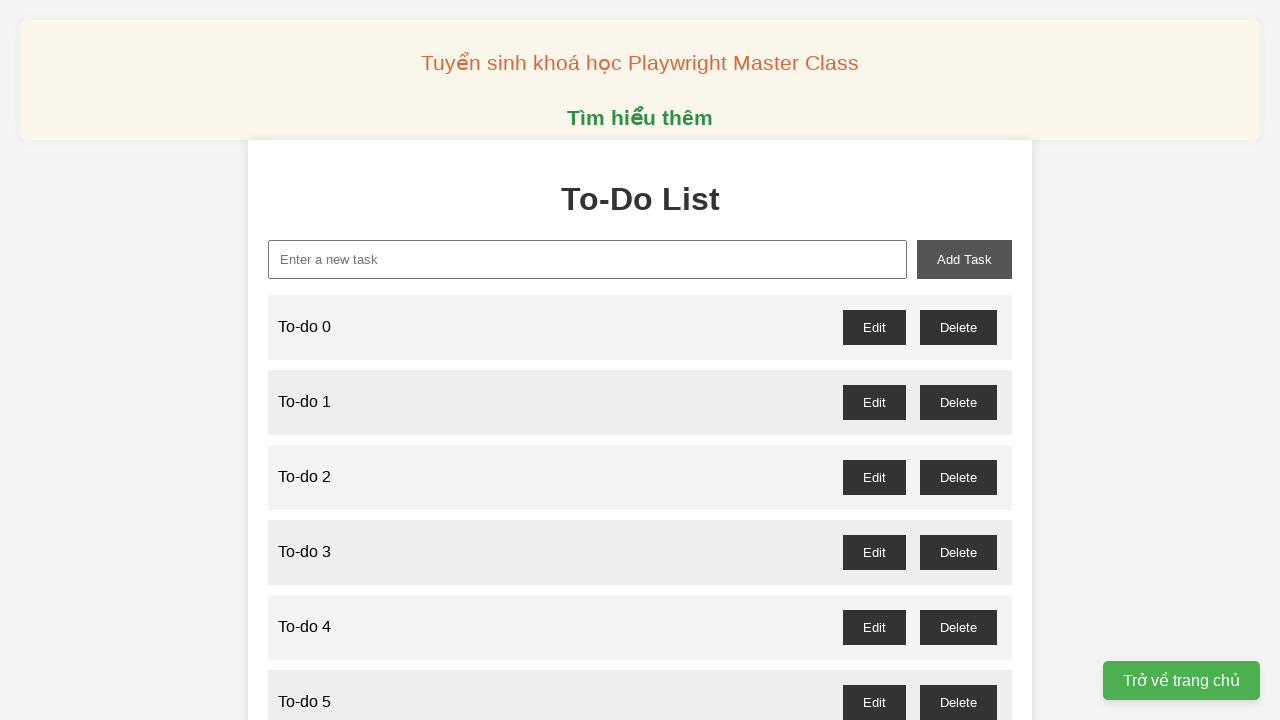

Filled new task input field with 'To-do 32' on #new-task
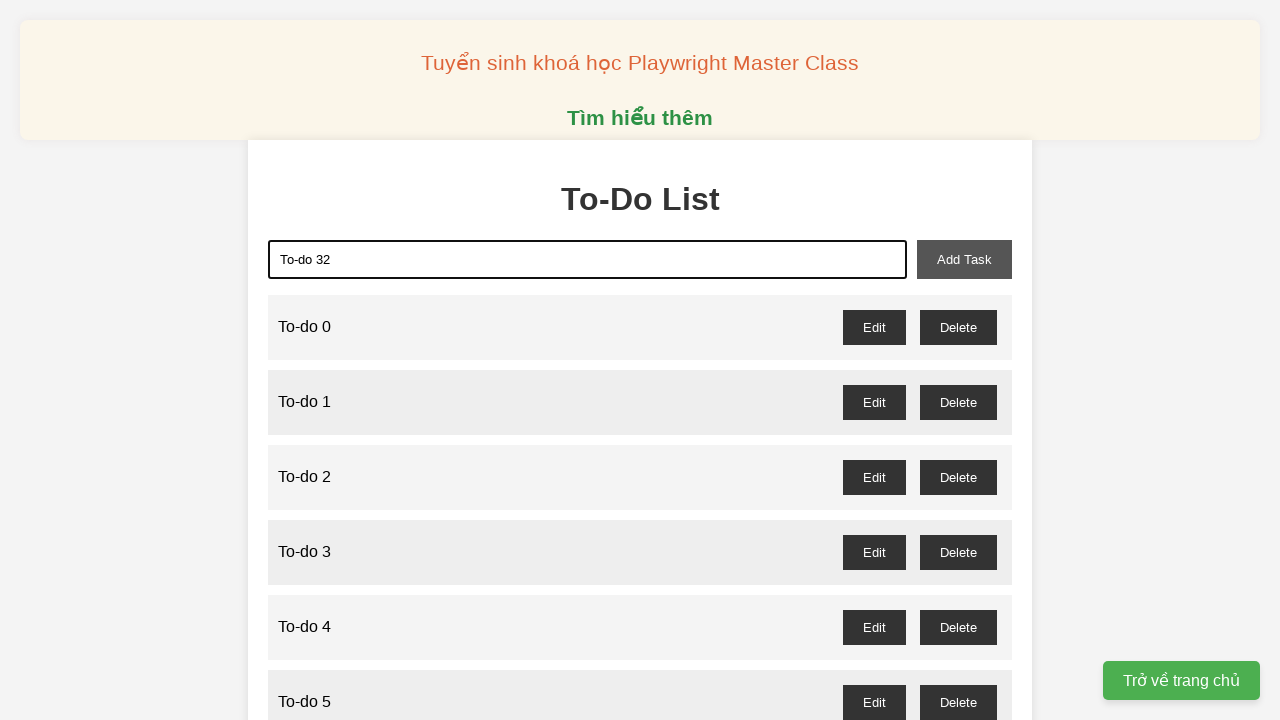

Clicked add task button for 'To-do 32' at (964, 259) on #add-task
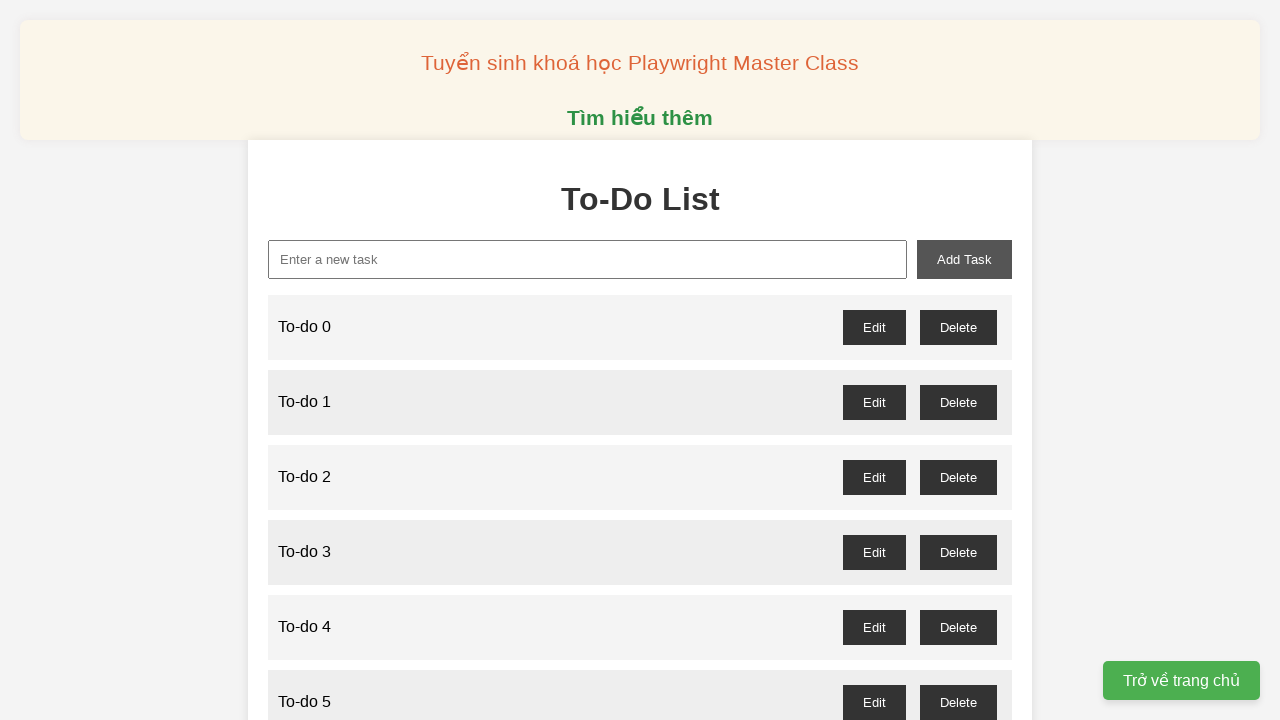

Filled new task input field with 'To-do 33' on #new-task
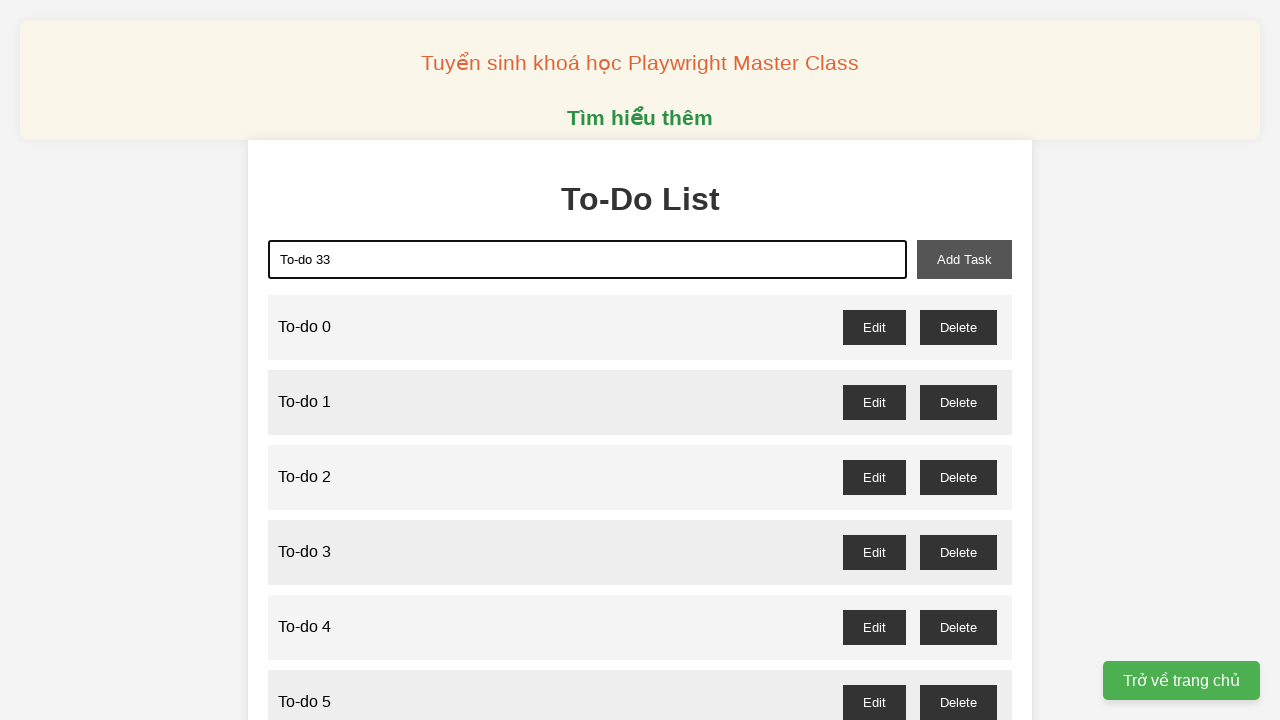

Clicked add task button for 'To-do 33' at (964, 259) on #add-task
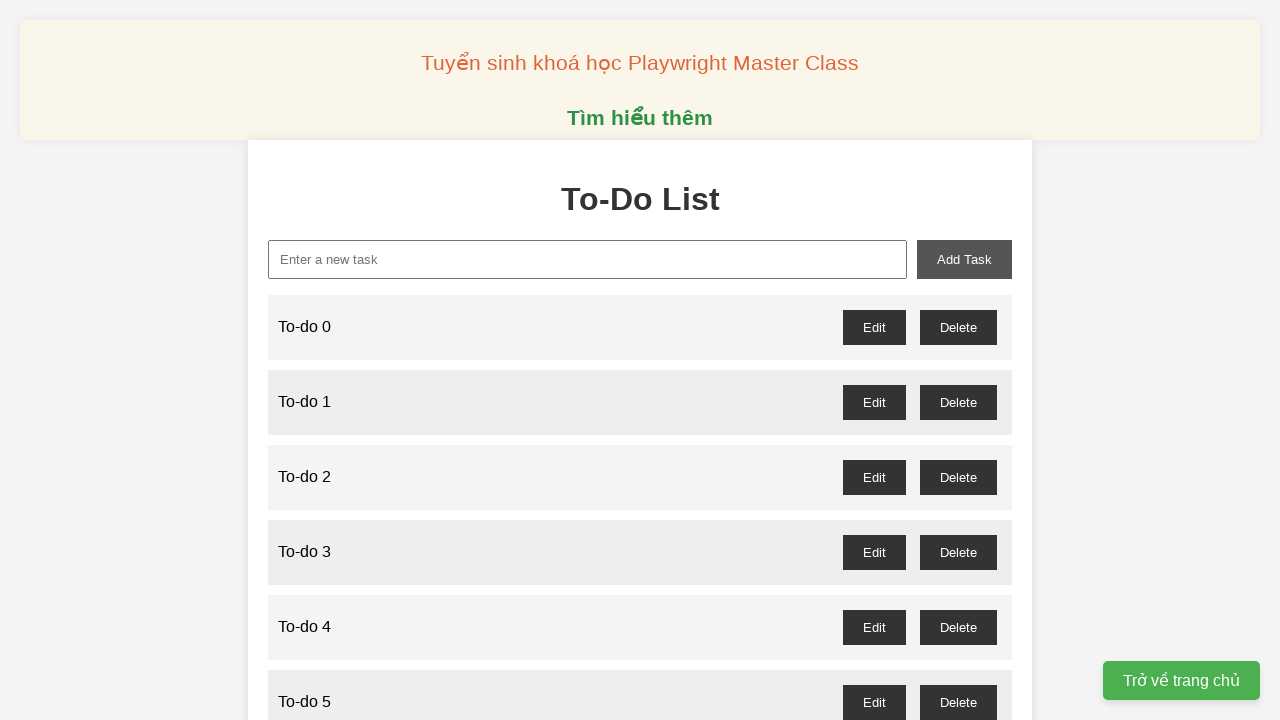

Filled new task input field with 'To-do 34' on #new-task
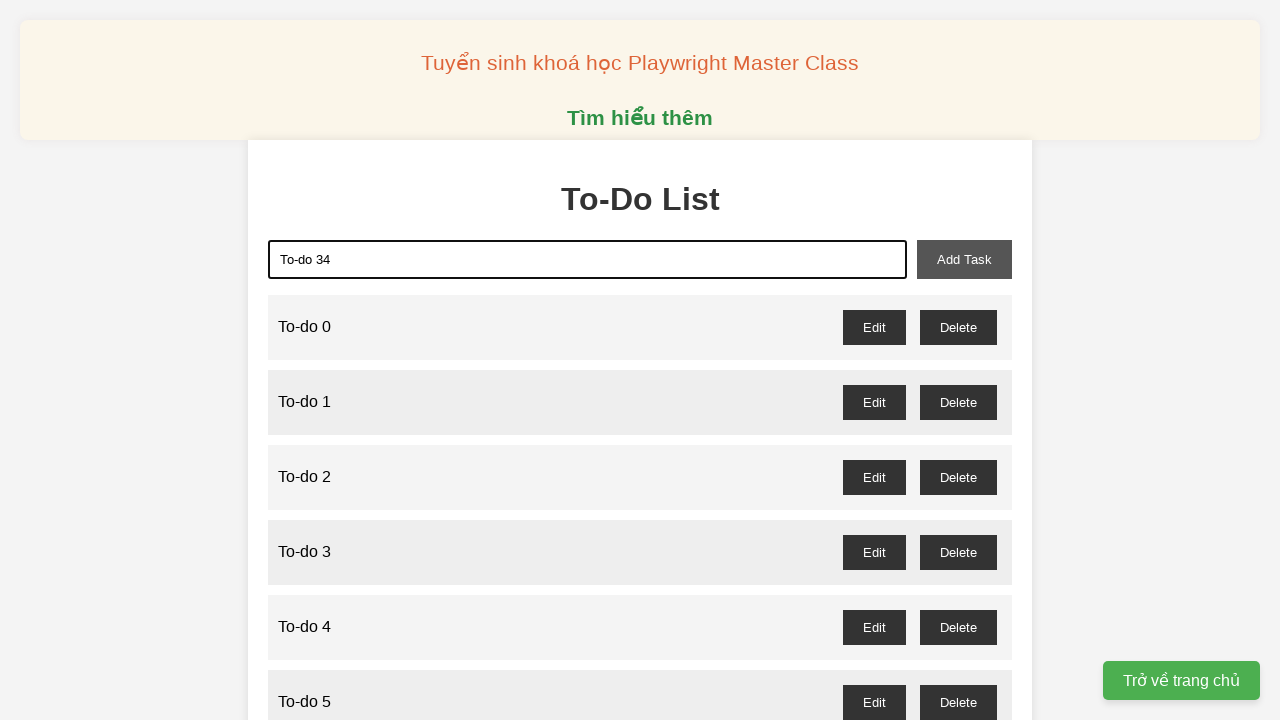

Clicked add task button for 'To-do 34' at (964, 259) on #add-task
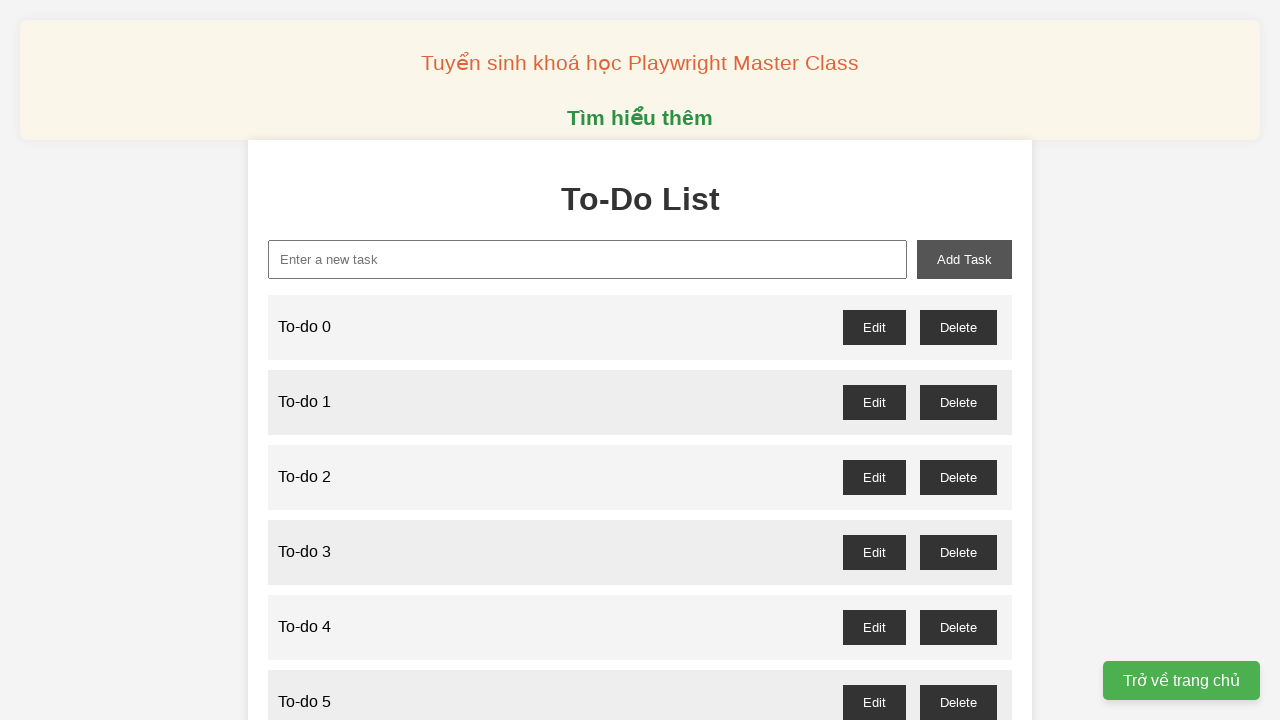

Filled new task input field with 'To-do 35' on #new-task
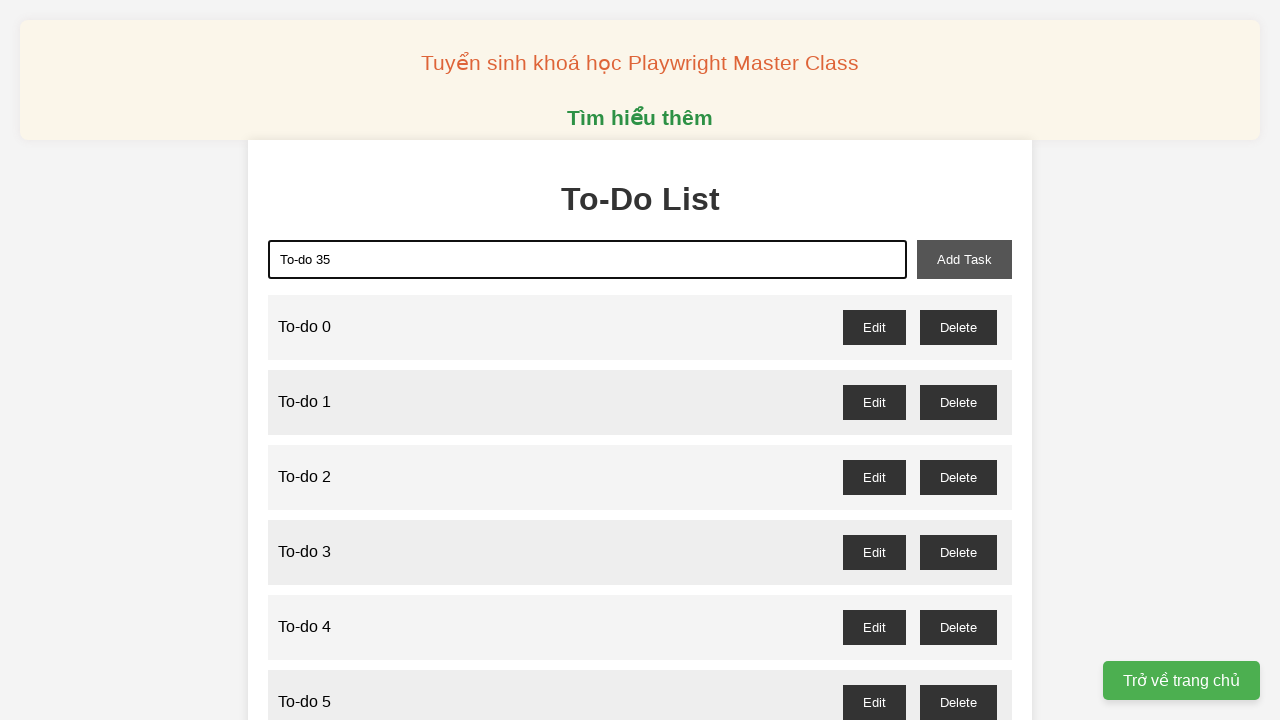

Clicked add task button for 'To-do 35' at (964, 259) on #add-task
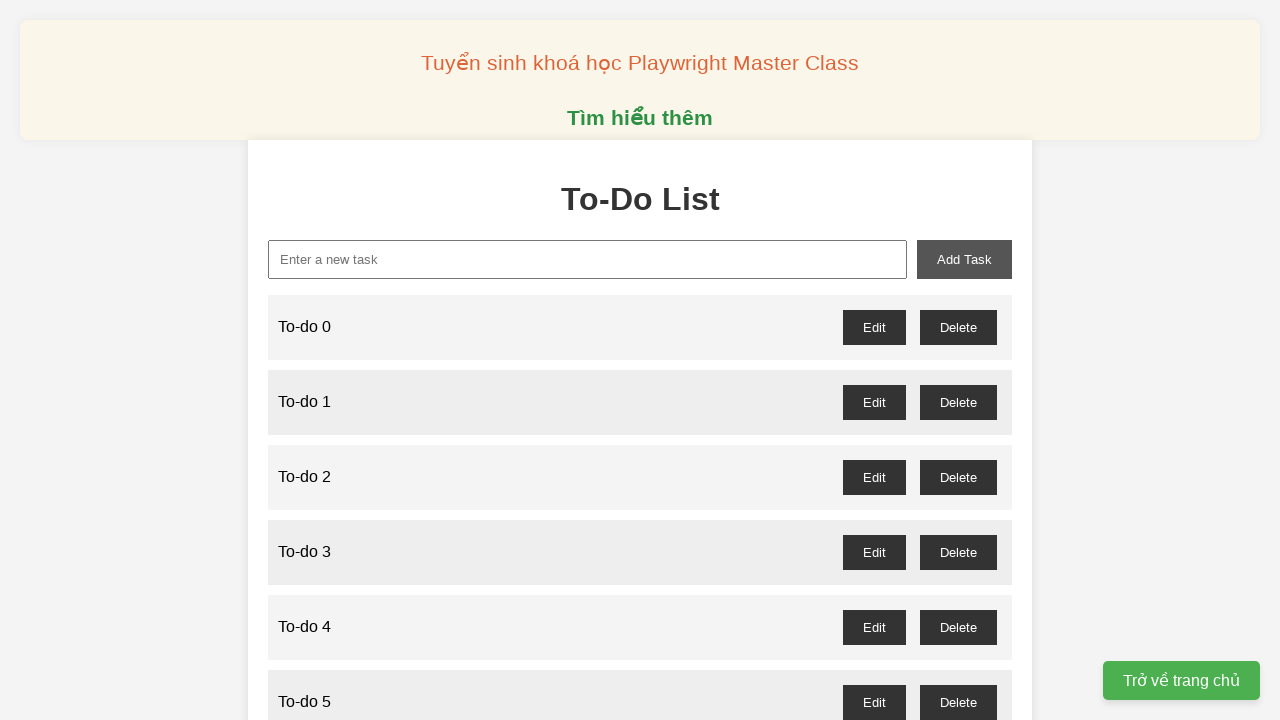

Filled new task input field with 'To-do 36' on #new-task
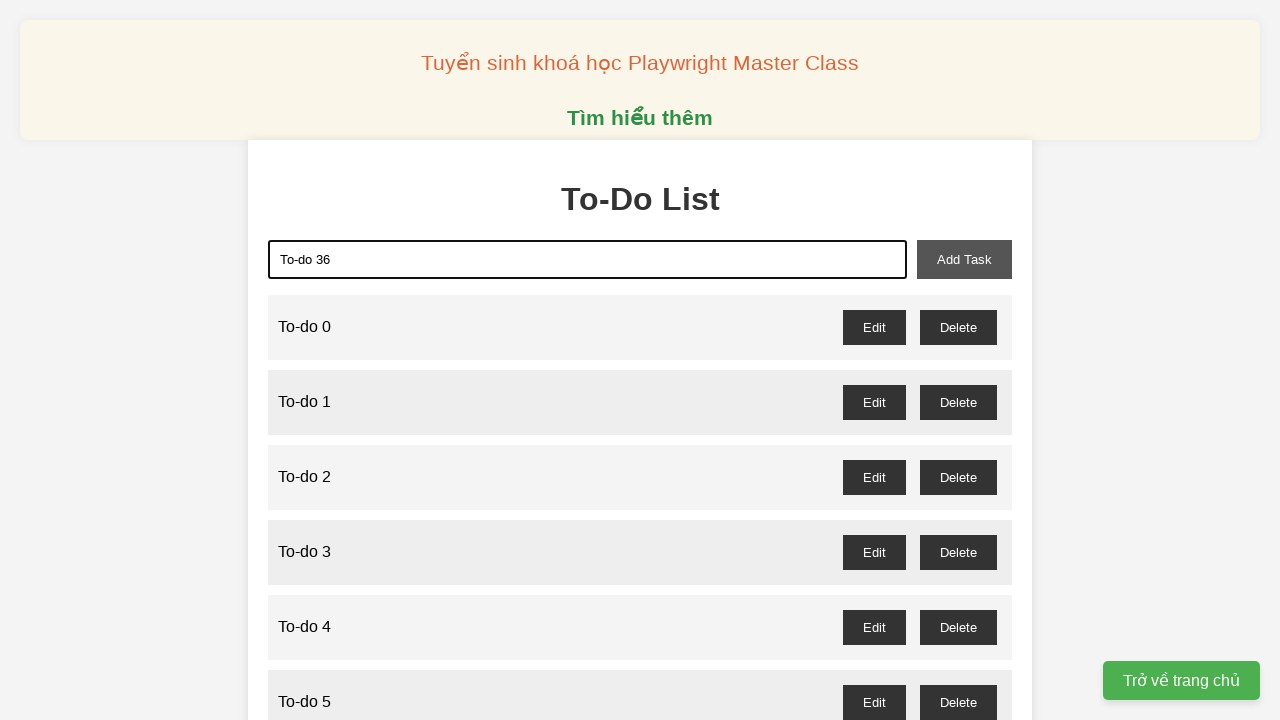

Clicked add task button for 'To-do 36' at (964, 259) on #add-task
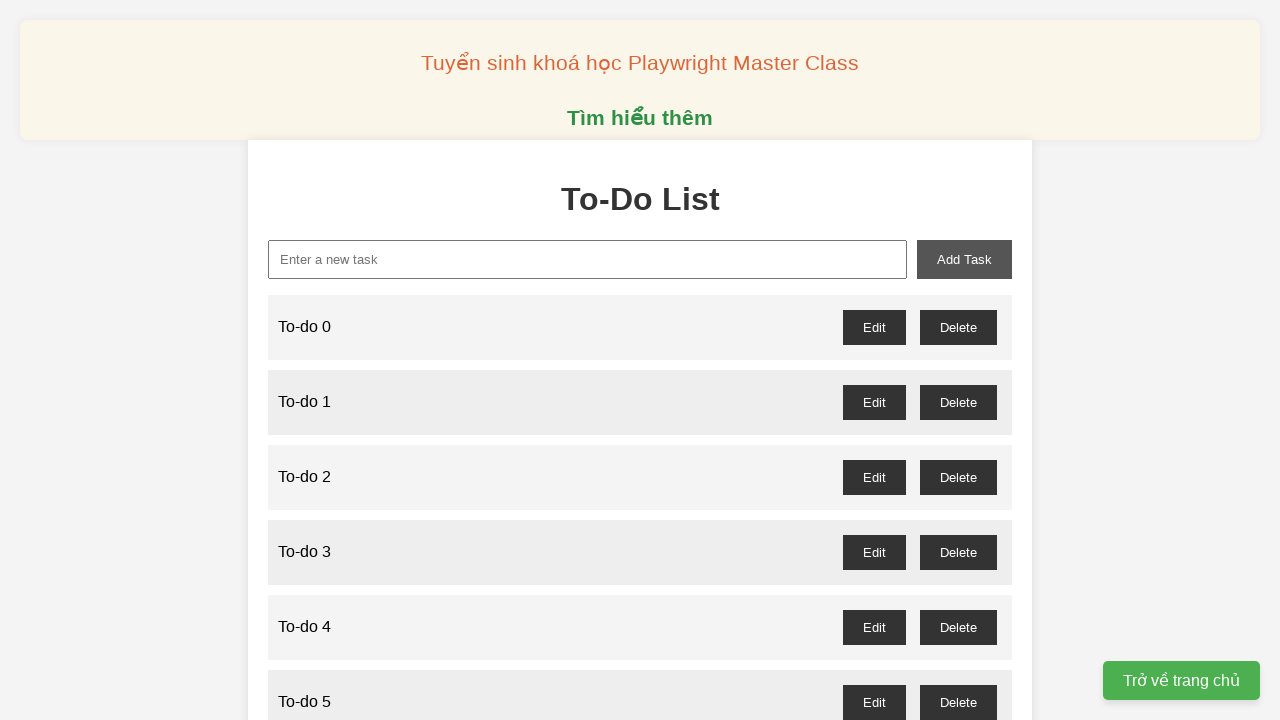

Filled new task input field with 'To-do 37' on #new-task
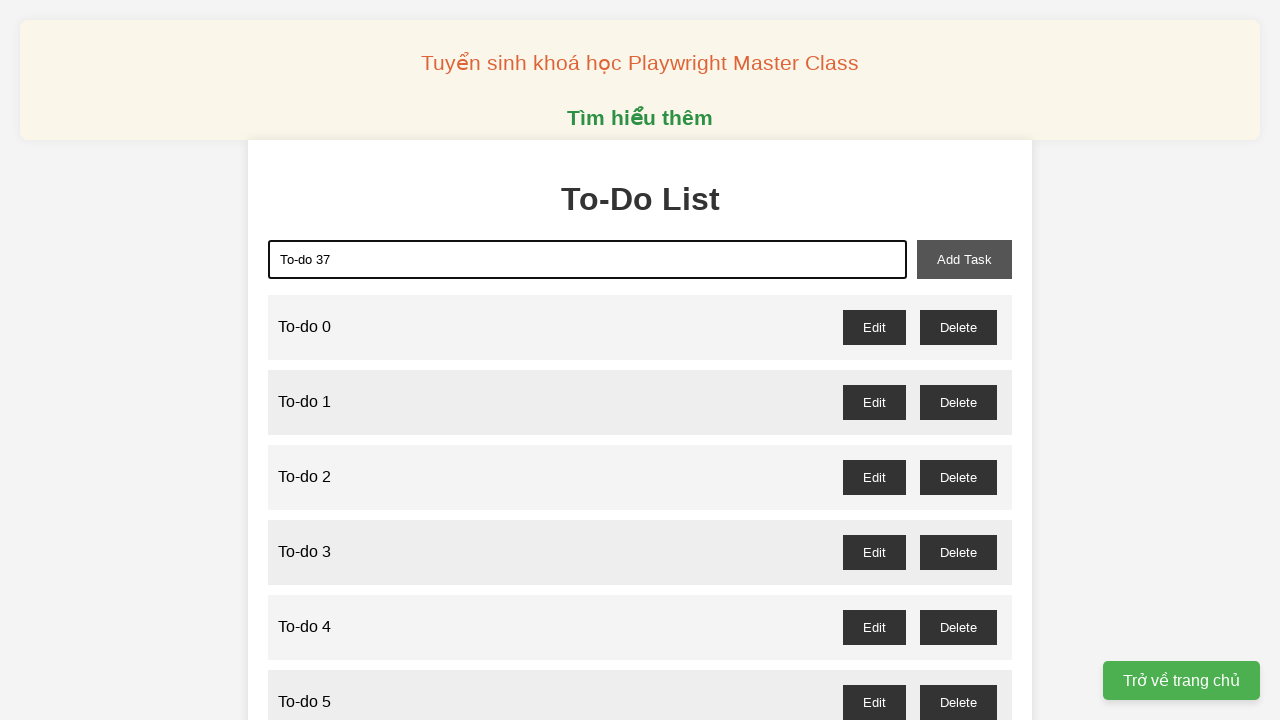

Clicked add task button for 'To-do 37' at (964, 259) on #add-task
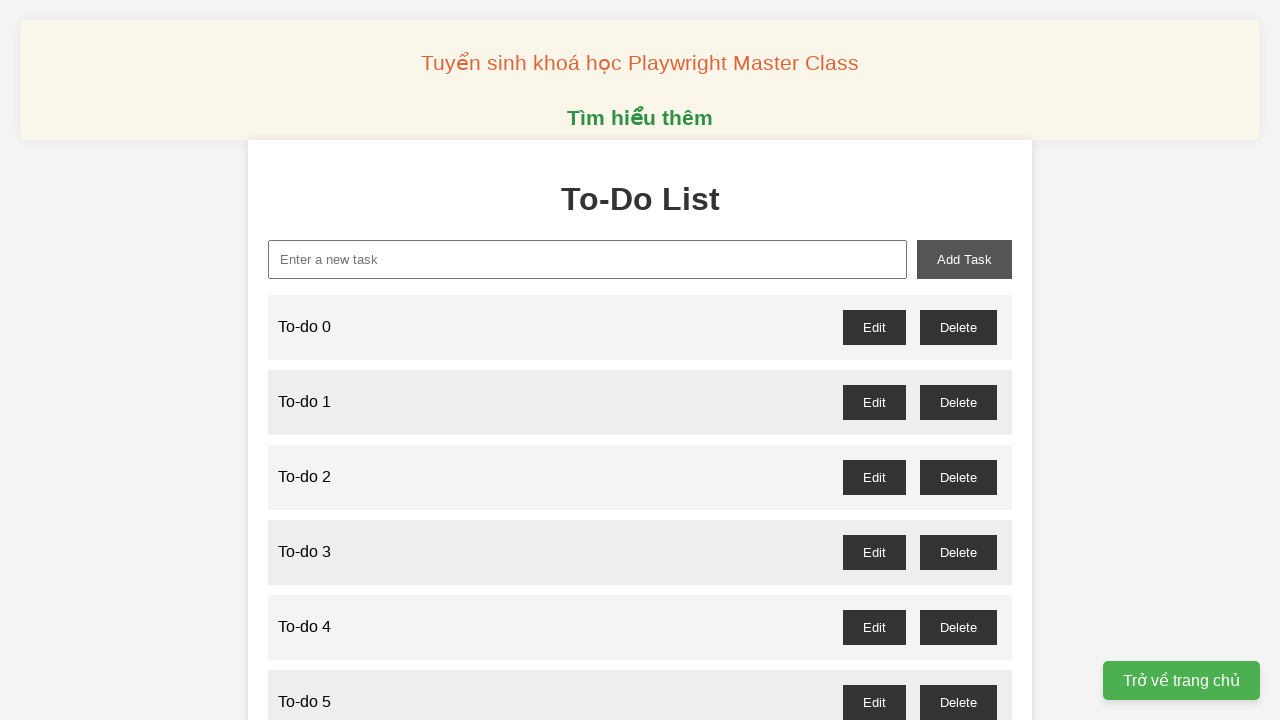

Filled new task input field with 'To-do 38' on #new-task
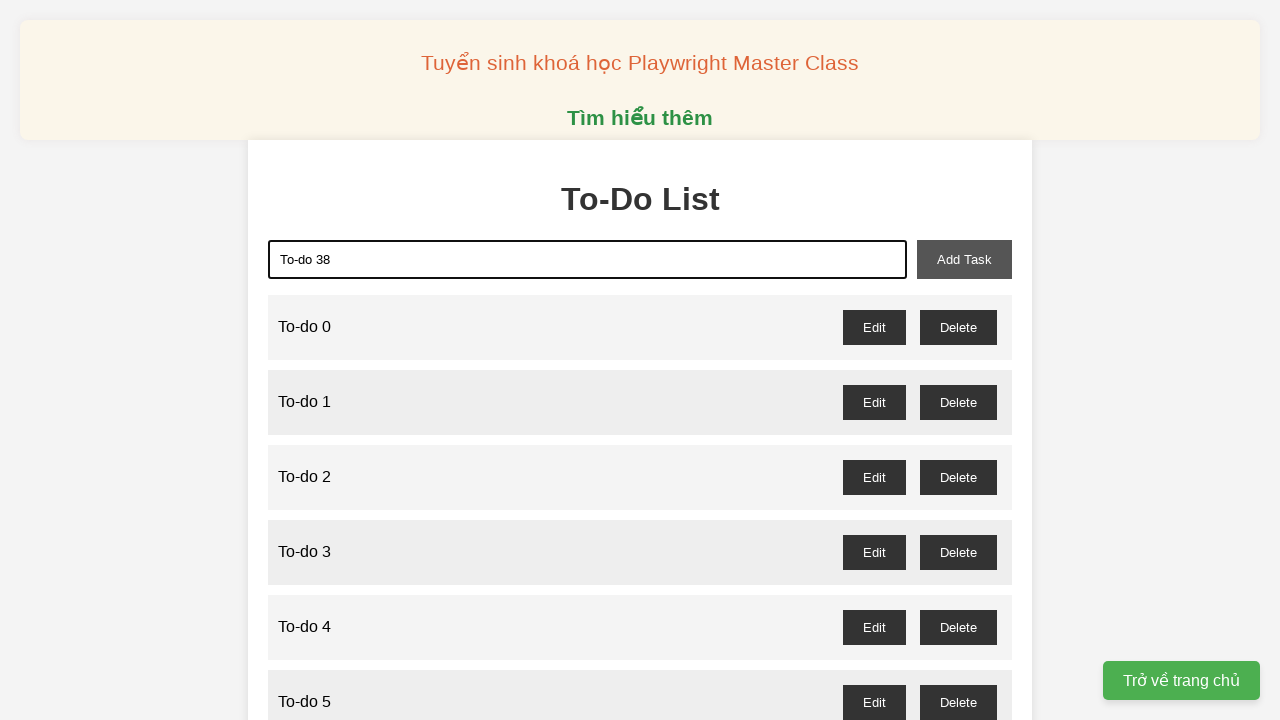

Clicked add task button for 'To-do 38' at (964, 259) on #add-task
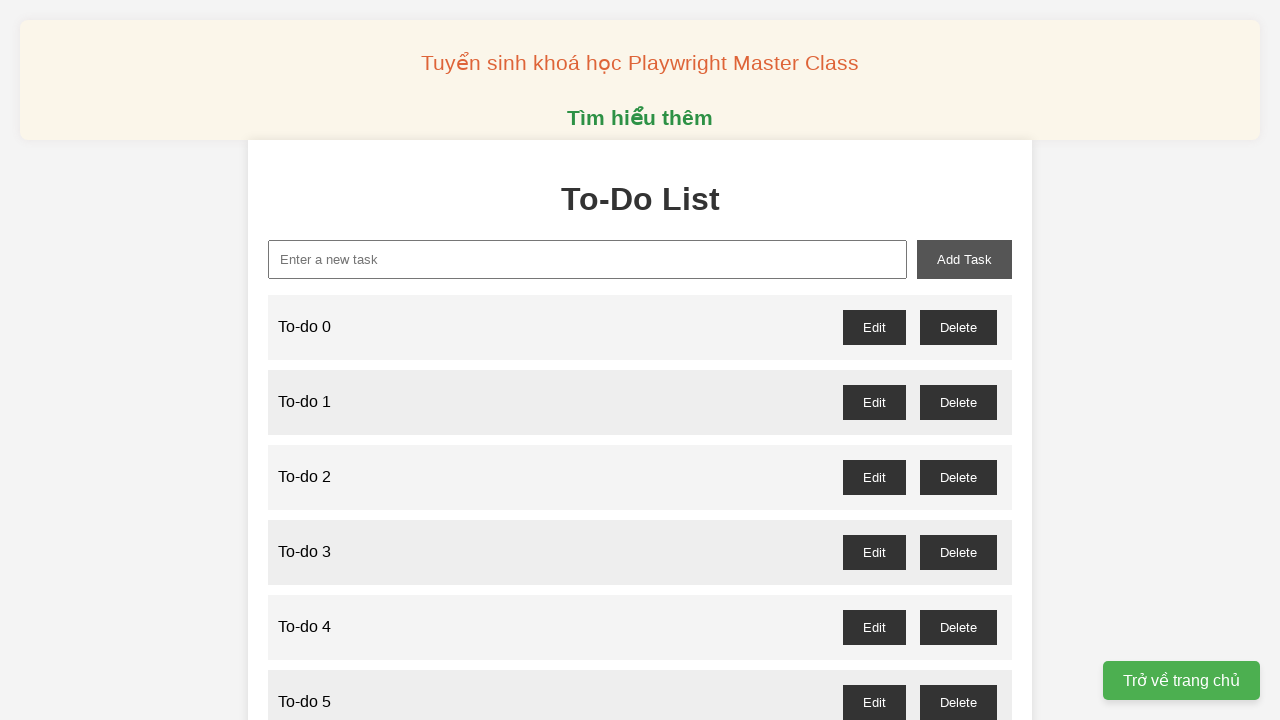

Filled new task input field with 'To-do 39' on #new-task
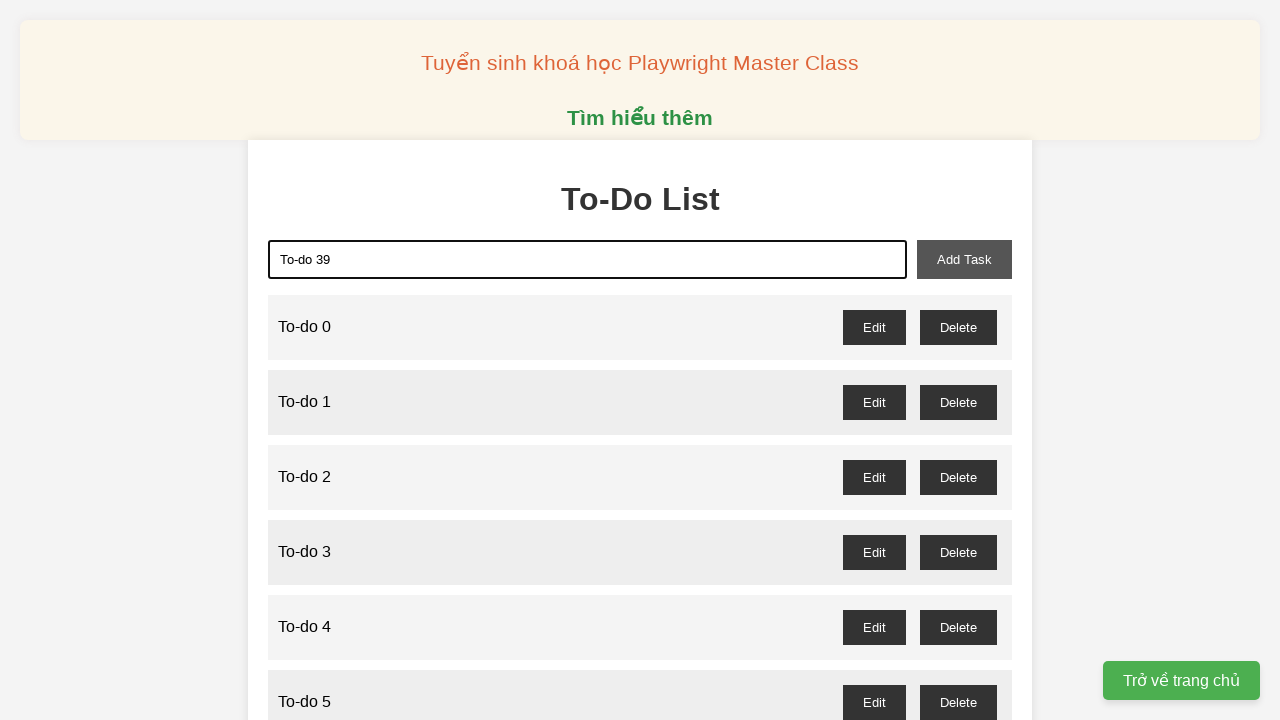

Clicked add task button for 'To-do 39' at (964, 259) on #add-task
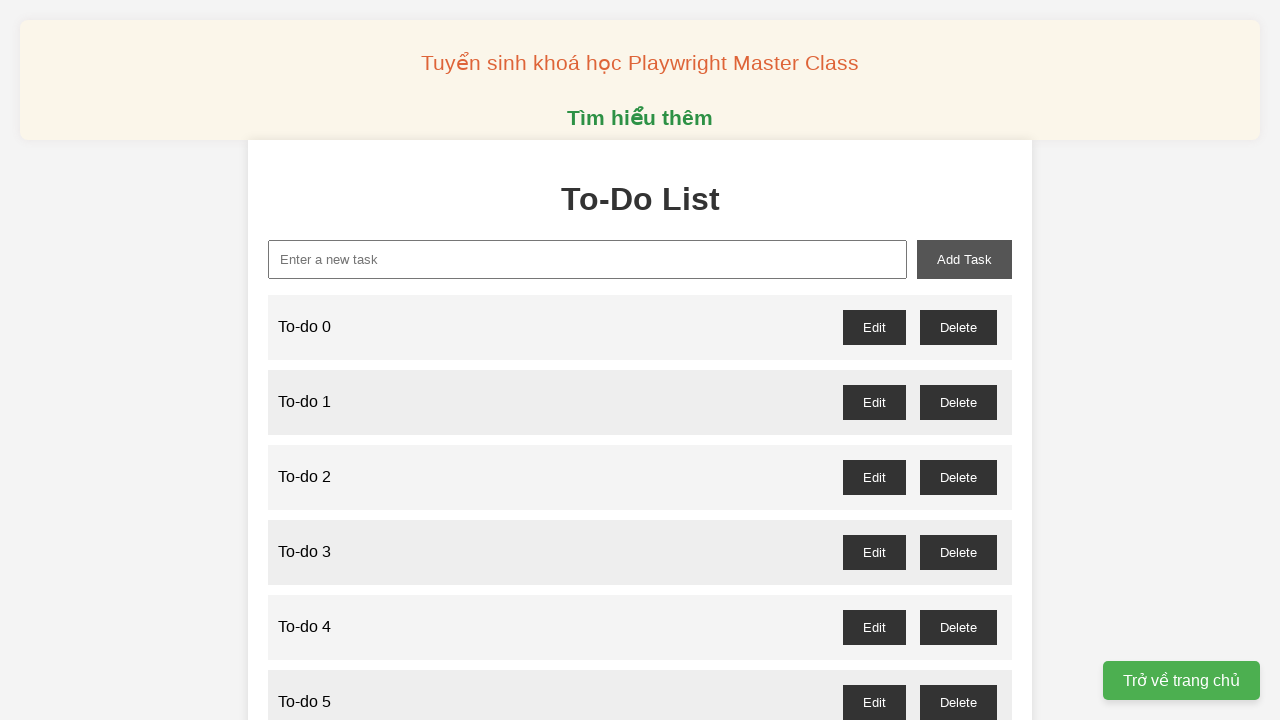

Filled new task input field with 'To-do 40' on #new-task
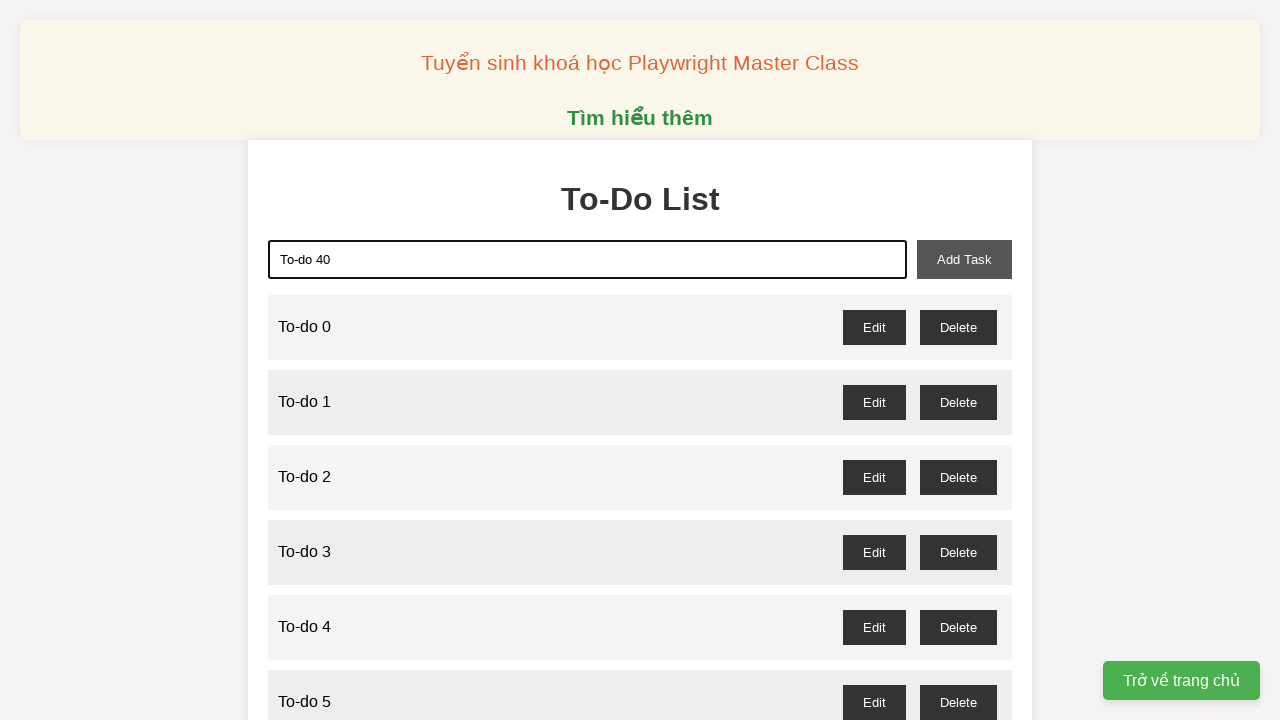

Clicked add task button for 'To-do 40' at (964, 259) on #add-task
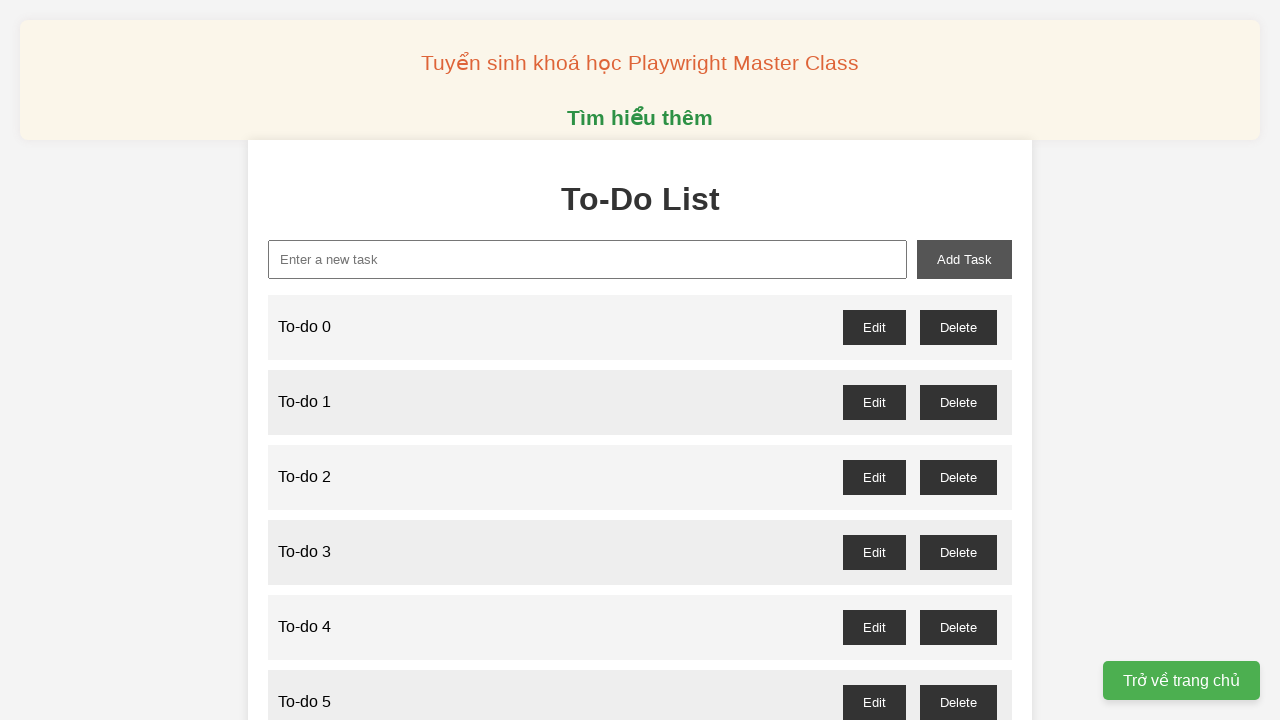

Filled new task input field with 'To-do 41' on #new-task
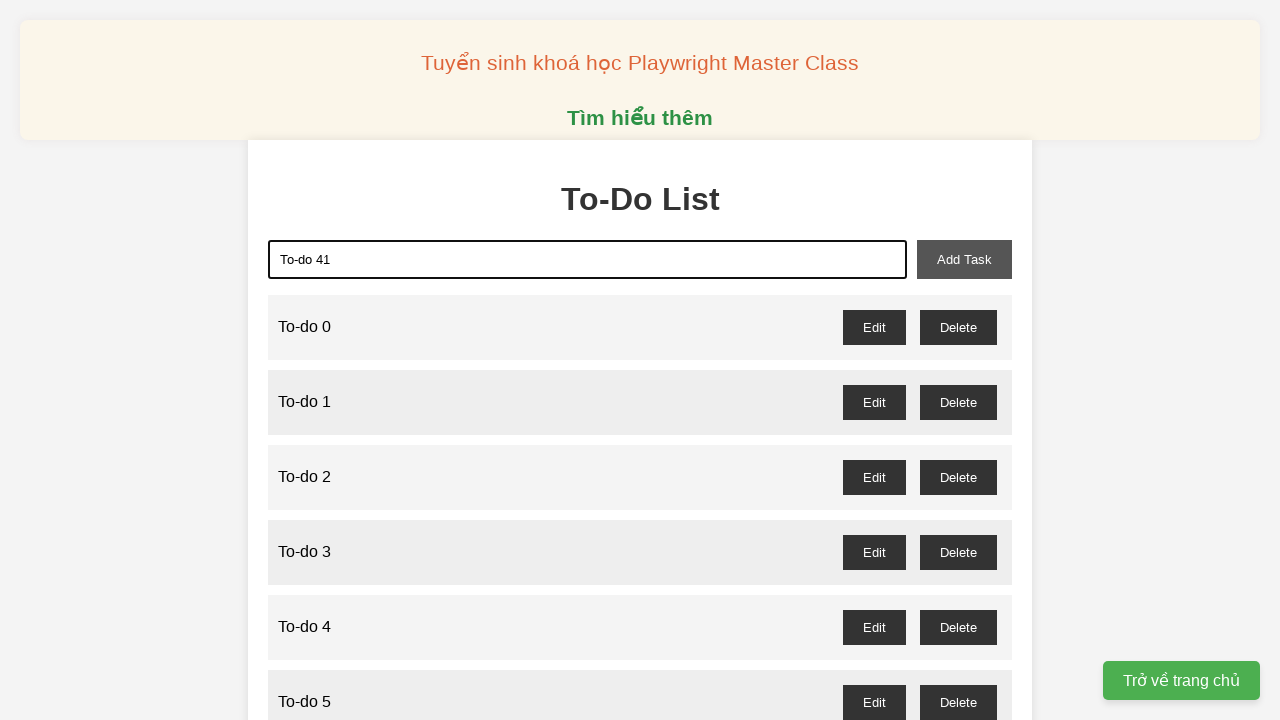

Clicked add task button for 'To-do 41' at (964, 259) on #add-task
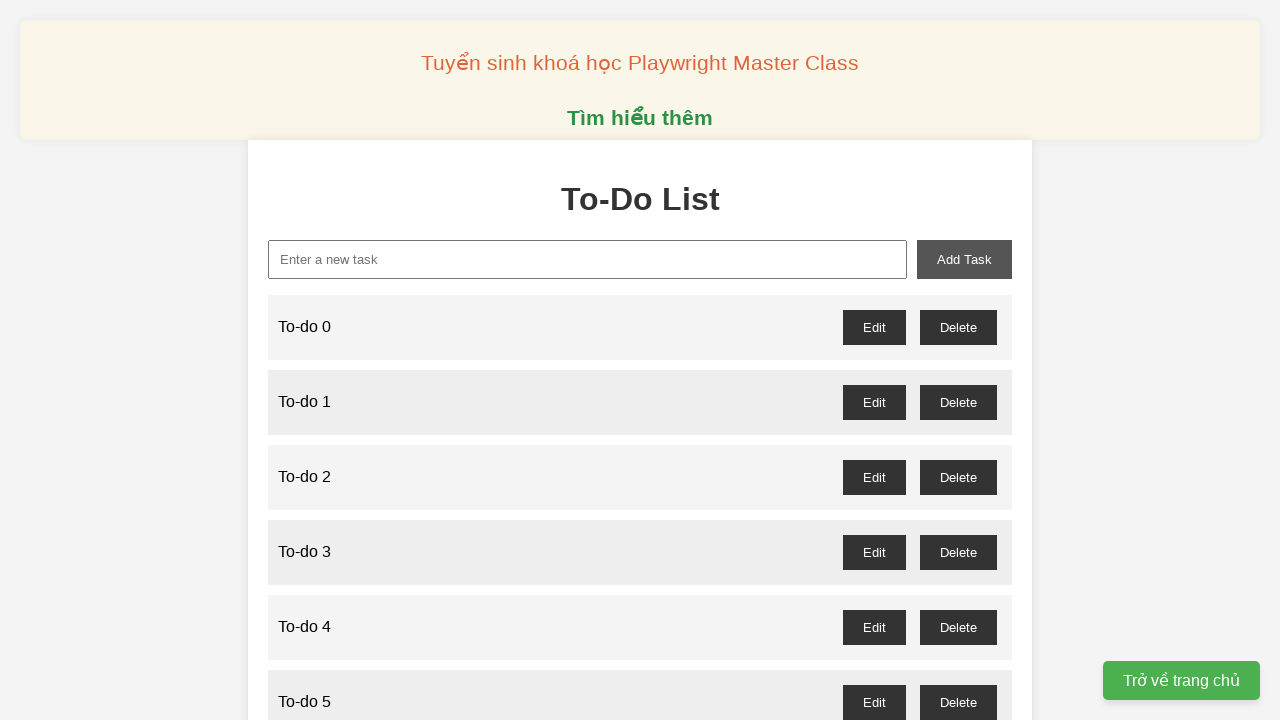

Filled new task input field with 'To-do 42' on #new-task
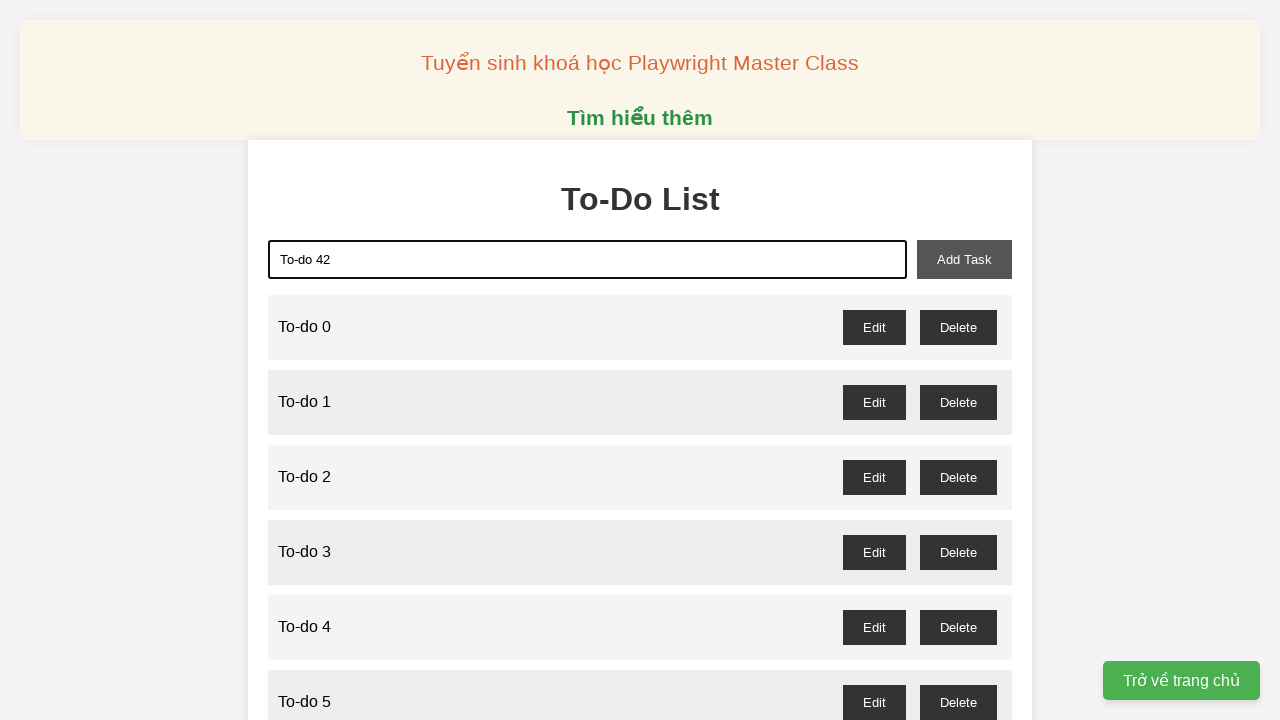

Clicked add task button for 'To-do 42' at (964, 259) on #add-task
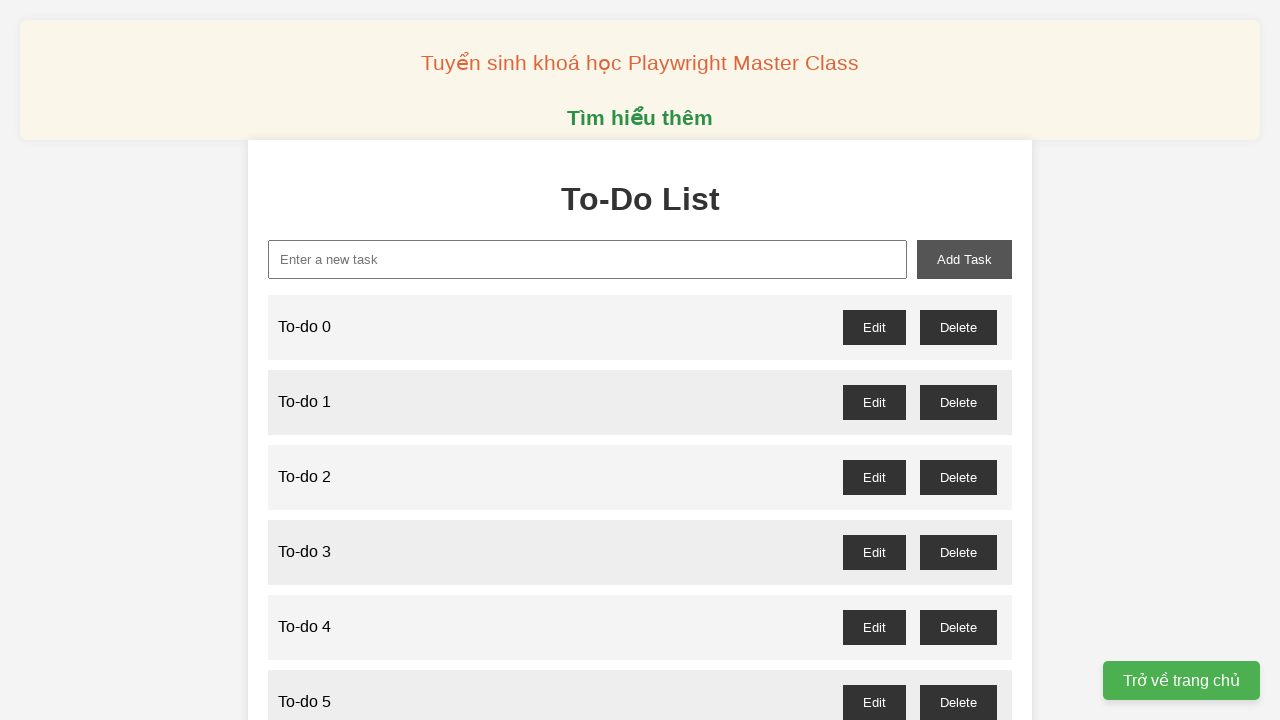

Filled new task input field with 'To-do 43' on #new-task
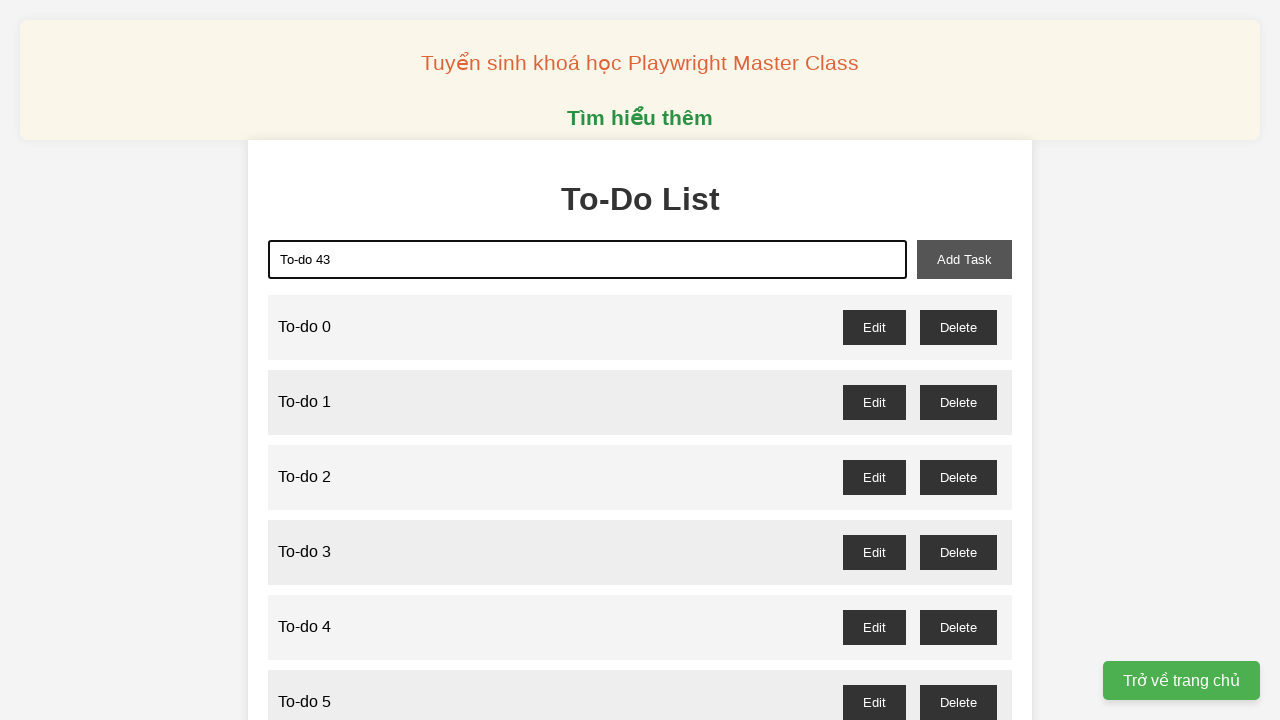

Clicked add task button for 'To-do 43' at (964, 259) on #add-task
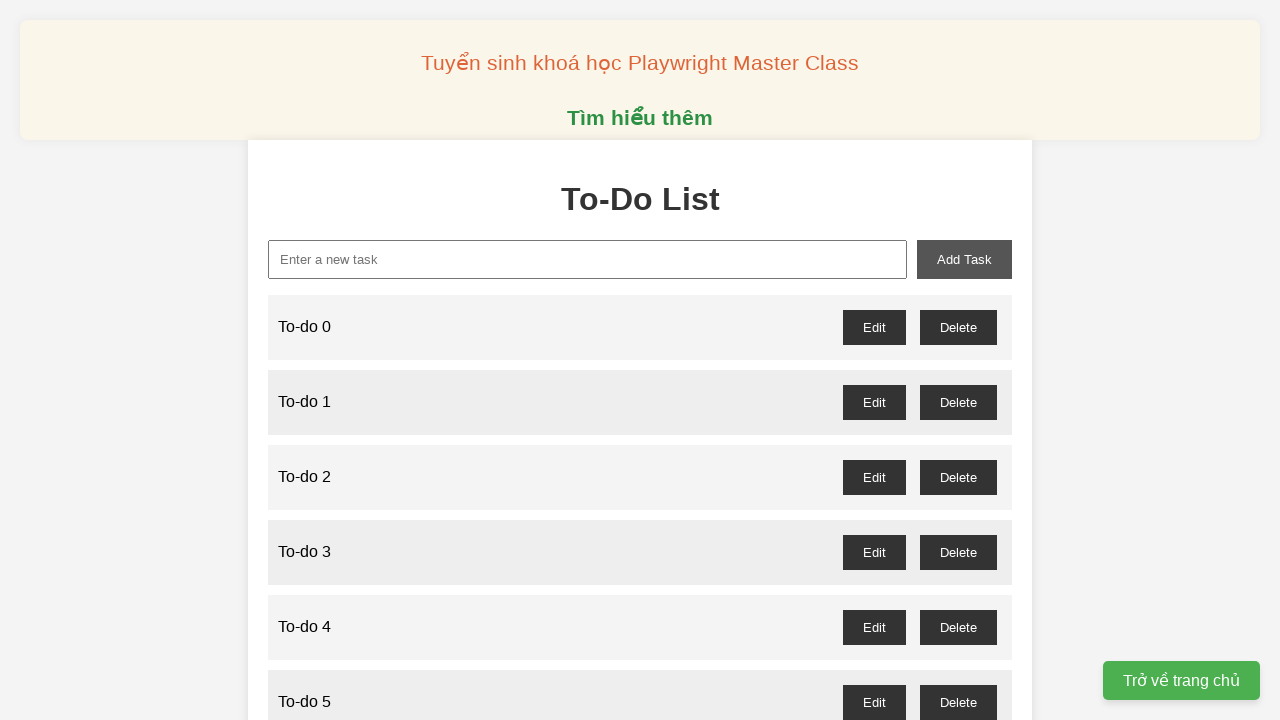

Filled new task input field with 'To-do 44' on #new-task
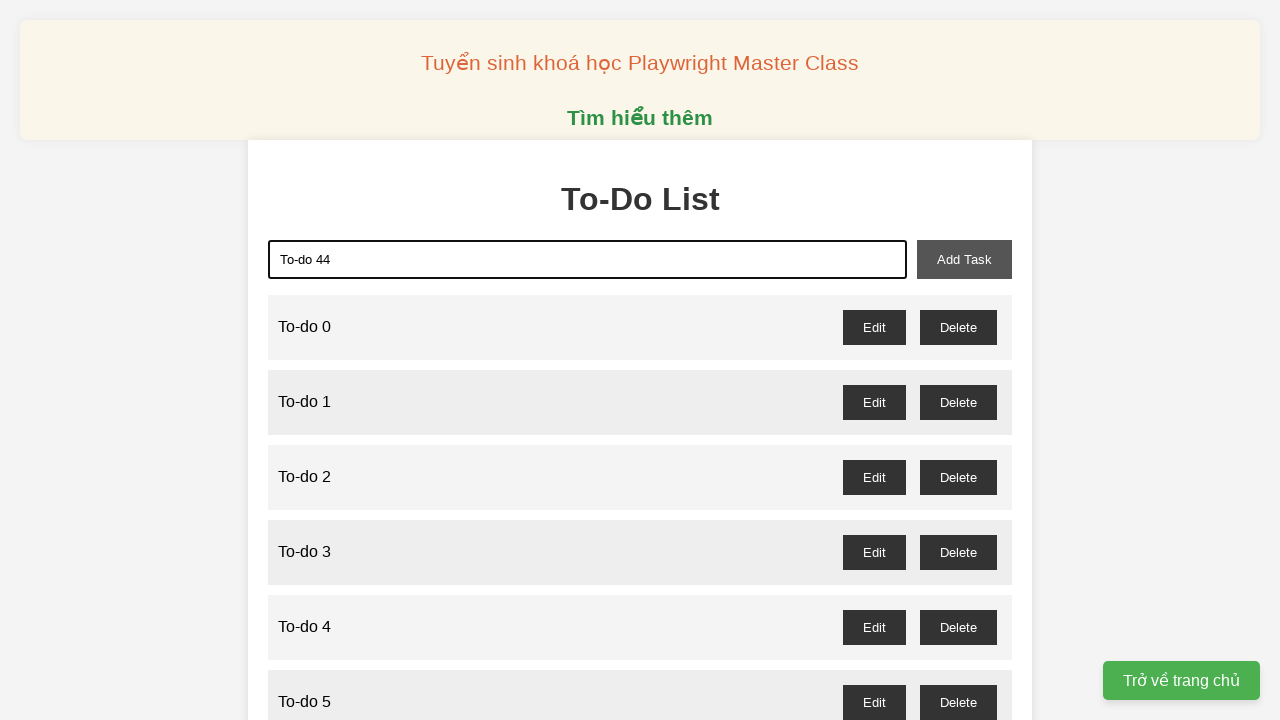

Clicked add task button for 'To-do 44' at (964, 259) on #add-task
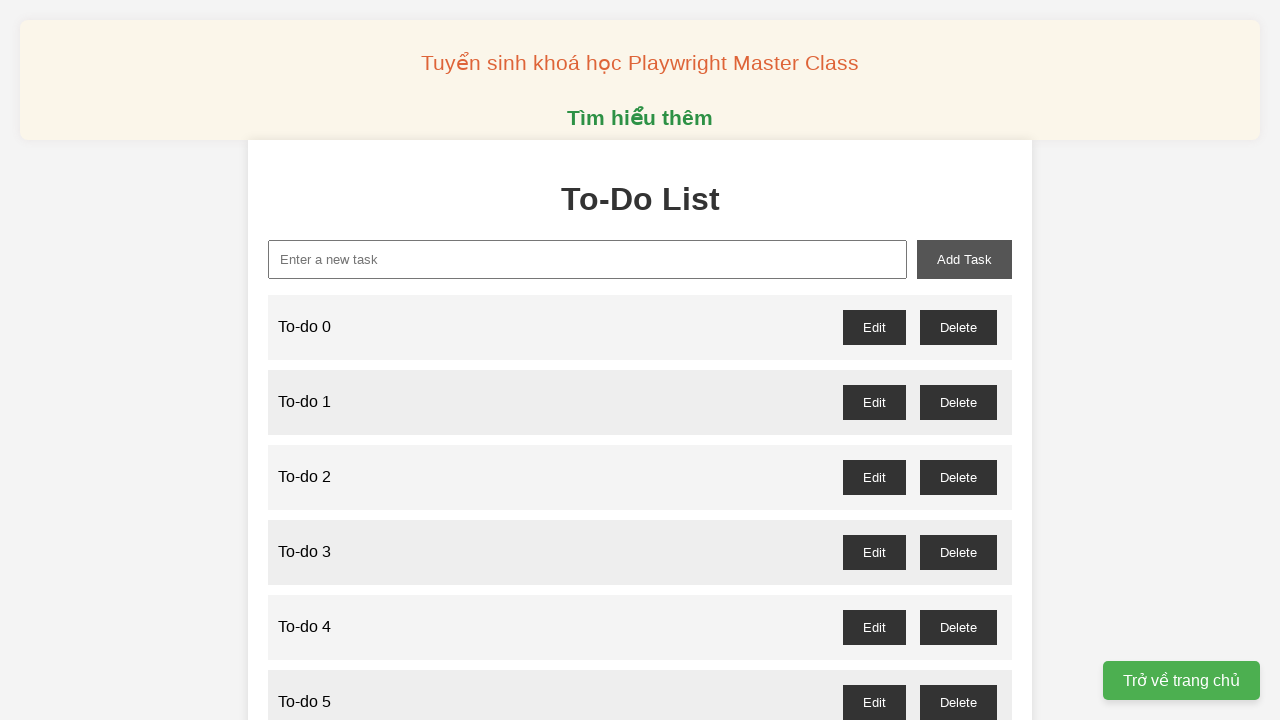

Filled new task input field with 'To-do 45' on #new-task
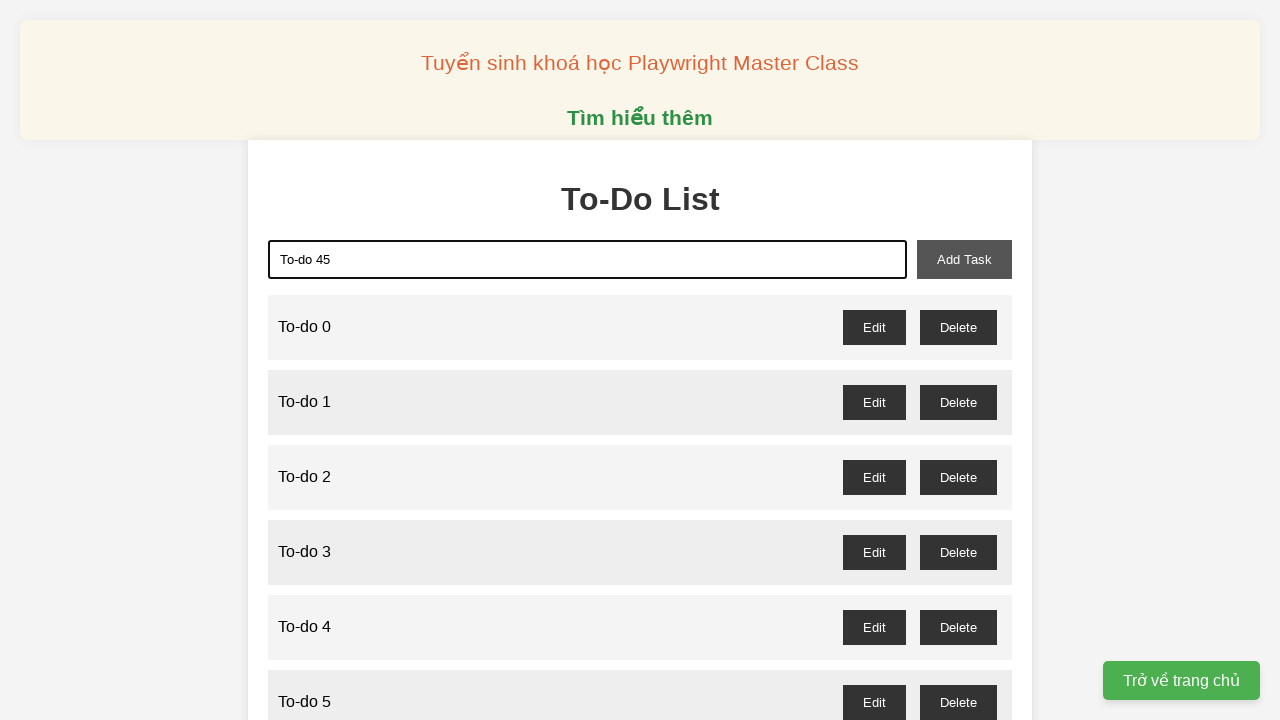

Clicked add task button for 'To-do 45' at (964, 259) on #add-task
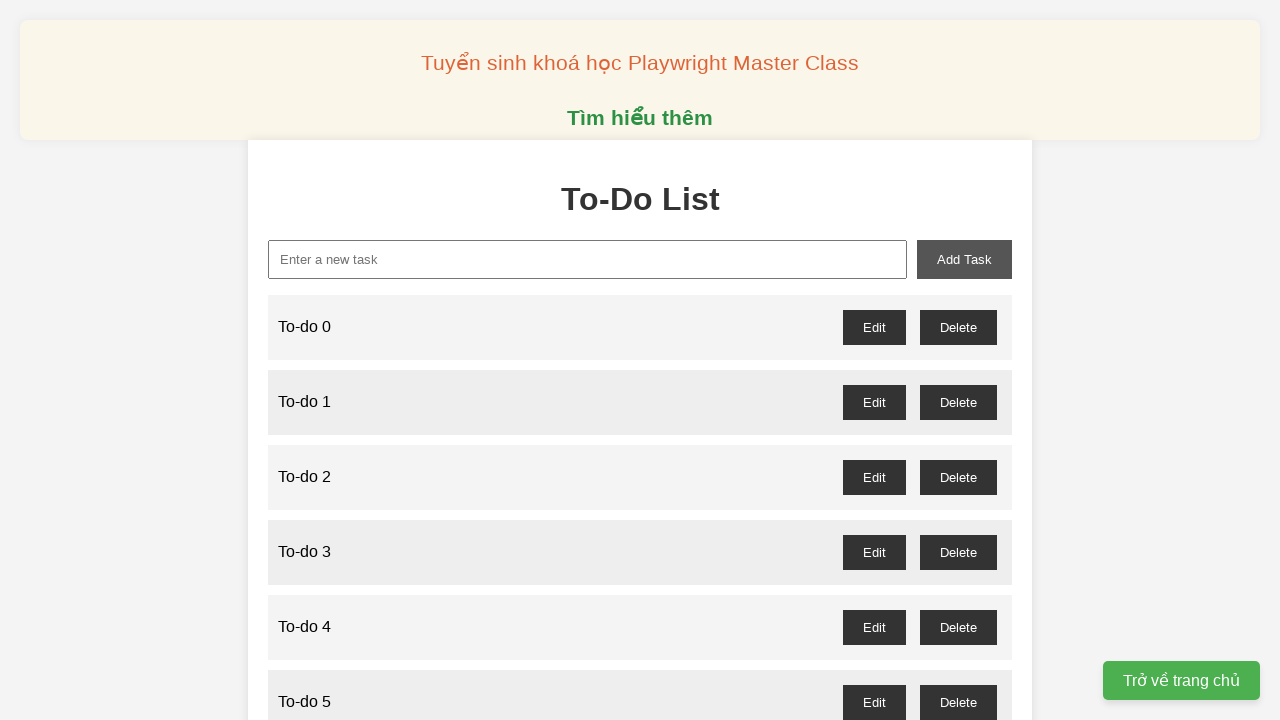

Filled new task input field with 'To-do 46' on #new-task
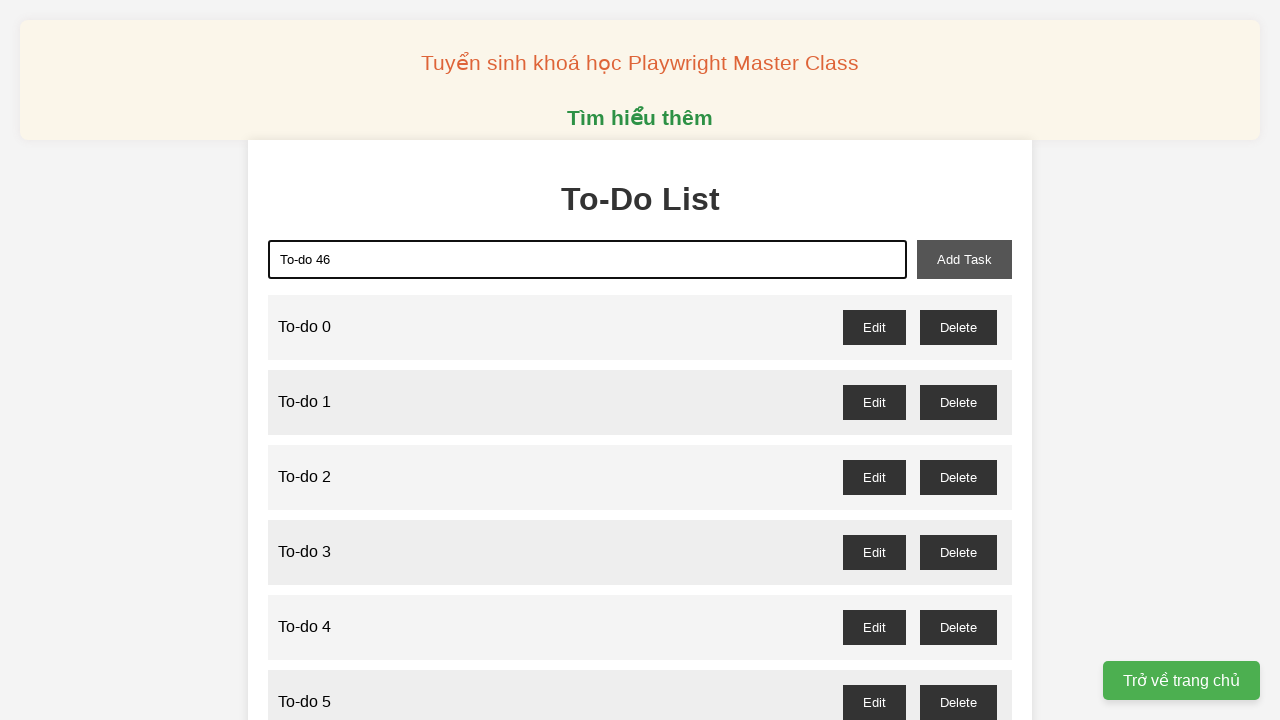

Clicked add task button for 'To-do 46' at (964, 259) on #add-task
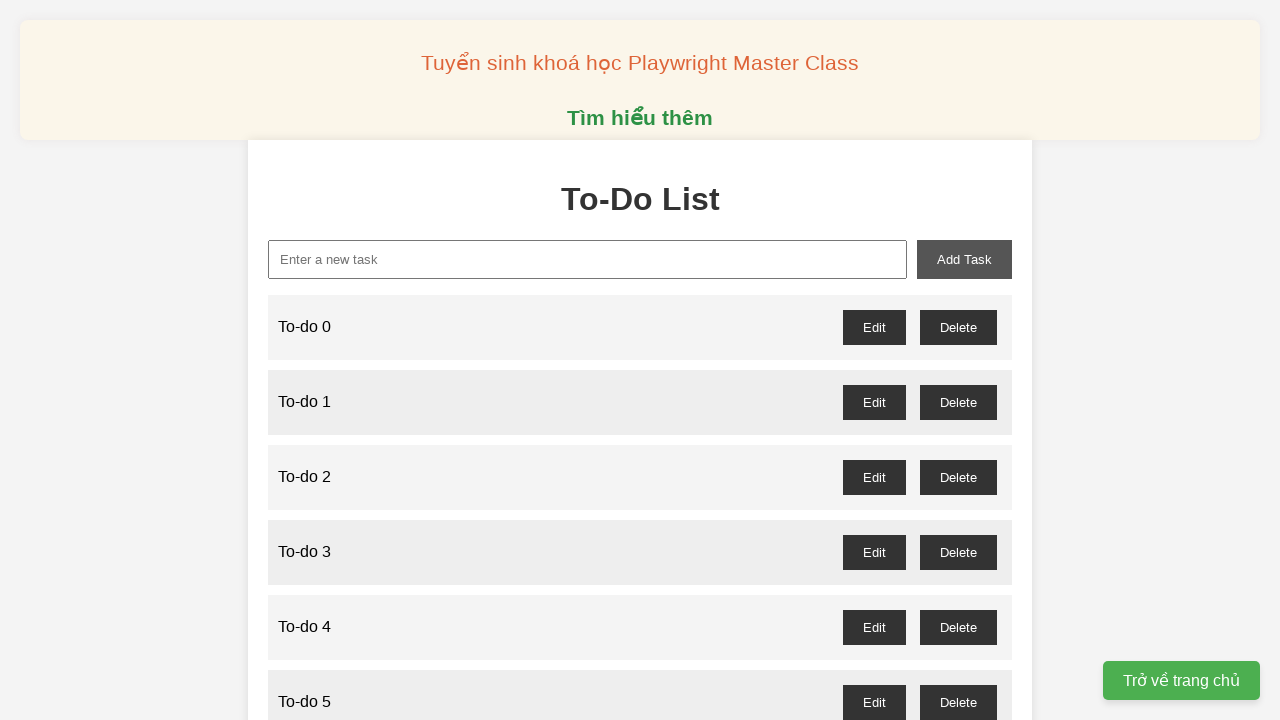

Filled new task input field with 'To-do 47' on #new-task
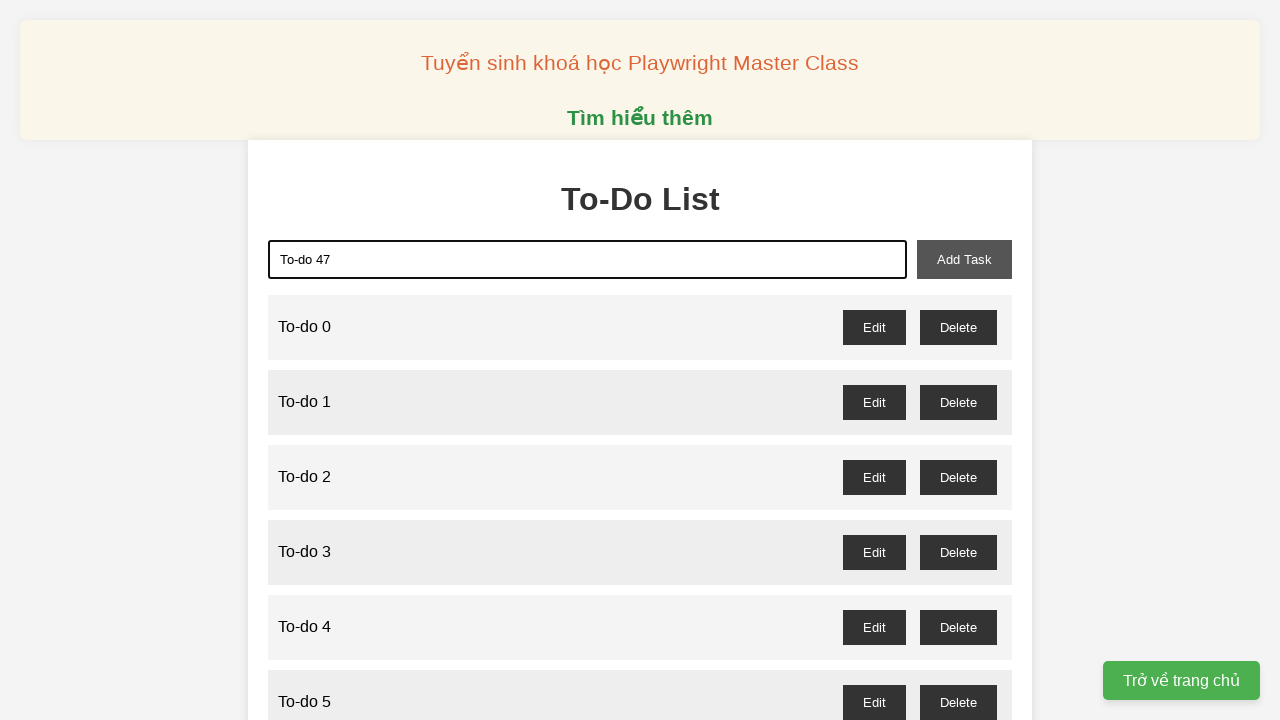

Clicked add task button for 'To-do 47' at (964, 259) on #add-task
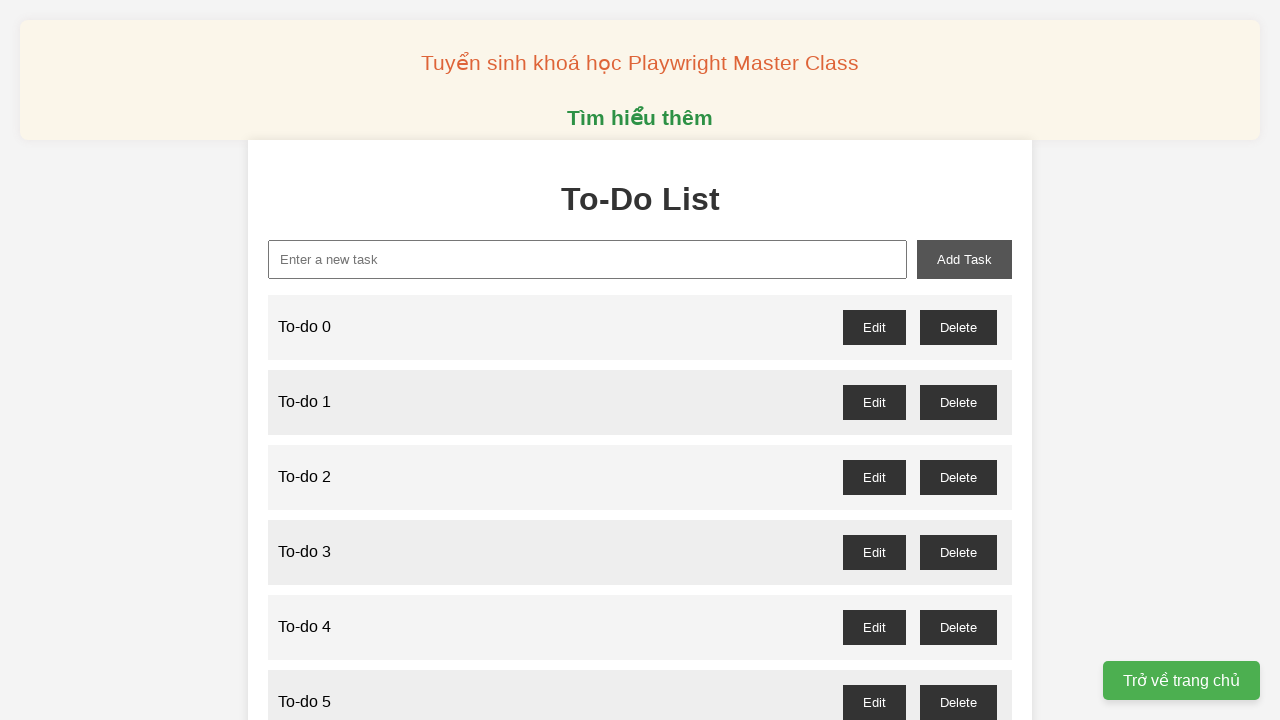

Filled new task input field with 'To-do 48' on #new-task
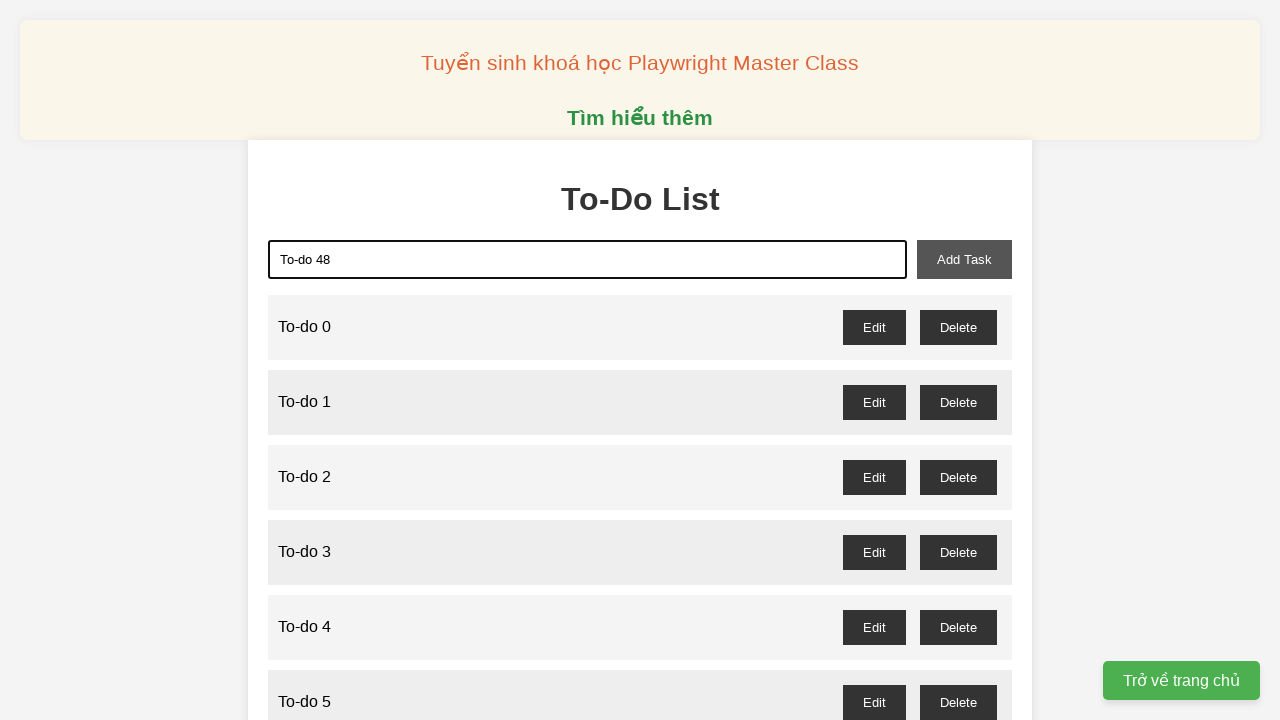

Clicked add task button for 'To-do 48' at (964, 259) on #add-task
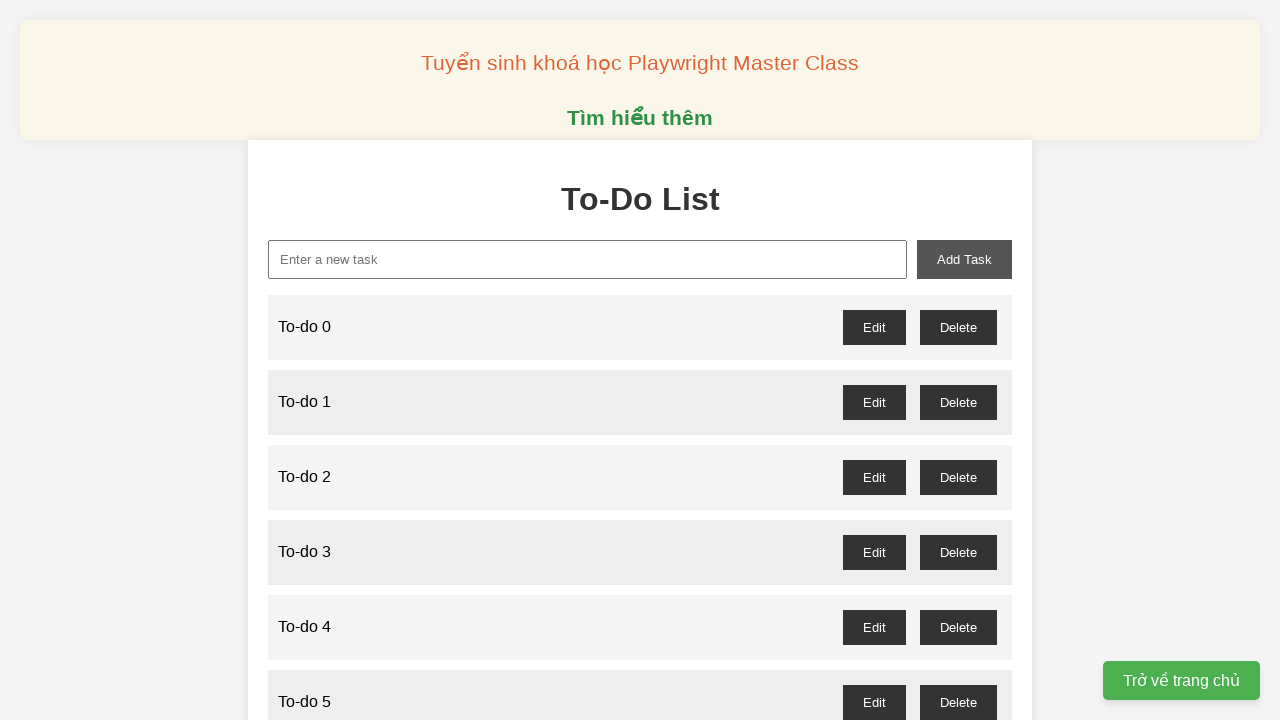

Filled new task input field with 'To-do 49' on #new-task
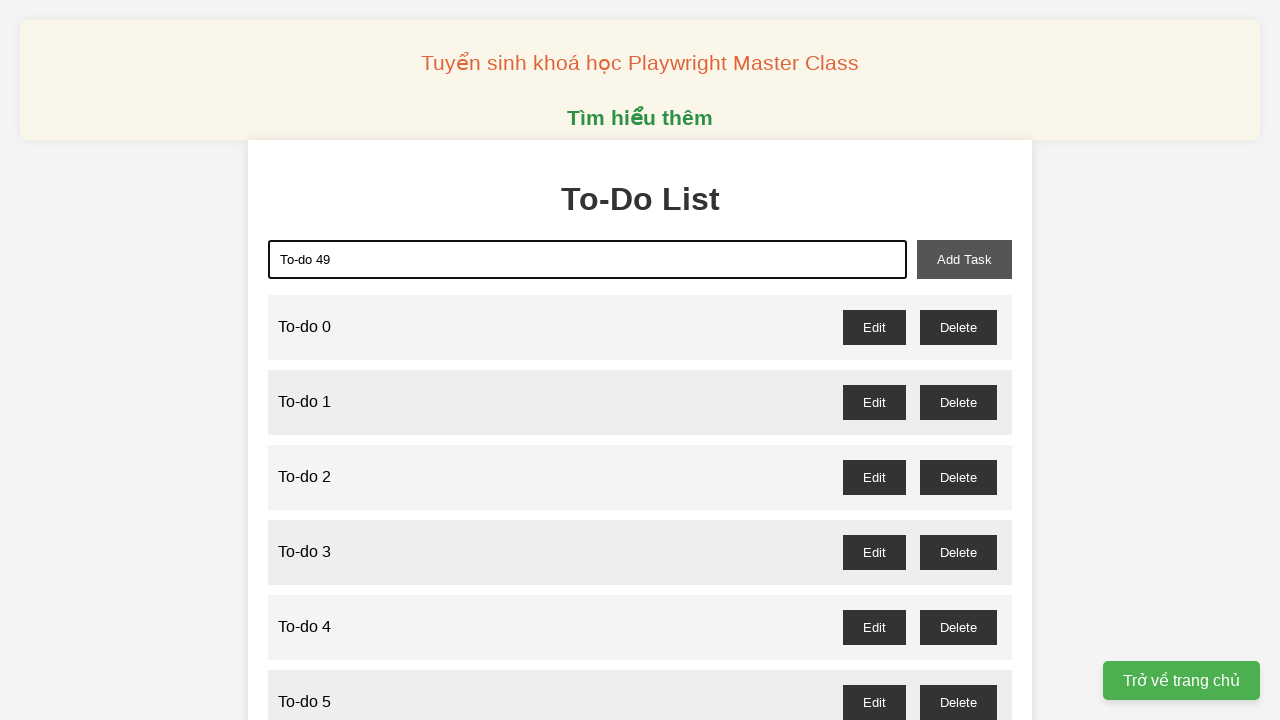

Clicked add task button for 'To-do 49' at (964, 259) on #add-task
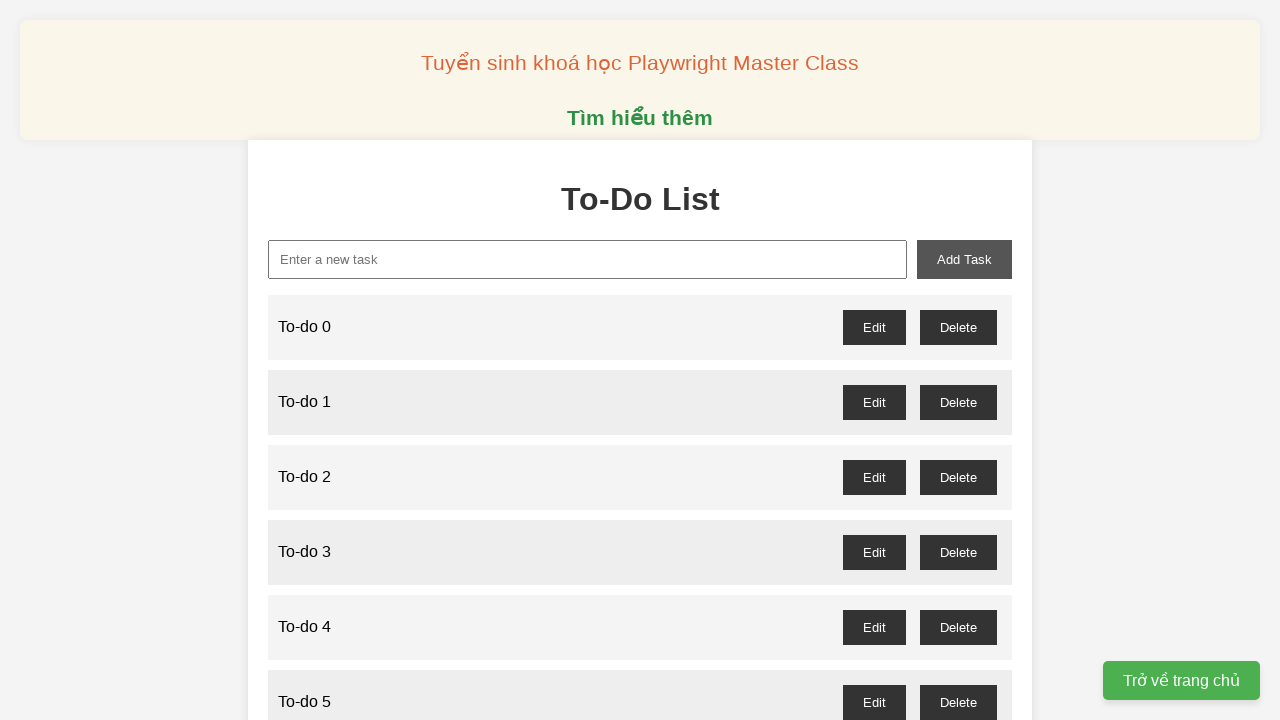

Filled new task input field with 'To-do 50' on #new-task
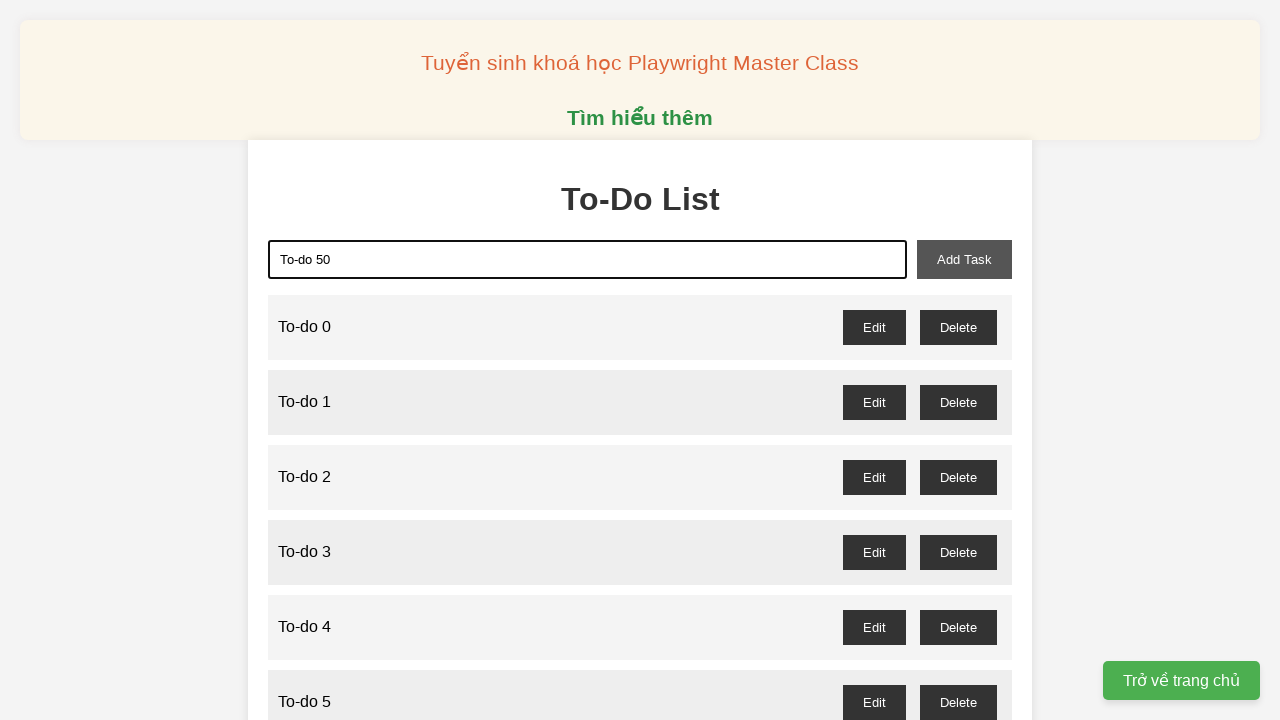

Clicked add task button for 'To-do 50' at (964, 259) on #add-task
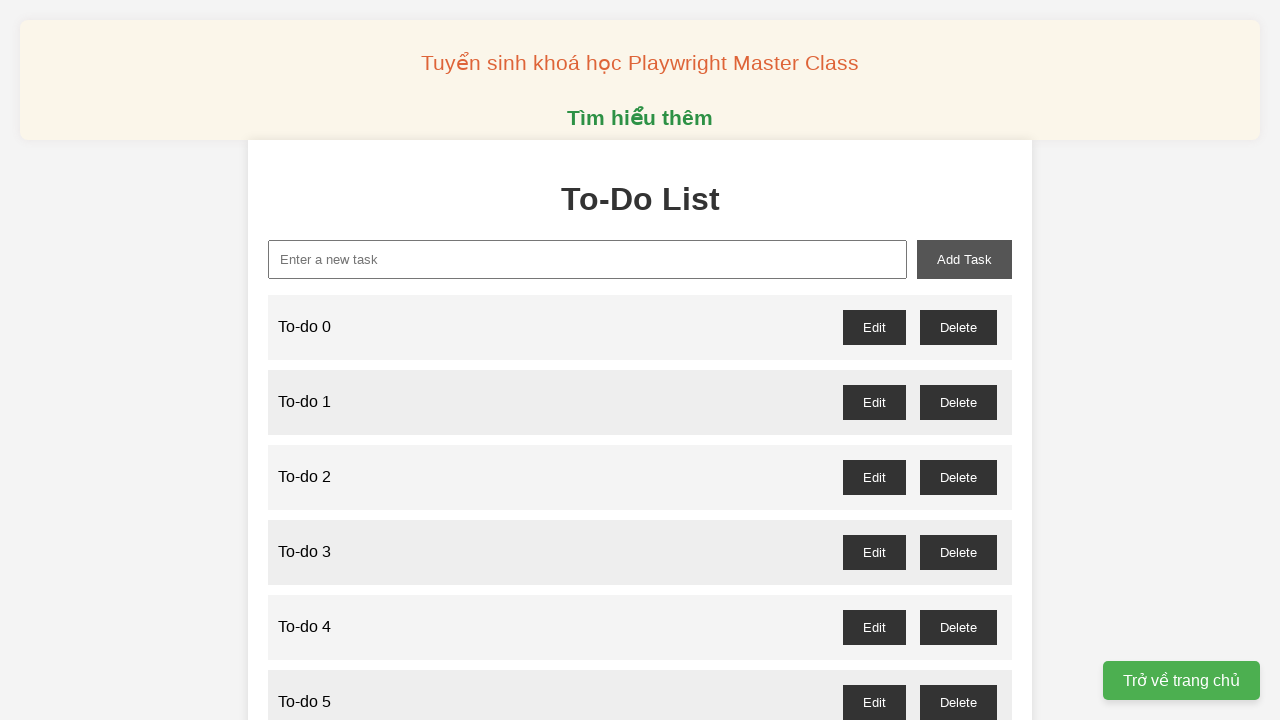

Filled new task input field with 'To-do 51' on #new-task
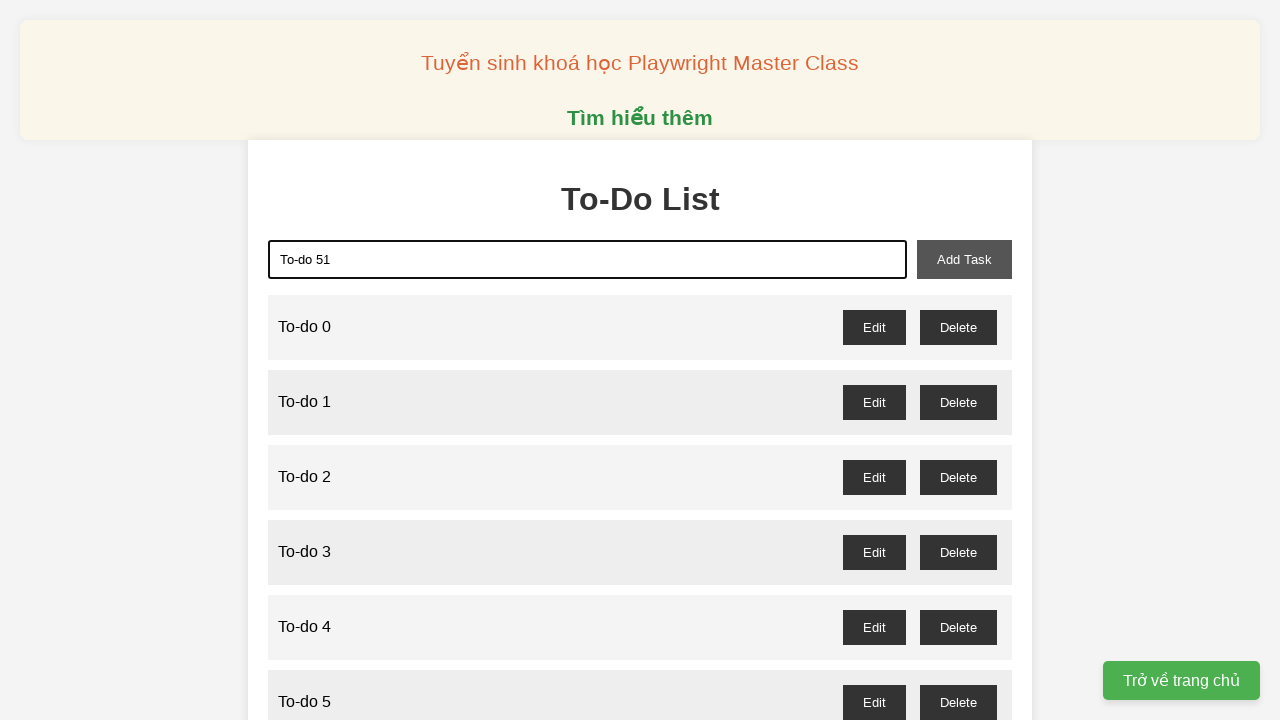

Clicked add task button for 'To-do 51' at (964, 259) on #add-task
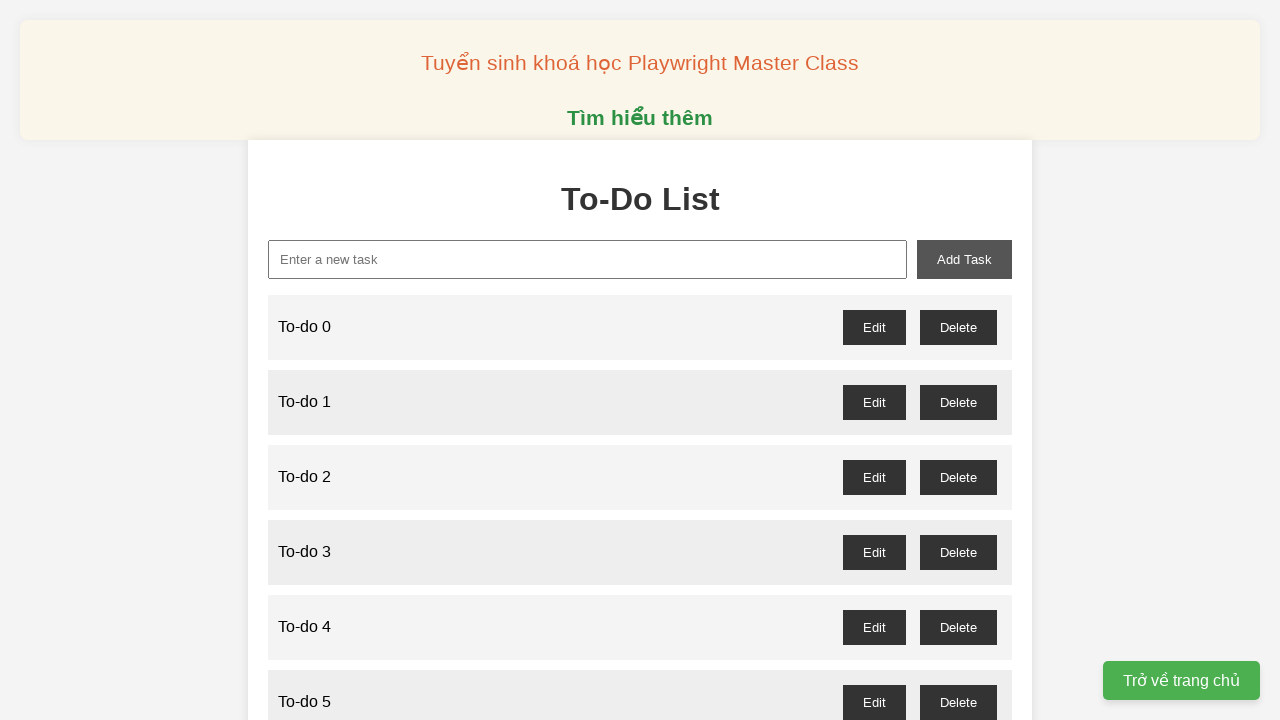

Filled new task input field with 'To-do 52' on #new-task
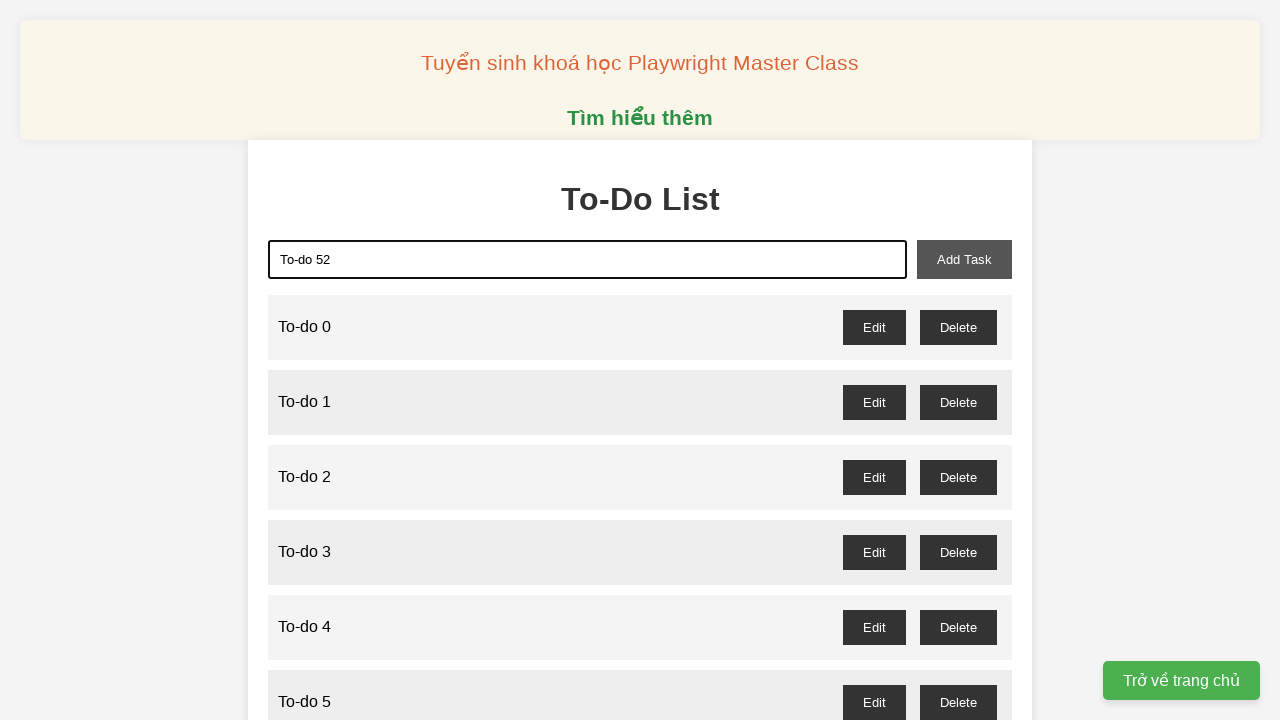

Clicked add task button for 'To-do 52' at (964, 259) on #add-task
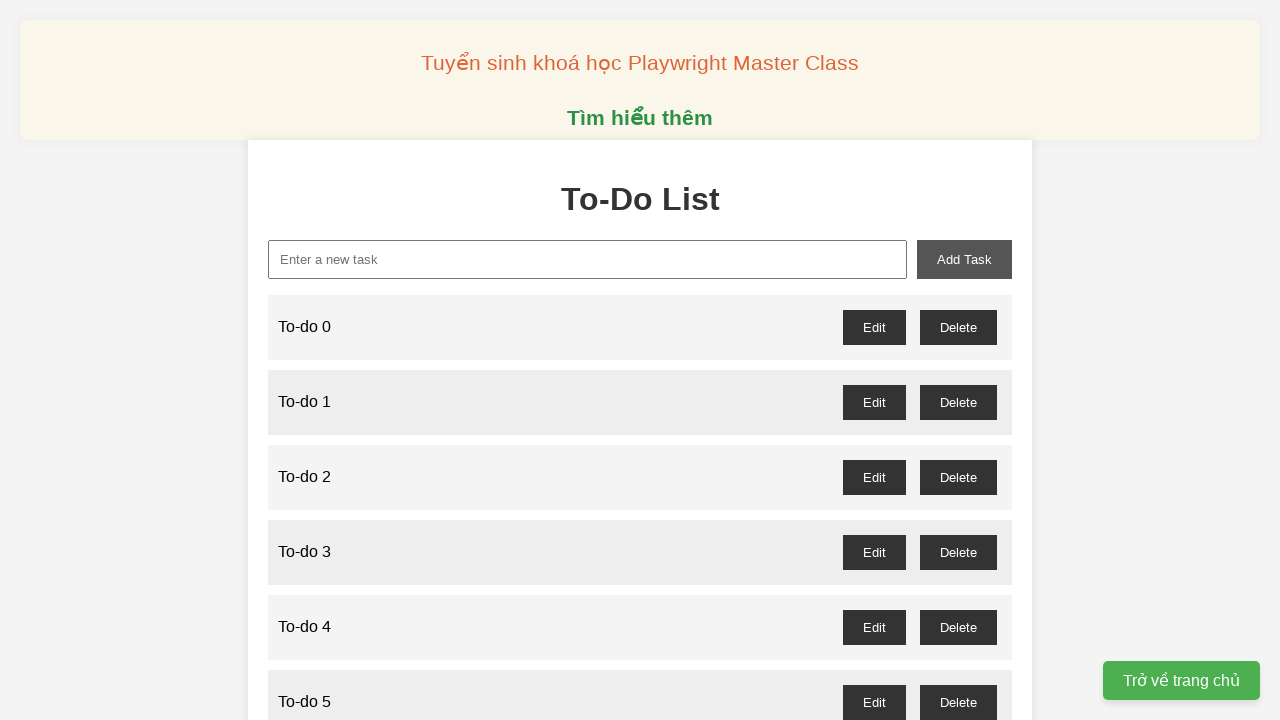

Filled new task input field with 'To-do 53' on #new-task
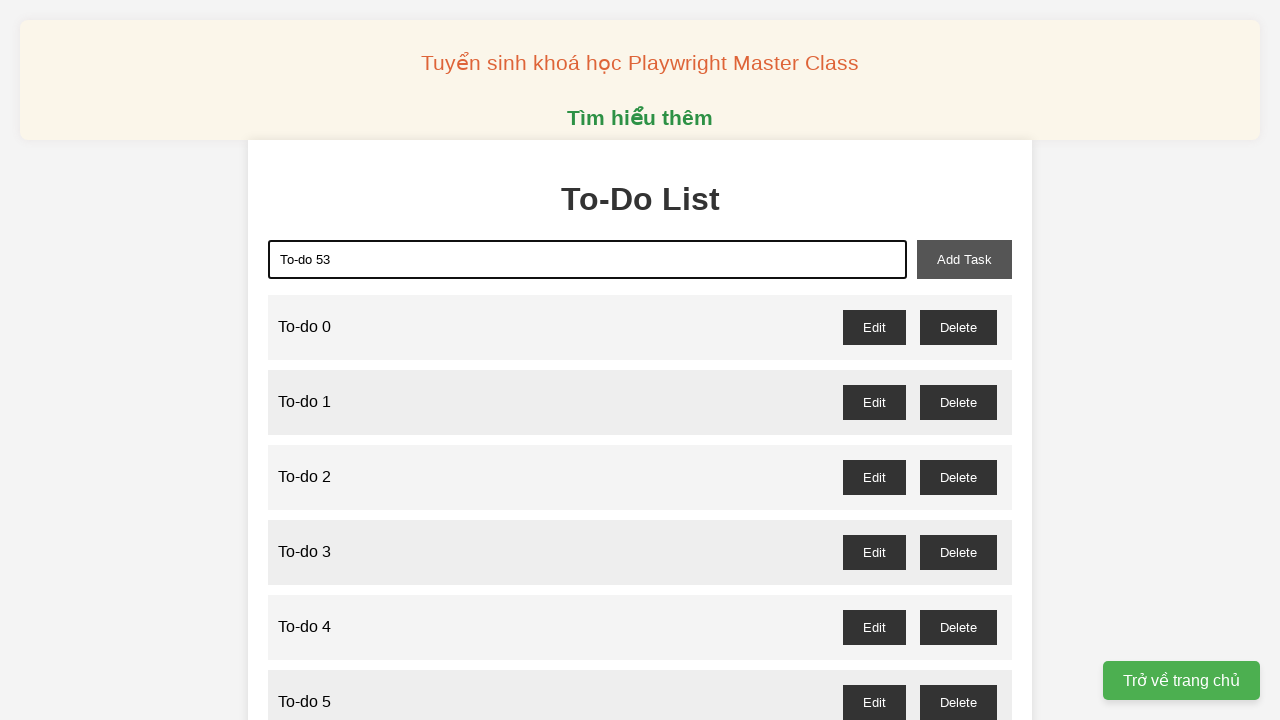

Clicked add task button for 'To-do 53' at (964, 259) on #add-task
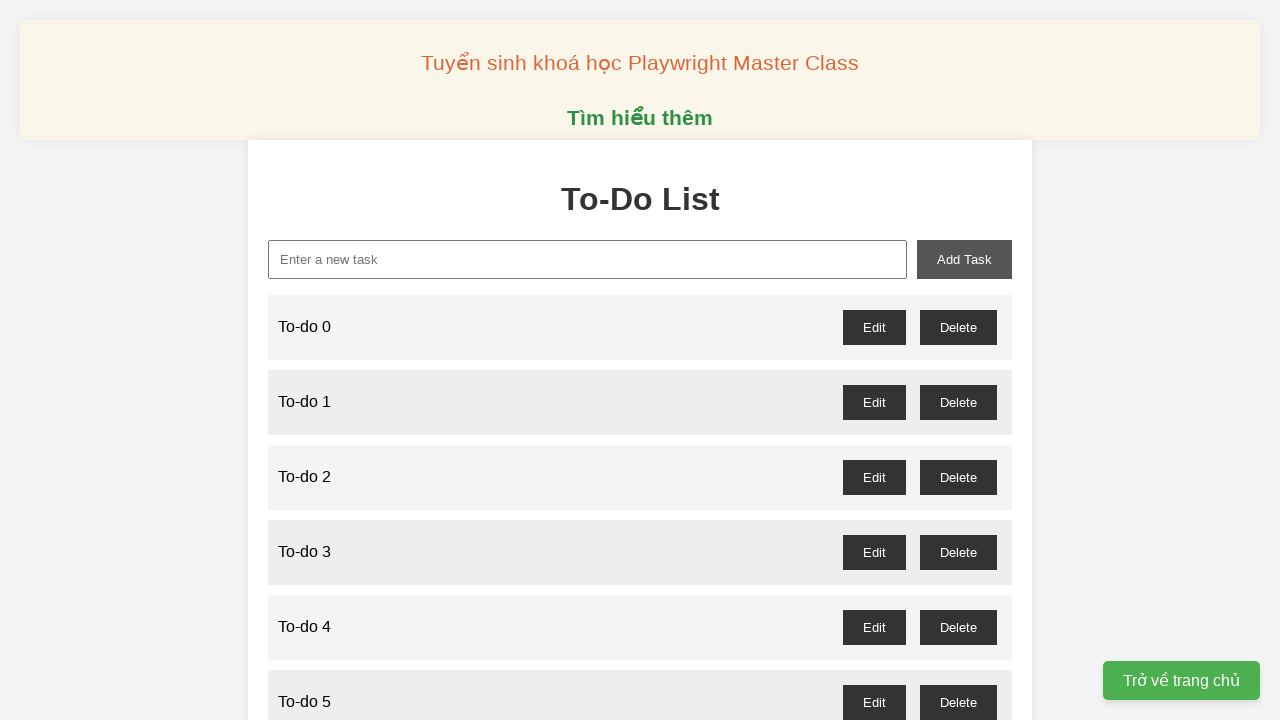

Filled new task input field with 'To-do 54' on #new-task
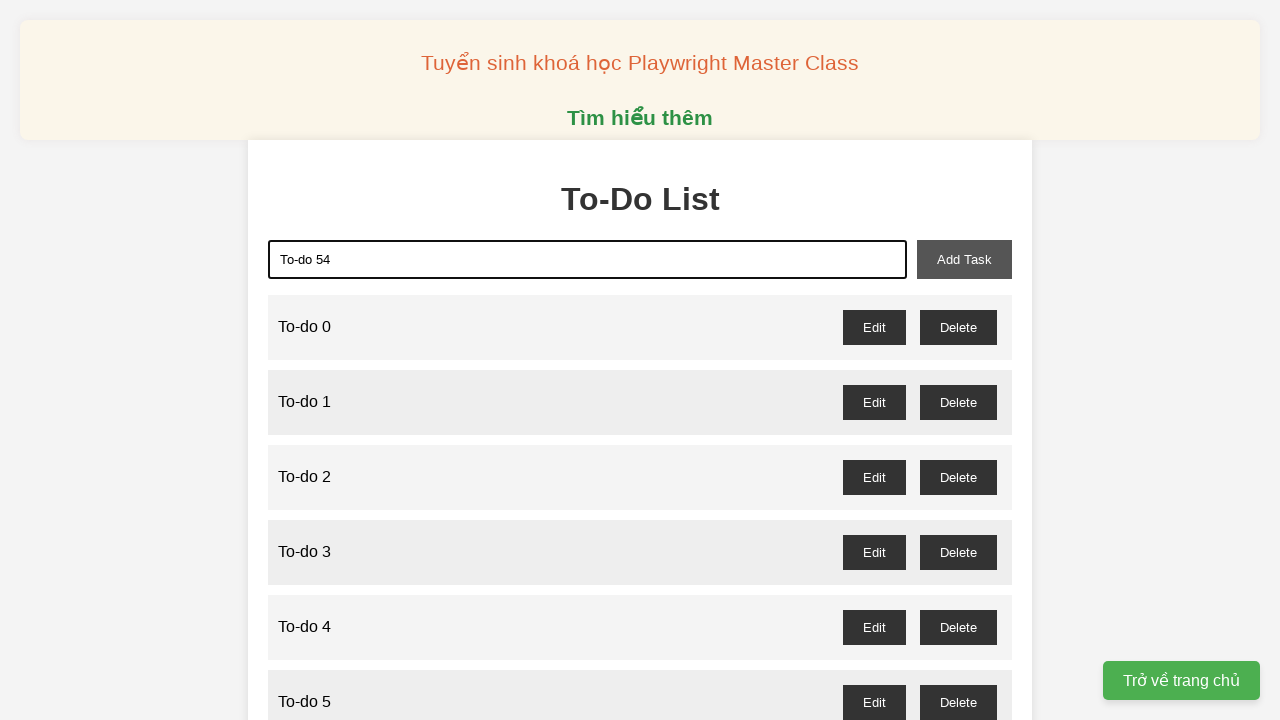

Clicked add task button for 'To-do 54' at (964, 259) on #add-task
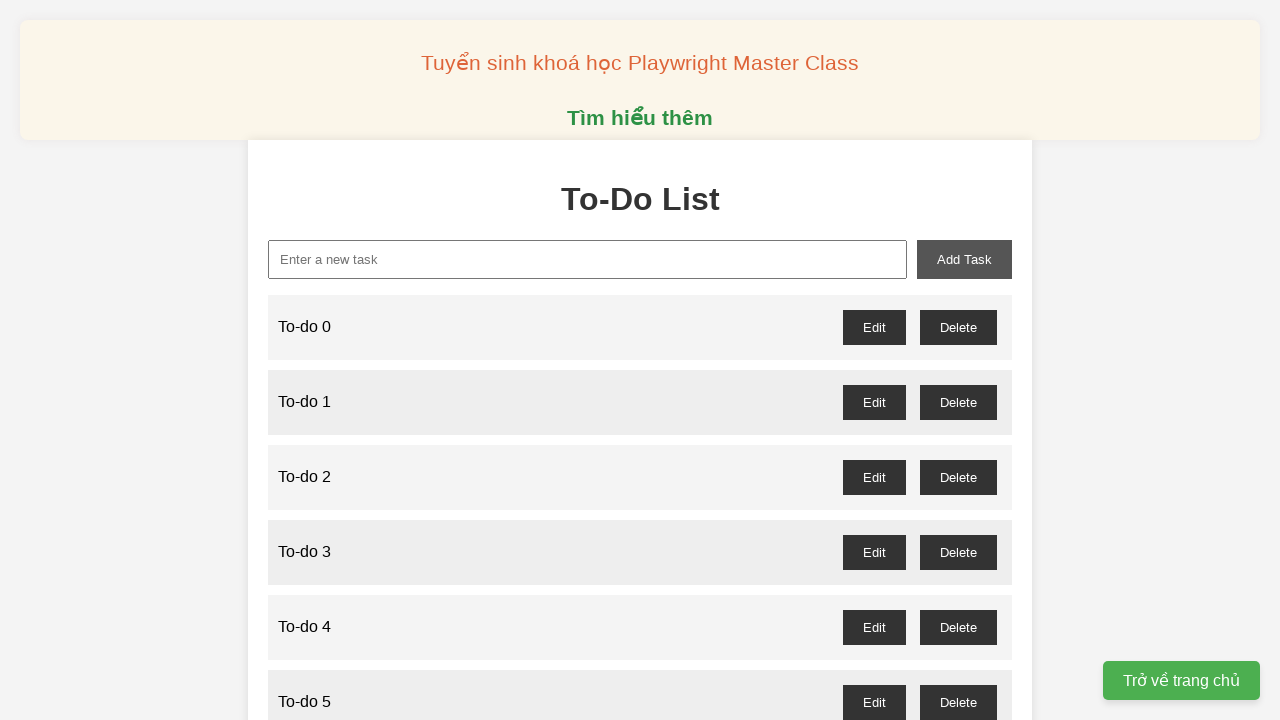

Filled new task input field with 'To-do 55' on #new-task
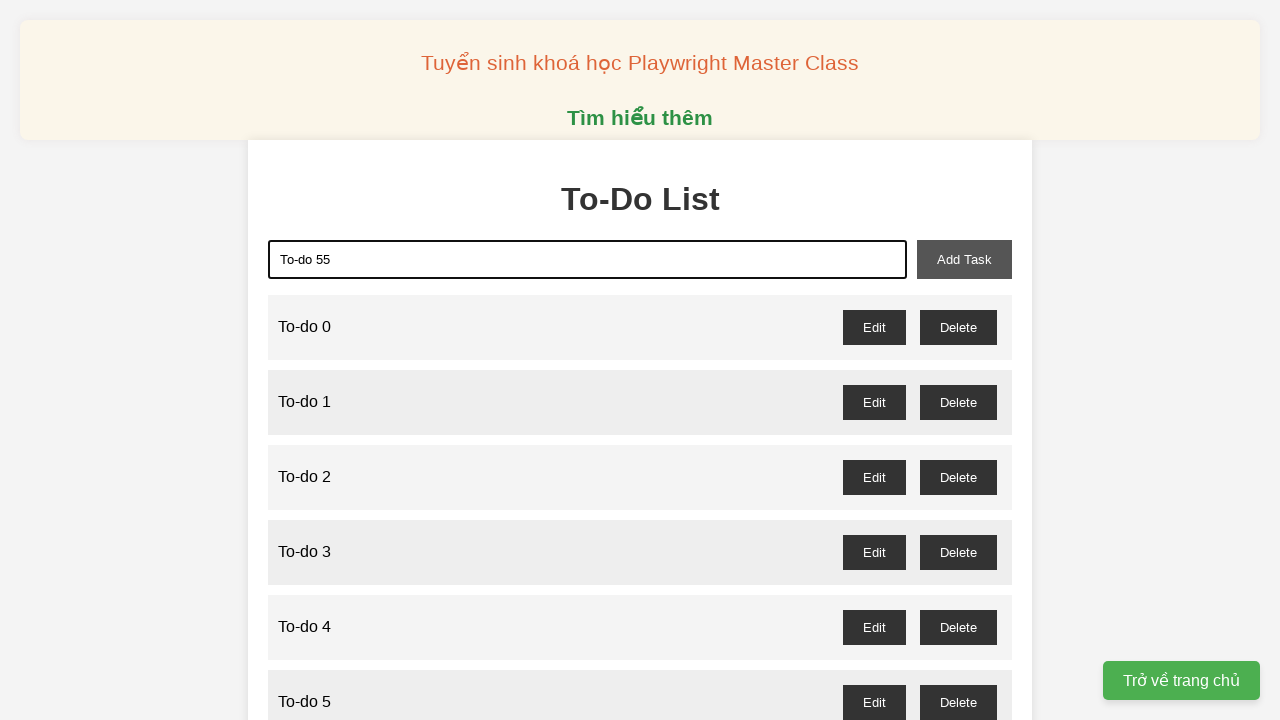

Clicked add task button for 'To-do 55' at (964, 259) on #add-task
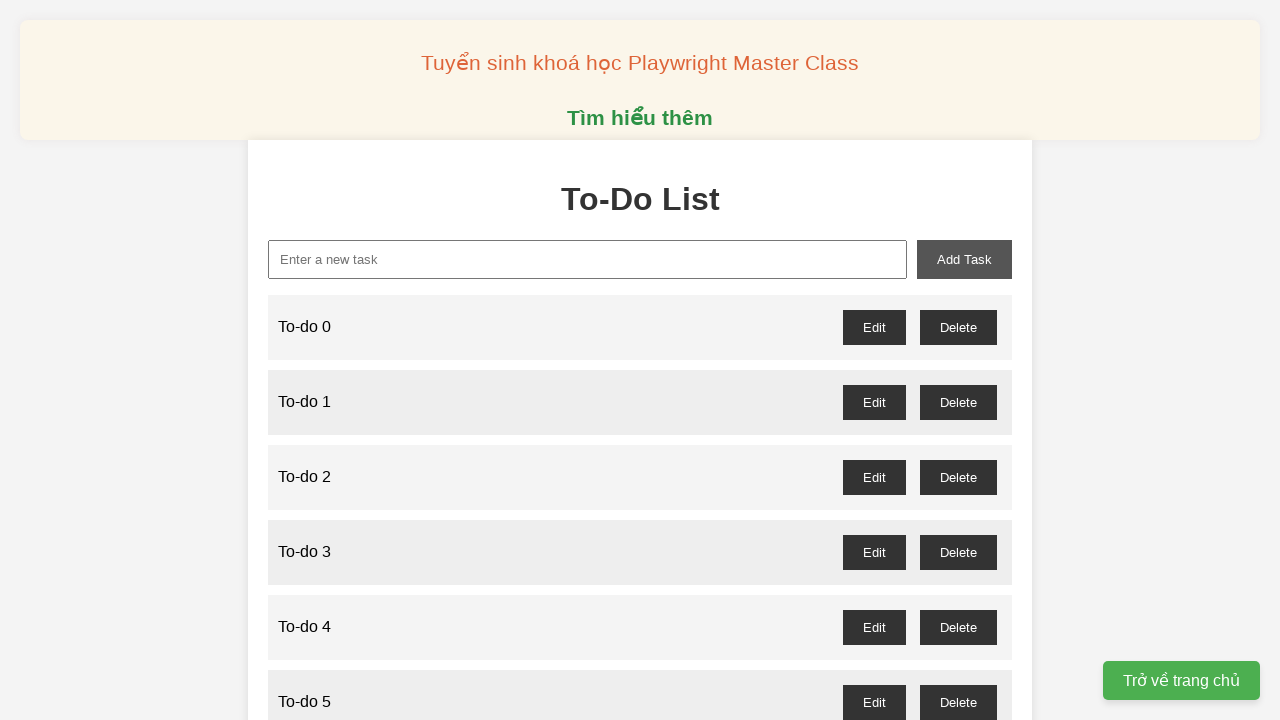

Filled new task input field with 'To-do 56' on #new-task
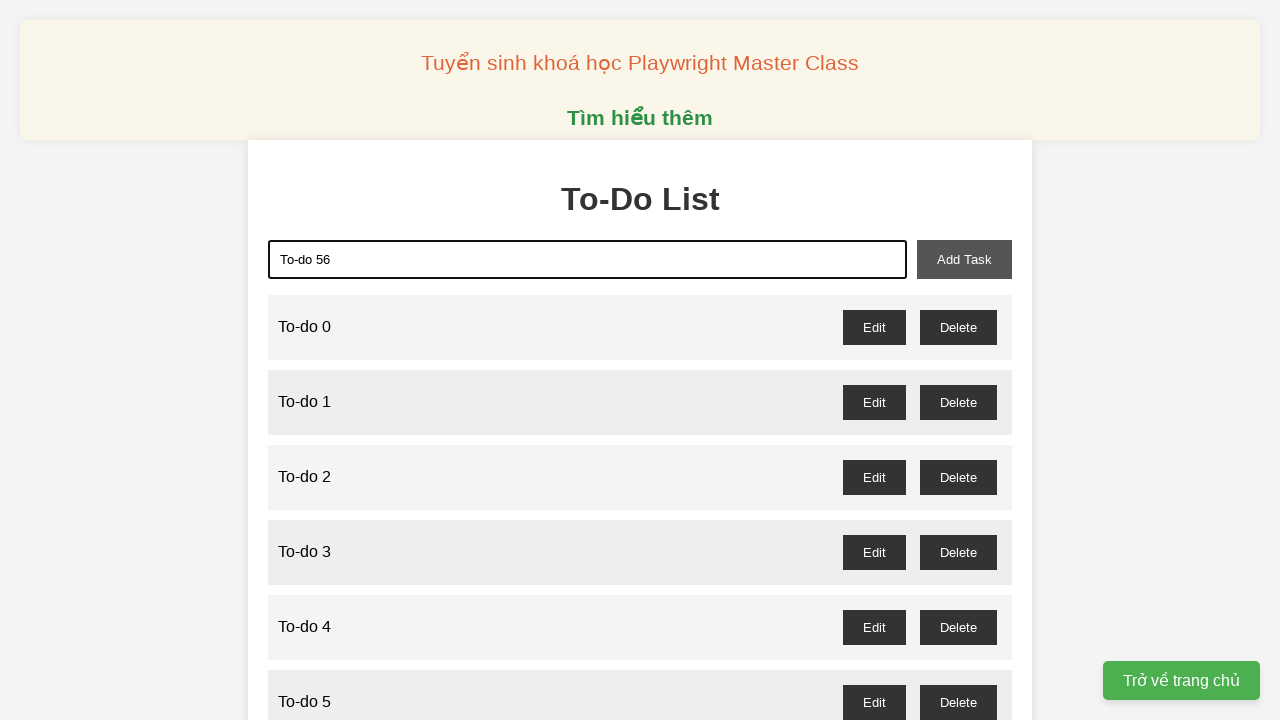

Clicked add task button for 'To-do 56' at (964, 259) on #add-task
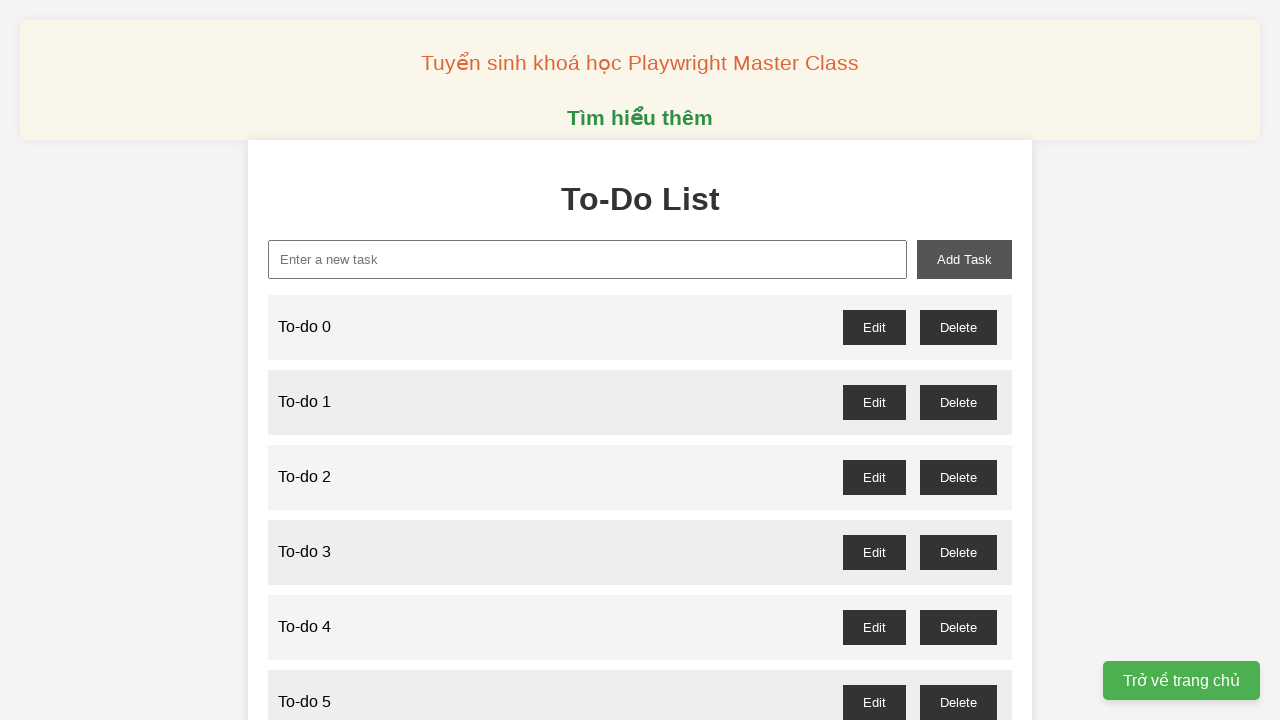

Filled new task input field with 'To-do 57' on #new-task
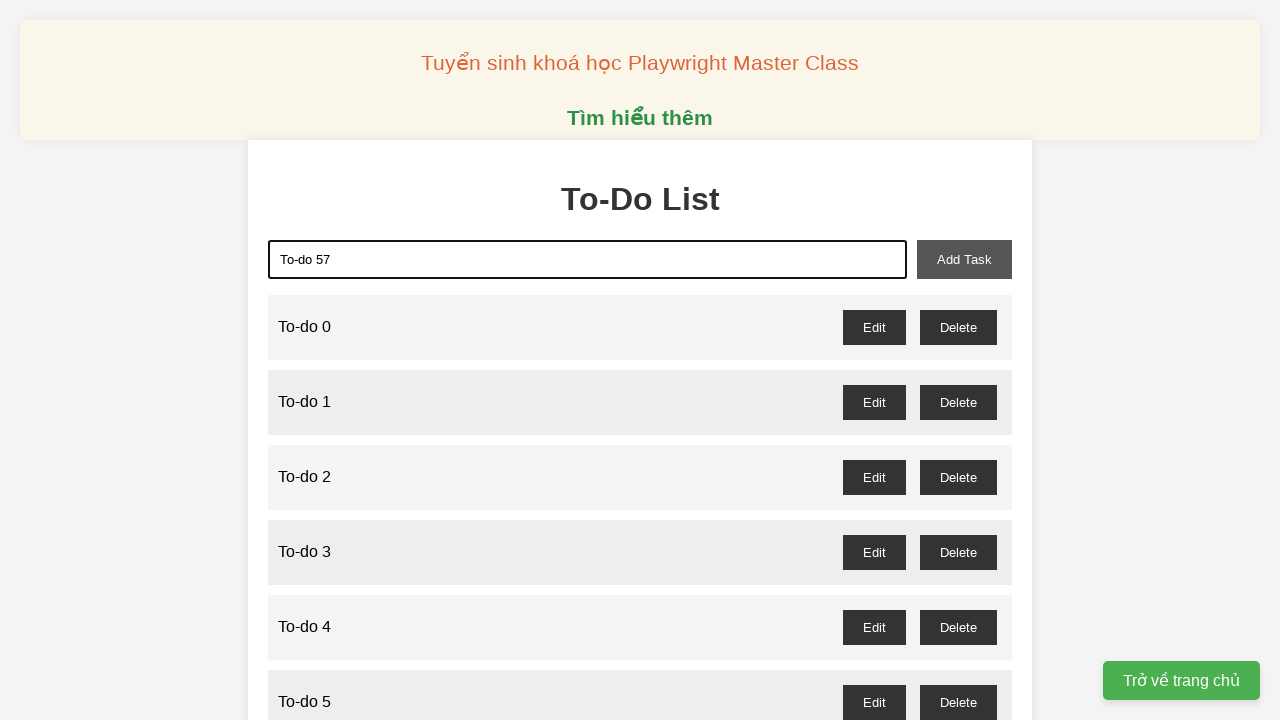

Clicked add task button for 'To-do 57' at (964, 259) on #add-task
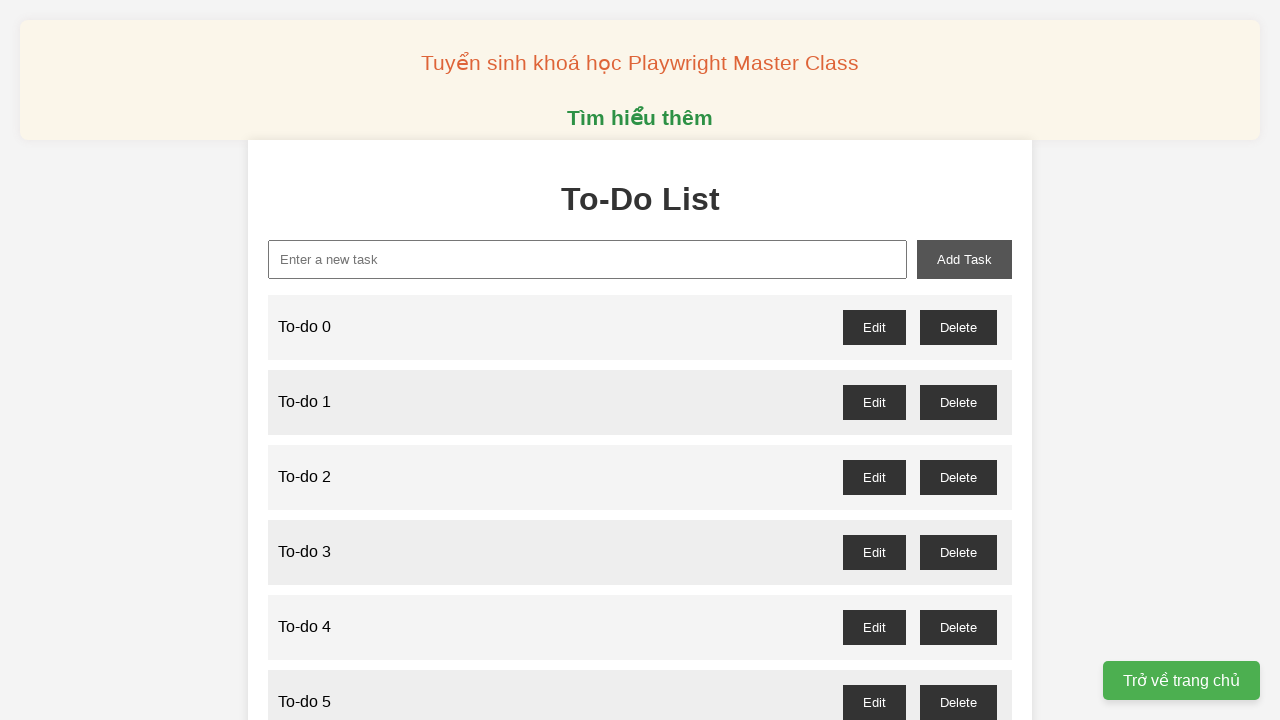

Filled new task input field with 'To-do 58' on #new-task
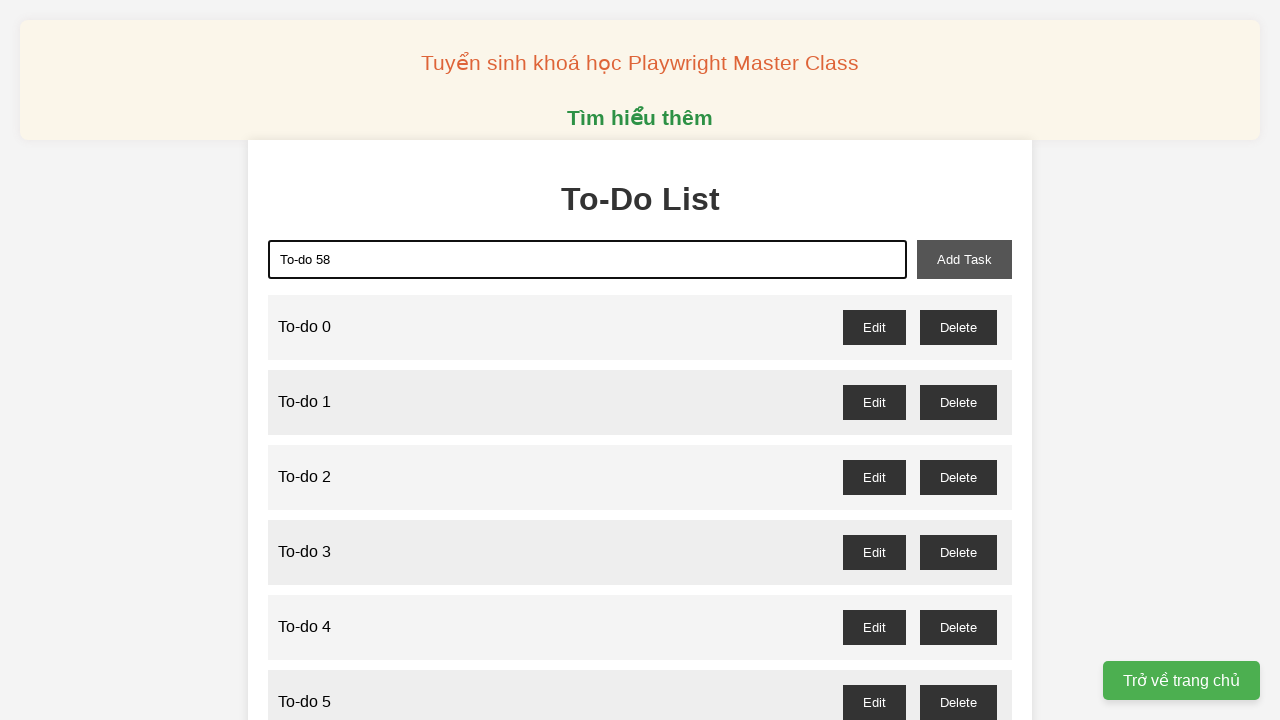

Clicked add task button for 'To-do 58' at (964, 259) on #add-task
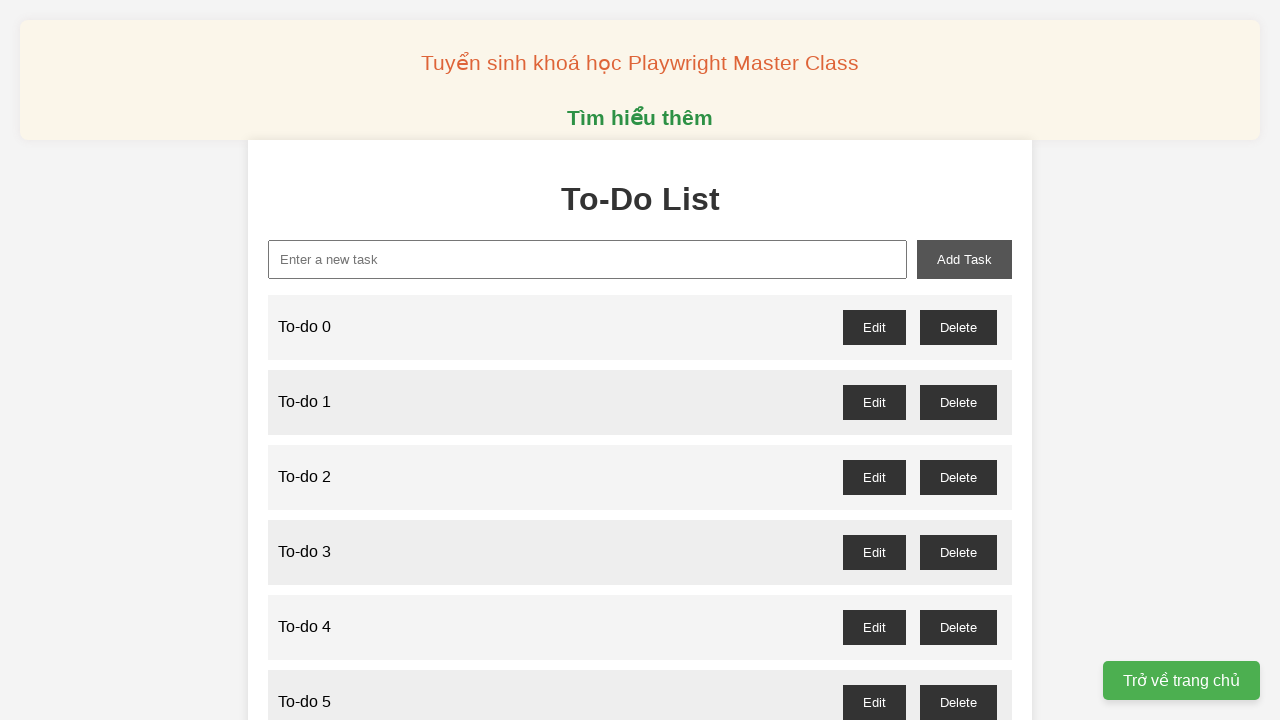

Filled new task input field with 'To-do 59' on #new-task
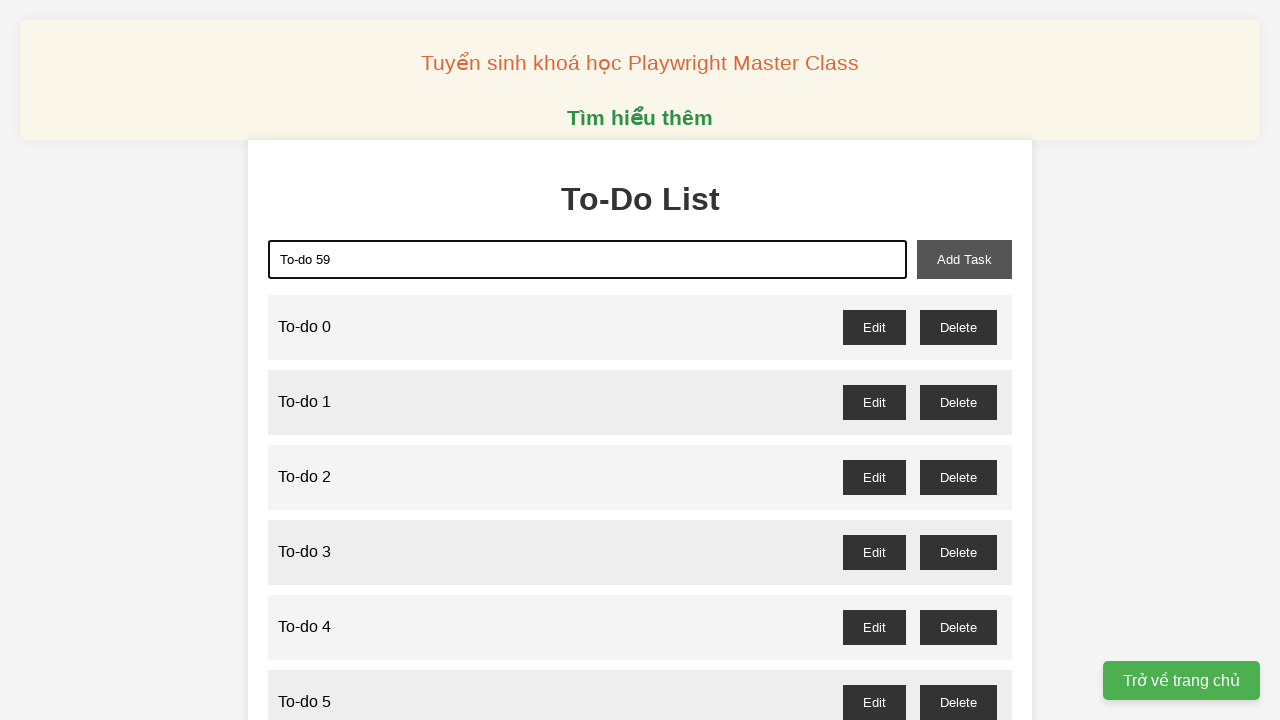

Clicked add task button for 'To-do 59' at (964, 259) on #add-task
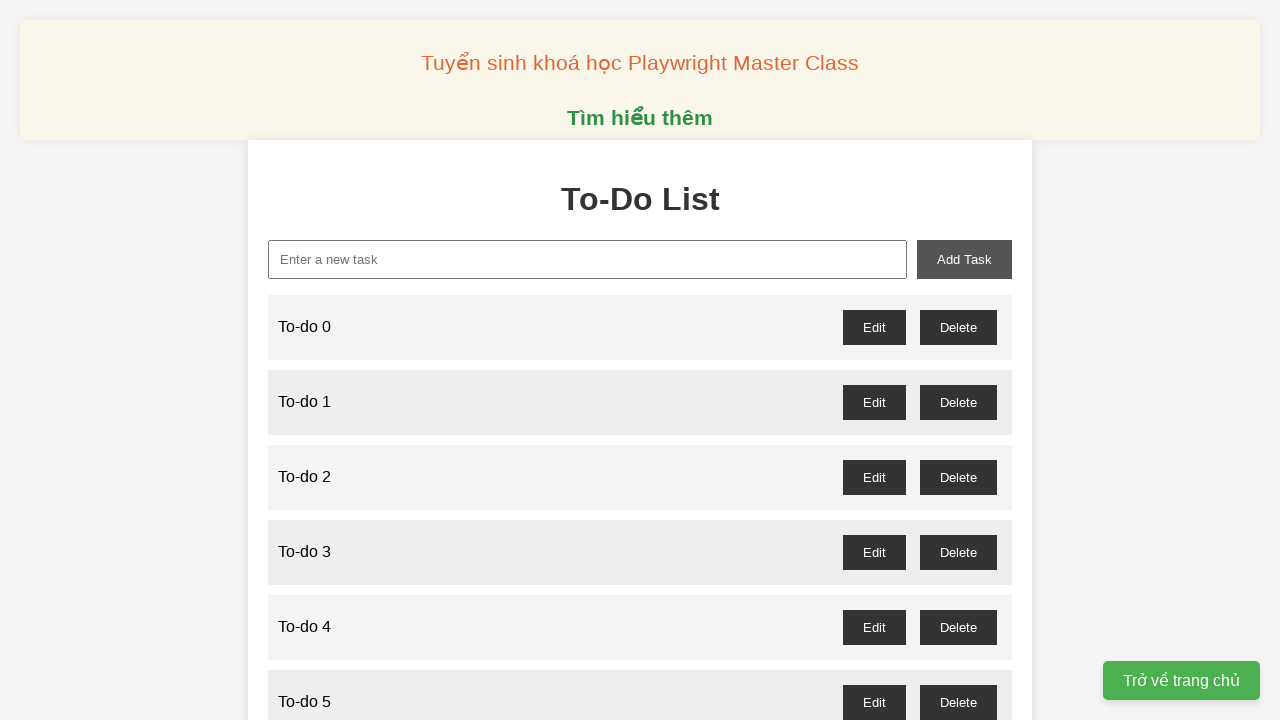

Filled new task input field with 'To-do 60' on #new-task
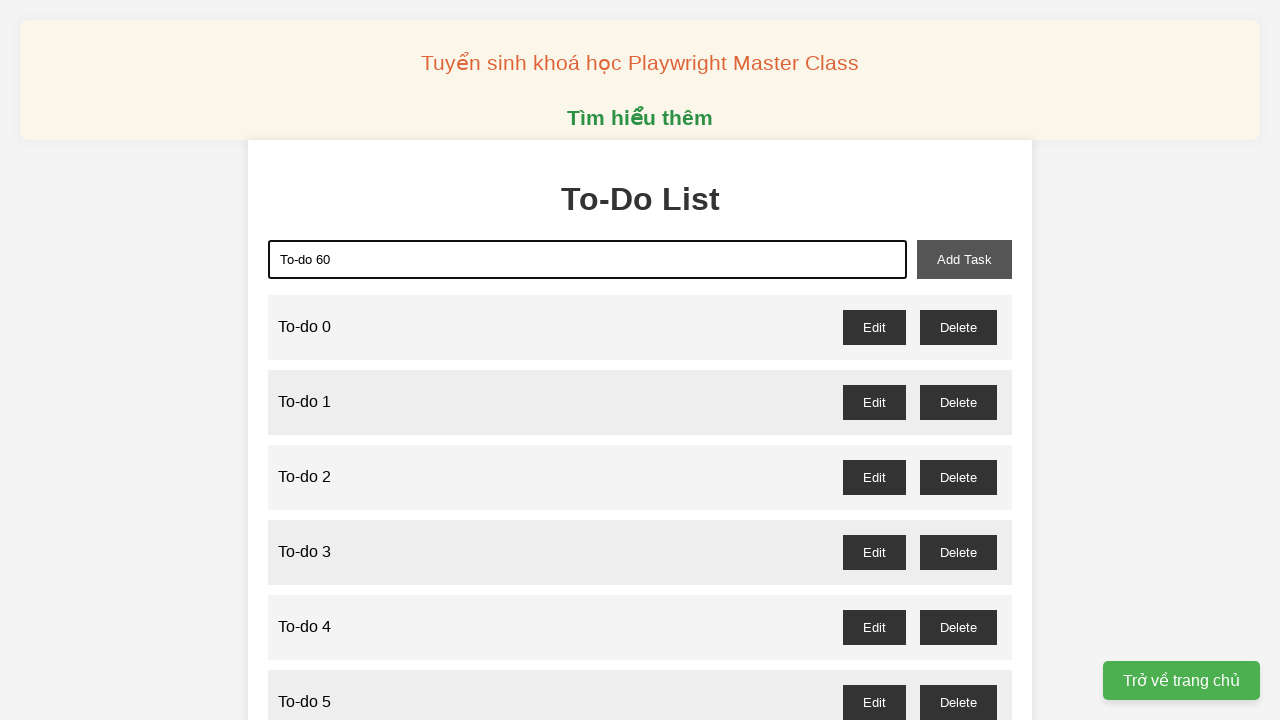

Clicked add task button for 'To-do 60' at (964, 259) on #add-task
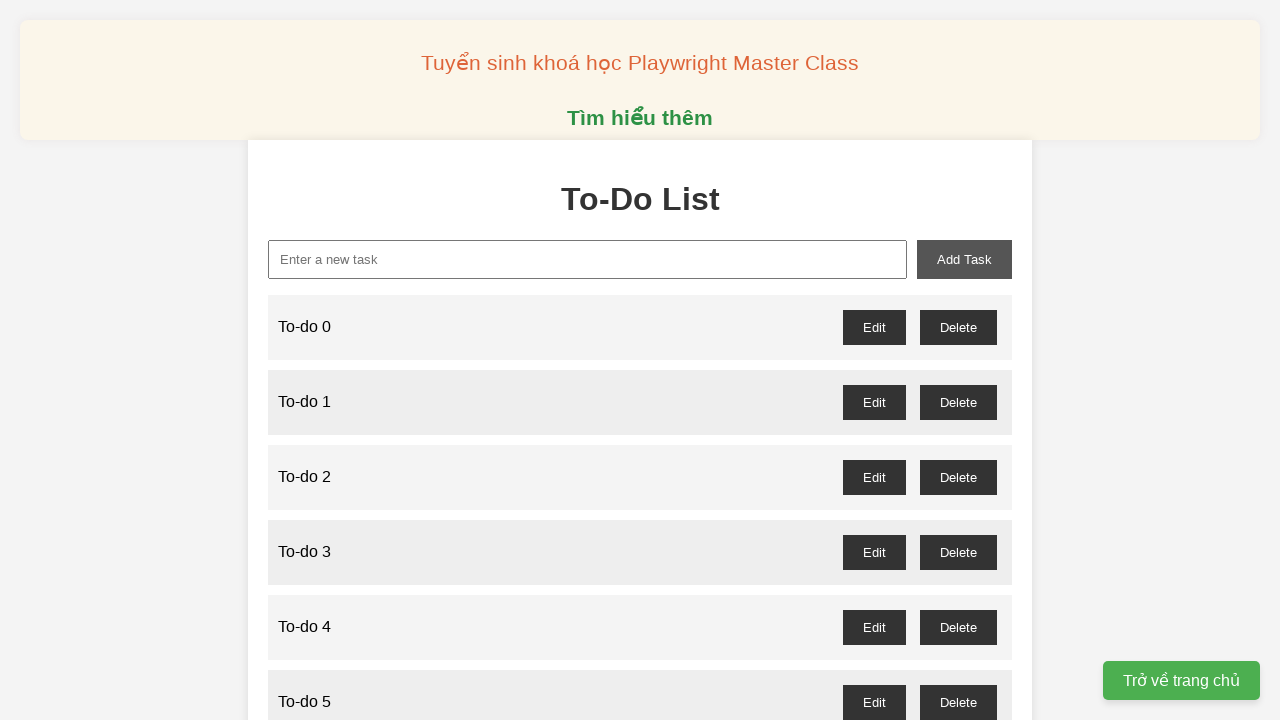

Filled new task input field with 'To-do 61' on #new-task
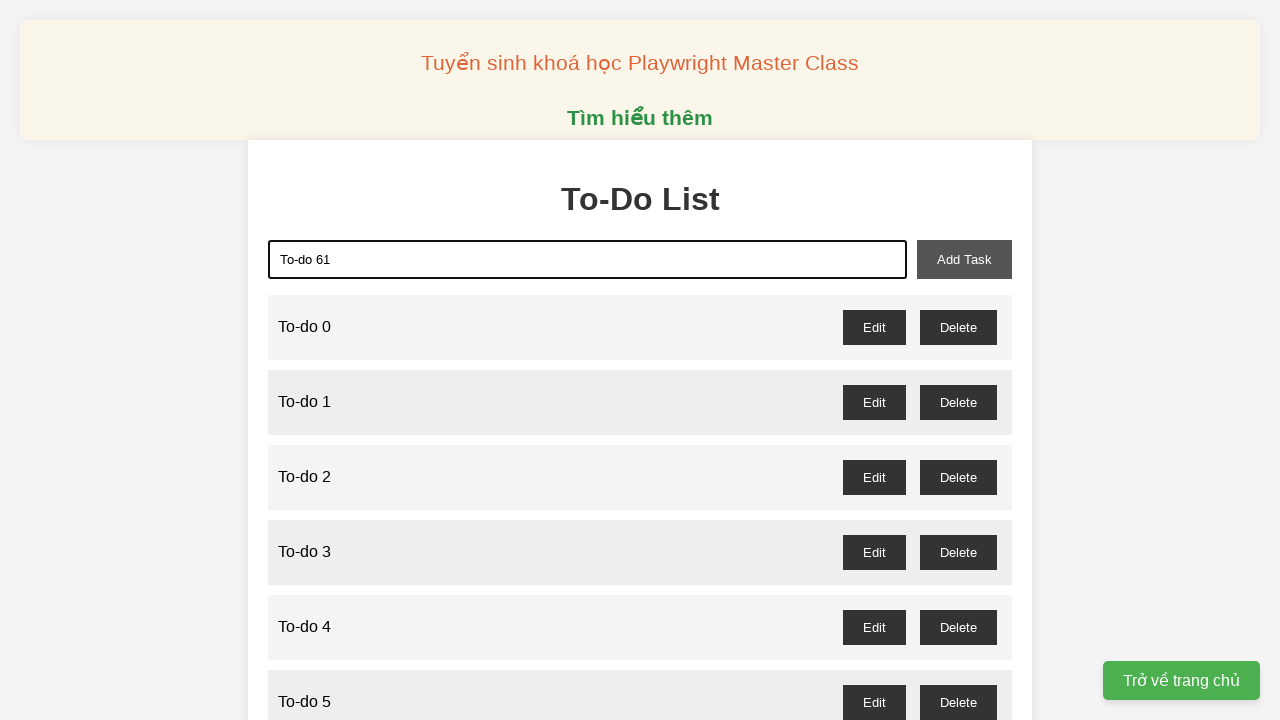

Clicked add task button for 'To-do 61' at (964, 259) on #add-task
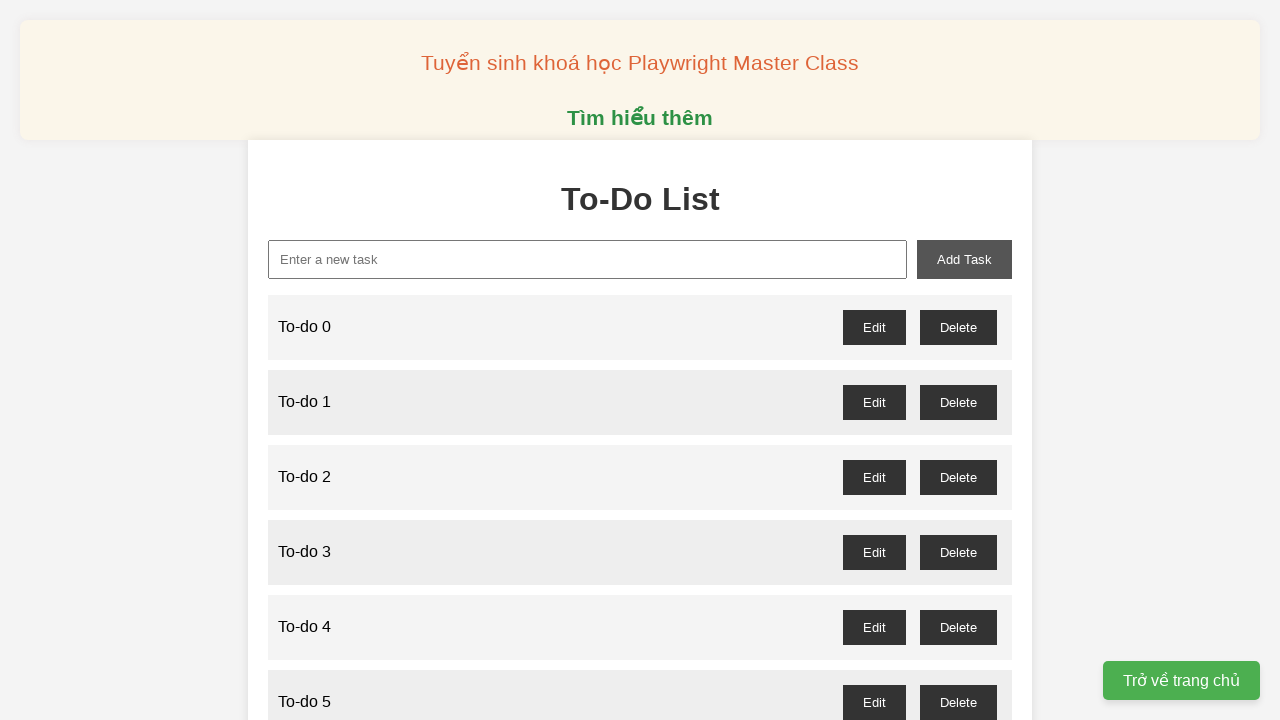

Filled new task input field with 'To-do 62' on #new-task
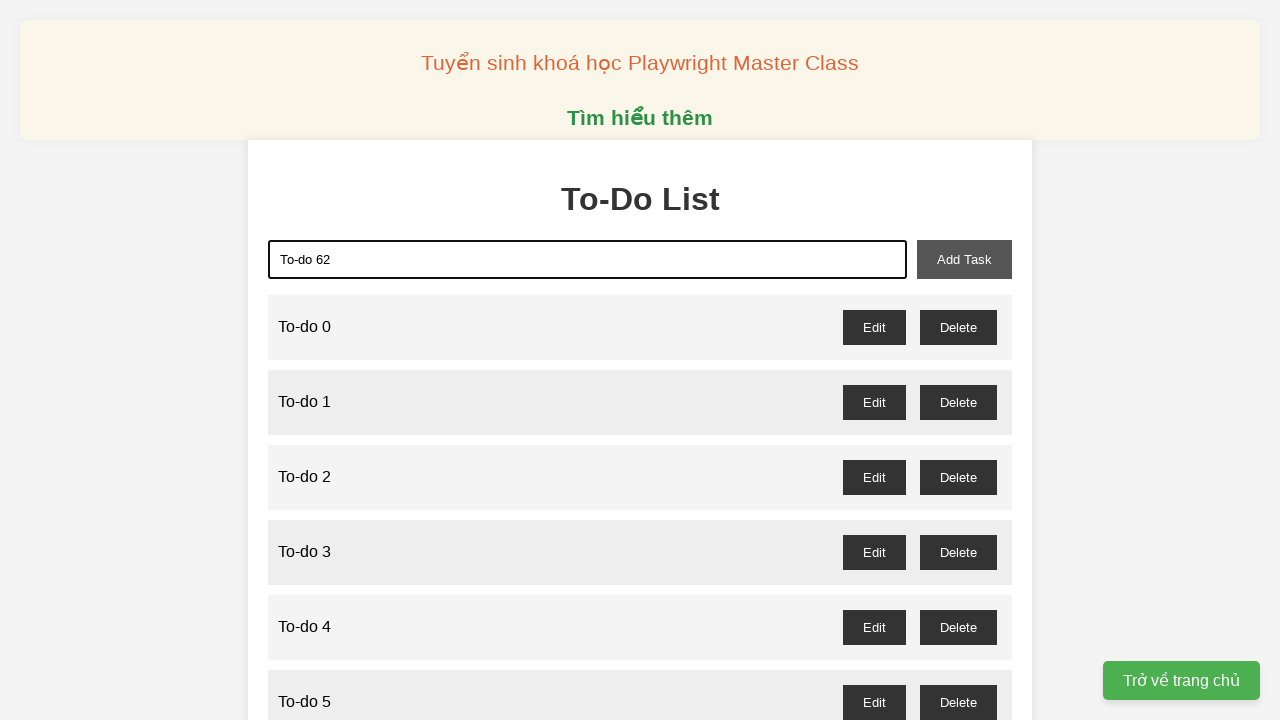

Clicked add task button for 'To-do 62' at (964, 259) on #add-task
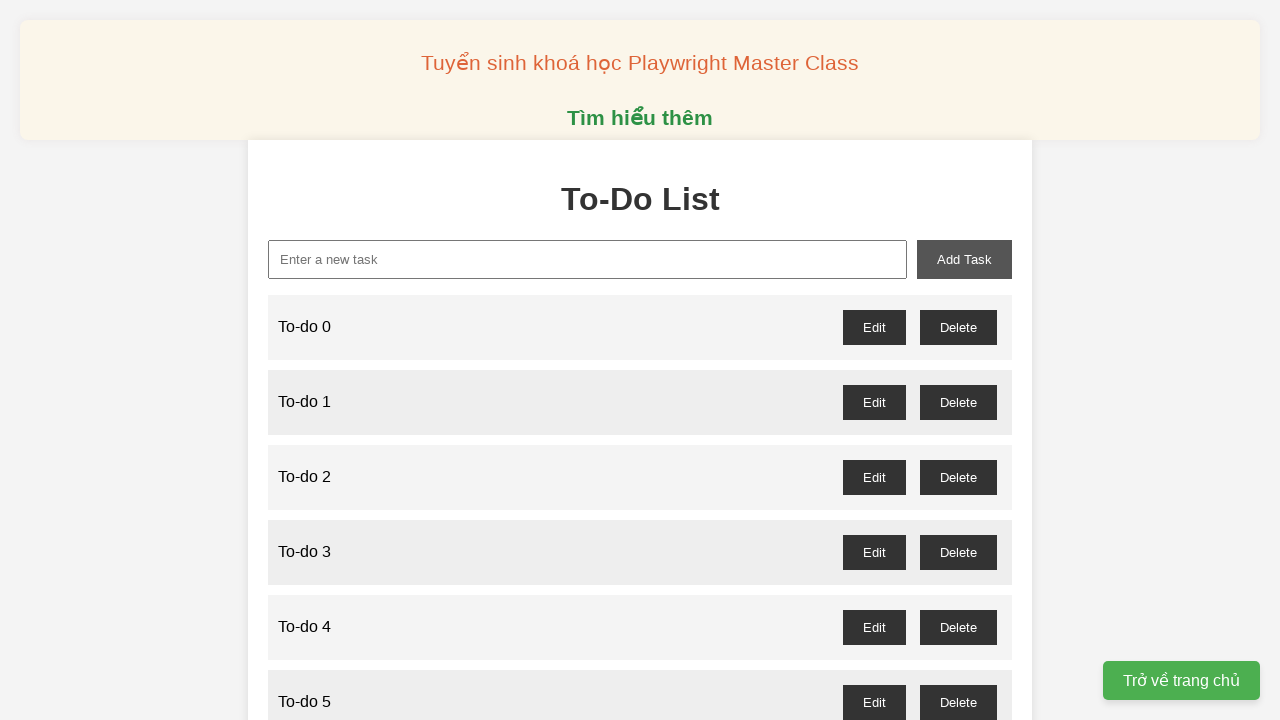

Filled new task input field with 'To-do 63' on #new-task
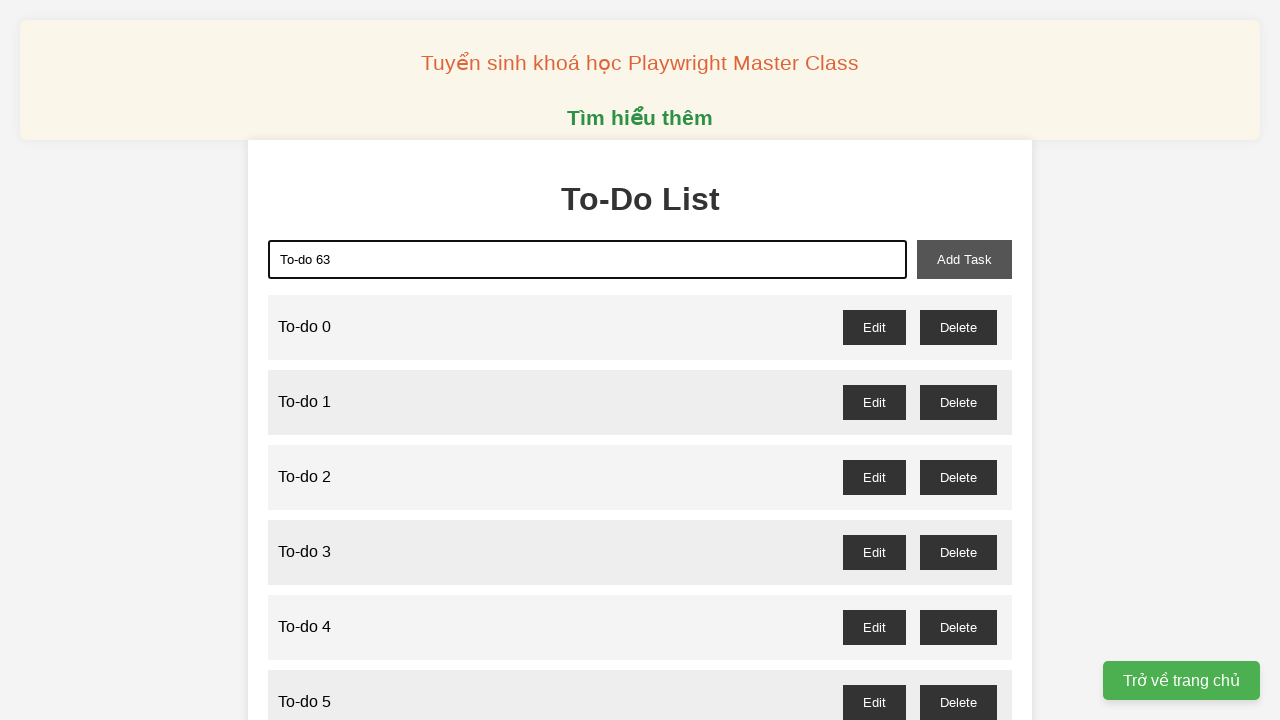

Clicked add task button for 'To-do 63' at (964, 259) on #add-task
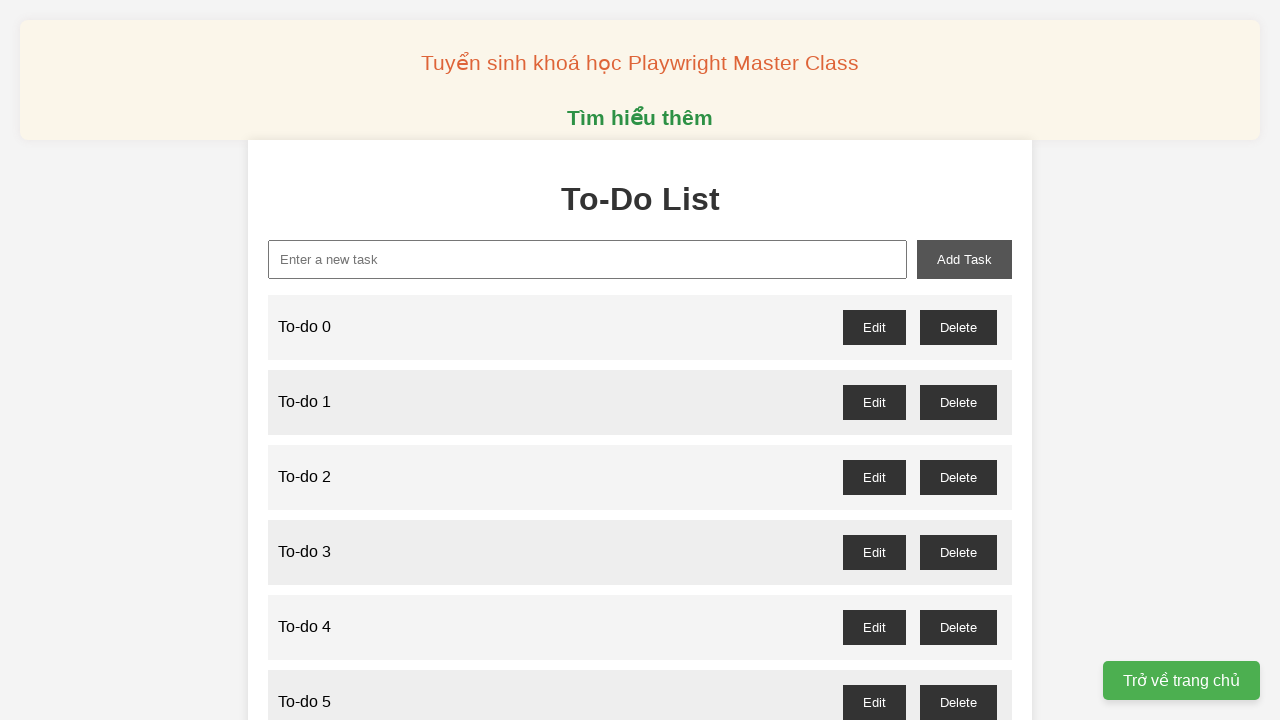

Filled new task input field with 'To-do 64' on #new-task
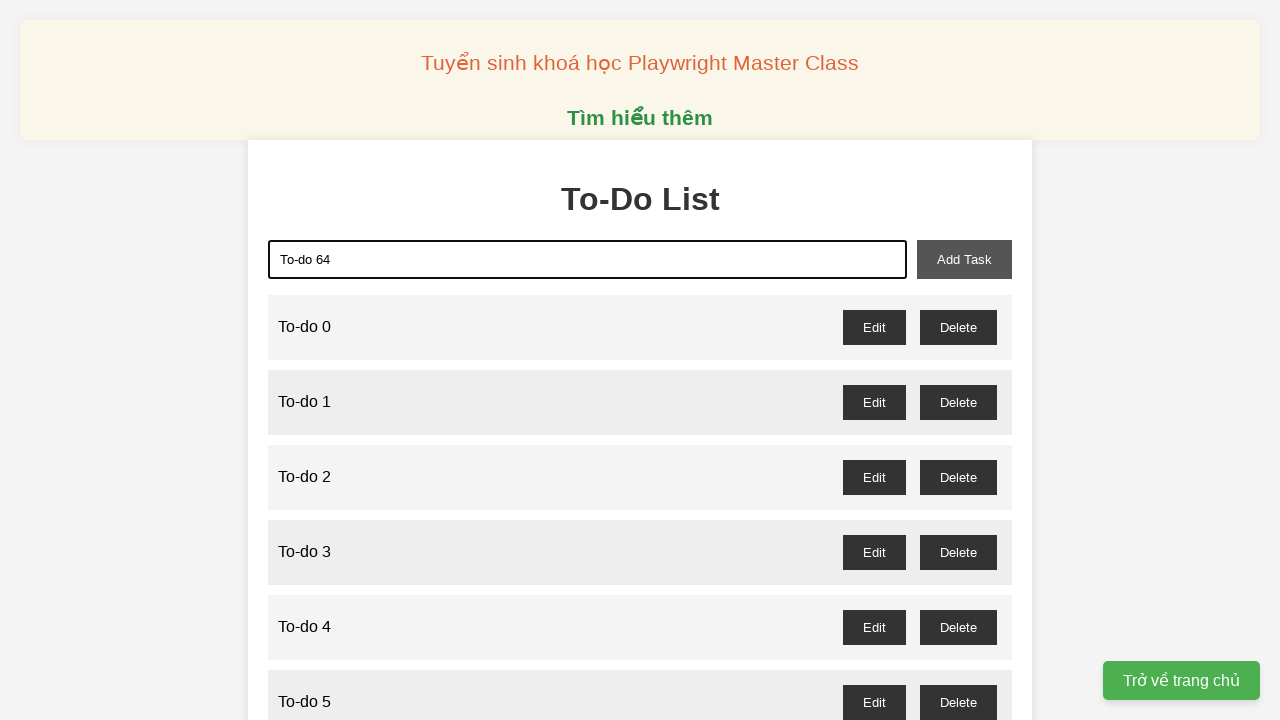

Clicked add task button for 'To-do 64' at (964, 259) on #add-task
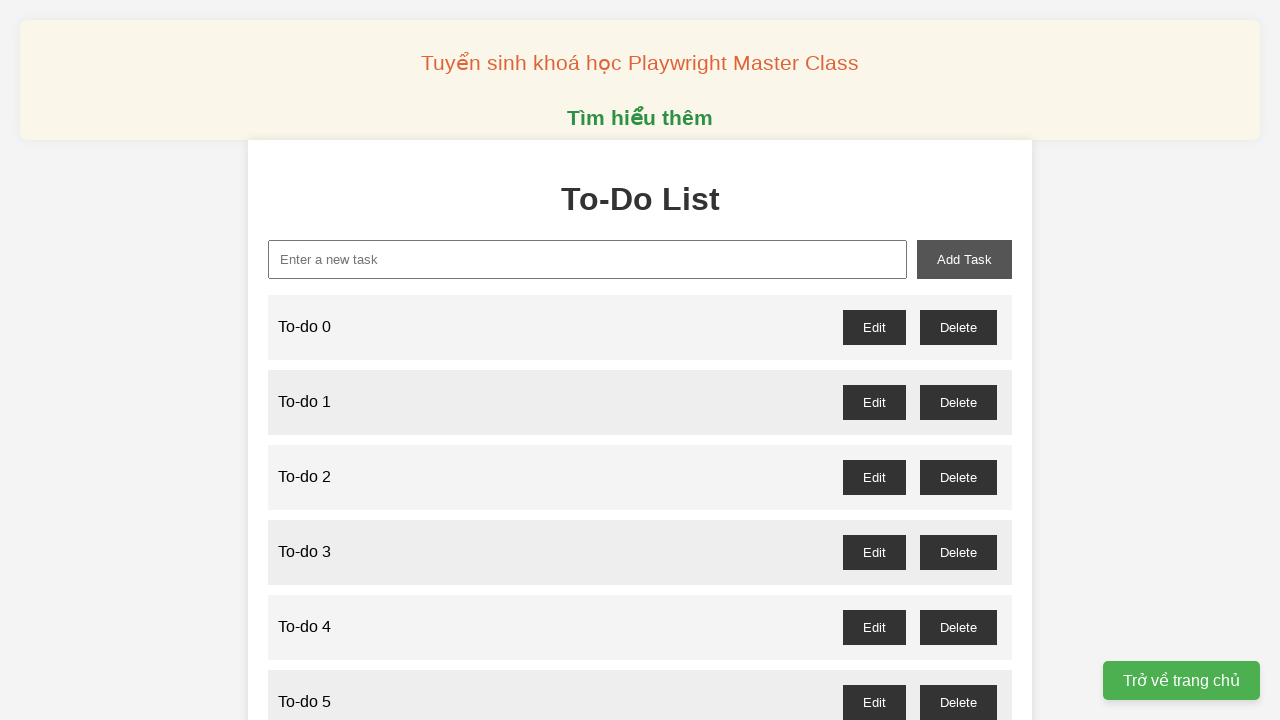

Filled new task input field with 'To-do 65' on #new-task
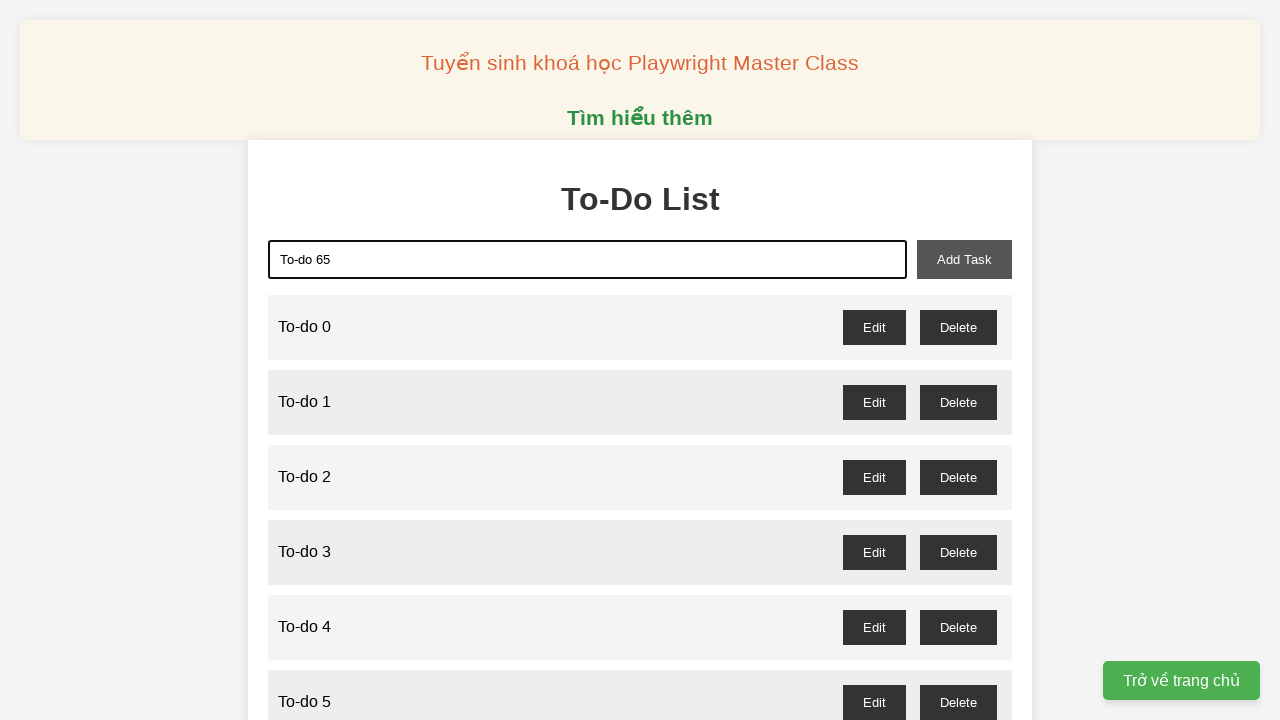

Clicked add task button for 'To-do 65' at (964, 259) on #add-task
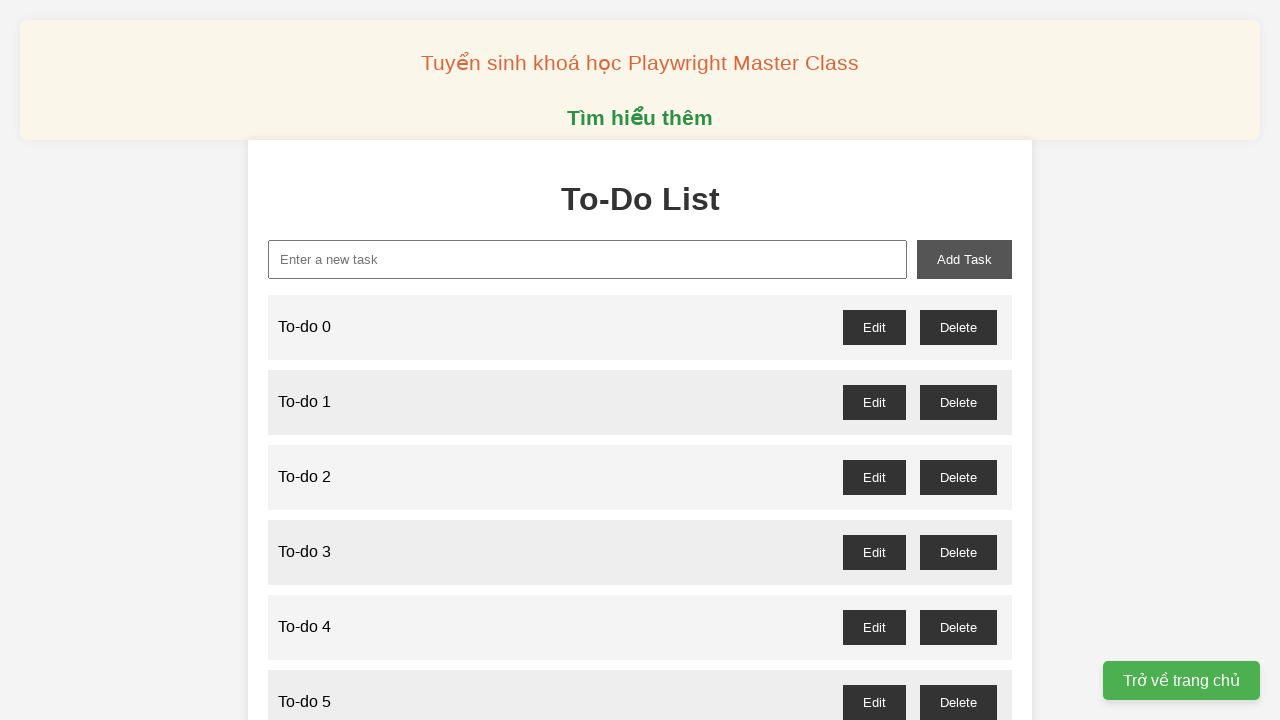

Filled new task input field with 'To-do 66' on #new-task
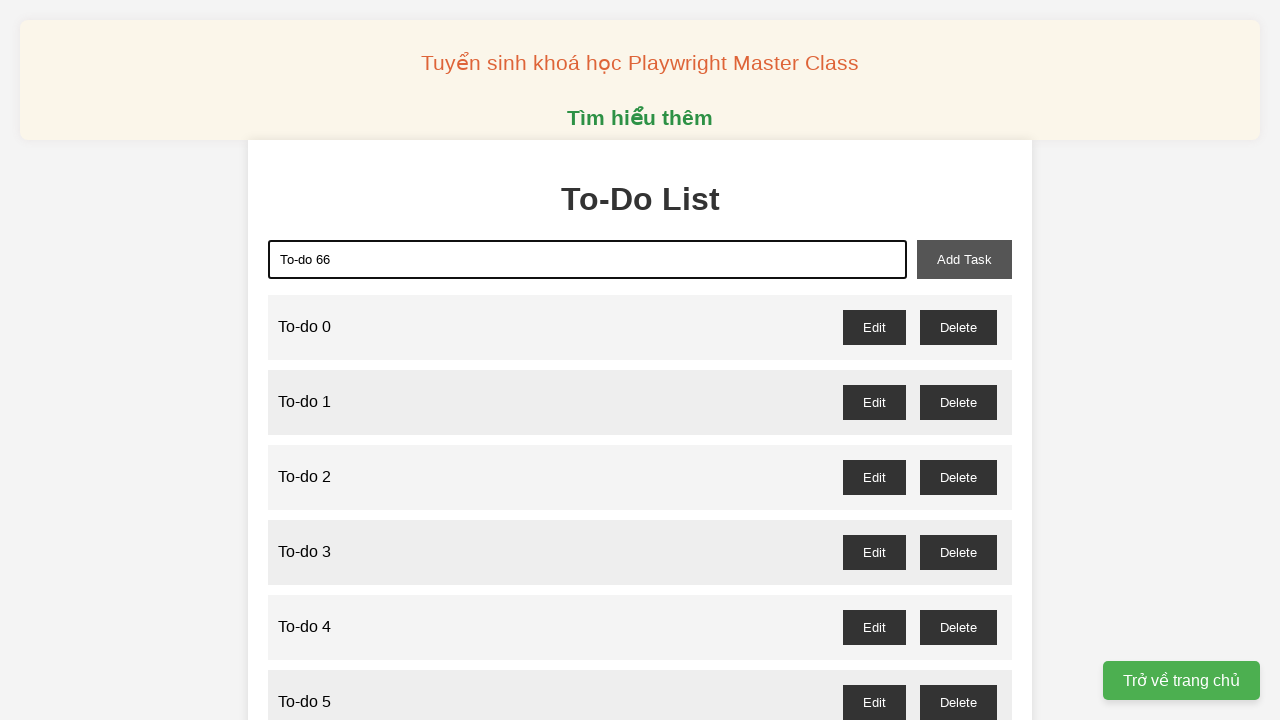

Clicked add task button for 'To-do 66' at (964, 259) on #add-task
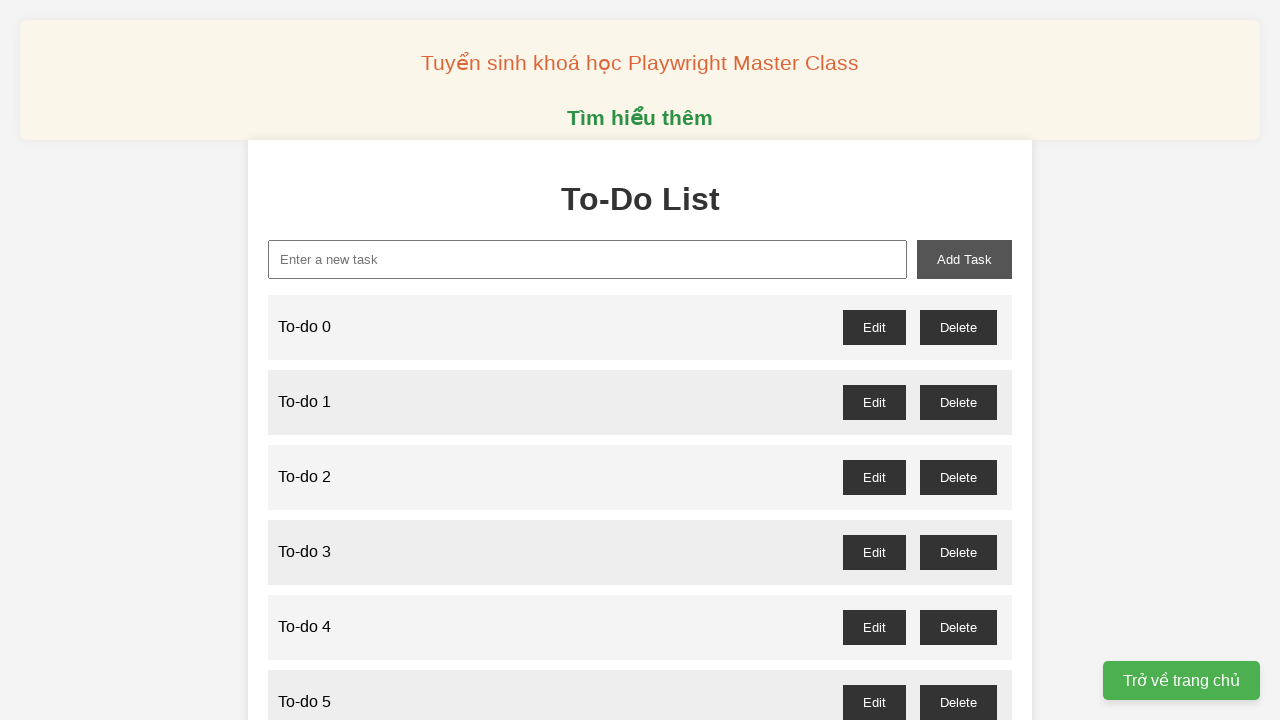

Filled new task input field with 'To-do 67' on #new-task
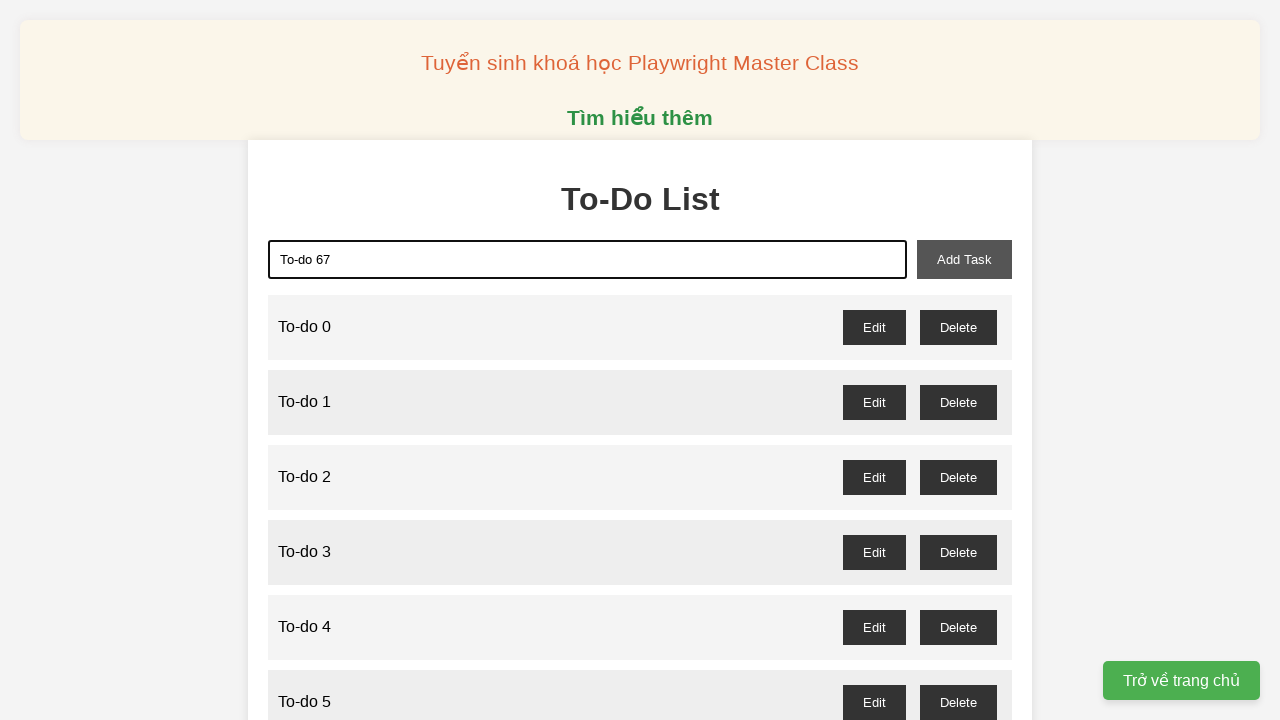

Clicked add task button for 'To-do 67' at (964, 259) on #add-task
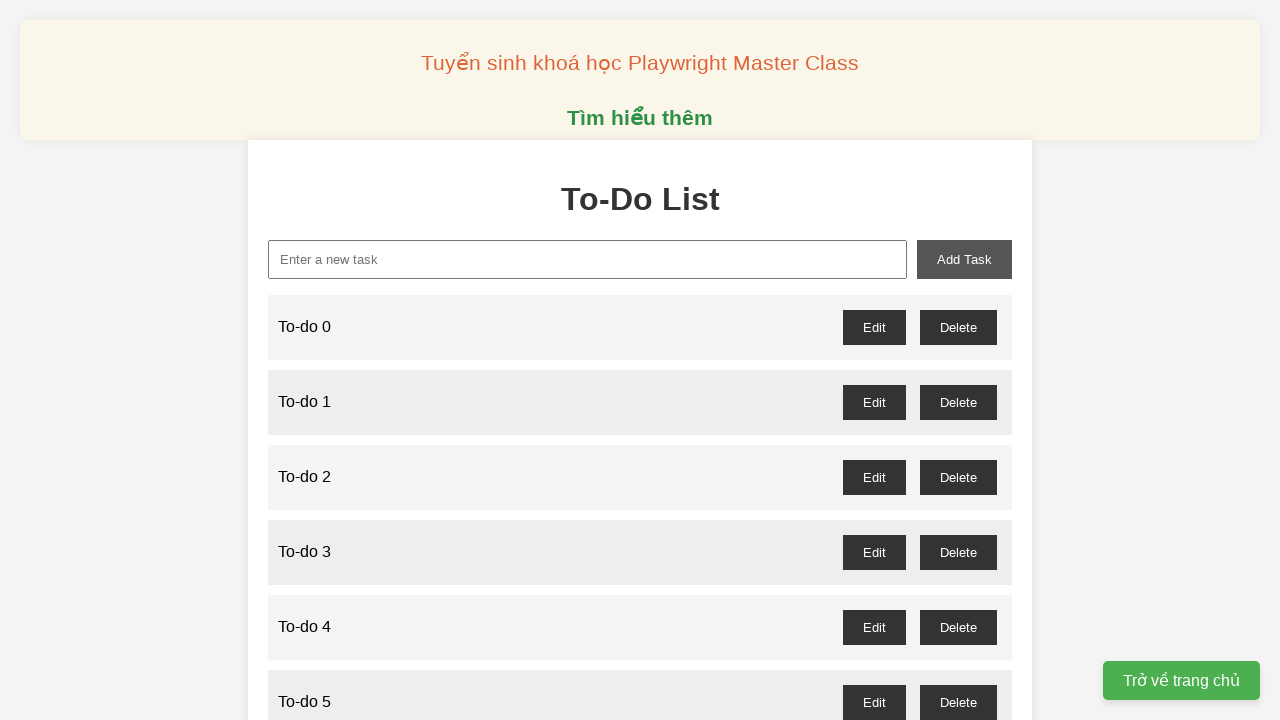

Filled new task input field with 'To-do 68' on #new-task
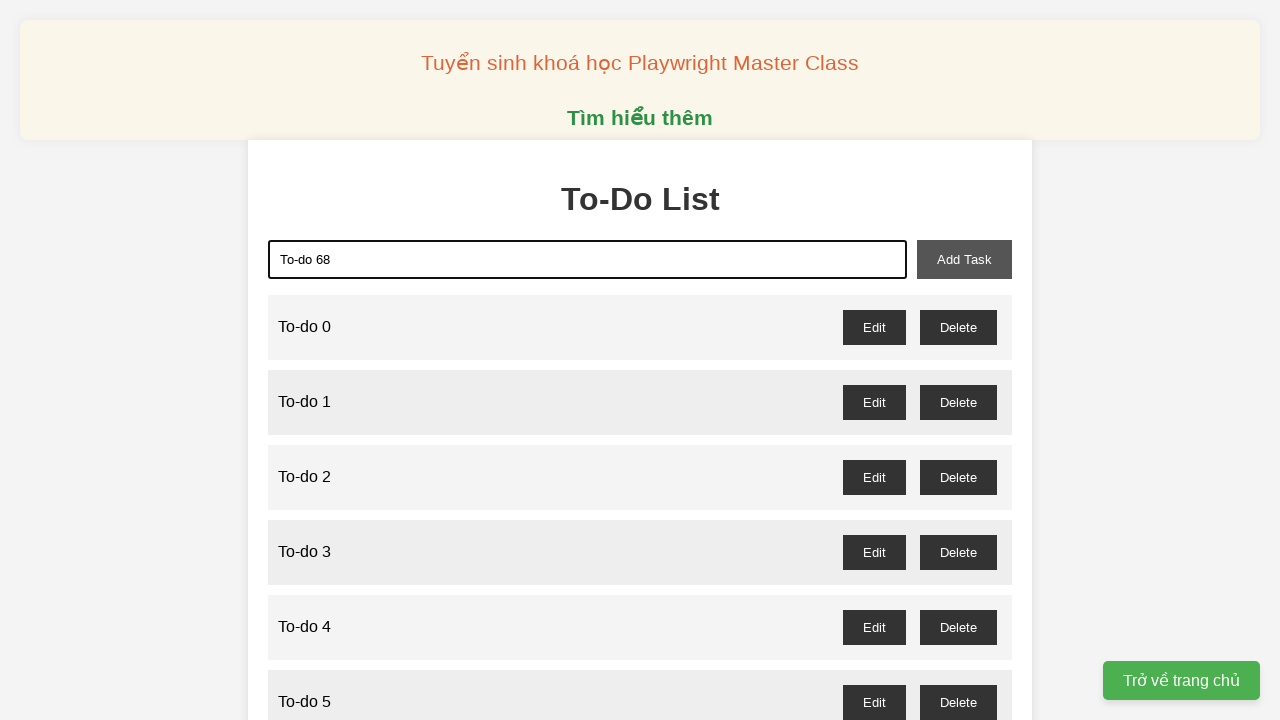

Clicked add task button for 'To-do 68' at (964, 259) on #add-task
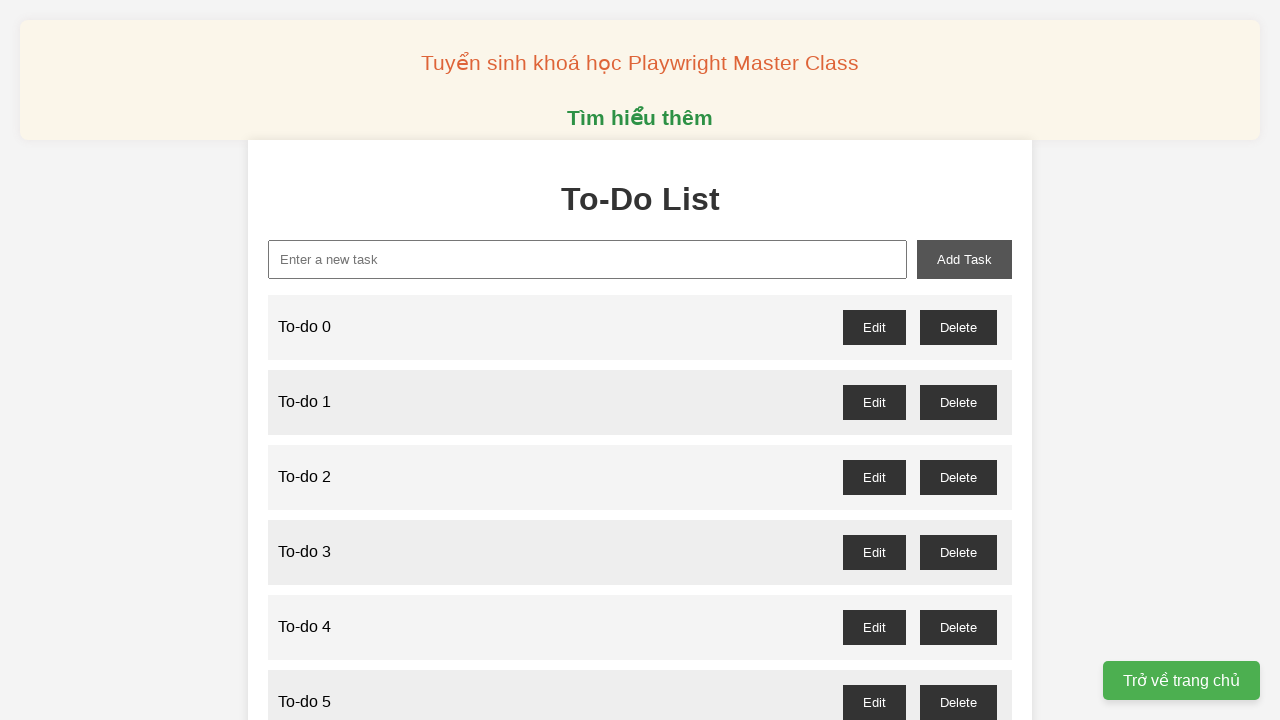

Filled new task input field with 'To-do 69' on #new-task
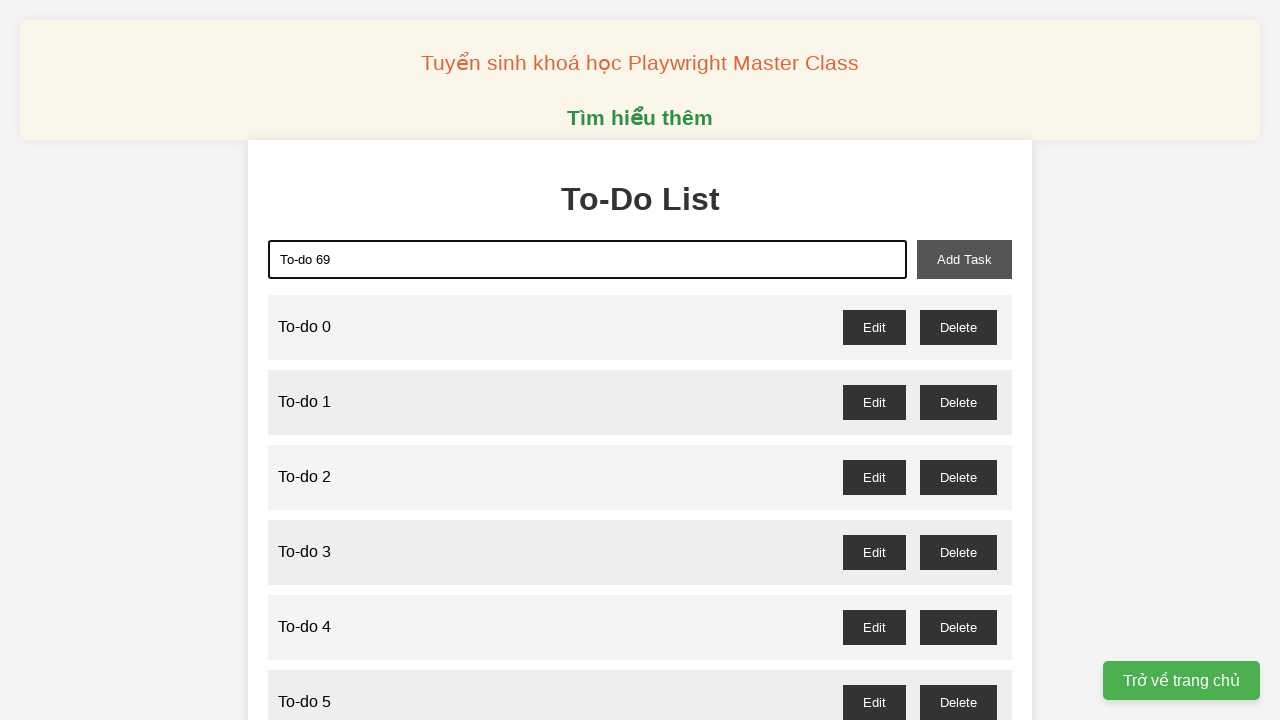

Clicked add task button for 'To-do 69' at (964, 259) on #add-task
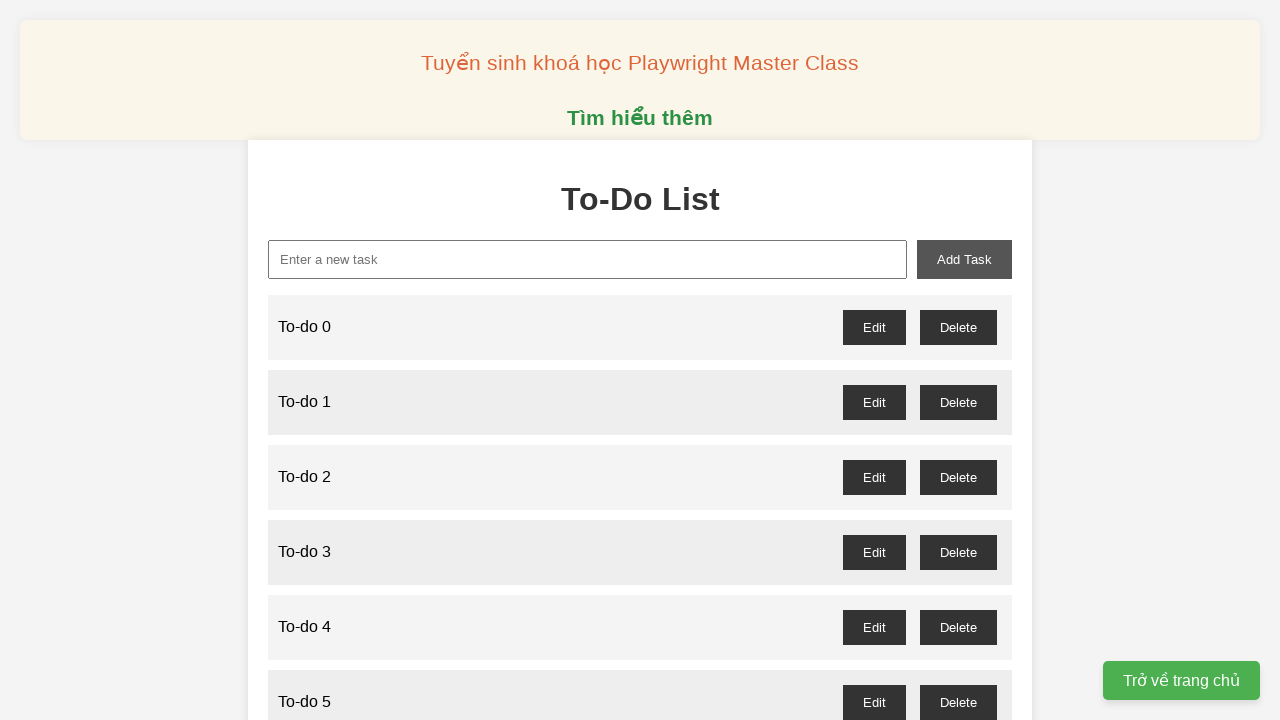

Filled new task input field with 'To-do 70' on #new-task
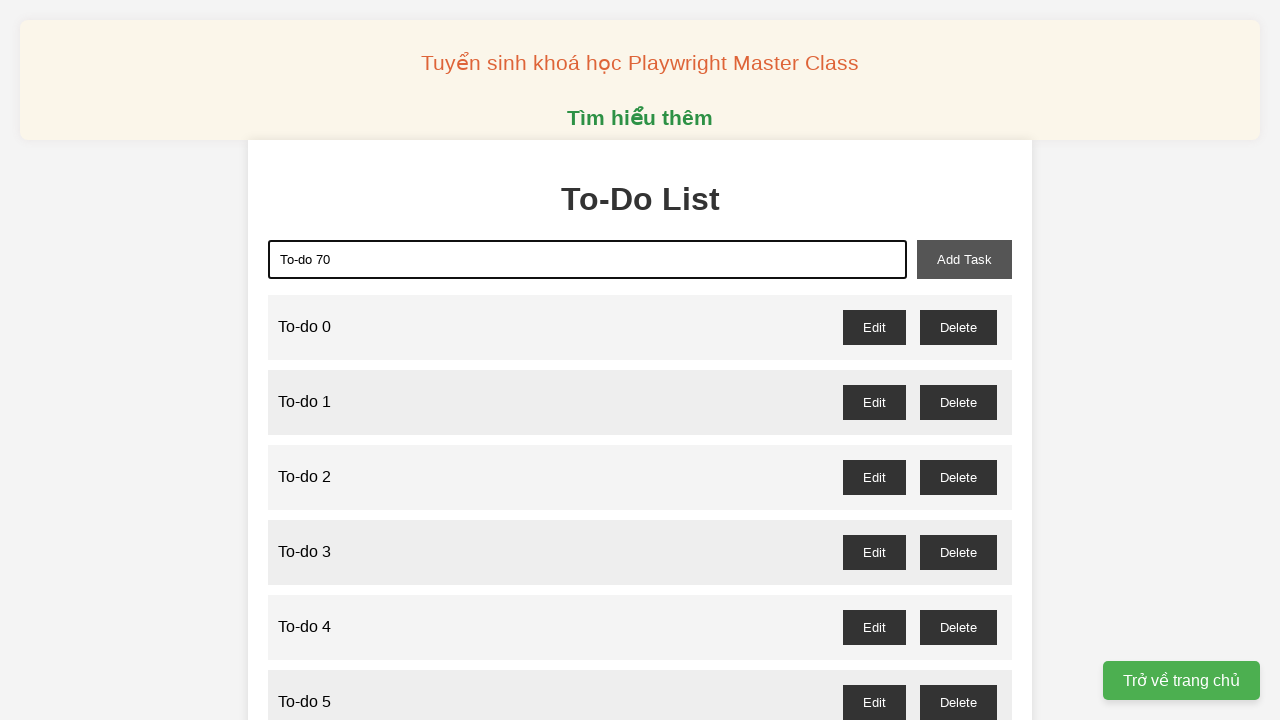

Clicked add task button for 'To-do 70' at (964, 259) on #add-task
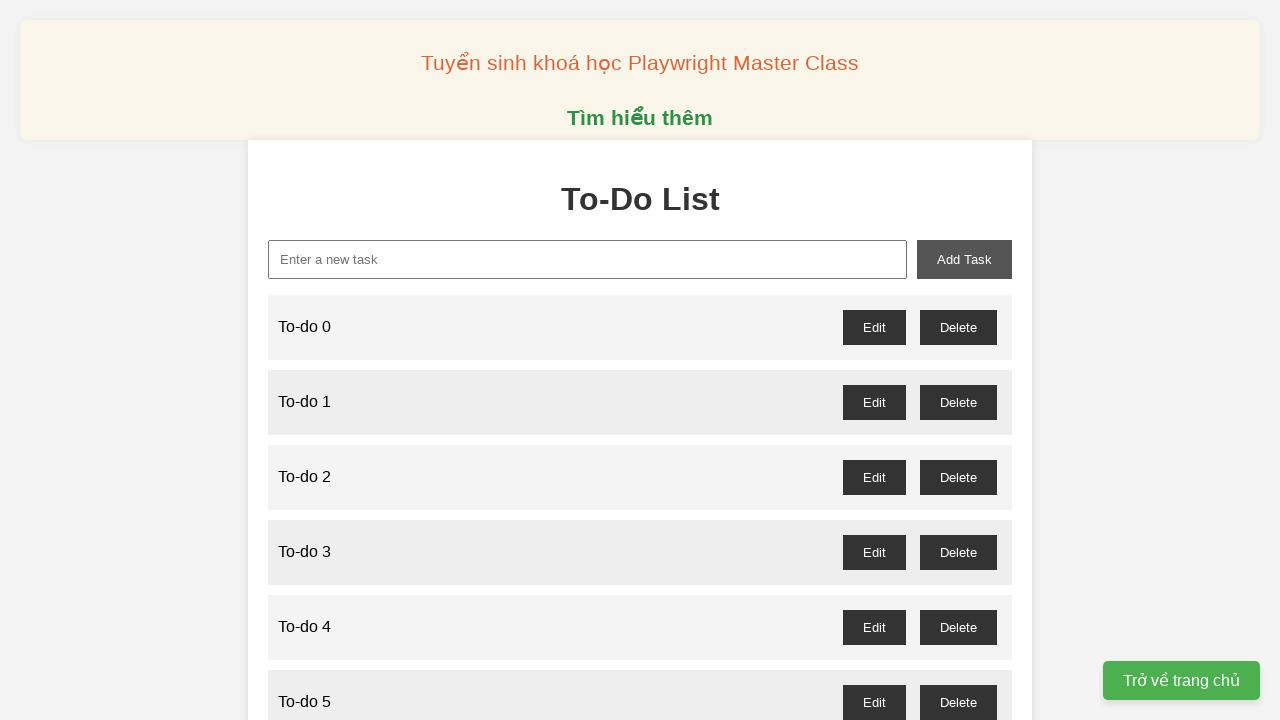

Filled new task input field with 'To-do 71' on #new-task
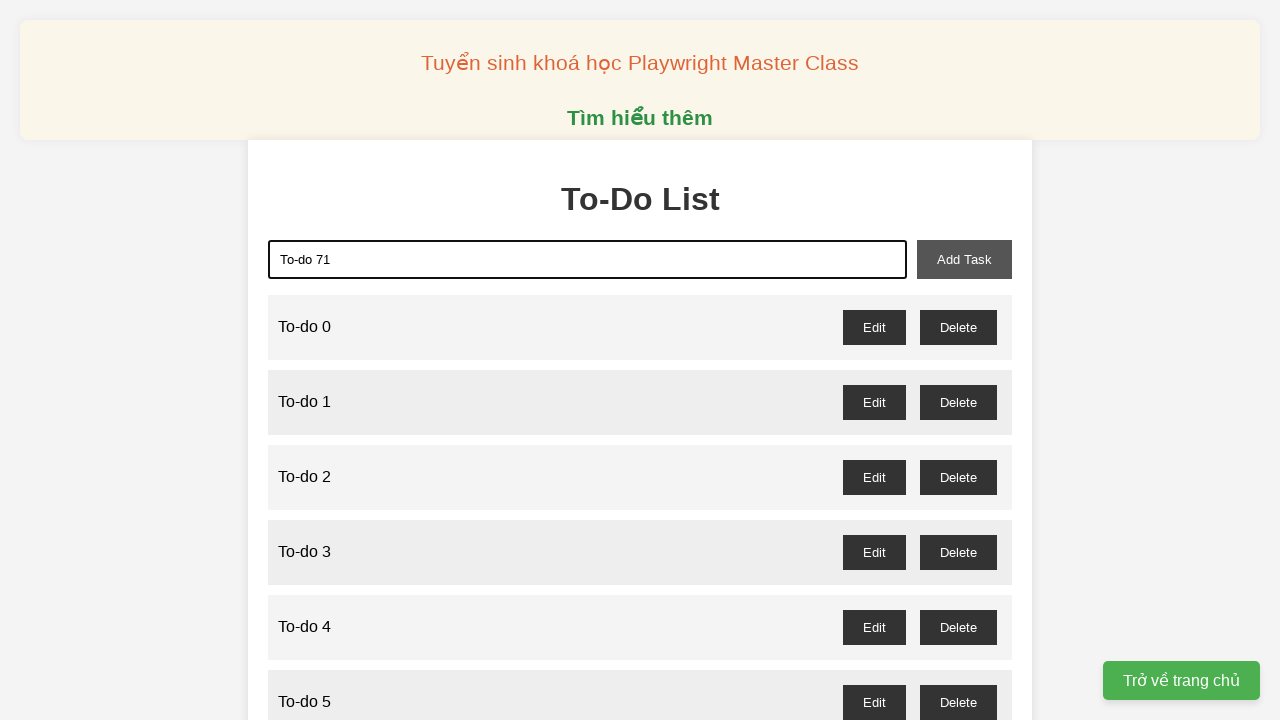

Clicked add task button for 'To-do 71' at (964, 259) on #add-task
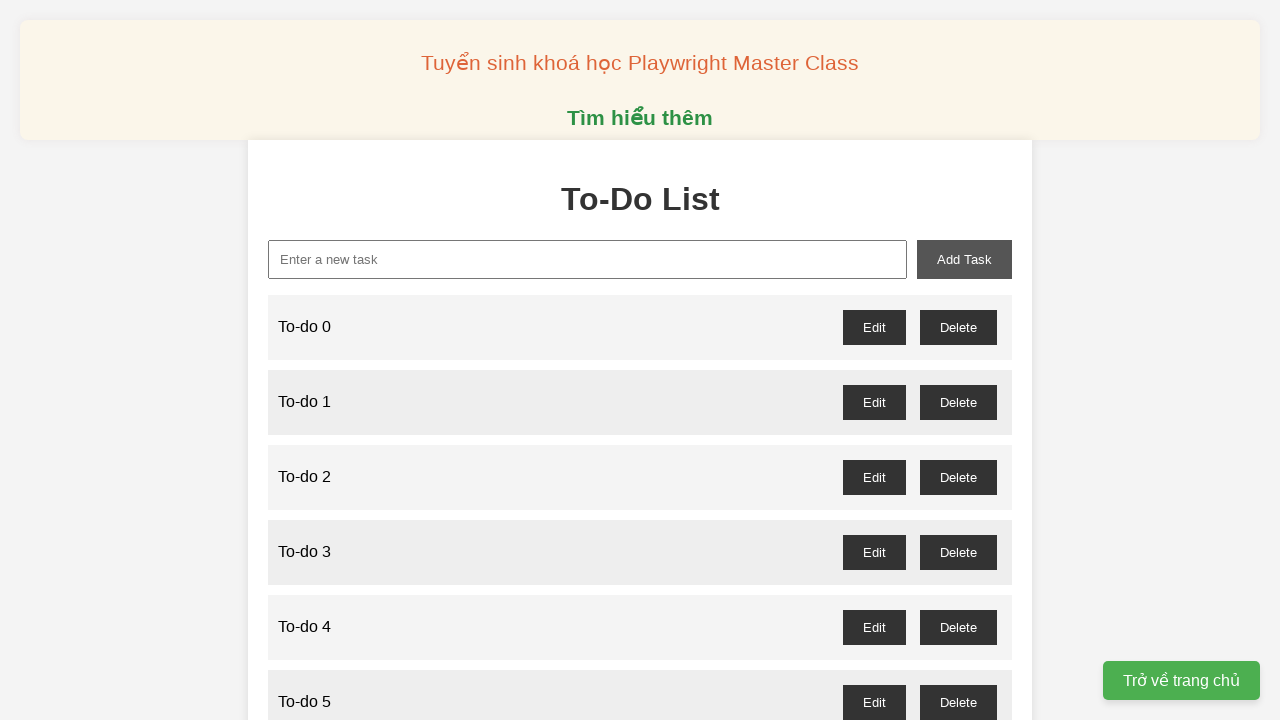

Filled new task input field with 'To-do 72' on #new-task
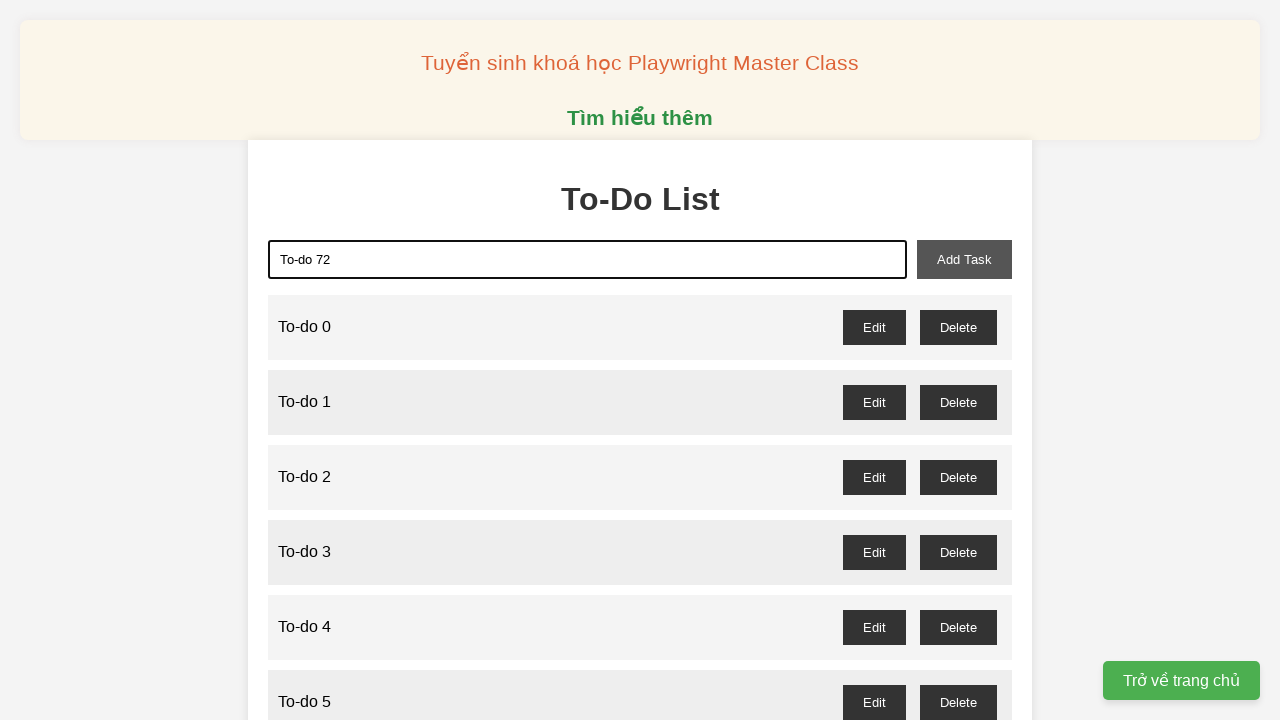

Clicked add task button for 'To-do 72' at (964, 259) on #add-task
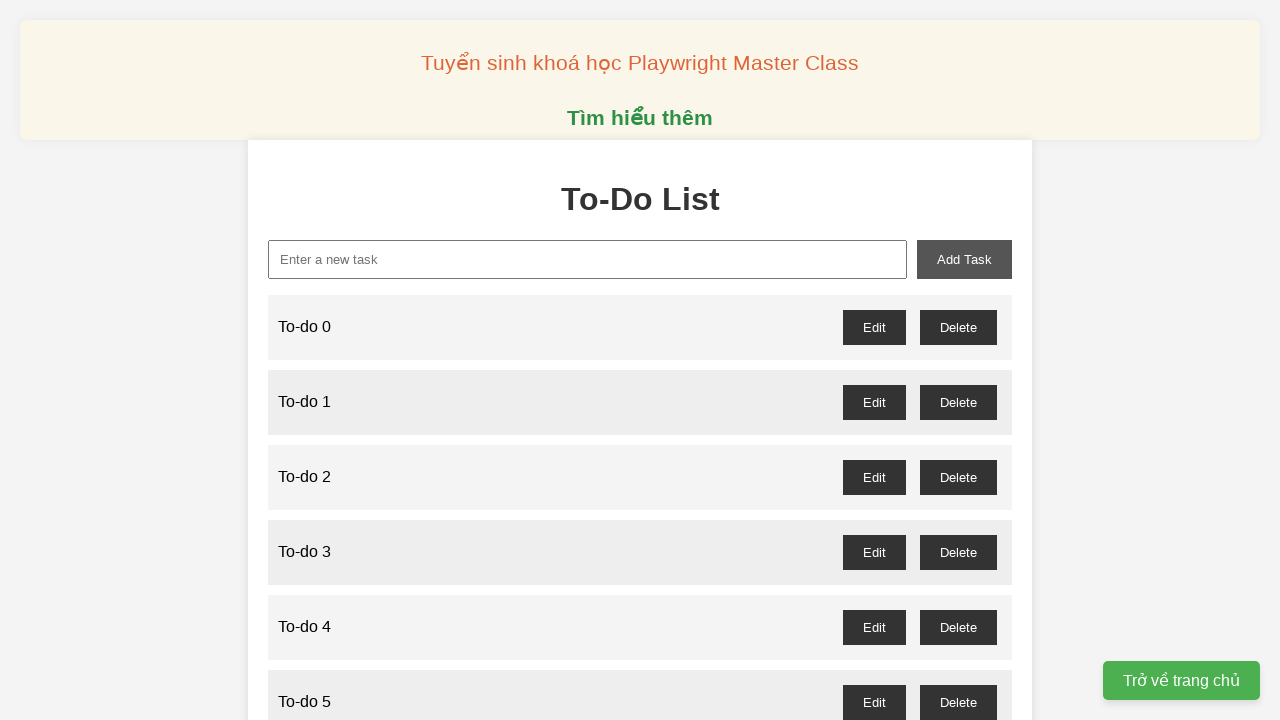

Filled new task input field with 'To-do 73' on #new-task
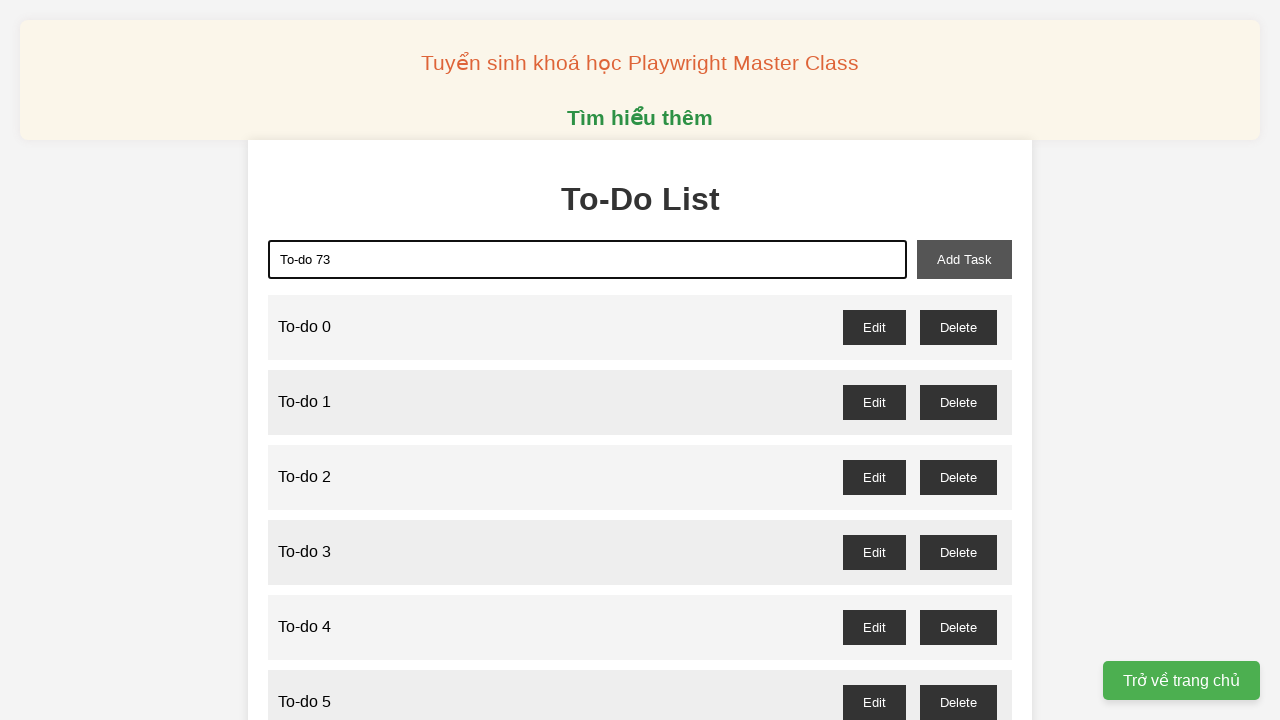

Clicked add task button for 'To-do 73' at (964, 259) on #add-task
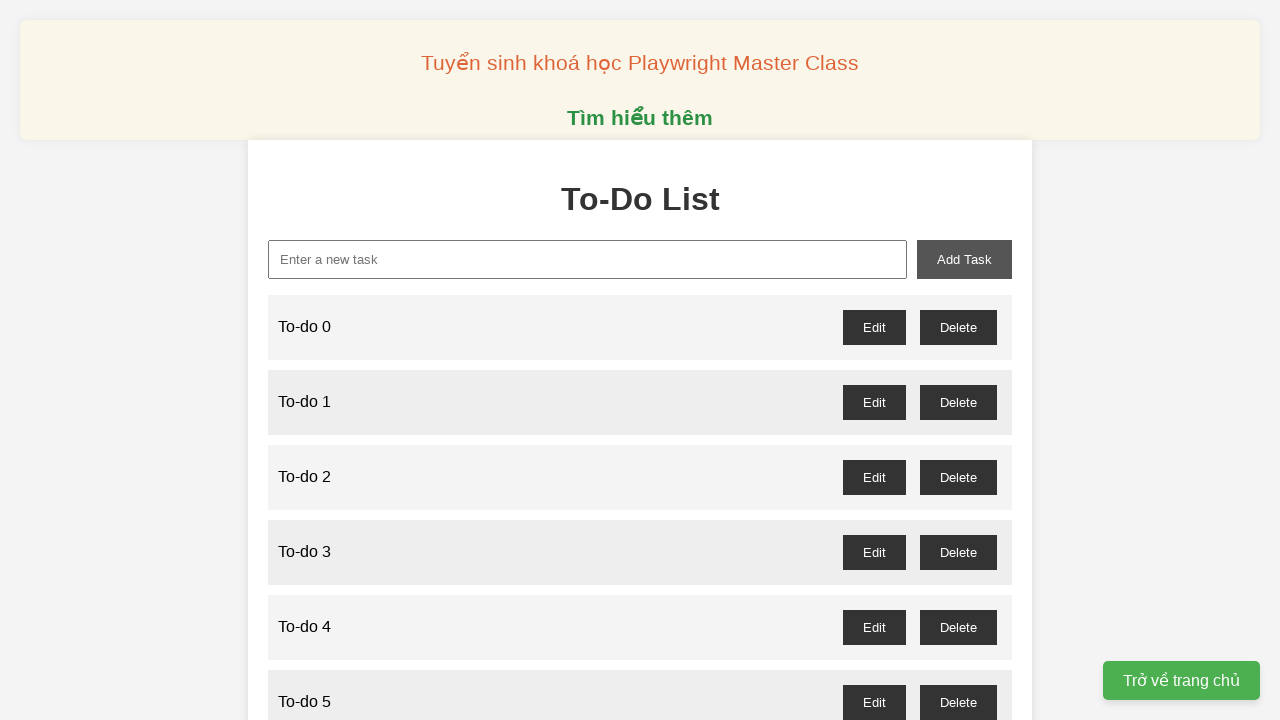

Filled new task input field with 'To-do 74' on #new-task
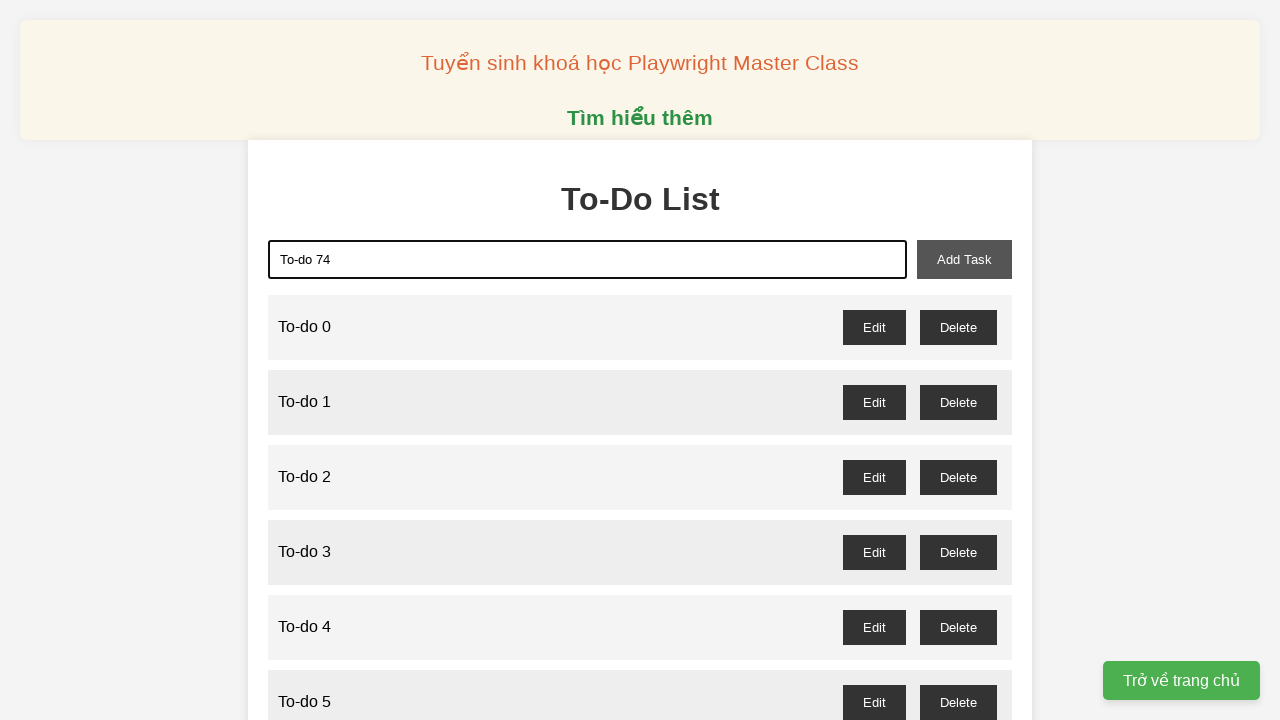

Clicked add task button for 'To-do 74' at (964, 259) on #add-task
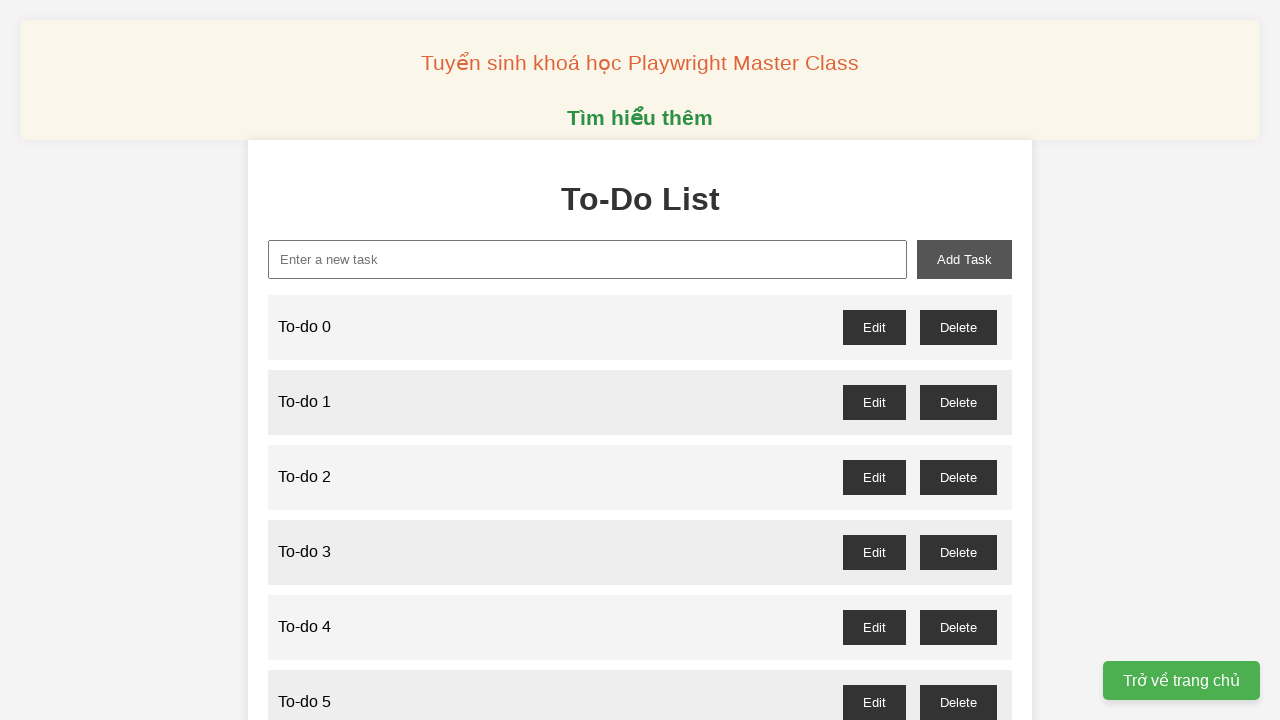

Filled new task input field with 'To-do 75' on #new-task
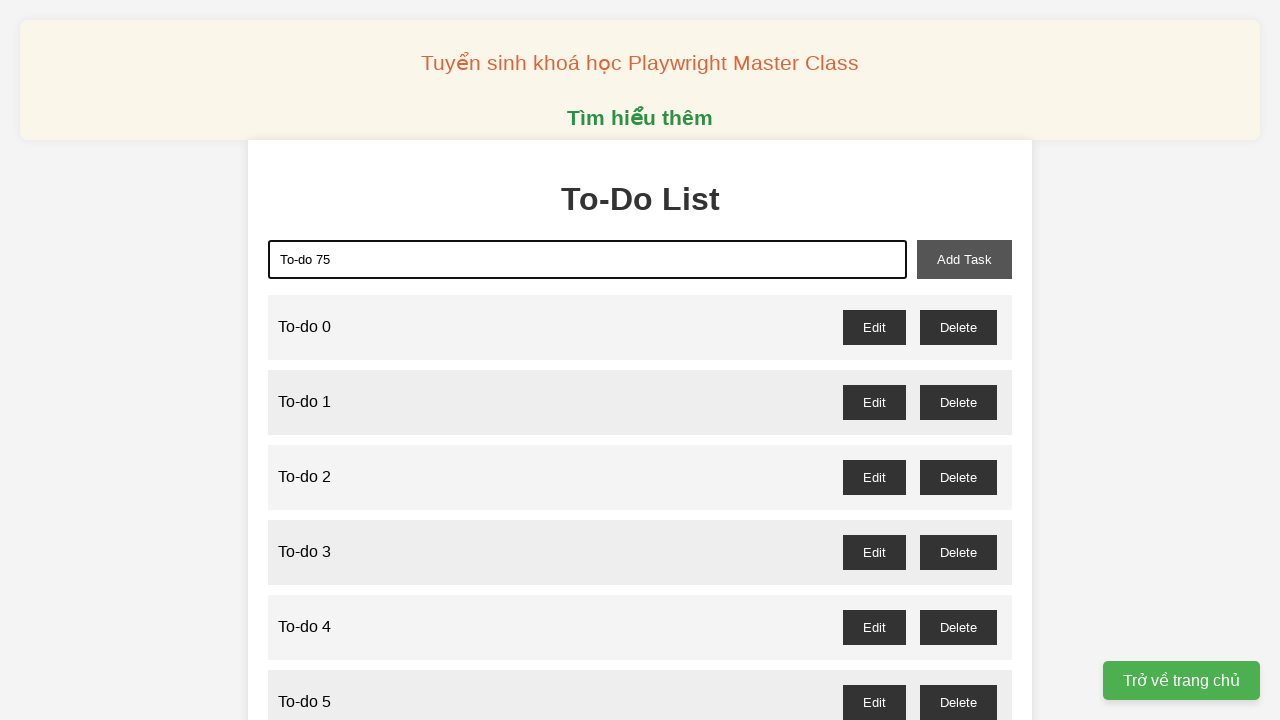

Clicked add task button for 'To-do 75' at (964, 259) on #add-task
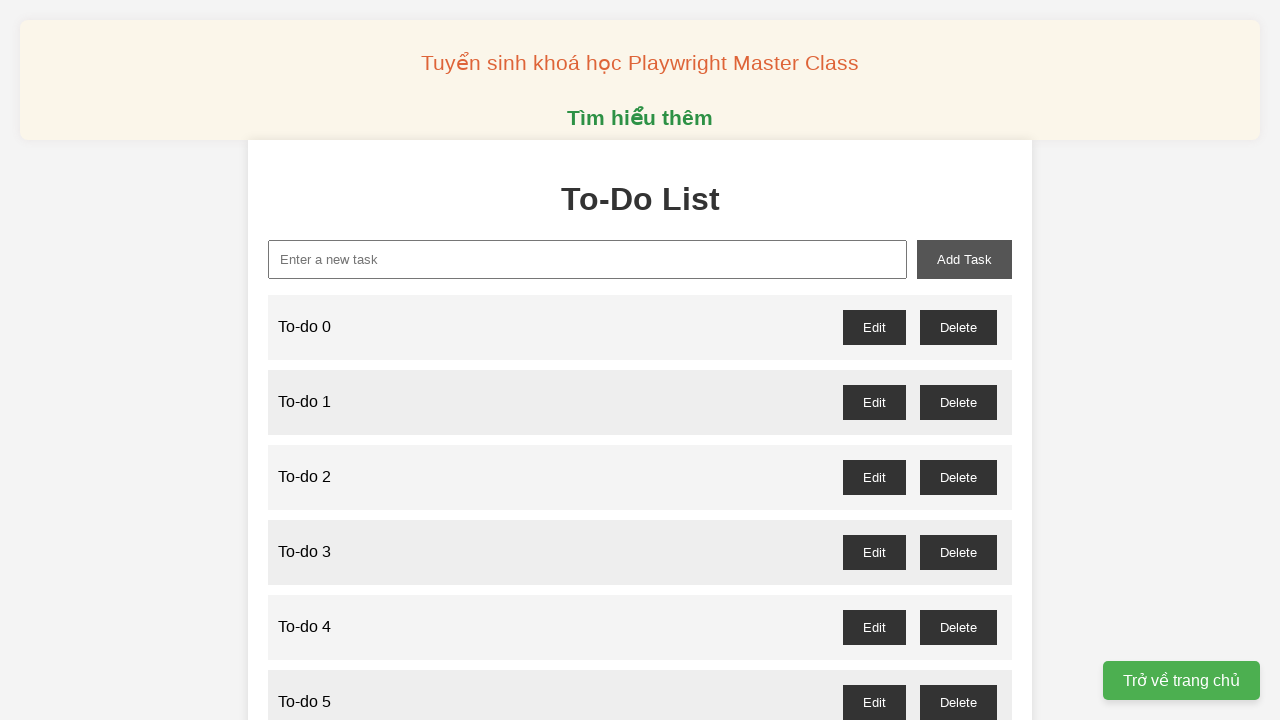

Filled new task input field with 'To-do 76' on #new-task
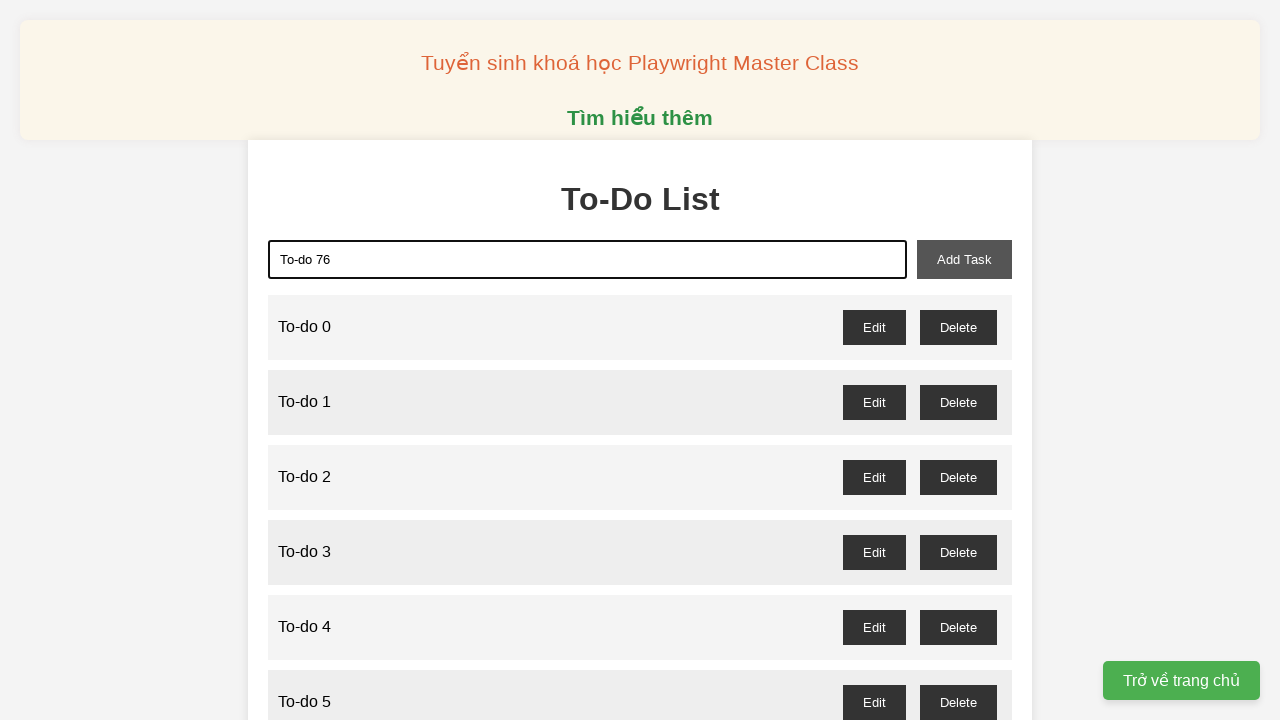

Clicked add task button for 'To-do 76' at (964, 259) on #add-task
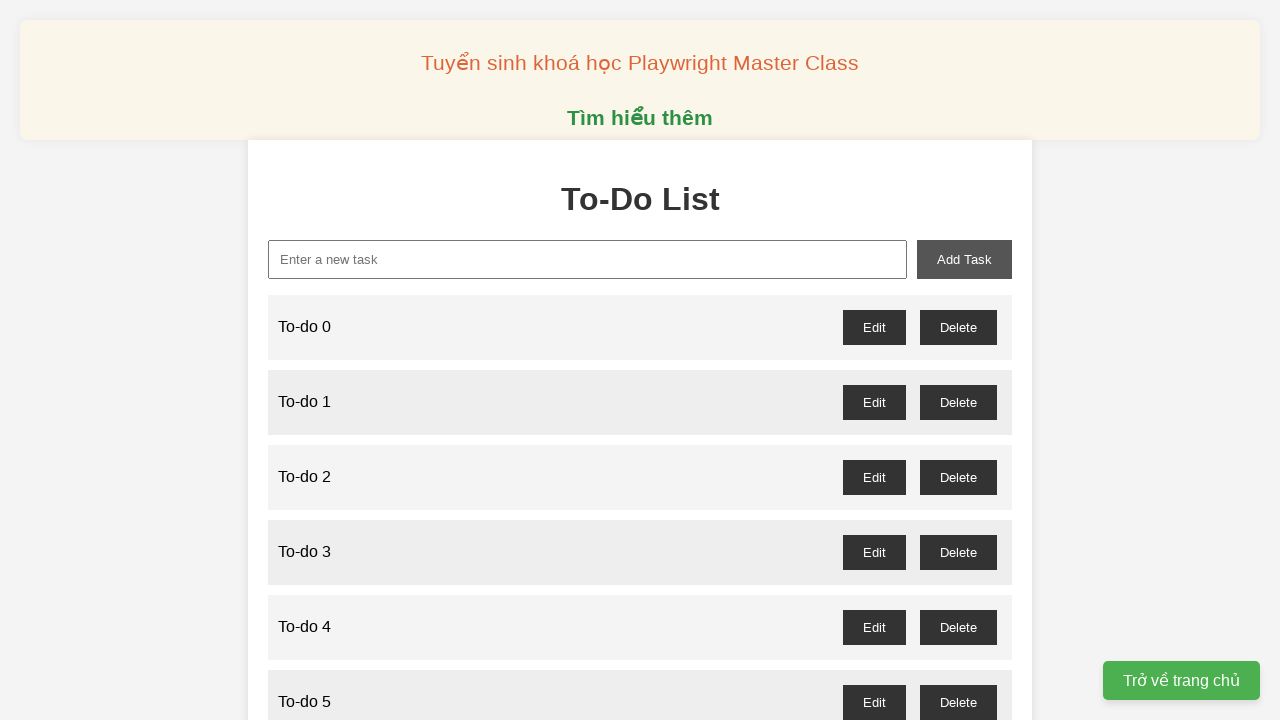

Filled new task input field with 'To-do 77' on #new-task
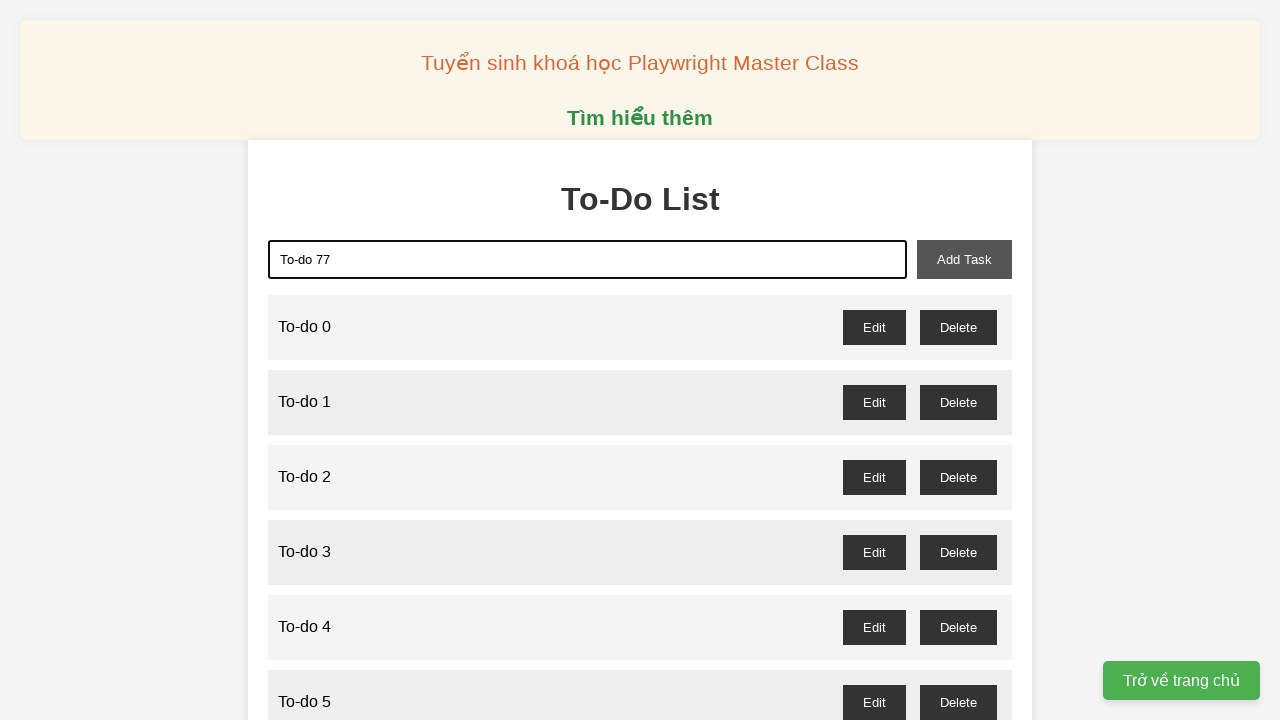

Clicked add task button for 'To-do 77' at (964, 259) on #add-task
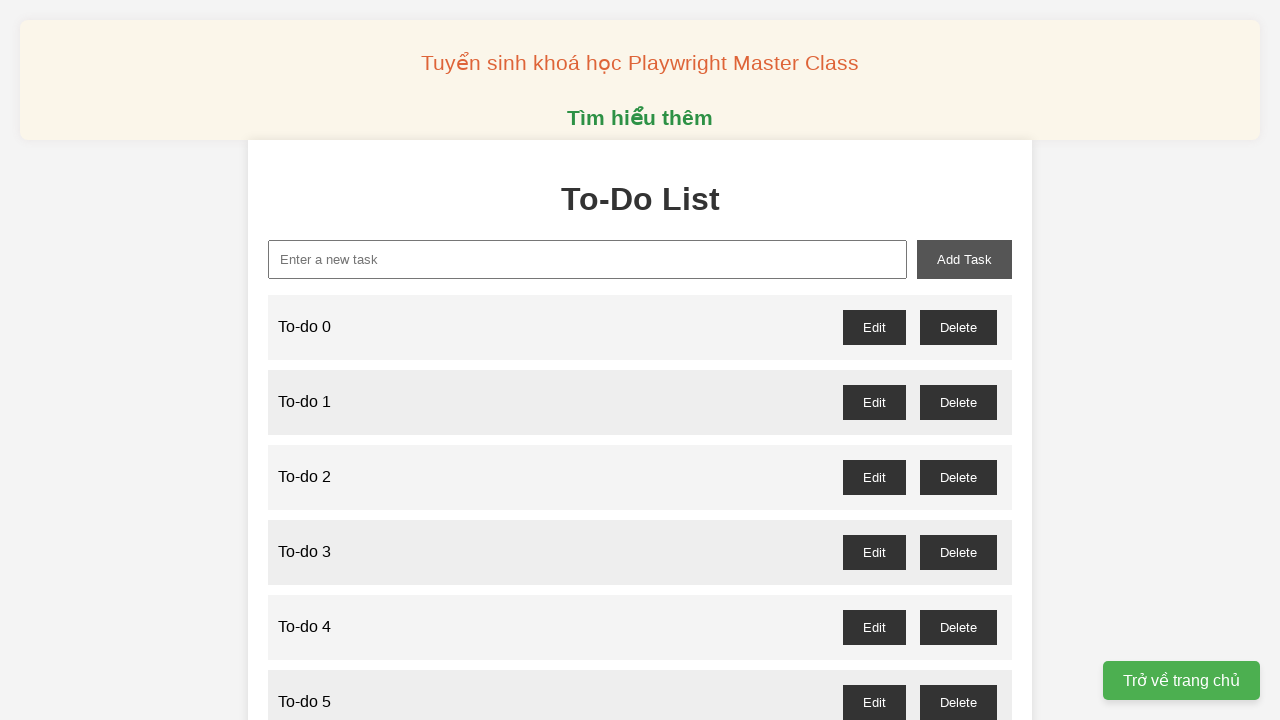

Filled new task input field with 'To-do 78' on #new-task
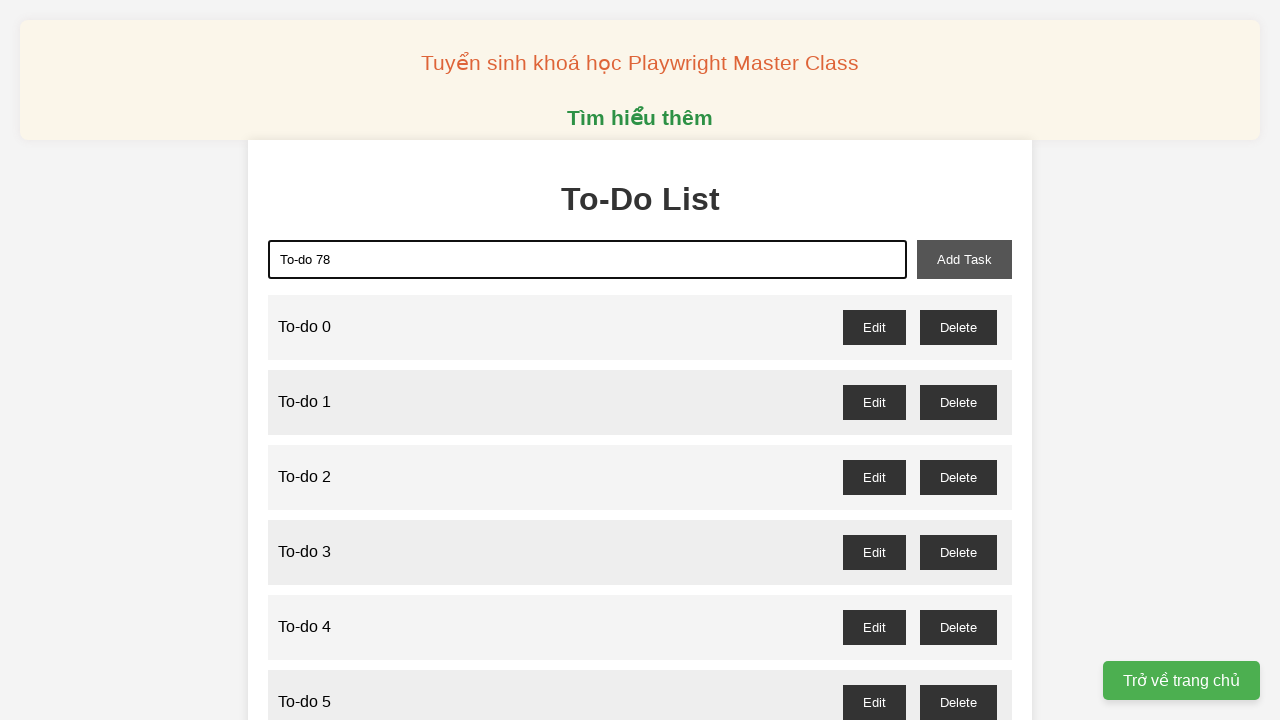

Clicked add task button for 'To-do 78' at (964, 259) on #add-task
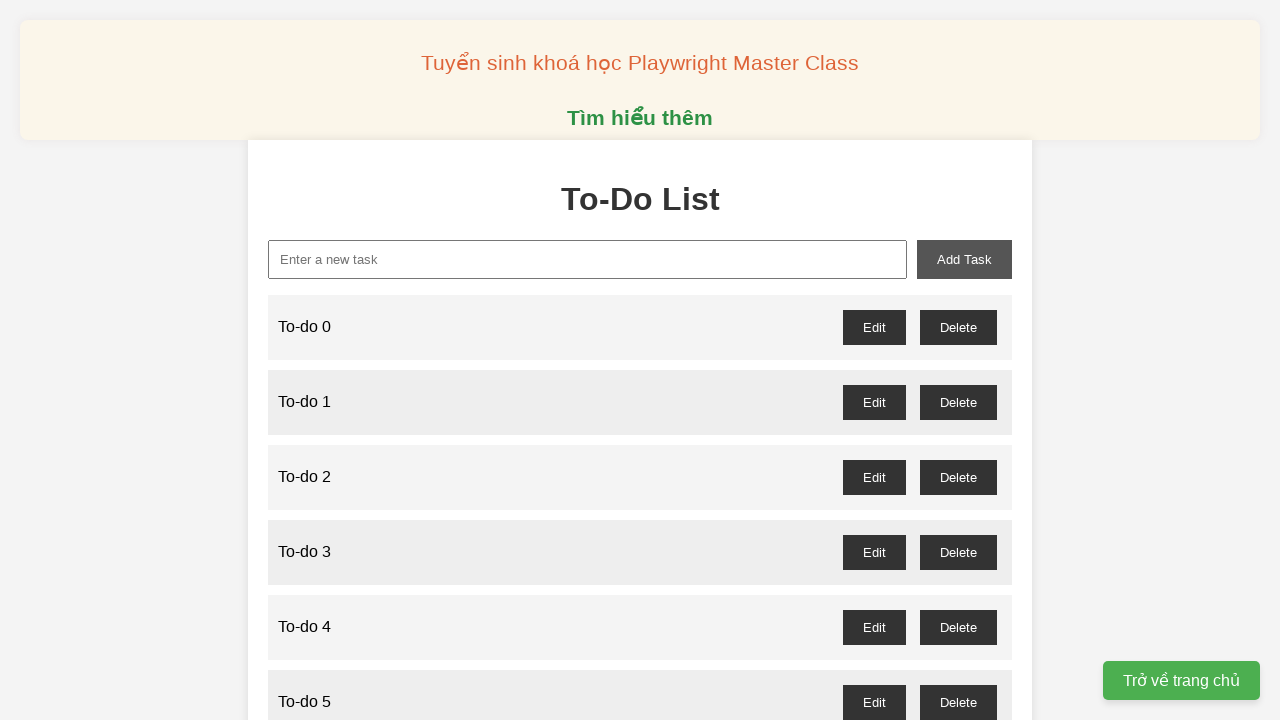

Filled new task input field with 'To-do 79' on #new-task
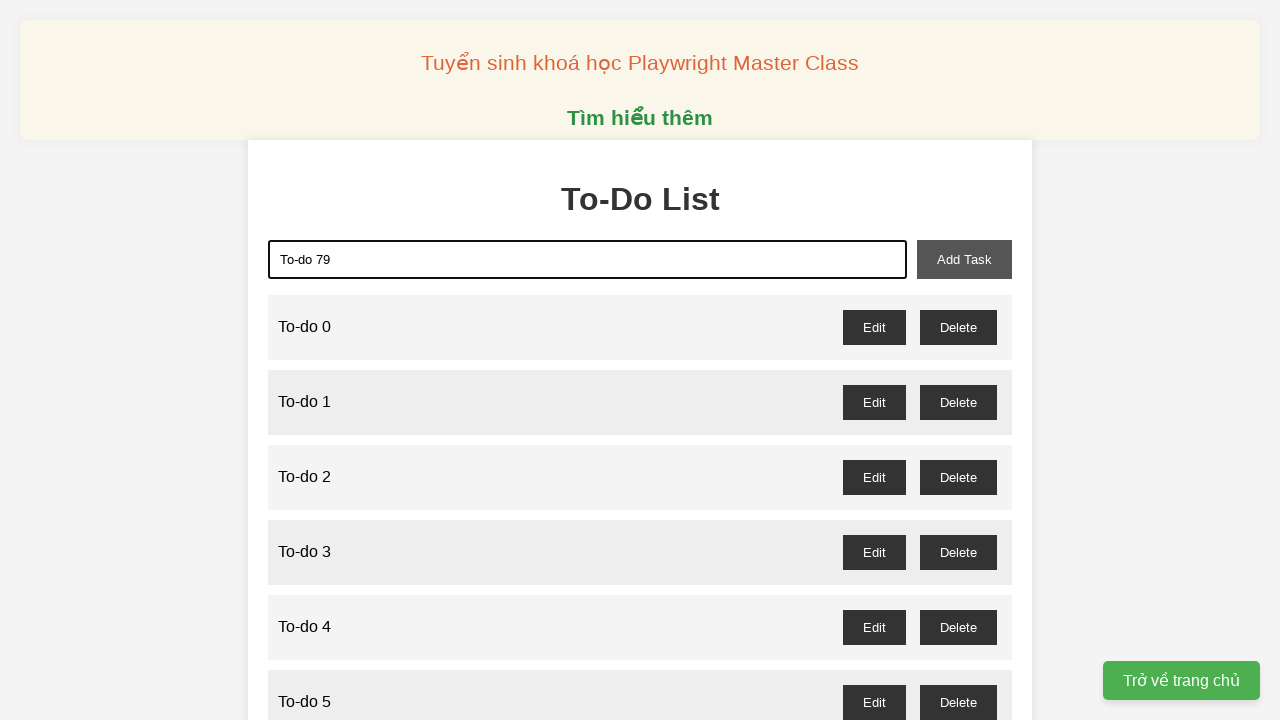

Clicked add task button for 'To-do 79' at (964, 259) on #add-task
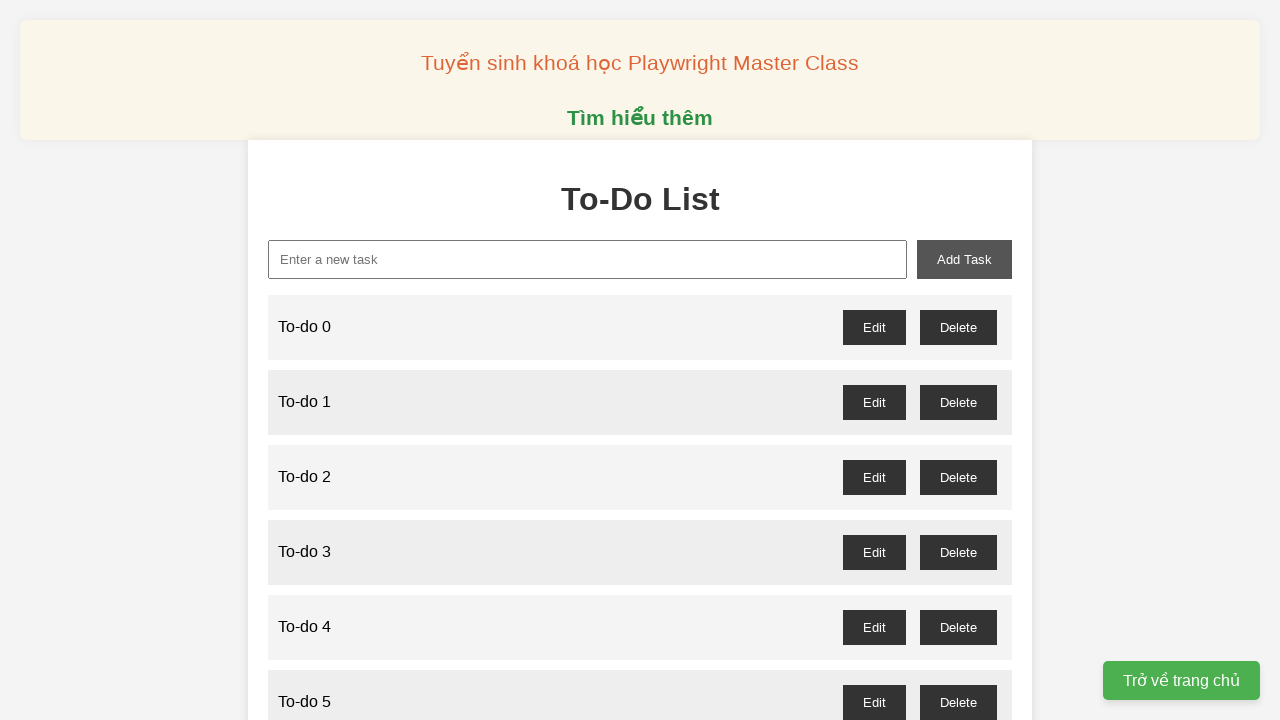

Filled new task input field with 'To-do 80' on #new-task
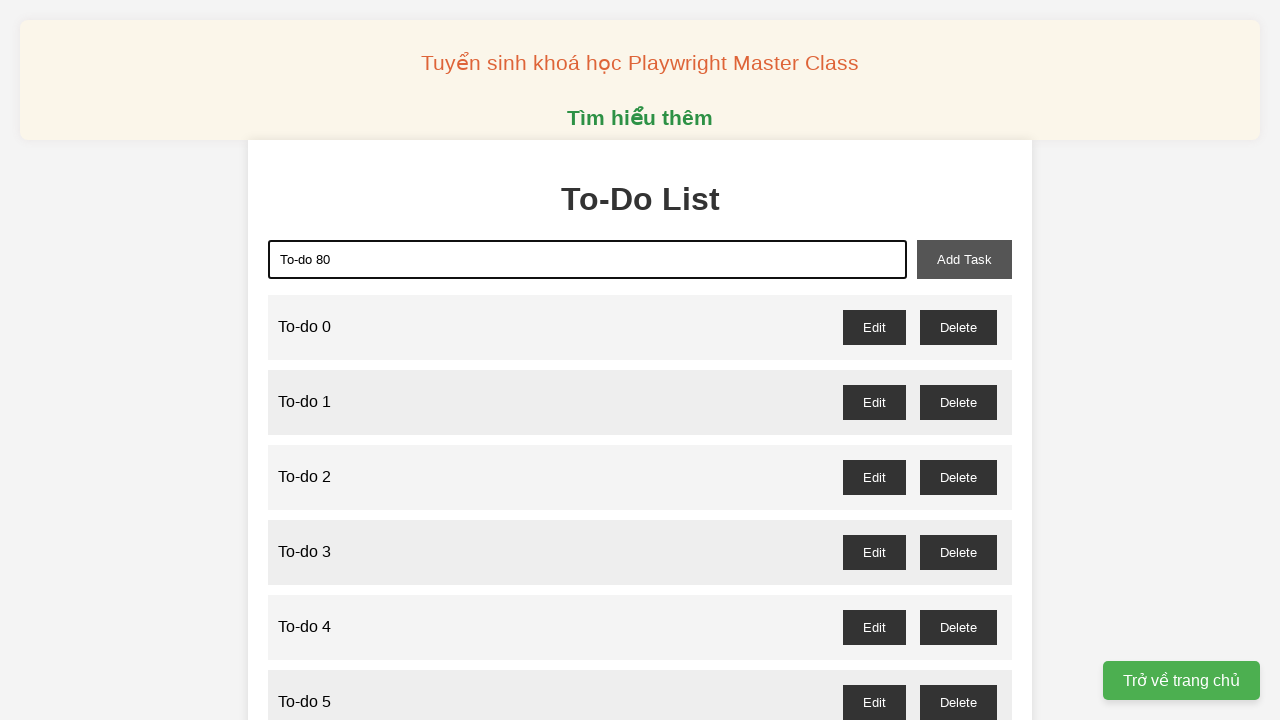

Clicked add task button for 'To-do 80' at (964, 259) on #add-task
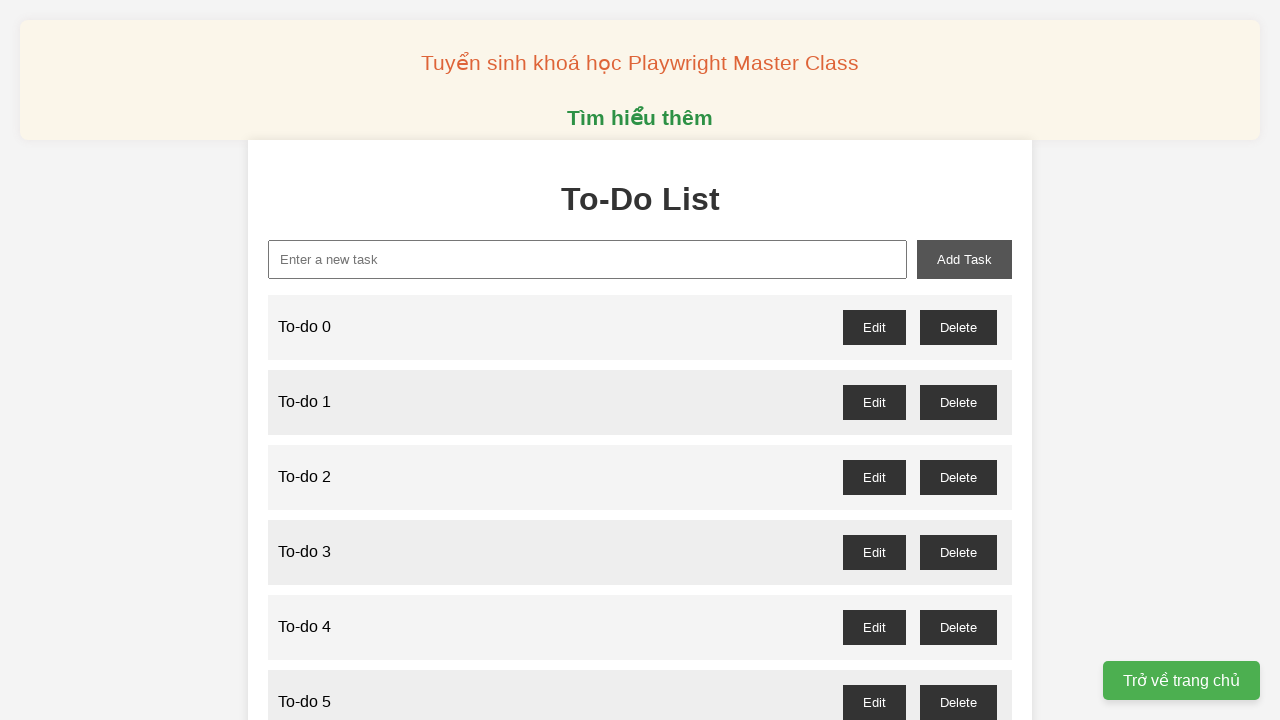

Filled new task input field with 'To-do 81' on #new-task
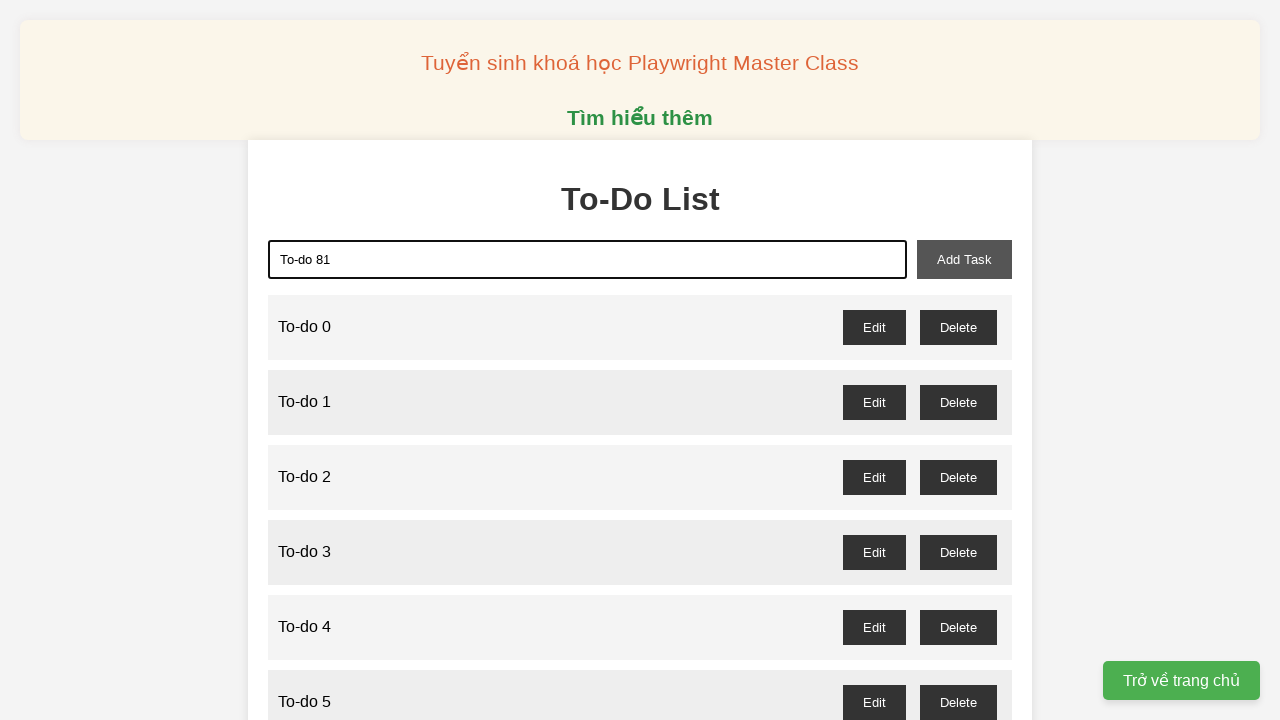

Clicked add task button for 'To-do 81' at (964, 259) on #add-task
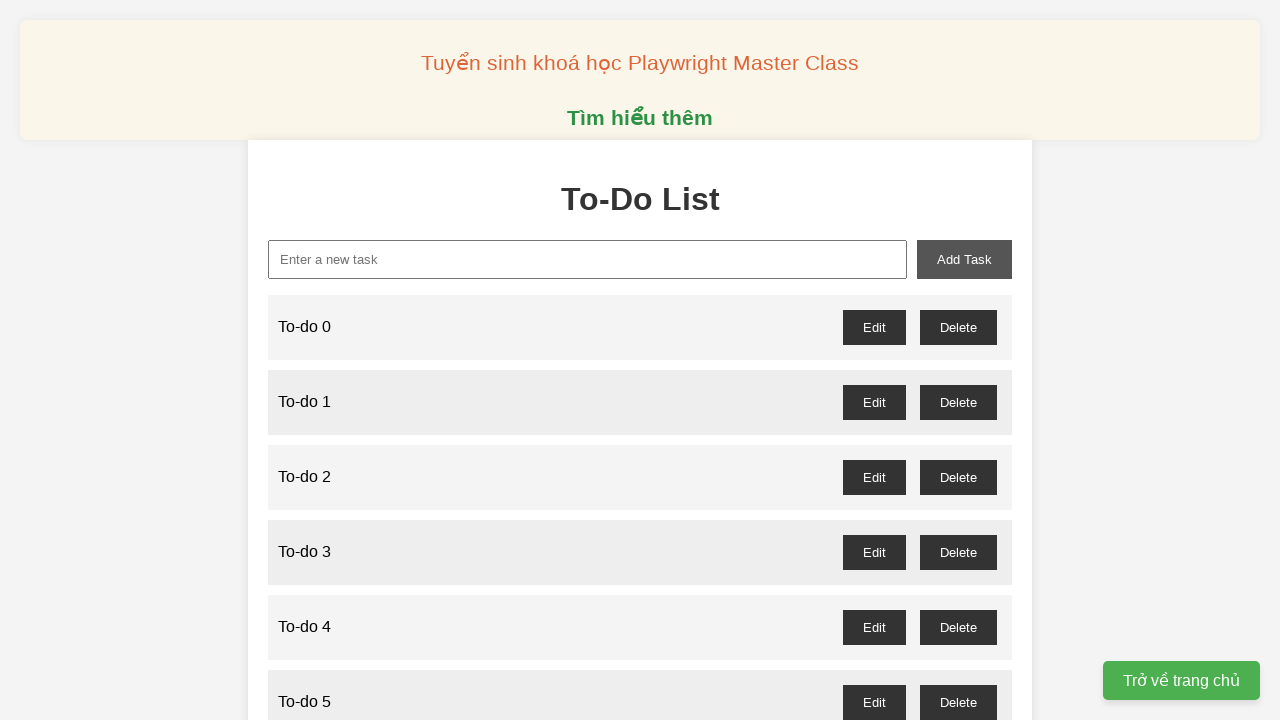

Filled new task input field with 'To-do 82' on #new-task
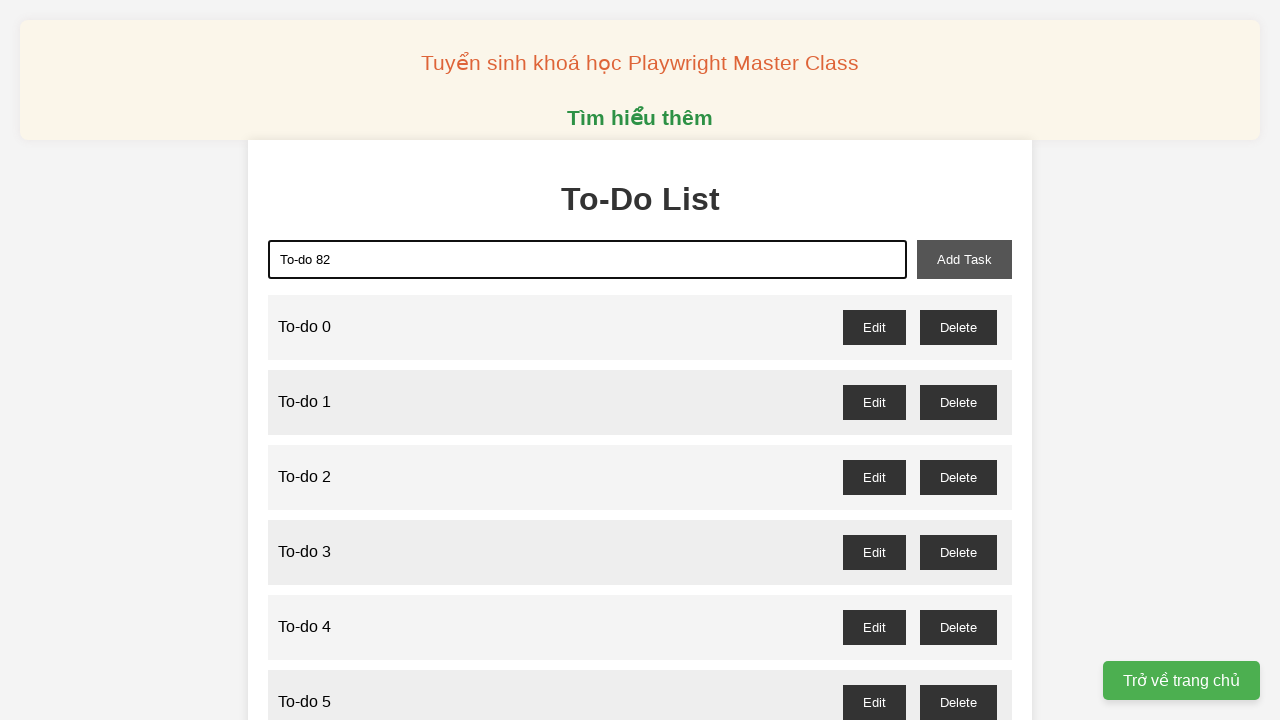

Clicked add task button for 'To-do 82' at (964, 259) on #add-task
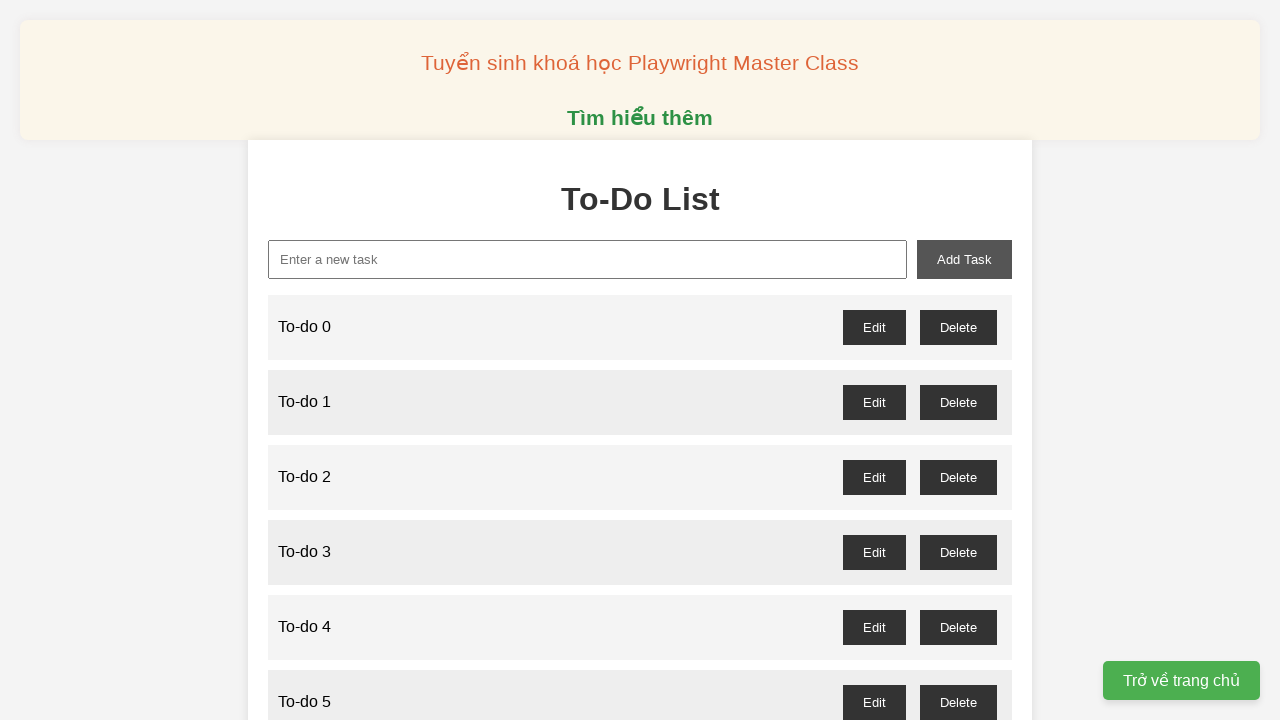

Filled new task input field with 'To-do 83' on #new-task
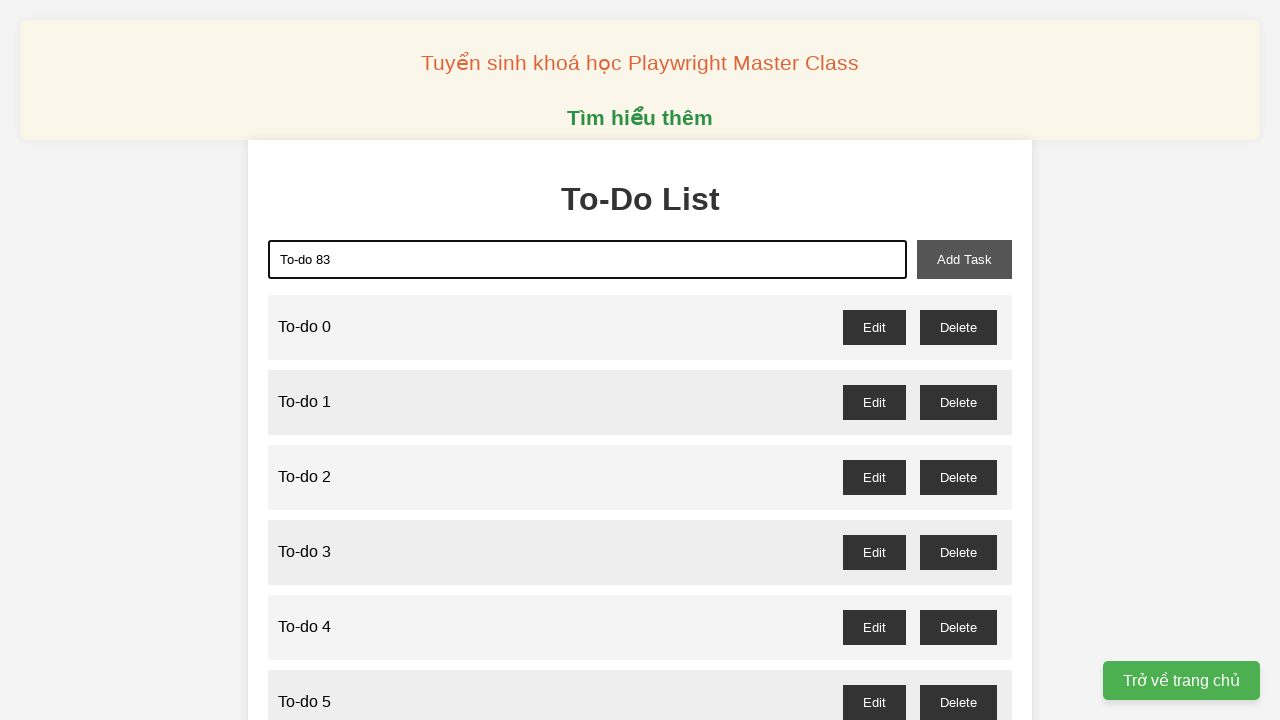

Clicked add task button for 'To-do 83' at (964, 259) on #add-task
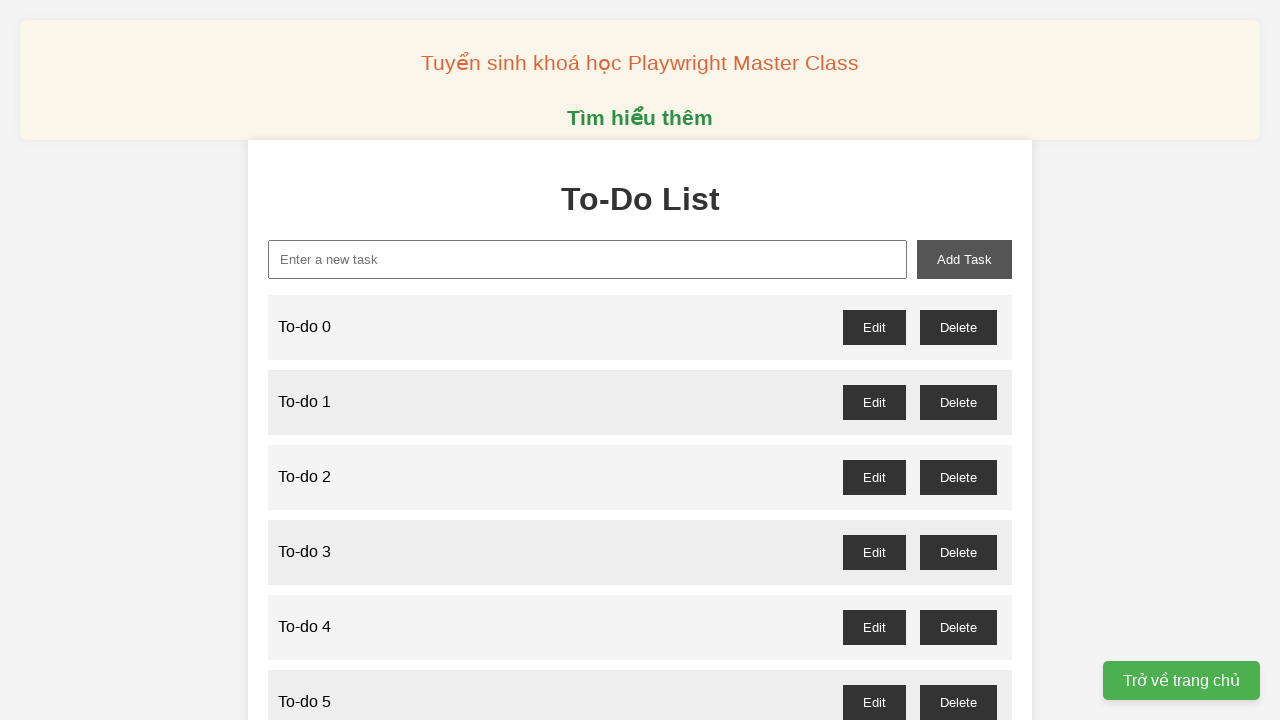

Filled new task input field with 'To-do 84' on #new-task
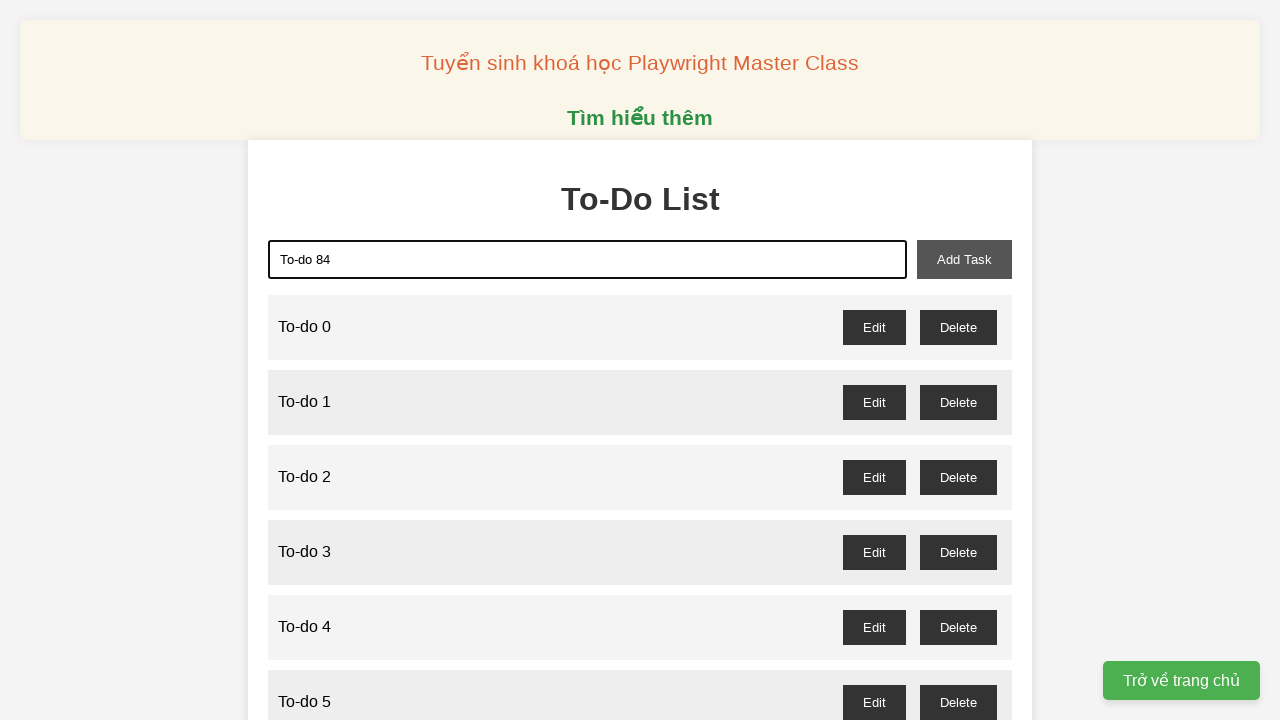

Clicked add task button for 'To-do 84' at (964, 259) on #add-task
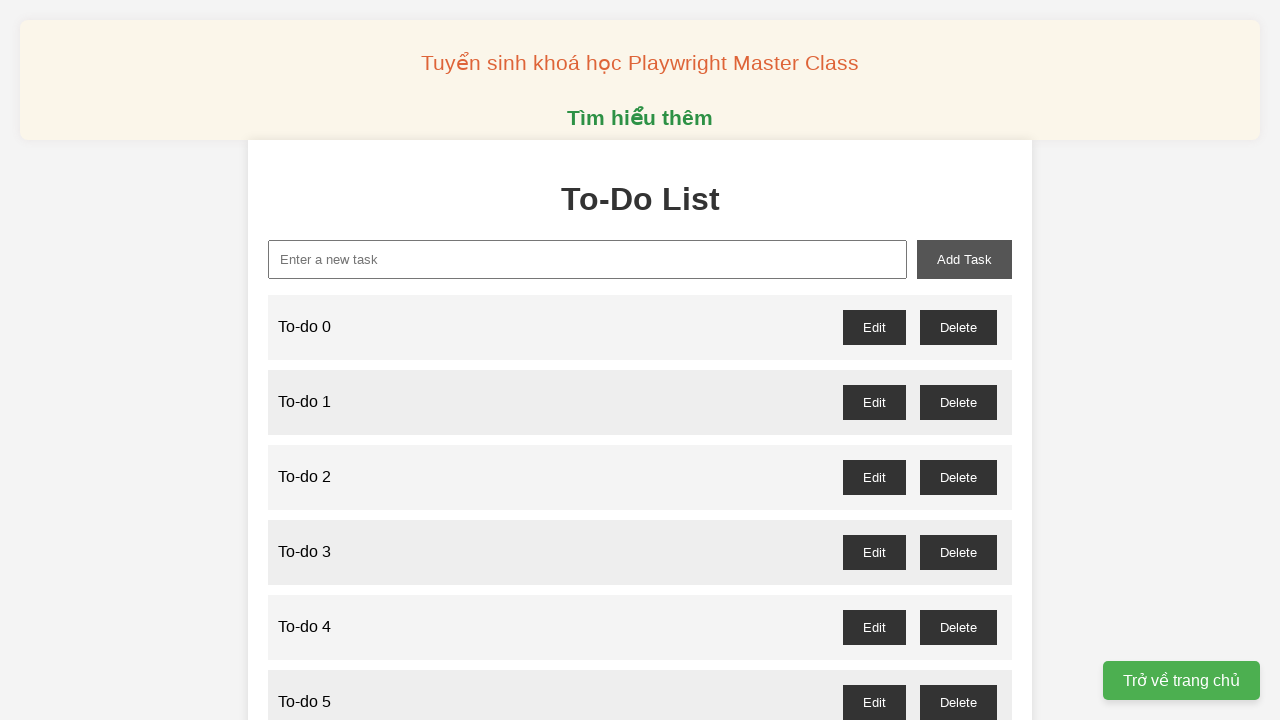

Filled new task input field with 'To-do 85' on #new-task
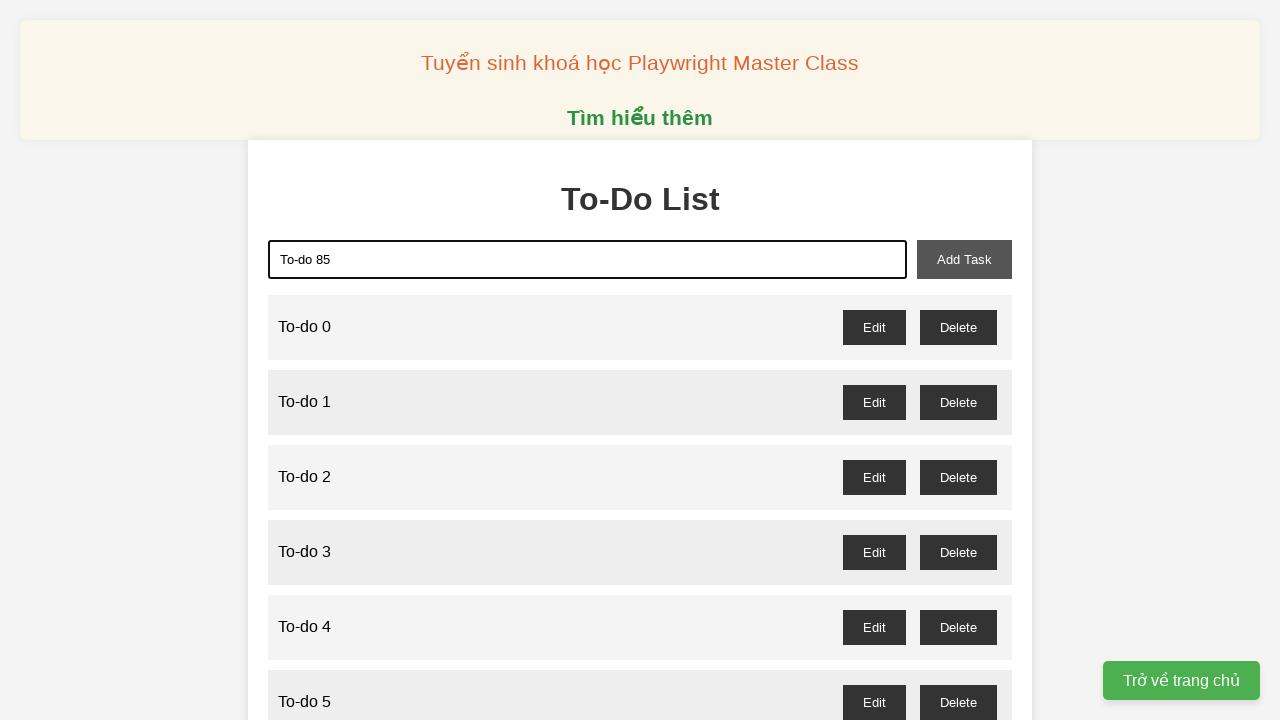

Clicked add task button for 'To-do 85' at (964, 259) on #add-task
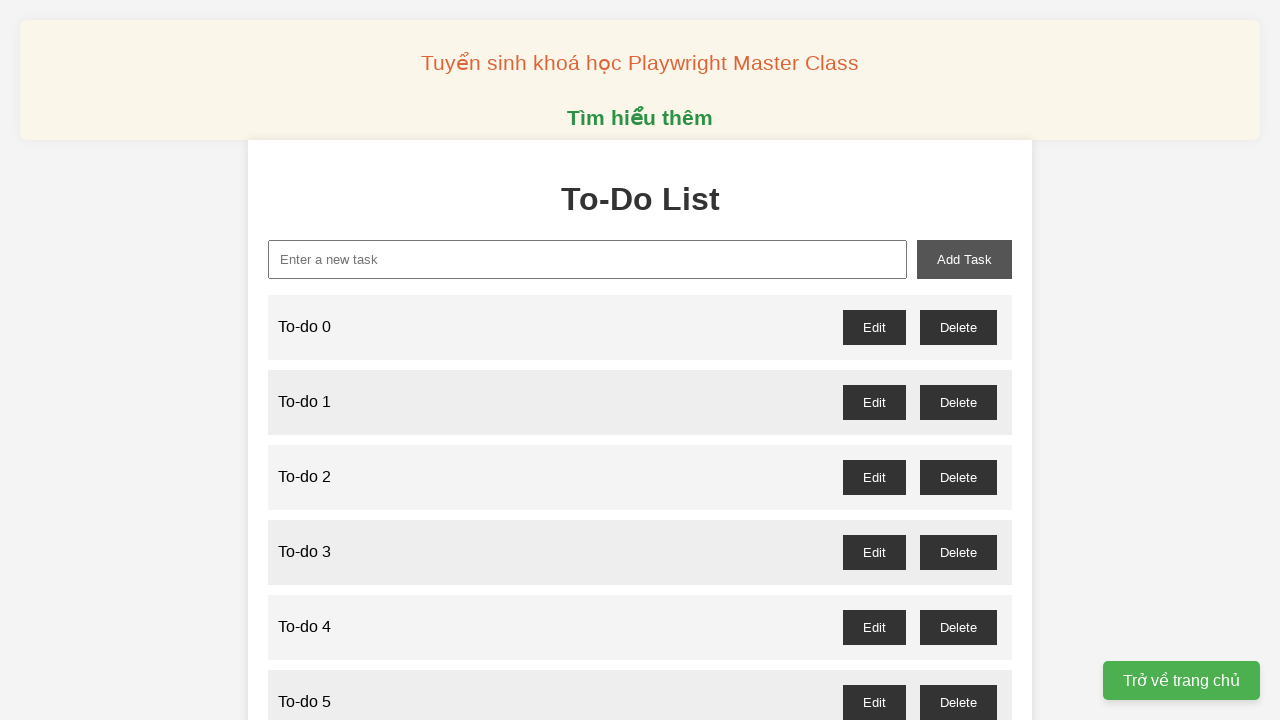

Filled new task input field with 'To-do 86' on #new-task
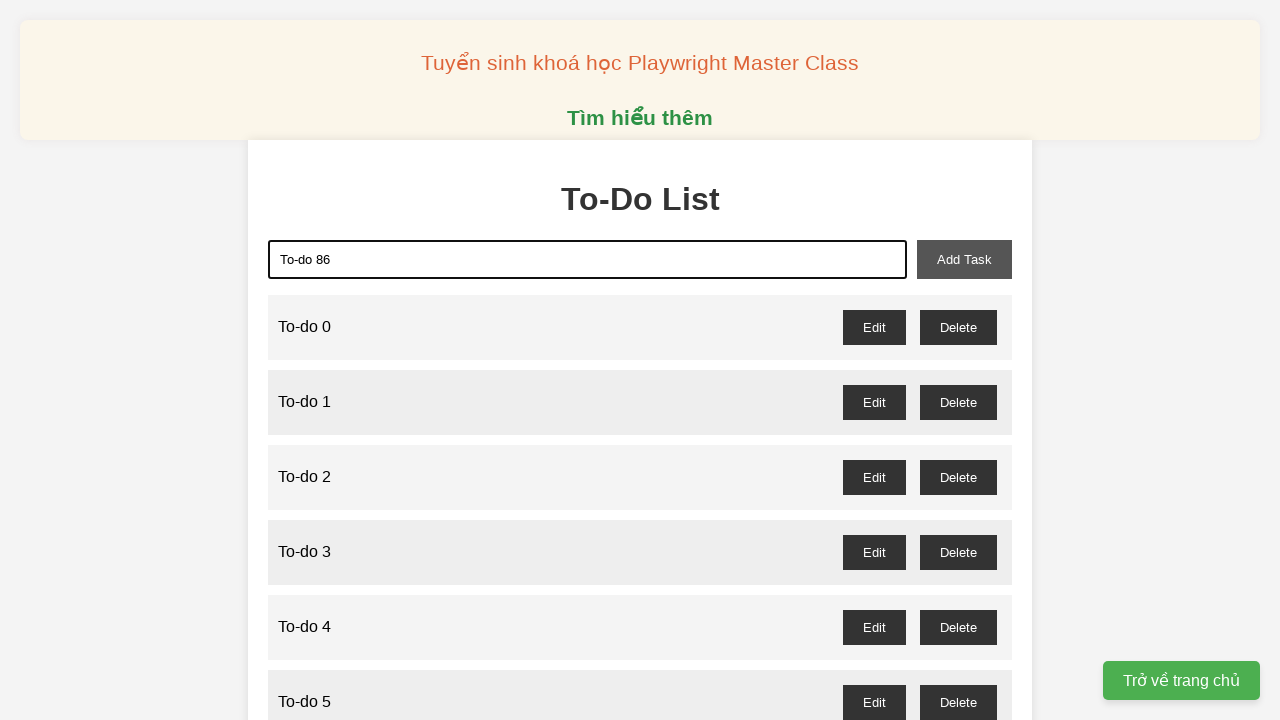

Clicked add task button for 'To-do 86' at (964, 259) on #add-task
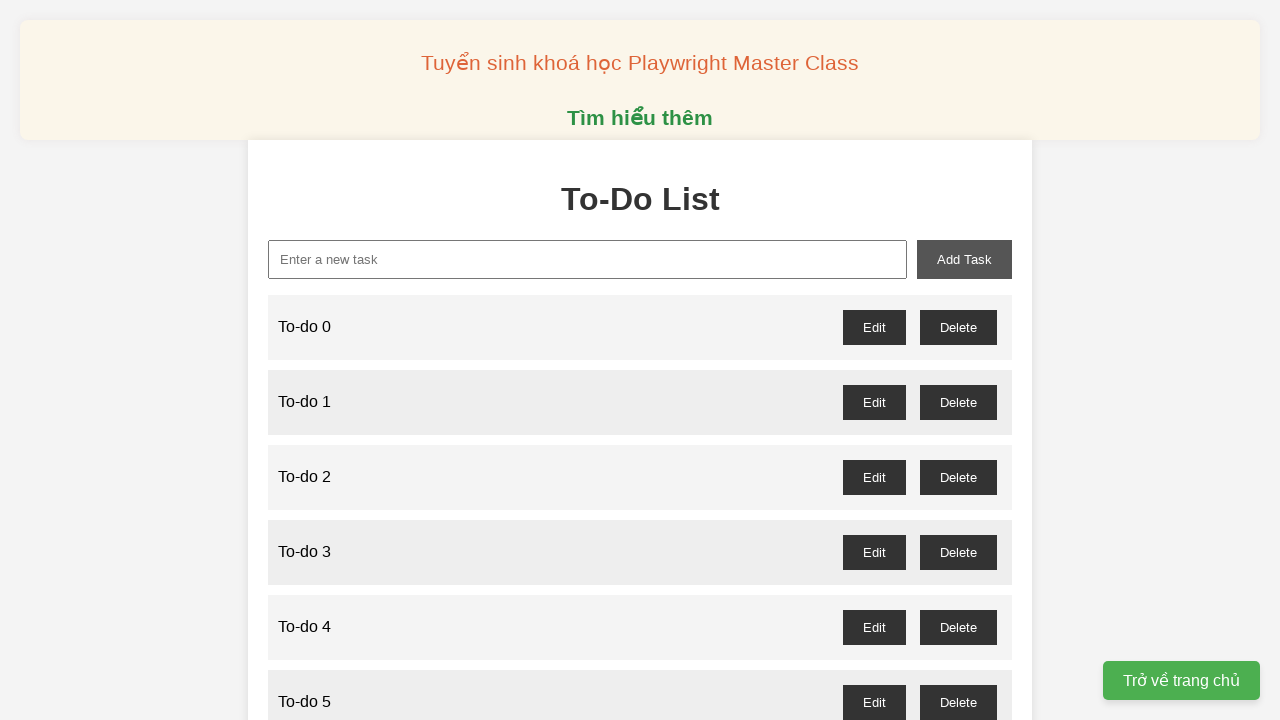

Filled new task input field with 'To-do 87' on #new-task
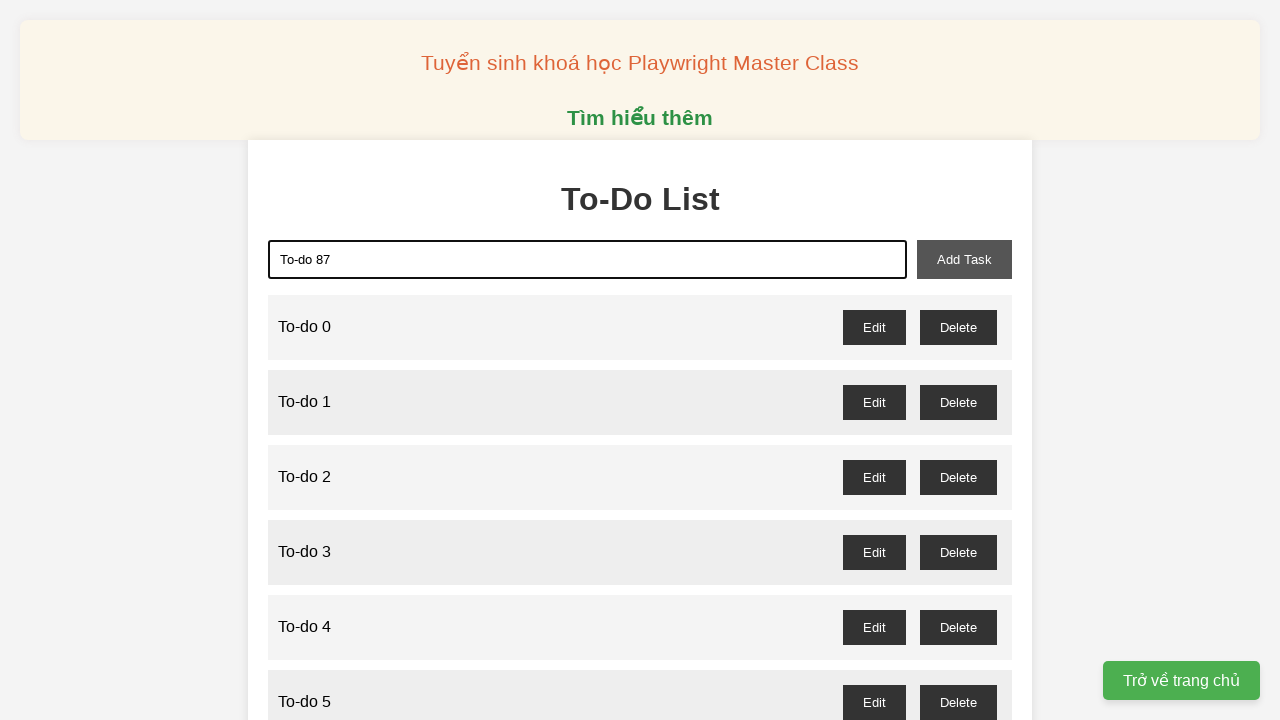

Clicked add task button for 'To-do 87' at (964, 259) on #add-task
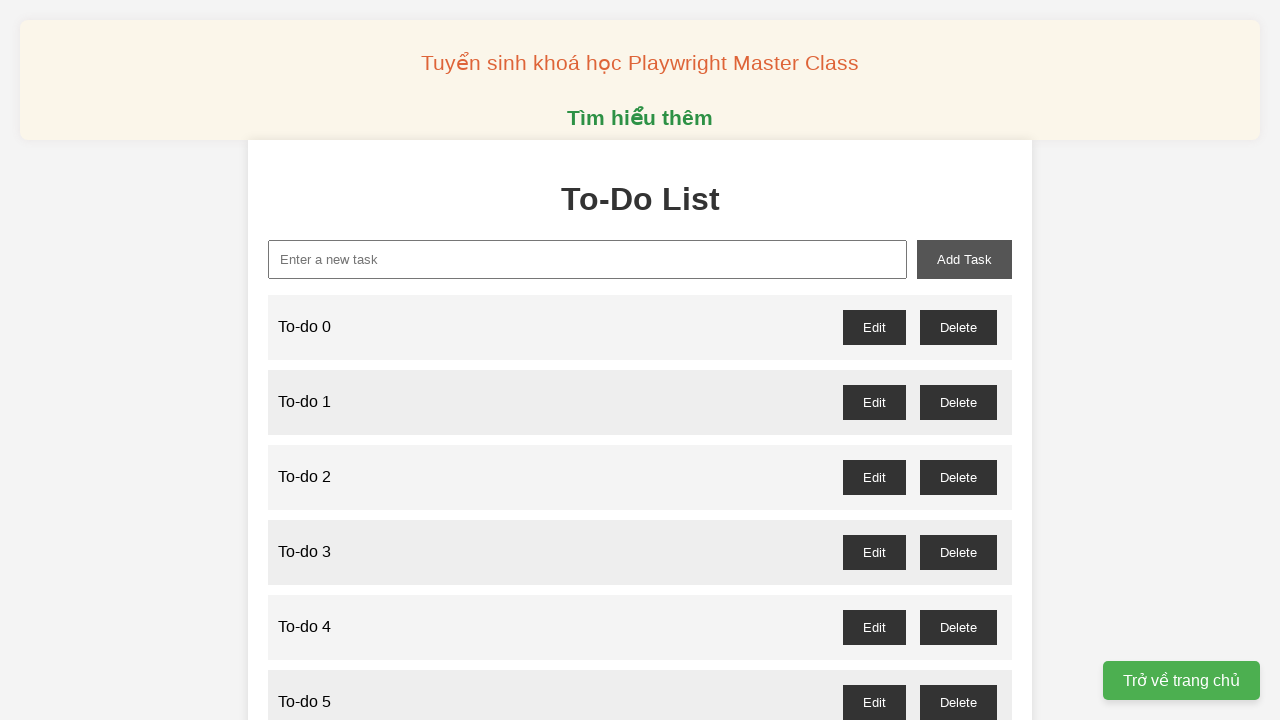

Filled new task input field with 'To-do 88' on #new-task
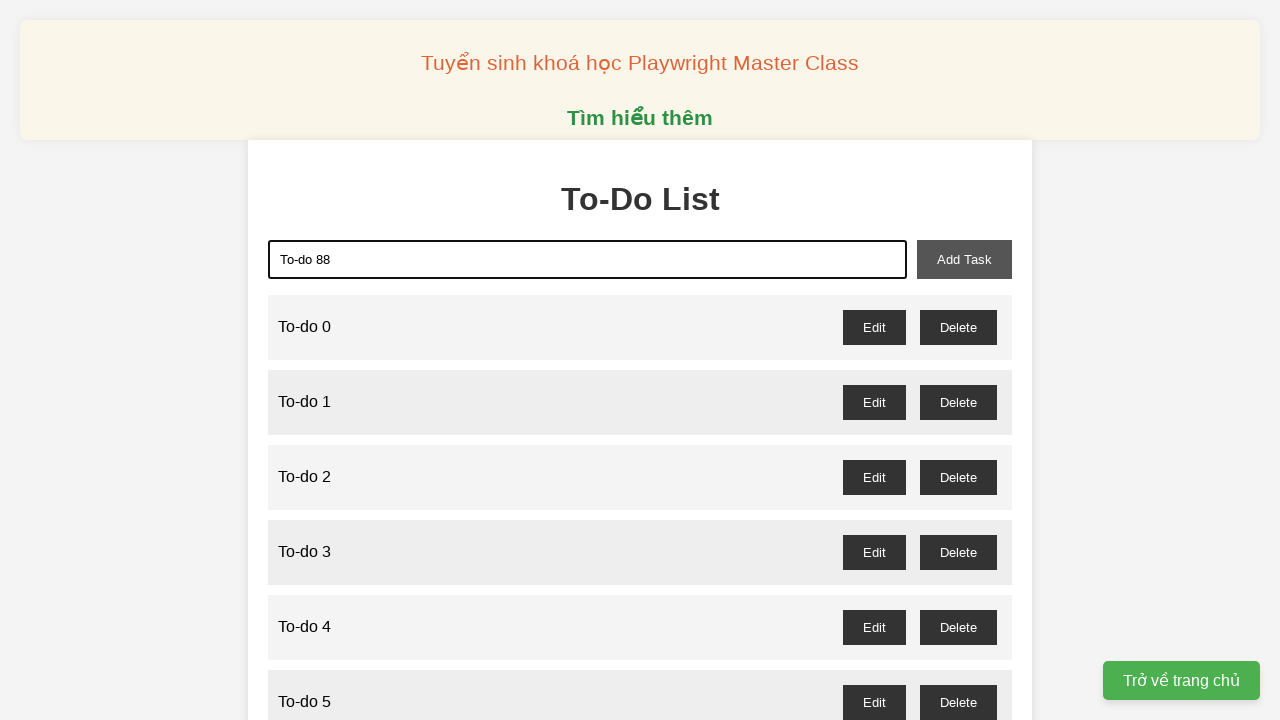

Clicked add task button for 'To-do 88' at (964, 259) on #add-task
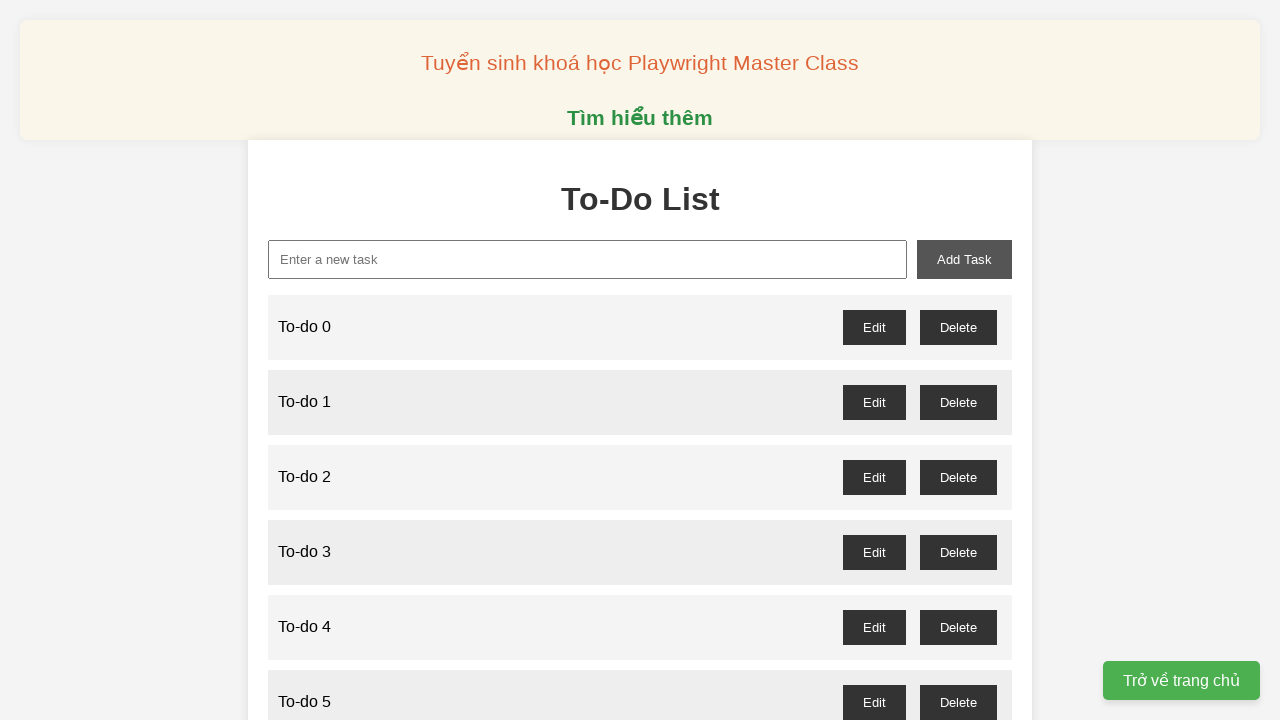

Filled new task input field with 'To-do 89' on #new-task
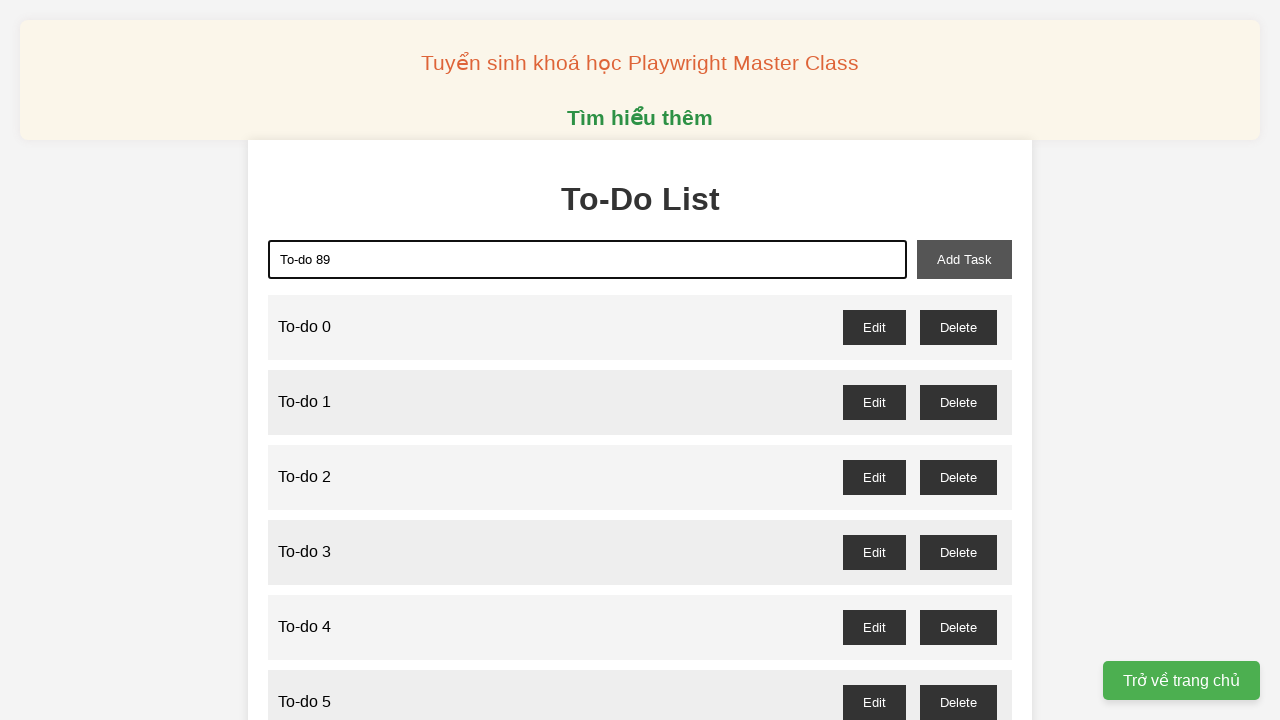

Clicked add task button for 'To-do 89' at (964, 259) on #add-task
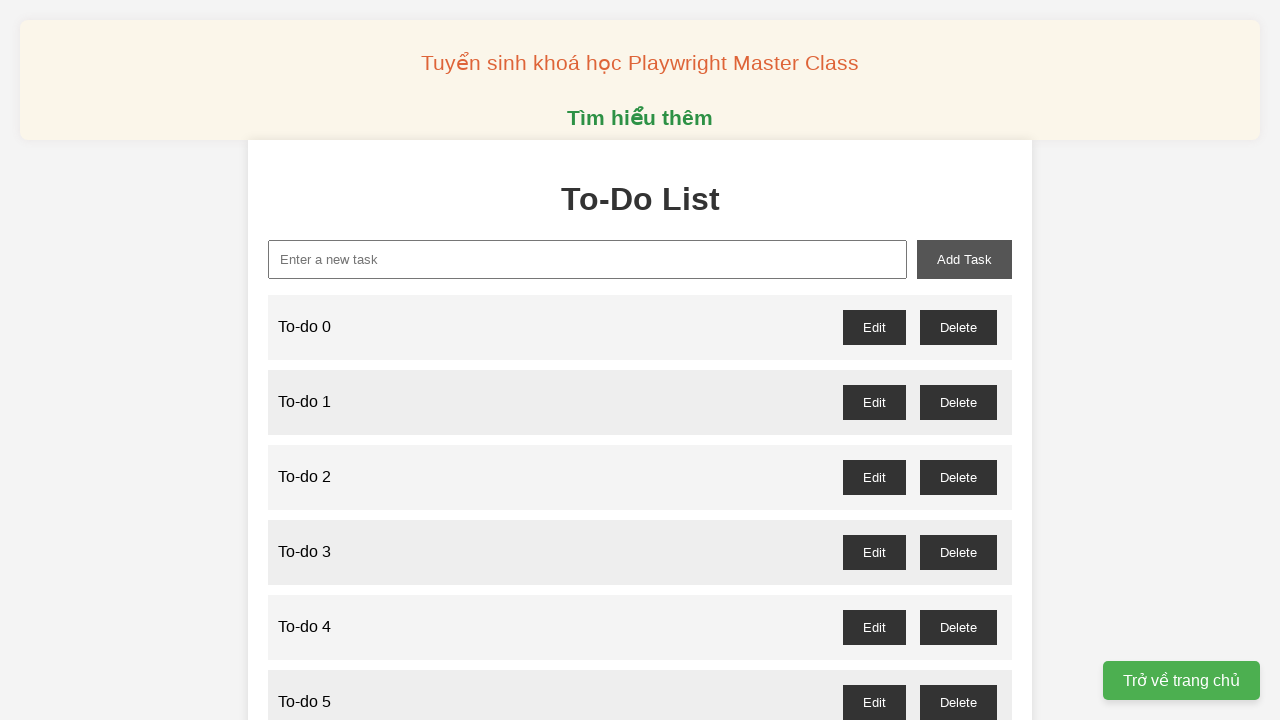

Filled new task input field with 'To-do 90' on #new-task
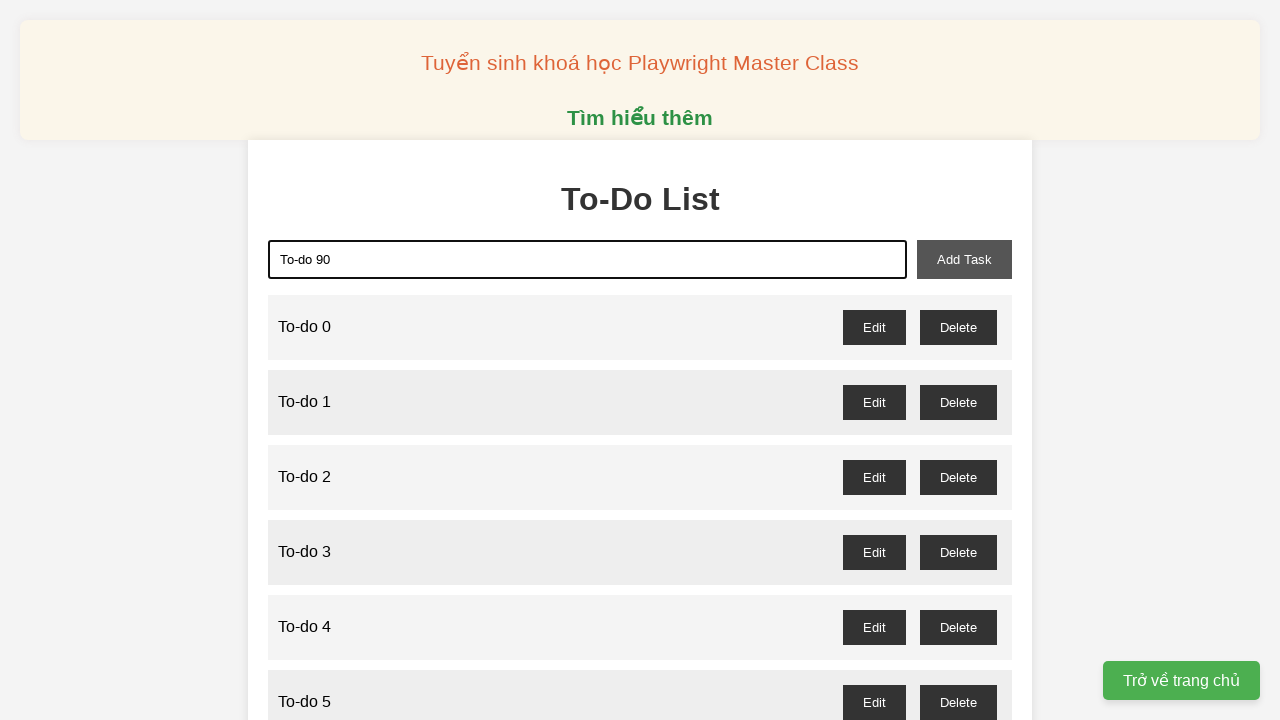

Clicked add task button for 'To-do 90' at (964, 259) on #add-task
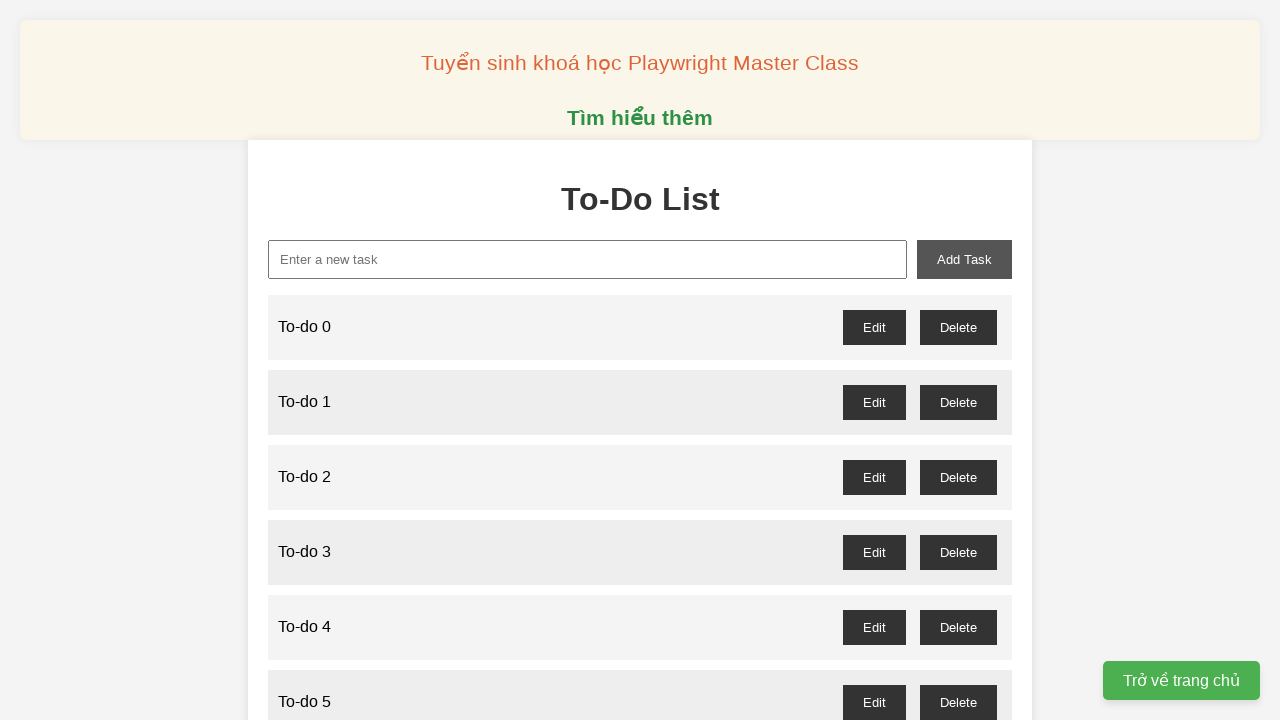

Filled new task input field with 'To-do 91' on #new-task
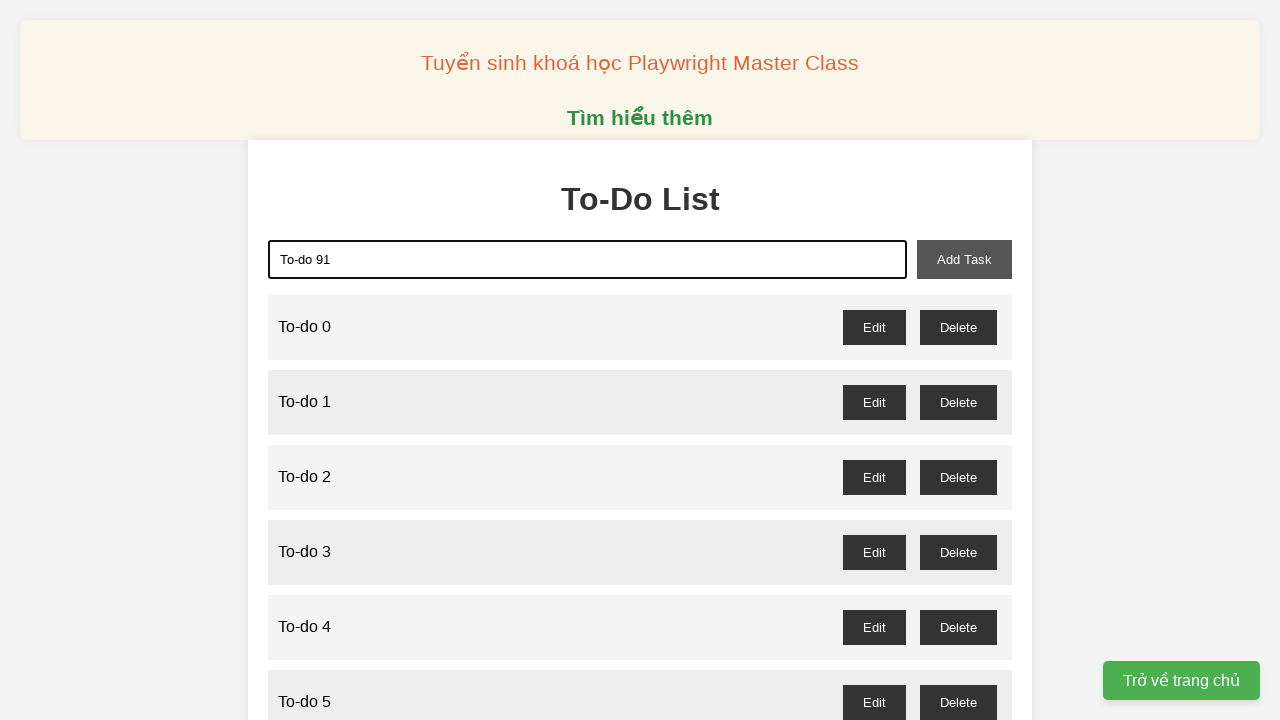

Clicked add task button for 'To-do 91' at (964, 259) on #add-task
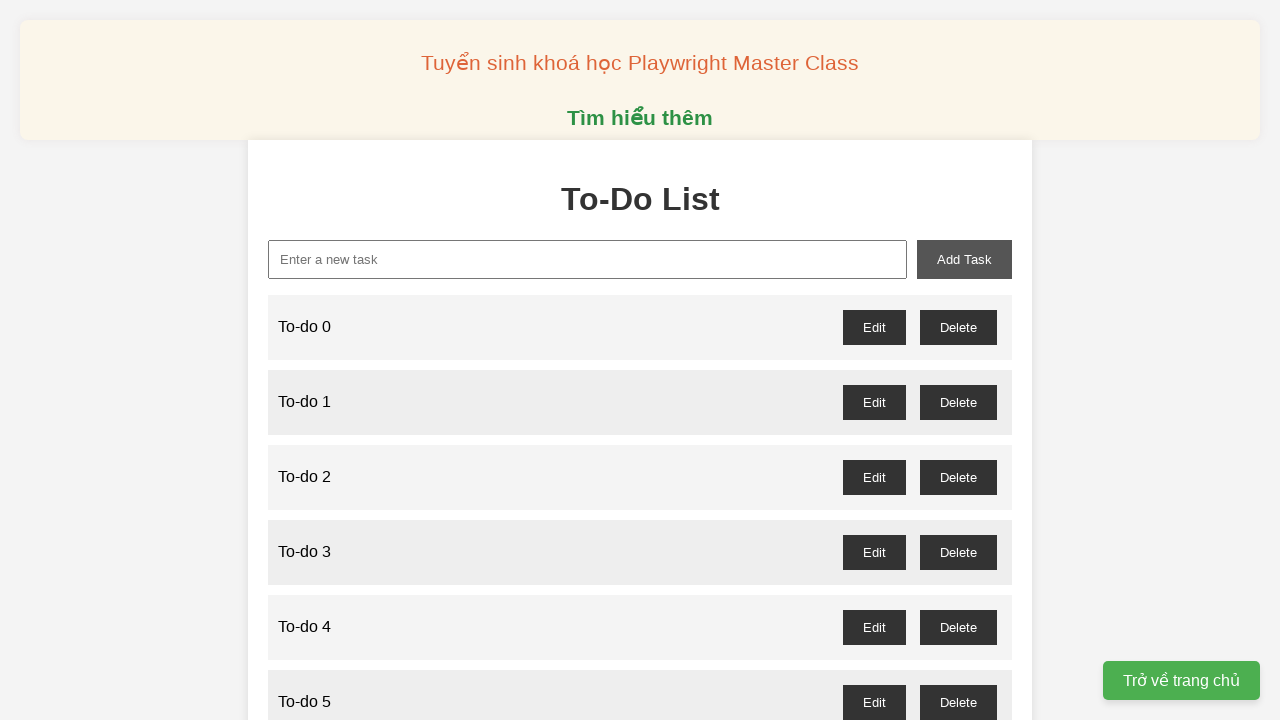

Filled new task input field with 'To-do 92' on #new-task
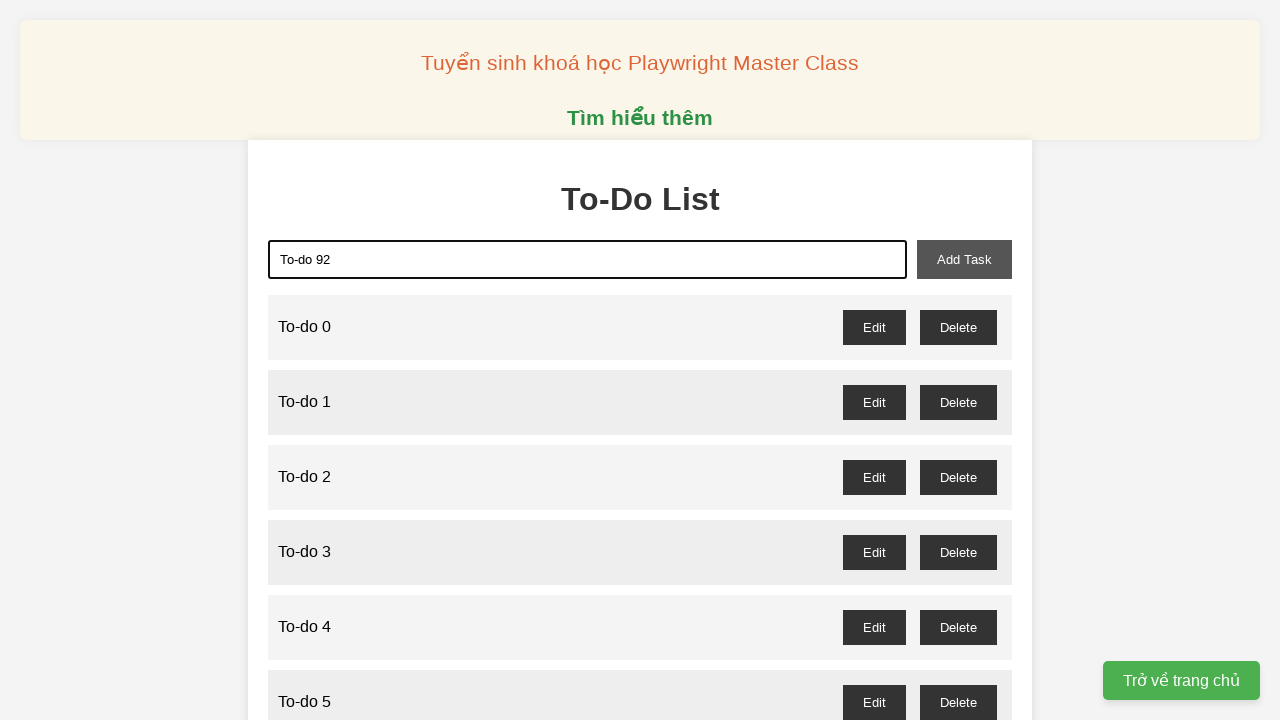

Clicked add task button for 'To-do 92' at (964, 259) on #add-task
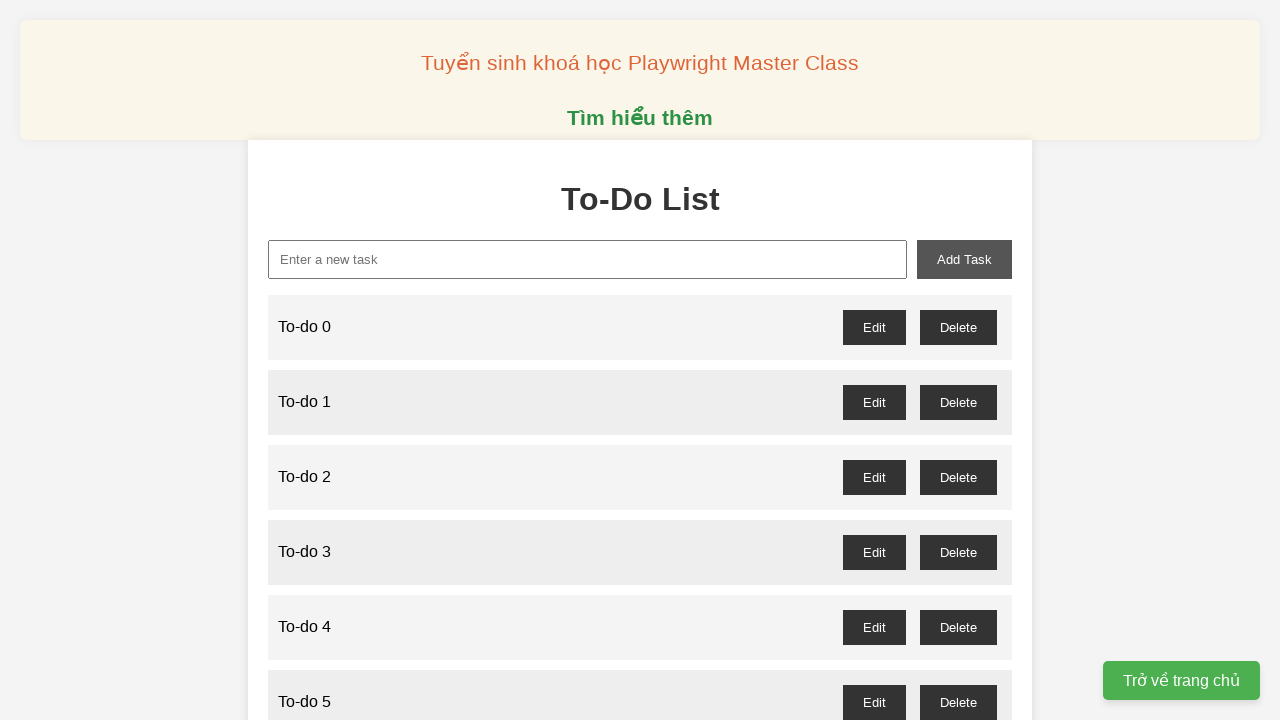

Filled new task input field with 'To-do 93' on #new-task
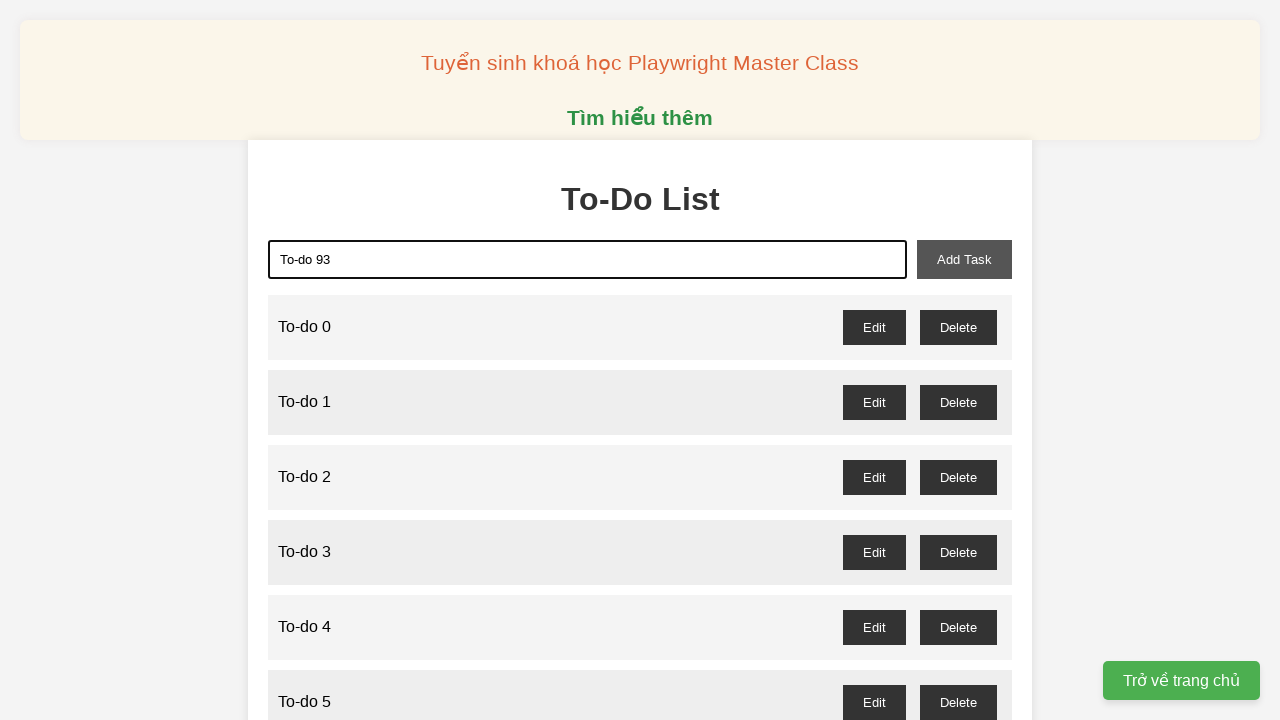

Clicked add task button for 'To-do 93' at (964, 259) on #add-task
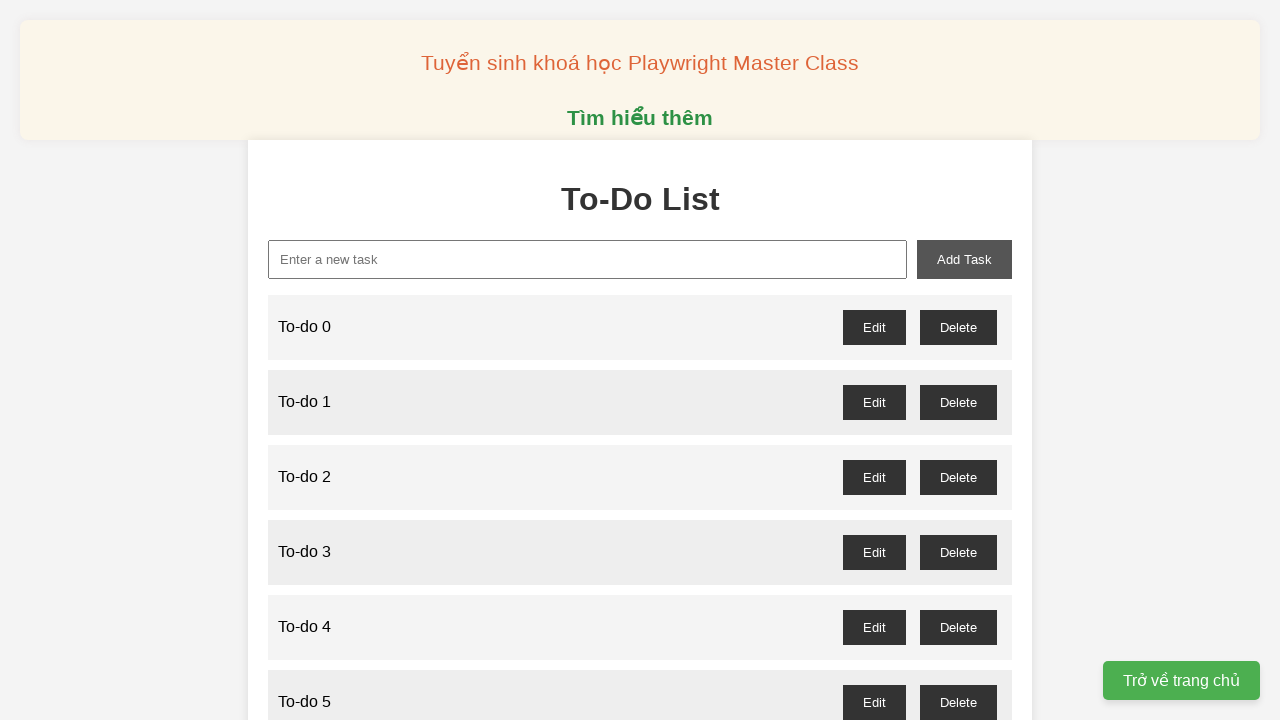

Filled new task input field with 'To-do 94' on #new-task
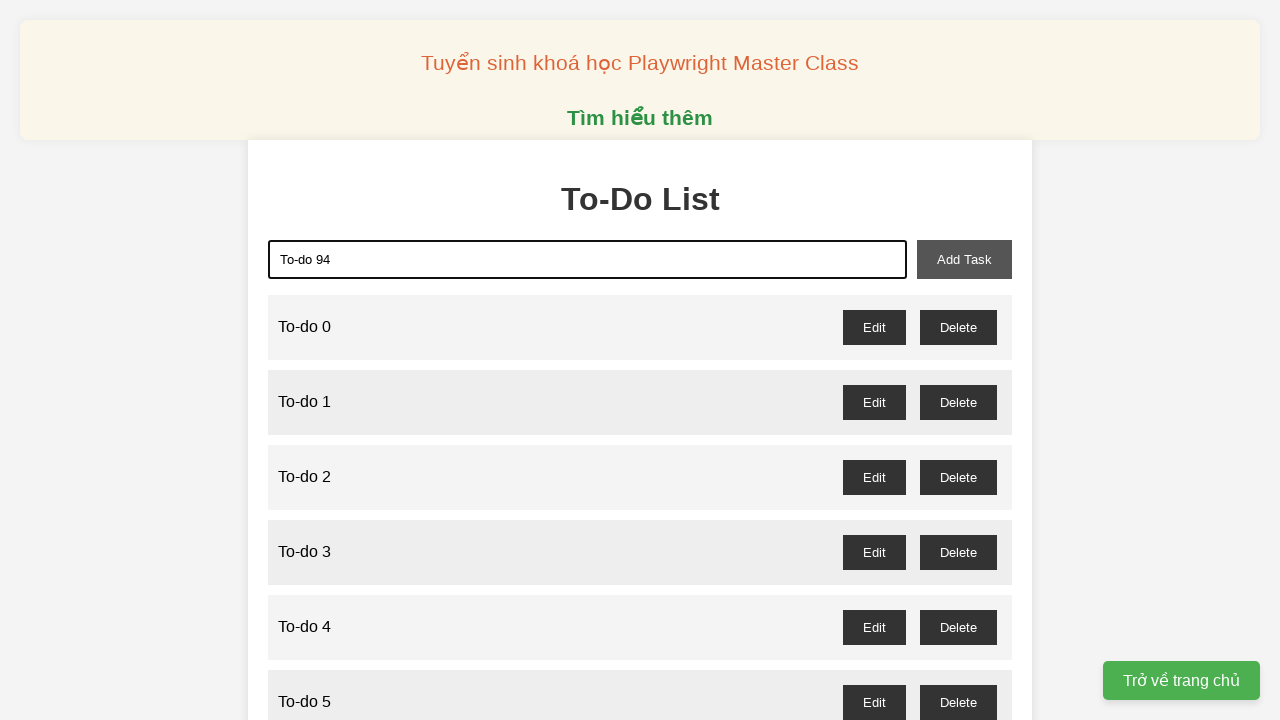

Clicked add task button for 'To-do 94' at (964, 259) on #add-task
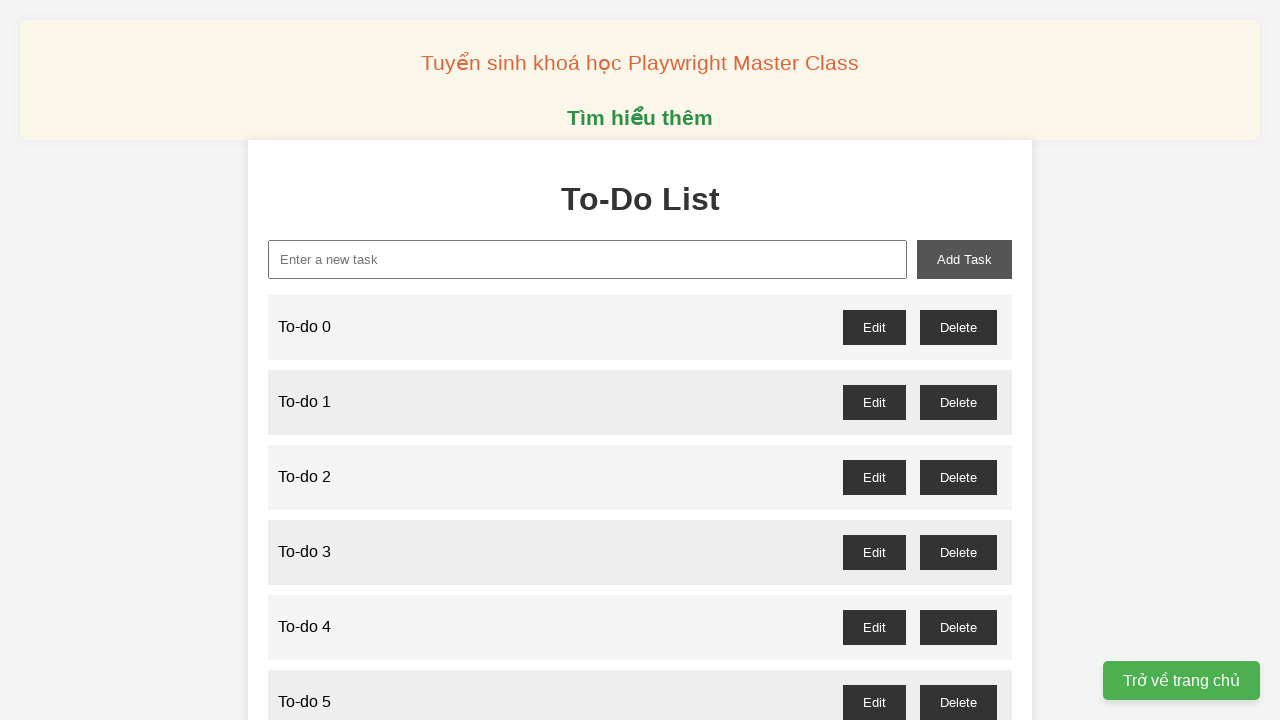

Filled new task input field with 'To-do 95' on #new-task
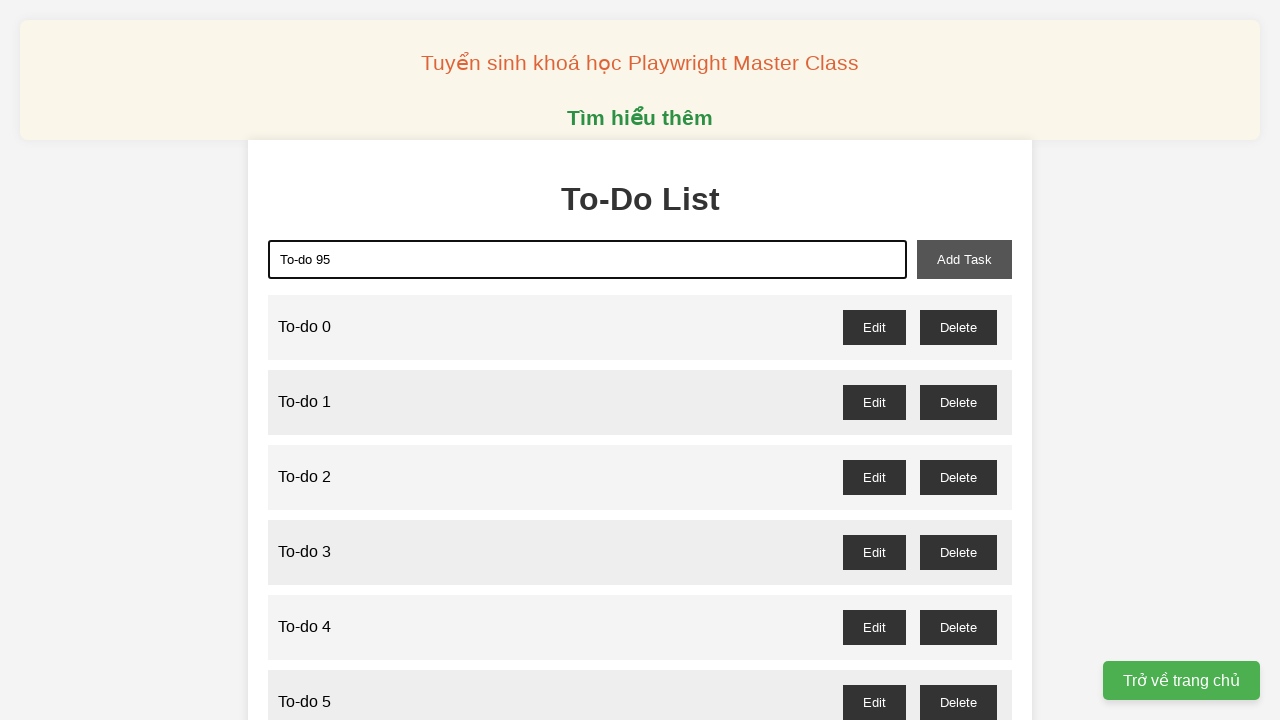

Clicked add task button for 'To-do 95' at (964, 259) on #add-task
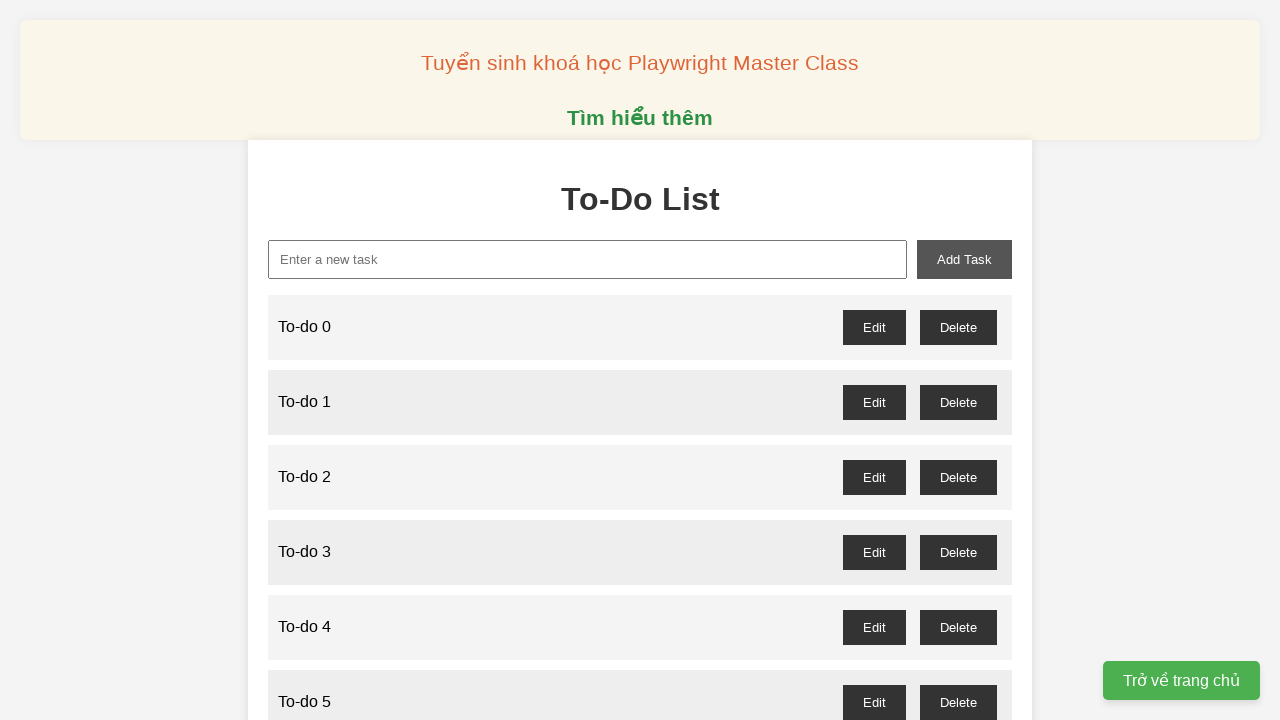

Filled new task input field with 'To-do 96' on #new-task
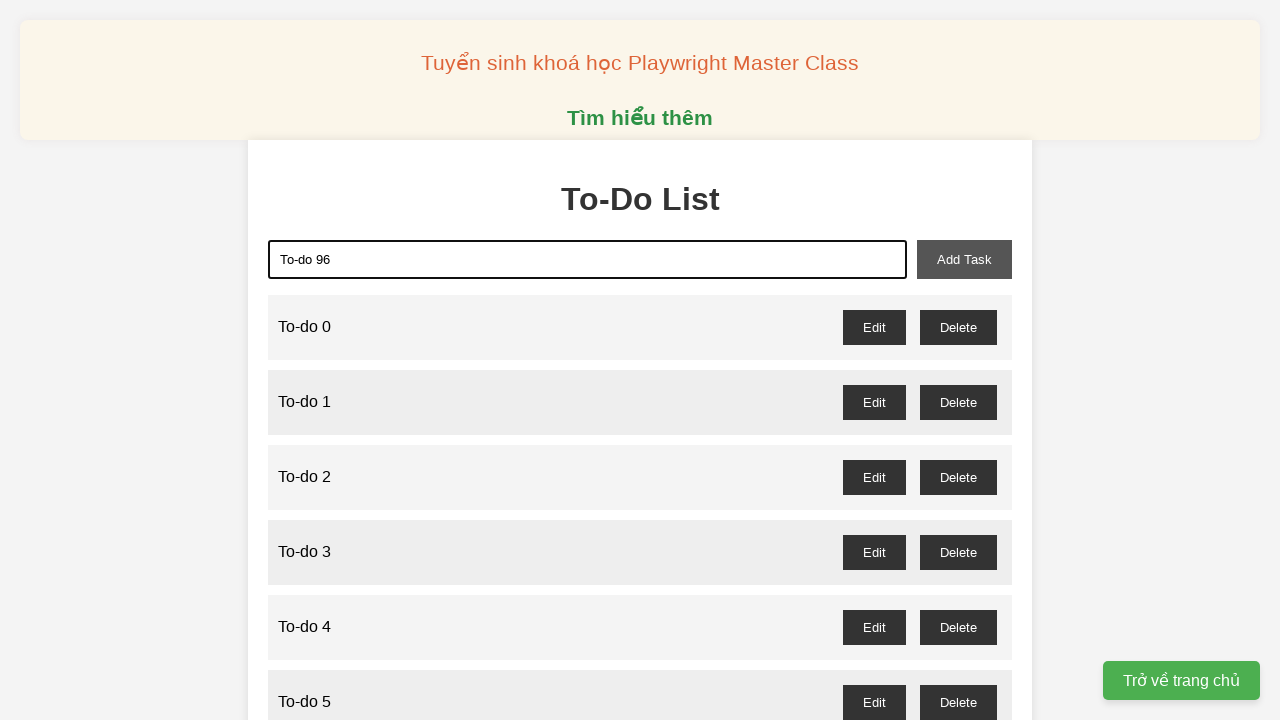

Clicked add task button for 'To-do 96' at (964, 259) on #add-task
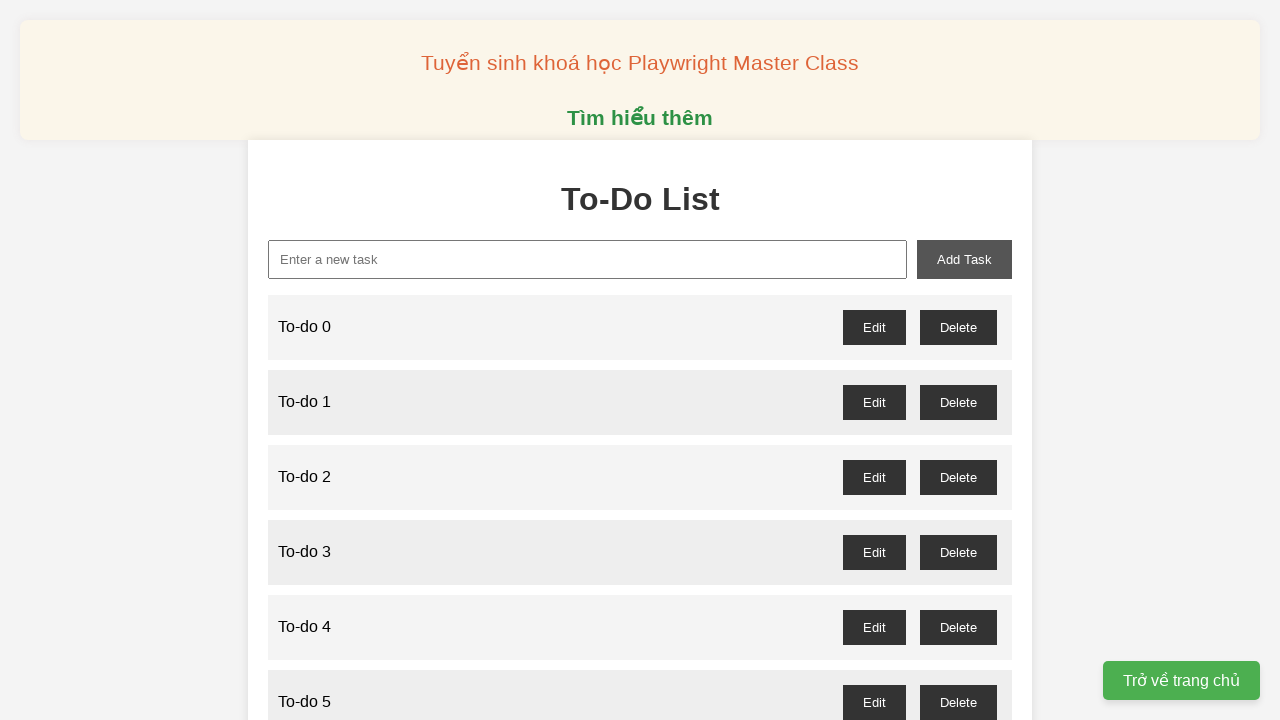

Filled new task input field with 'To-do 97' on #new-task
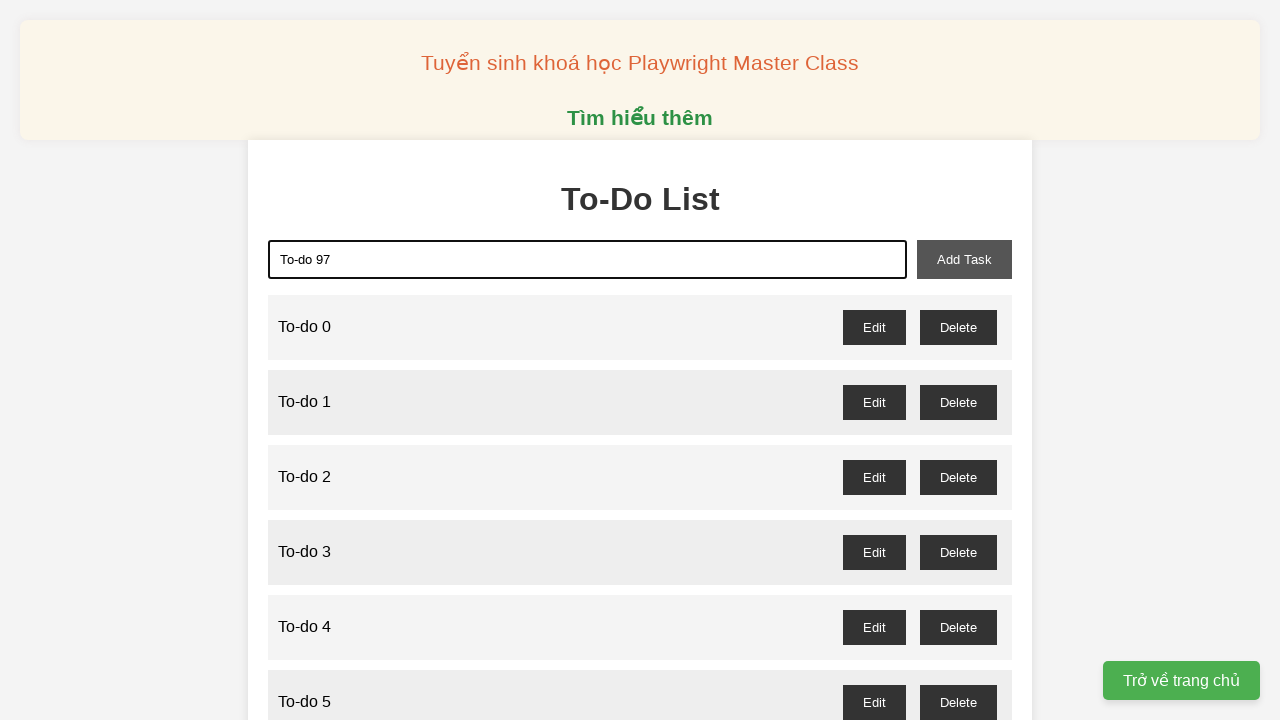

Clicked add task button for 'To-do 97' at (964, 259) on #add-task
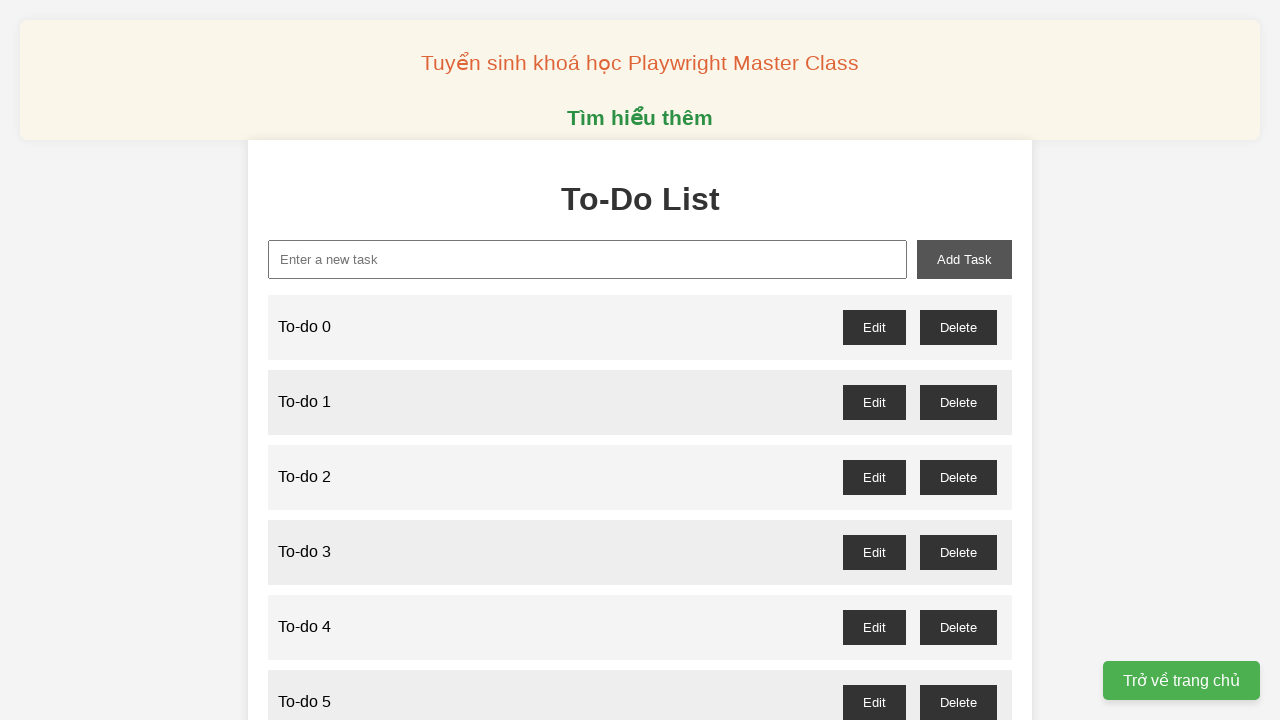

Filled new task input field with 'To-do 98' on #new-task
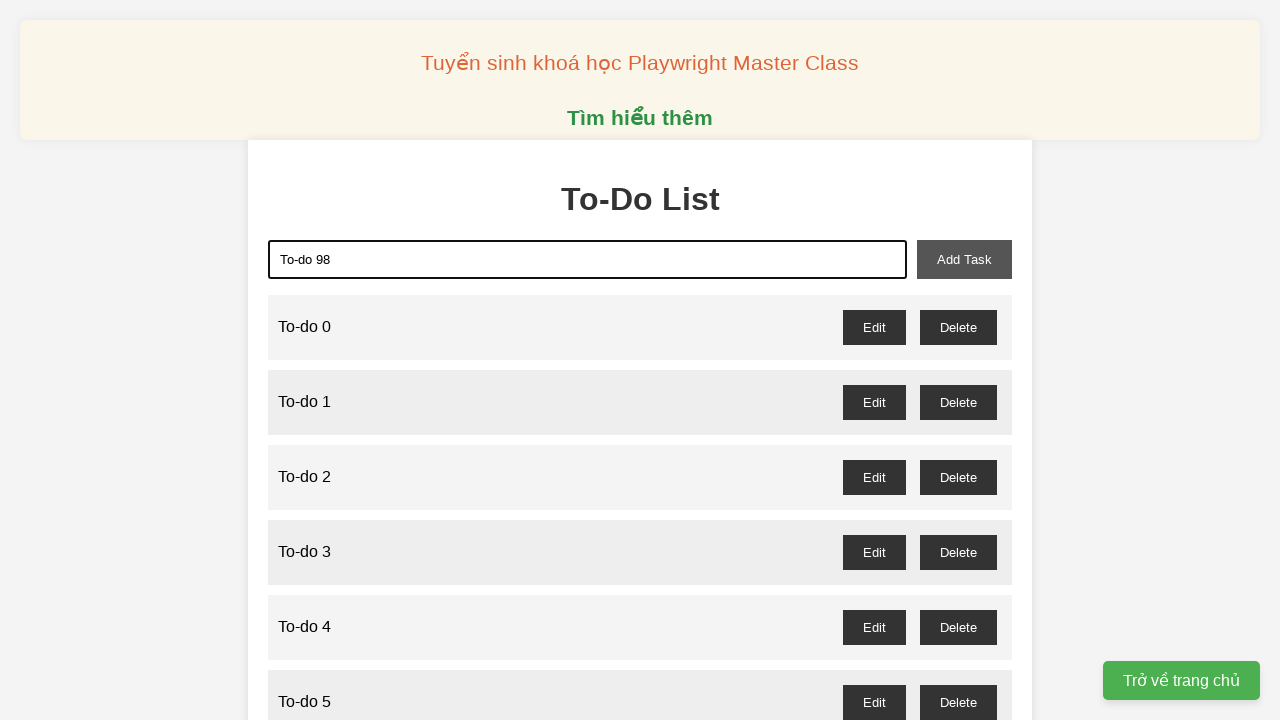

Clicked add task button for 'To-do 98' at (964, 259) on #add-task
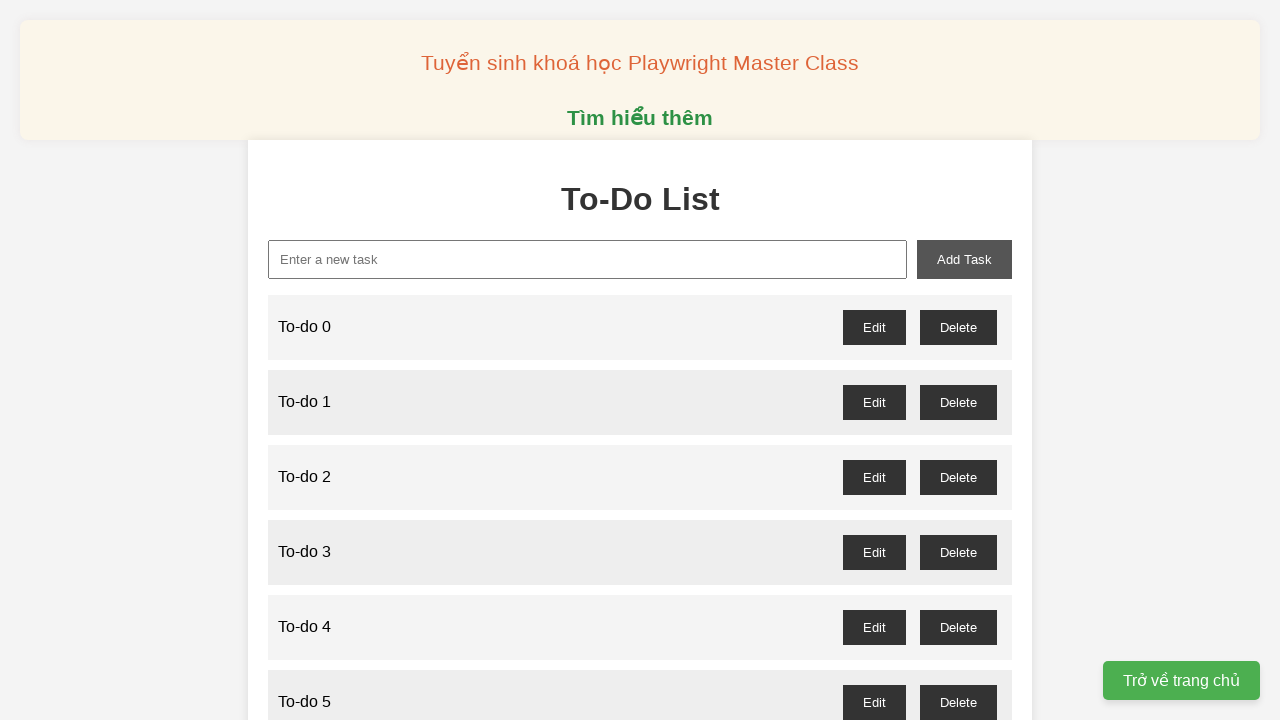

Filled new task input field with 'To-do 99' on #new-task
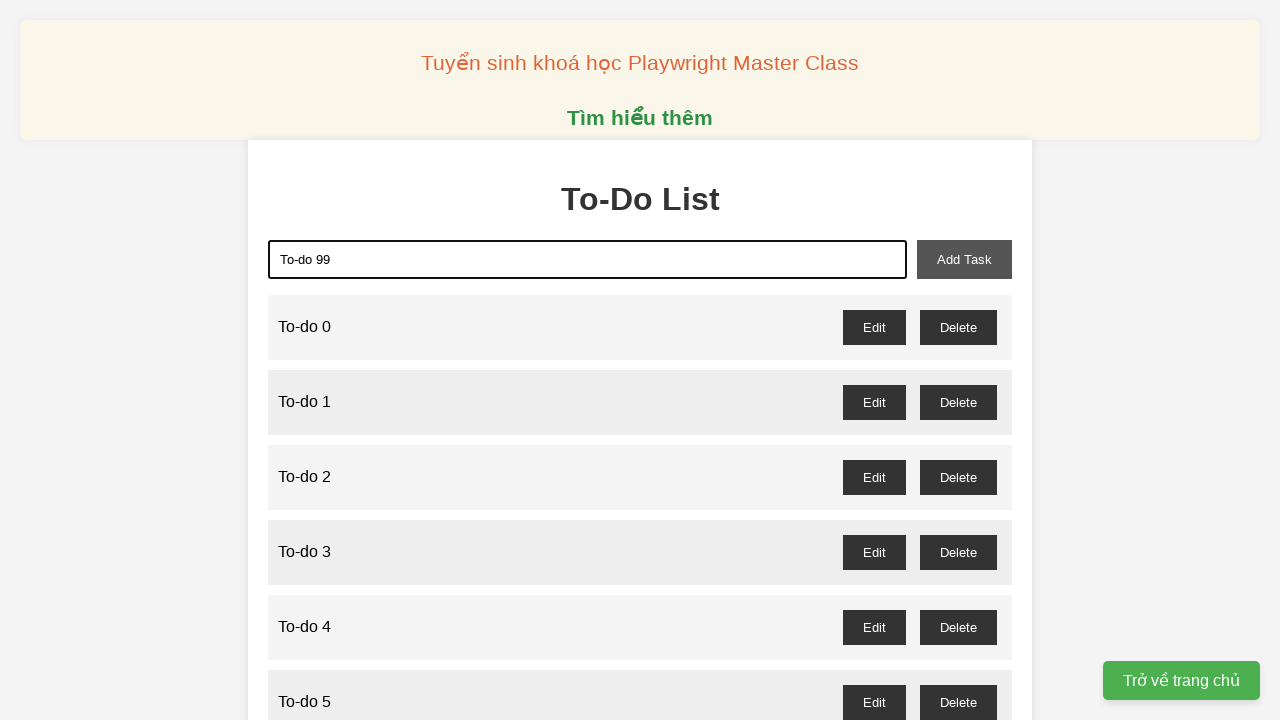

Clicked add task button for 'To-do 99' at (964, 259) on #add-task
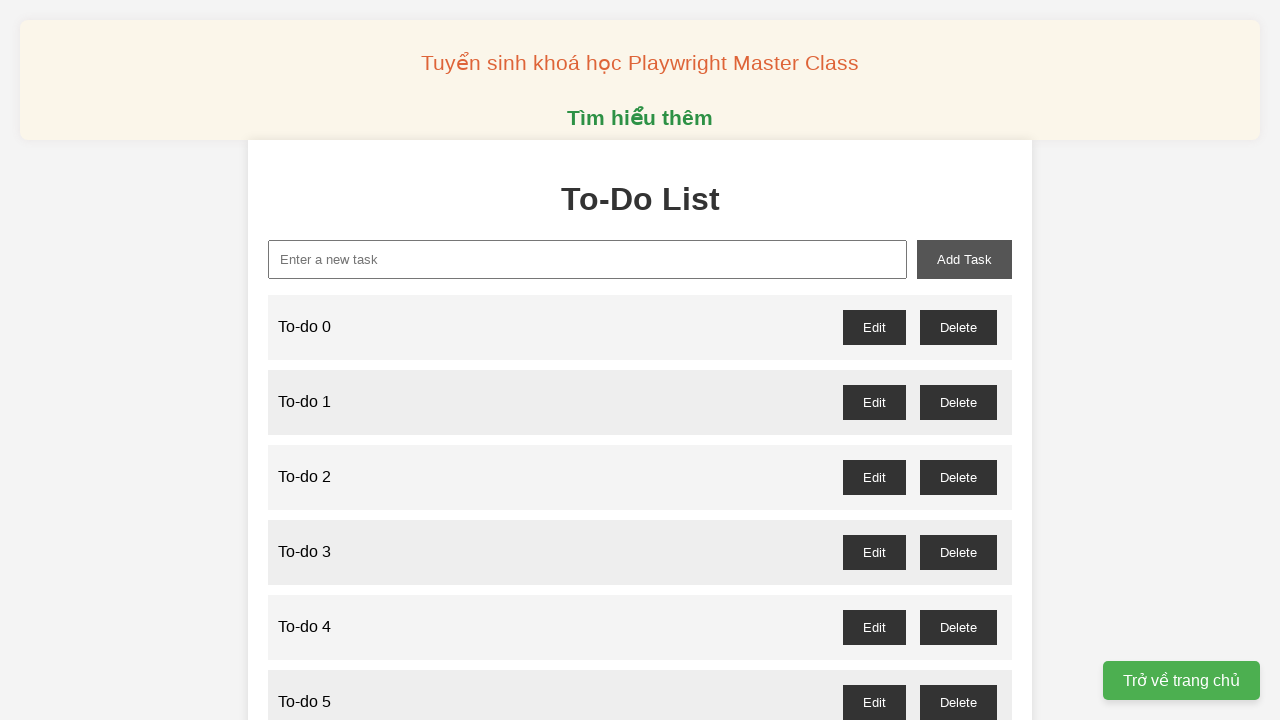

Filled new task input field with 'To-do 100' on #new-task
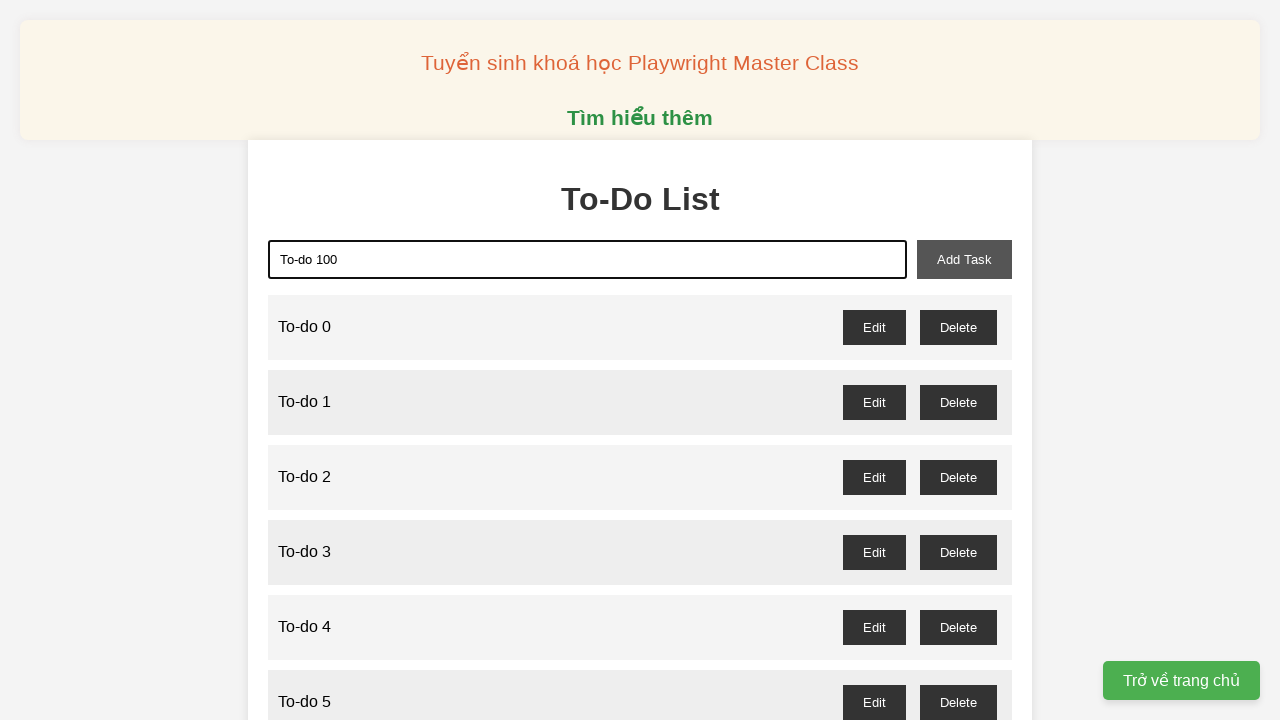

Clicked add task button for 'To-do 100' at (964, 259) on #add-task
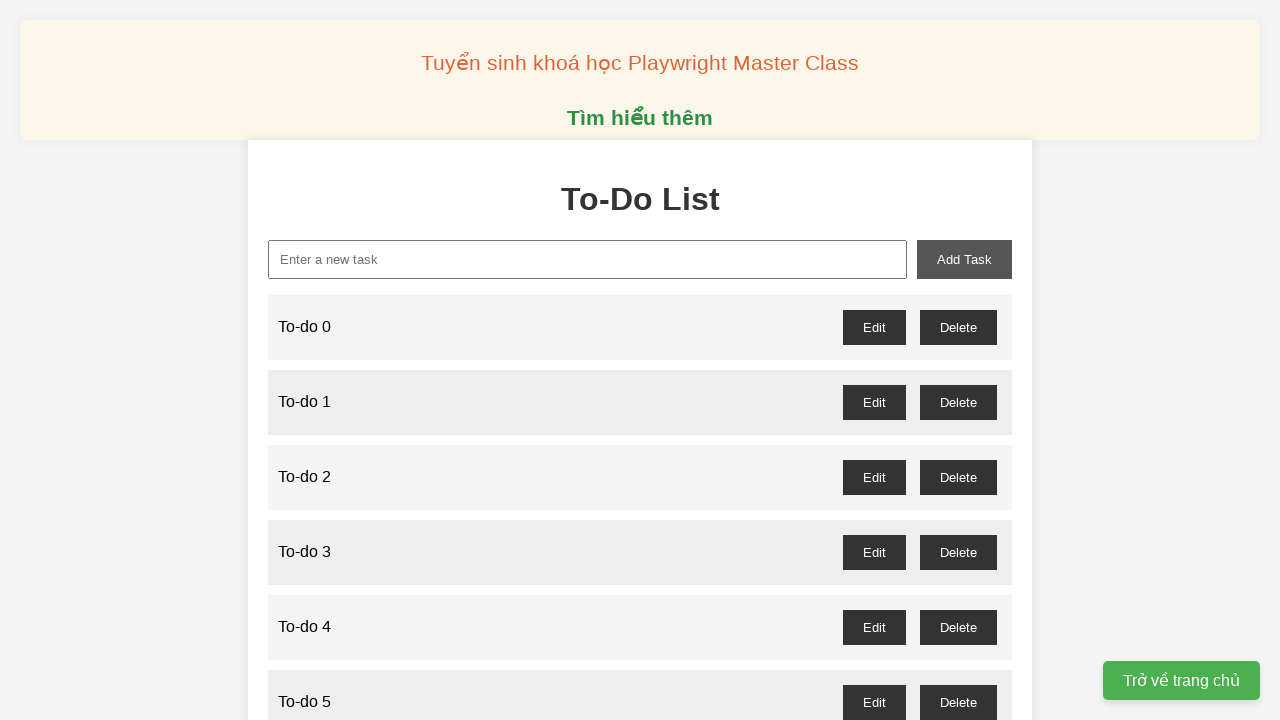

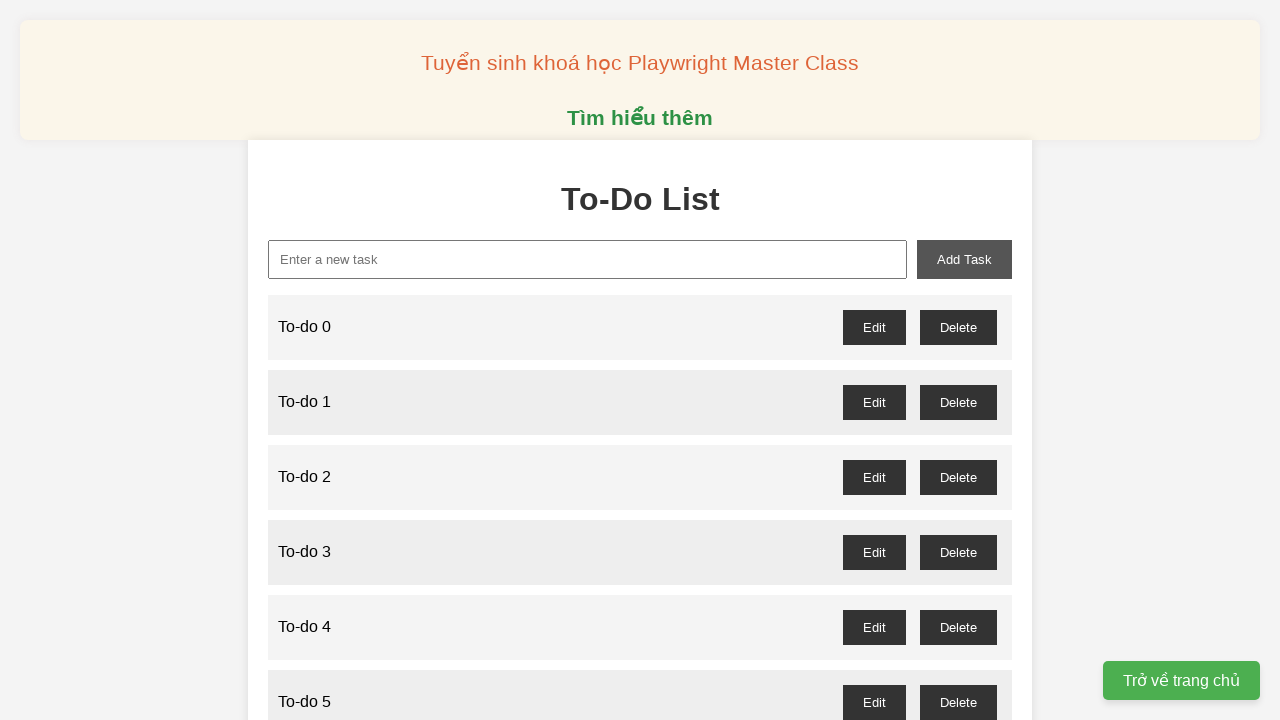